Tests a kitten-collecting game by opening the menu, navigating to the game, starting it, and clicking on kittens as they appear until game over.

Starting URL: http://thelab.boozang.com/

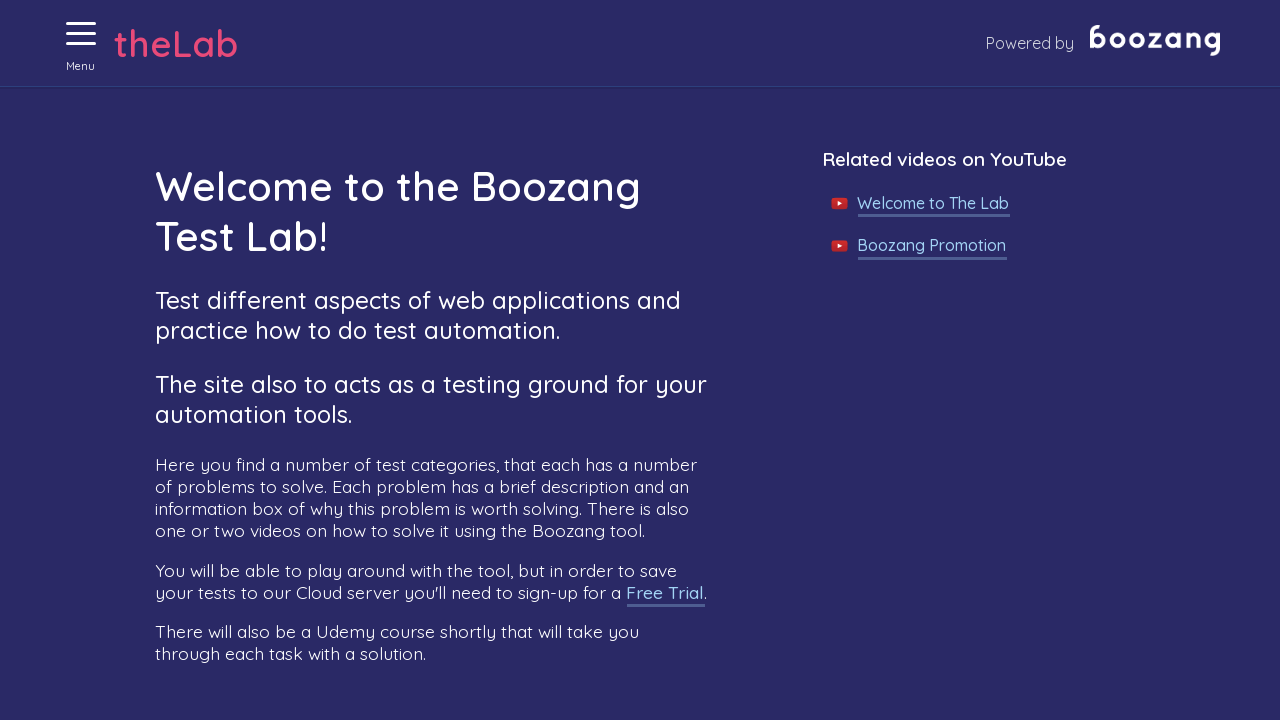

Clicked menu button to open navigation at (81, 34) on xpath=//button[@aria-label='Menu' and @aria-expanded='false']
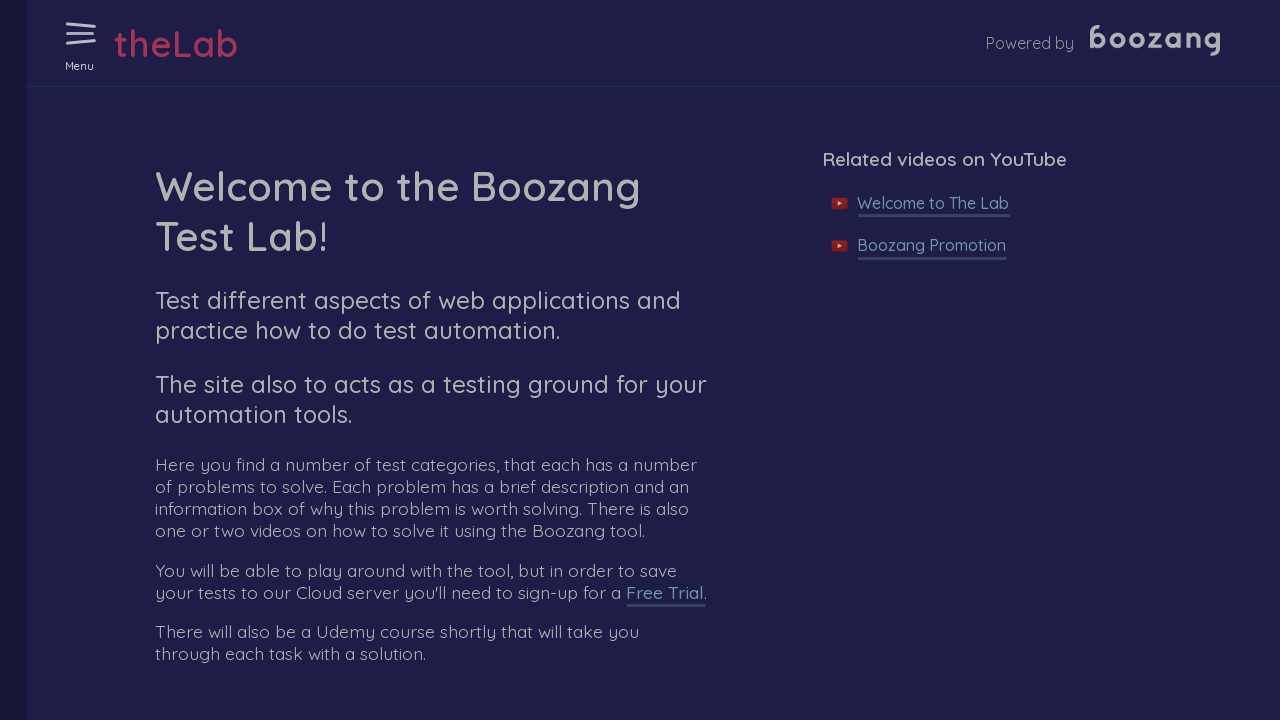

Waited for 'Collecting kittens' menu item to be visible
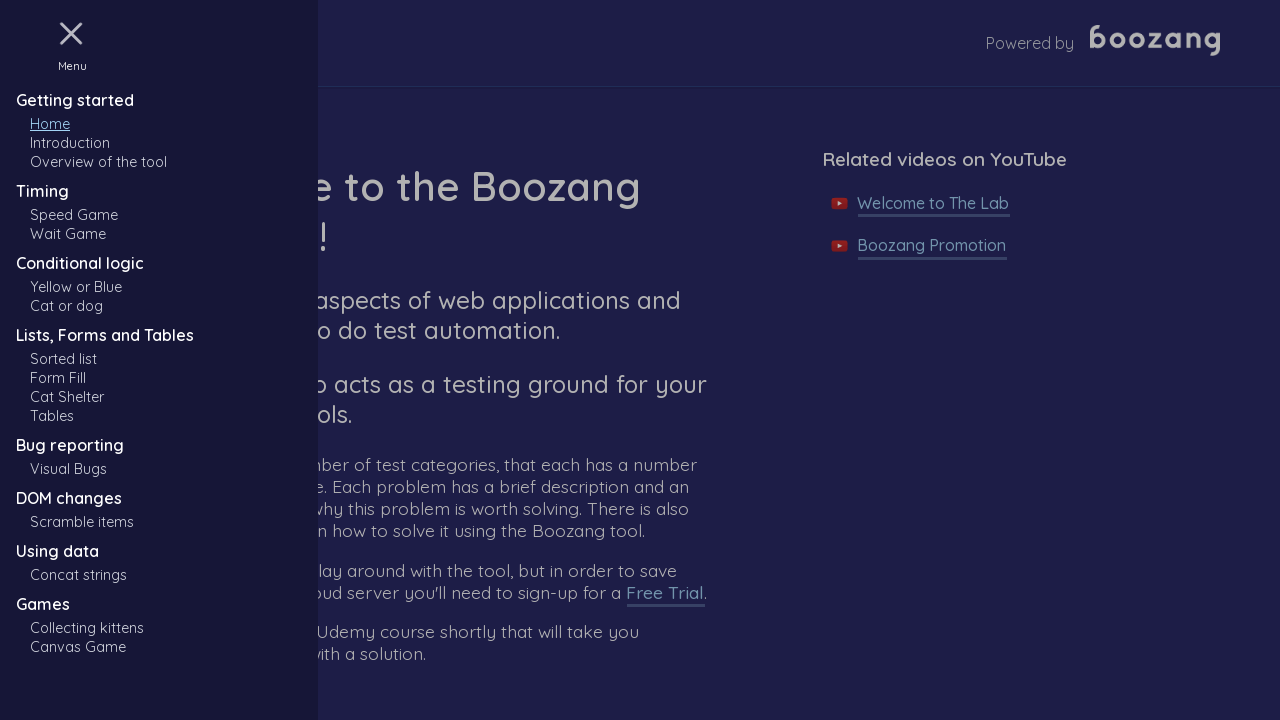

Clicked 'Collecting kittens' menu item at (119, 628) on xpath=//a[.='Collecting kittens']
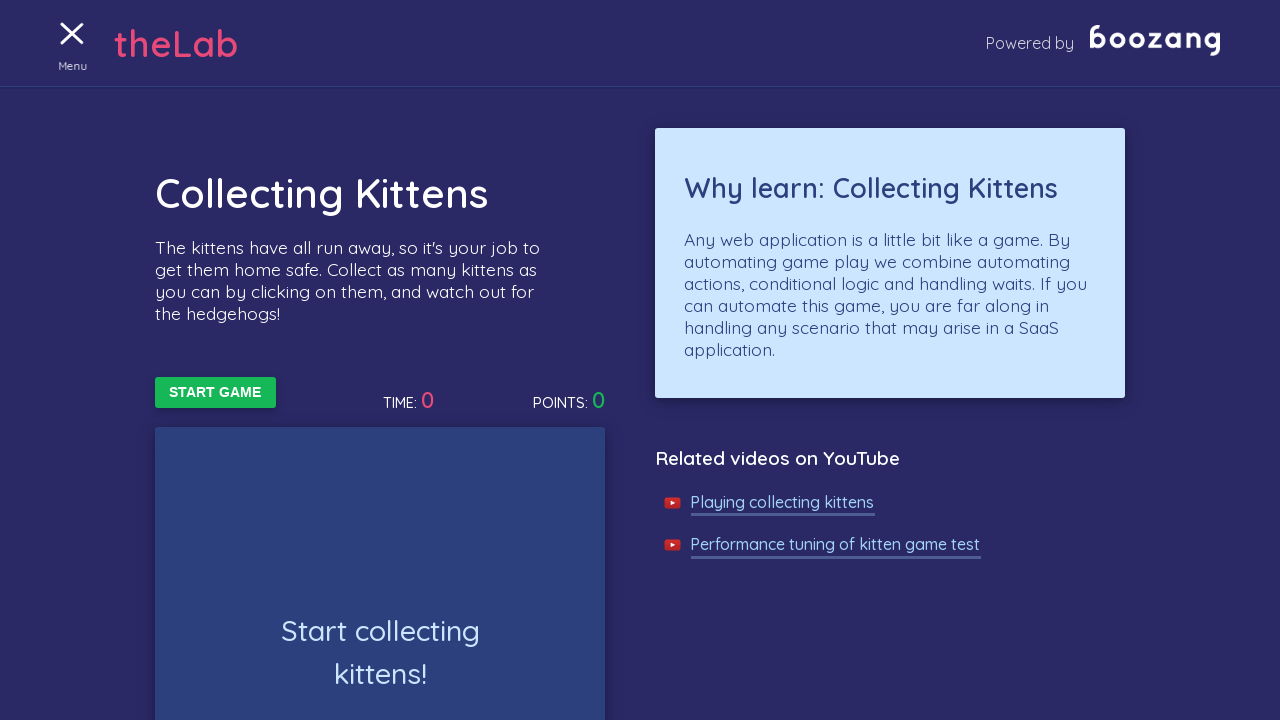

Clicked Start Game button at (215, 393) on xpath=//button[text()='Start Game']
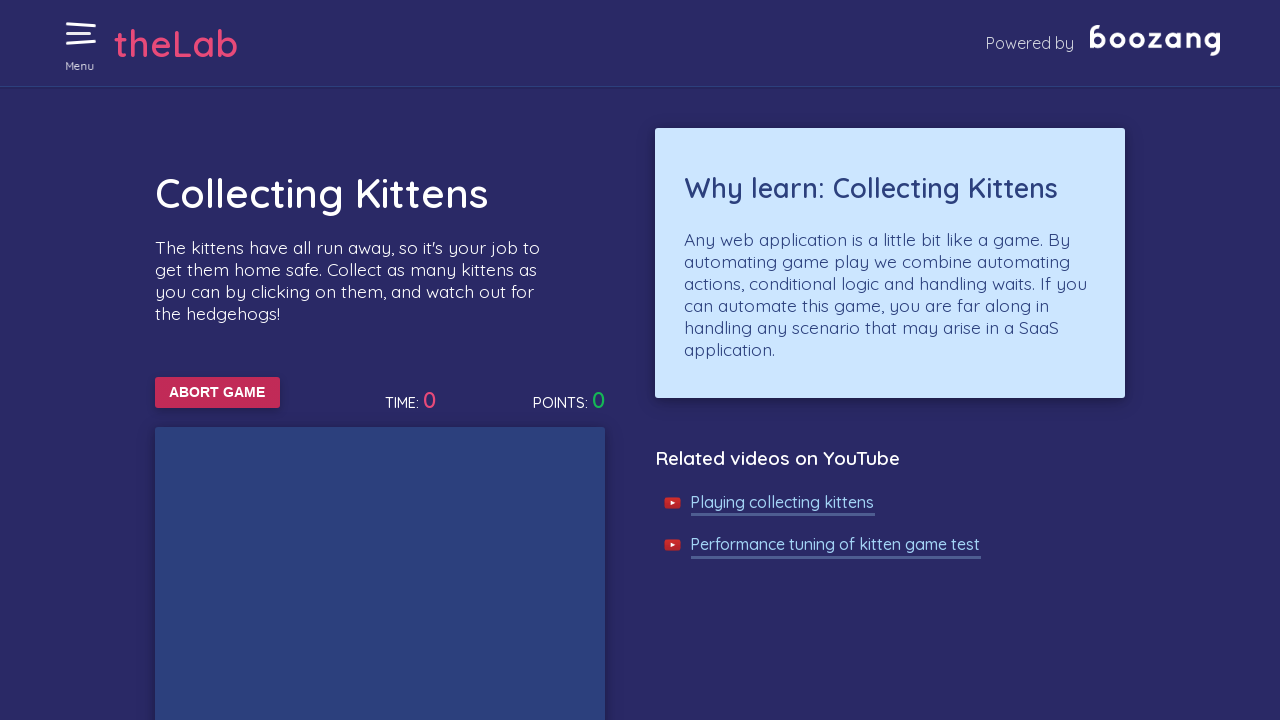

Waited 50ms before checking for kittens
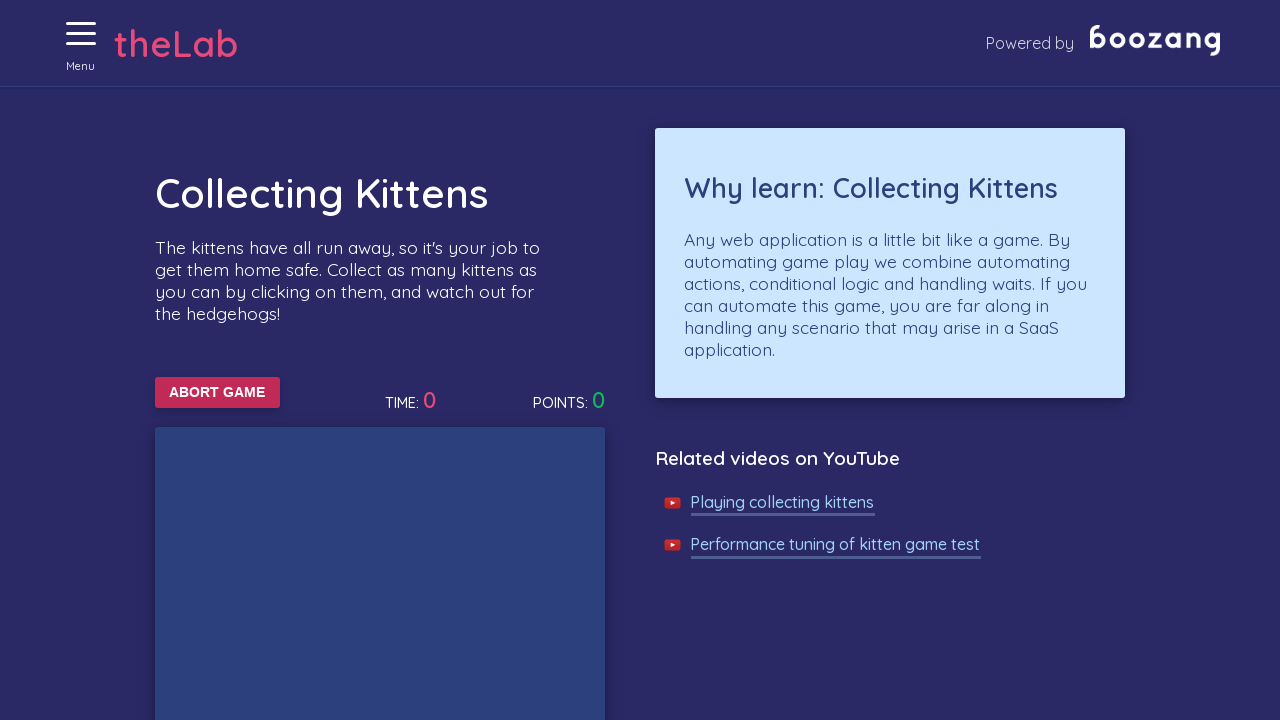

Waited 50ms before checking for kittens
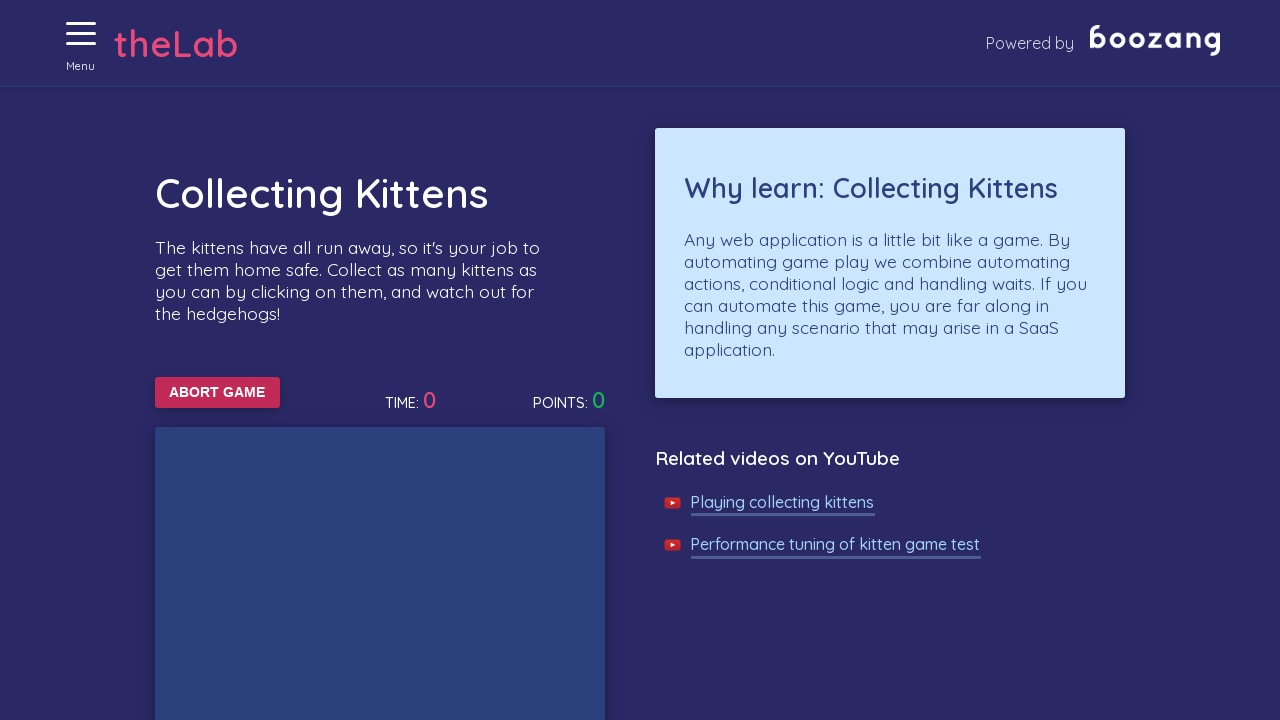

Waited 50ms before checking for kittens
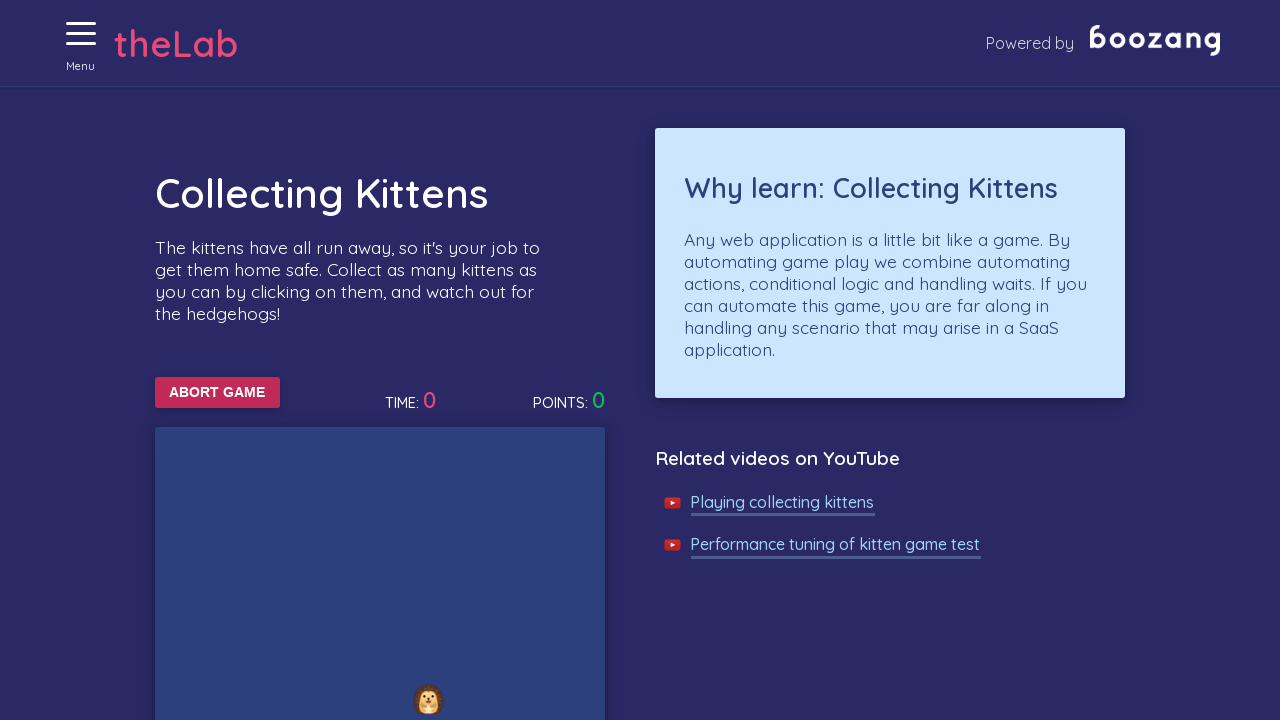

Waited 50ms before checking for kittens
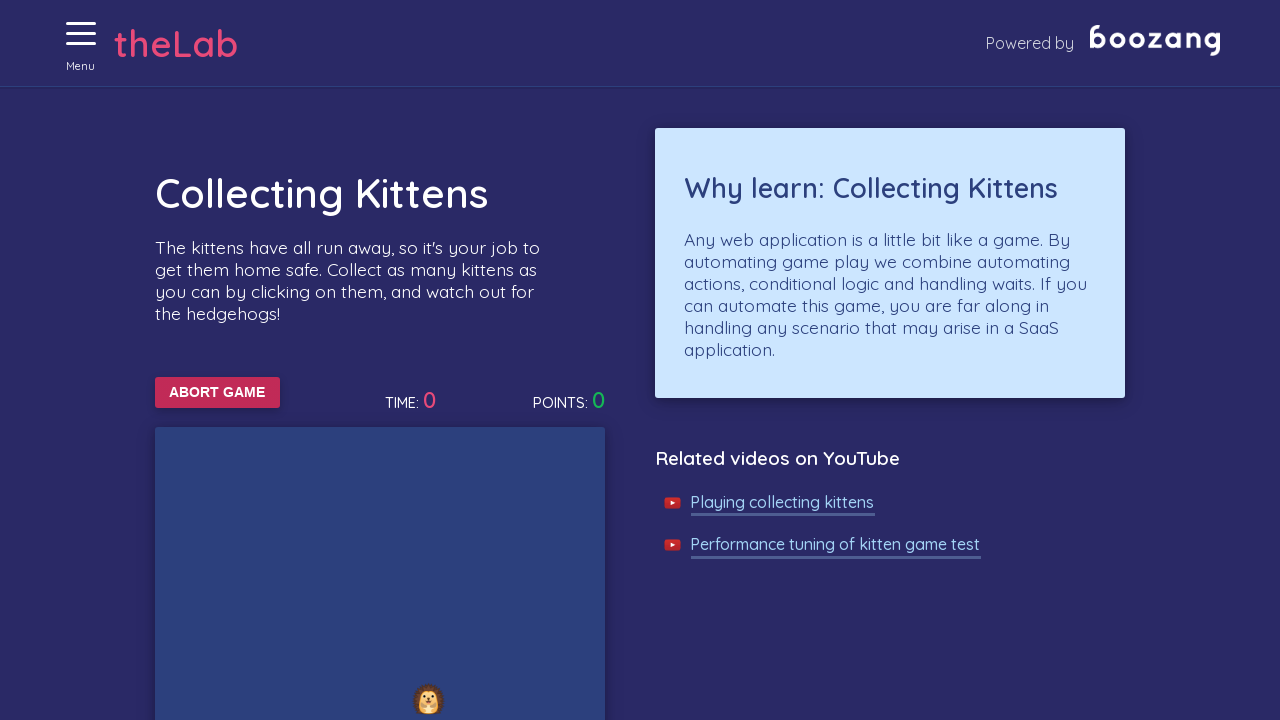

Waited 50ms before checking for kittens
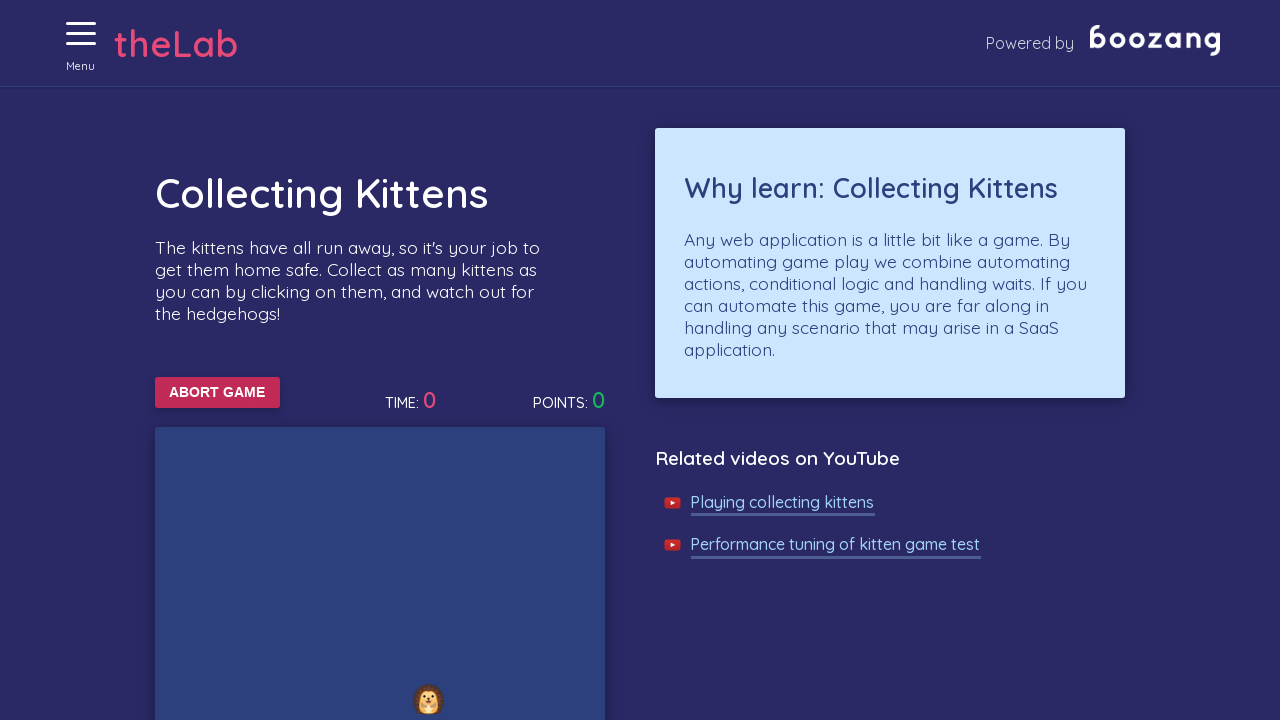

Clicked on a kitten at (346, 360) on //img[@alt='Cat']
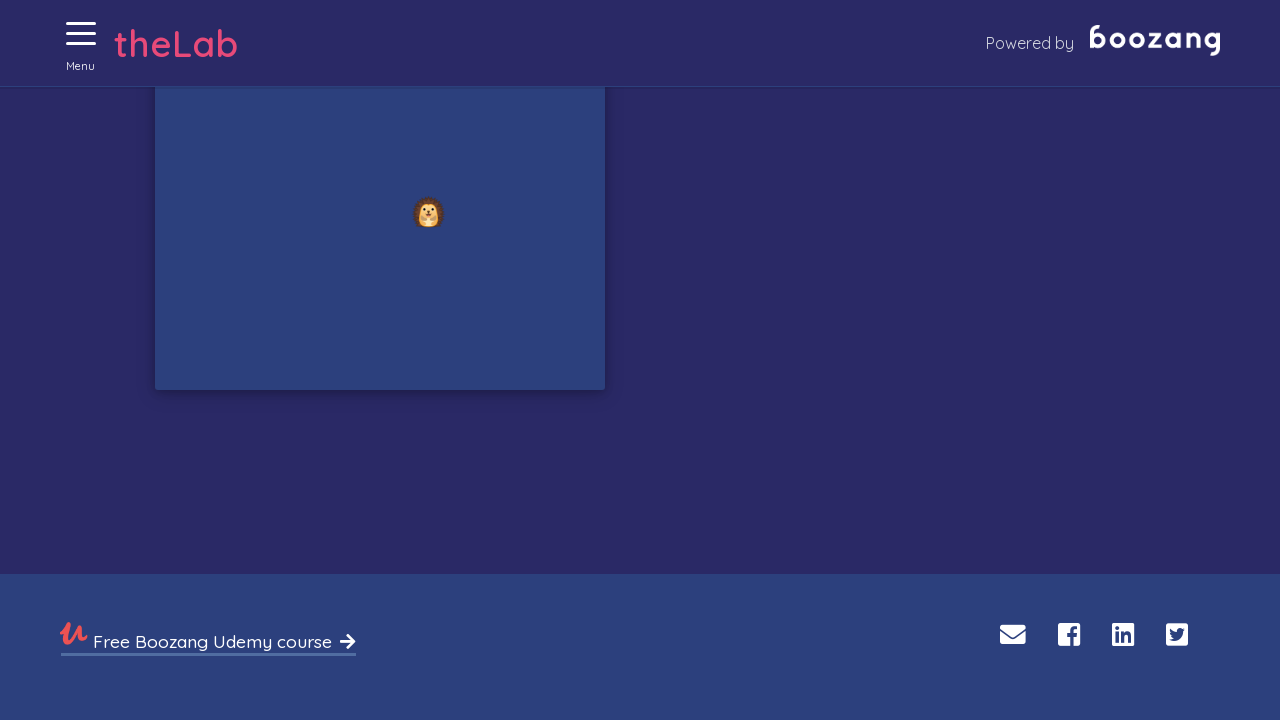

Waited 50ms before checking for kittens
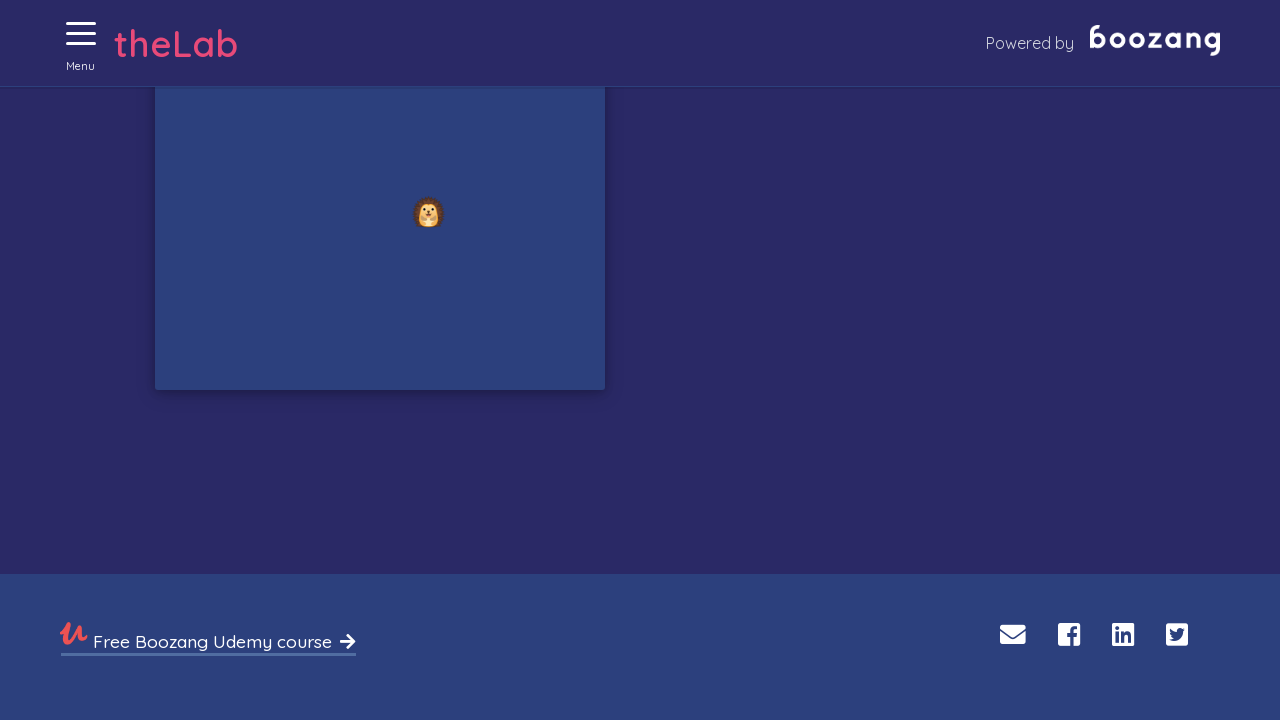

Waited 50ms before checking for kittens
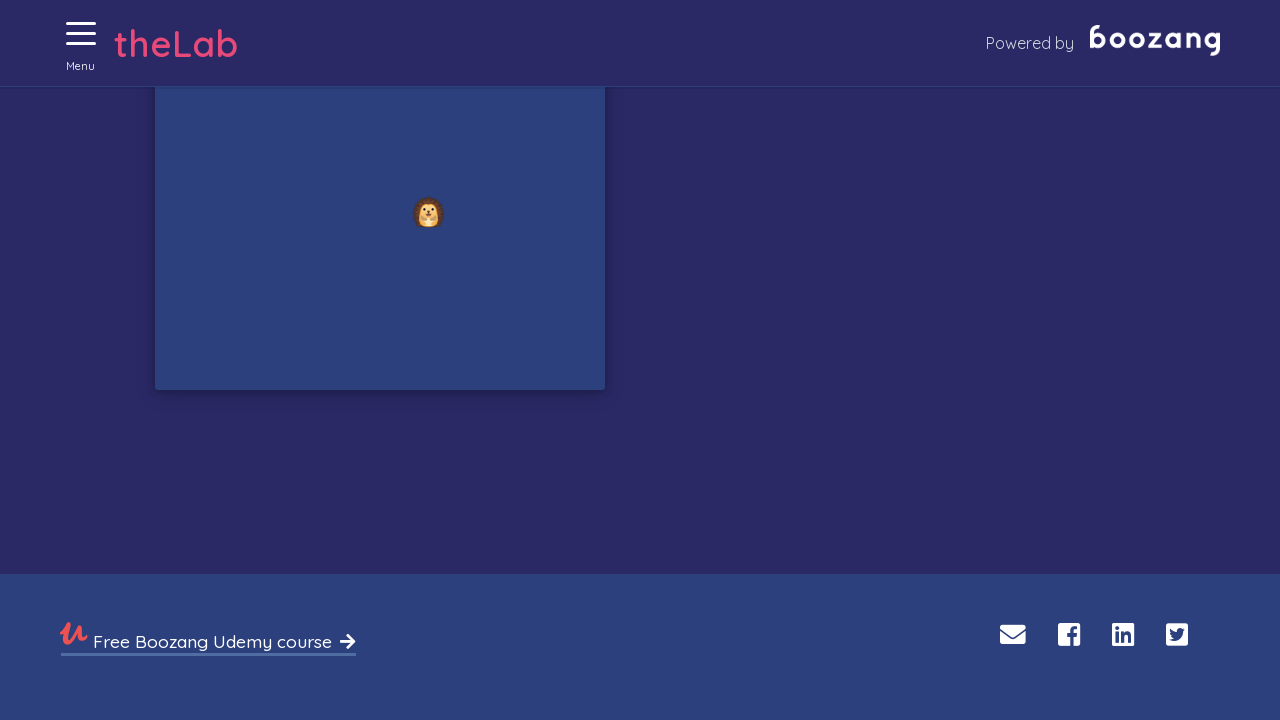

Waited 50ms before checking for kittens
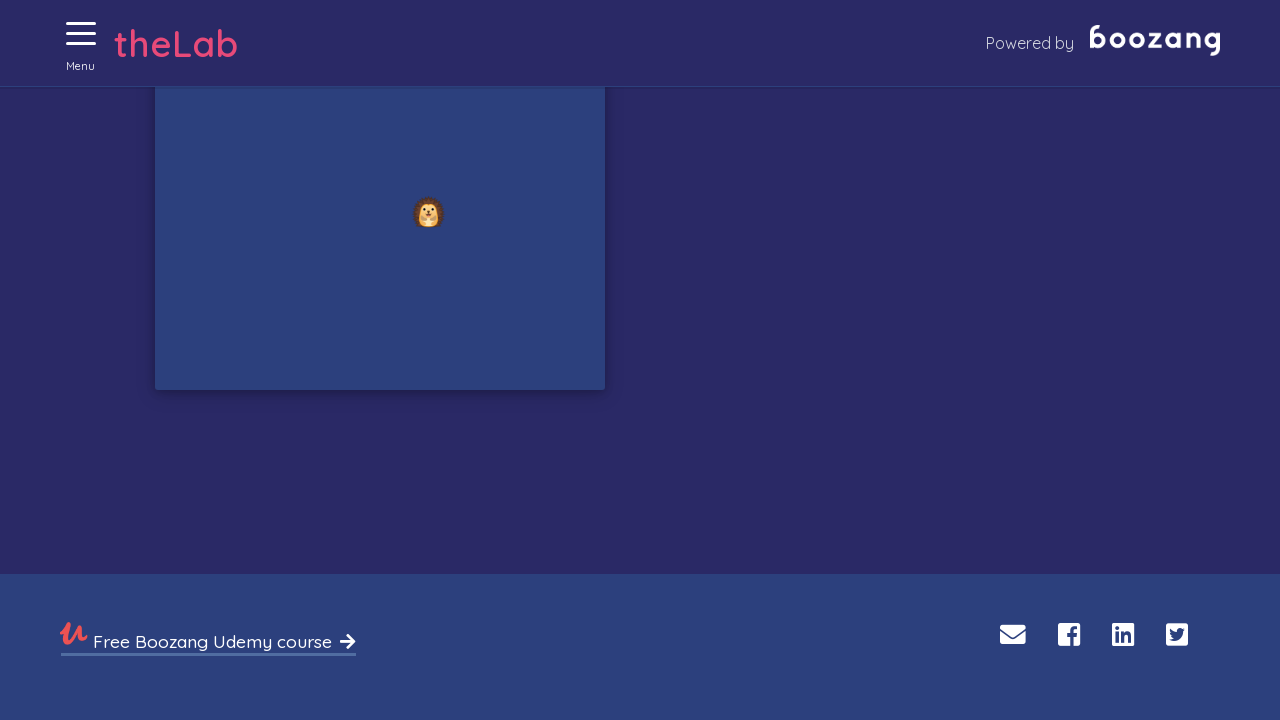

Waited 50ms before checking for kittens
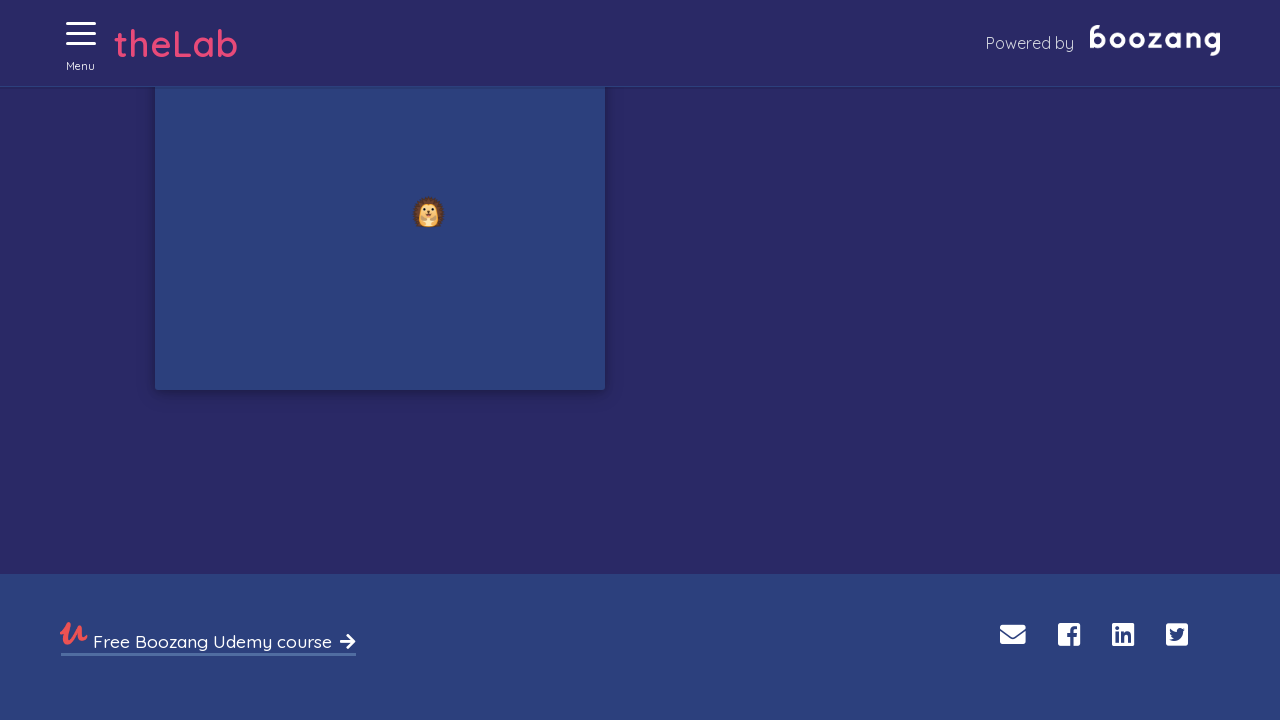

Waited 50ms before checking for kittens
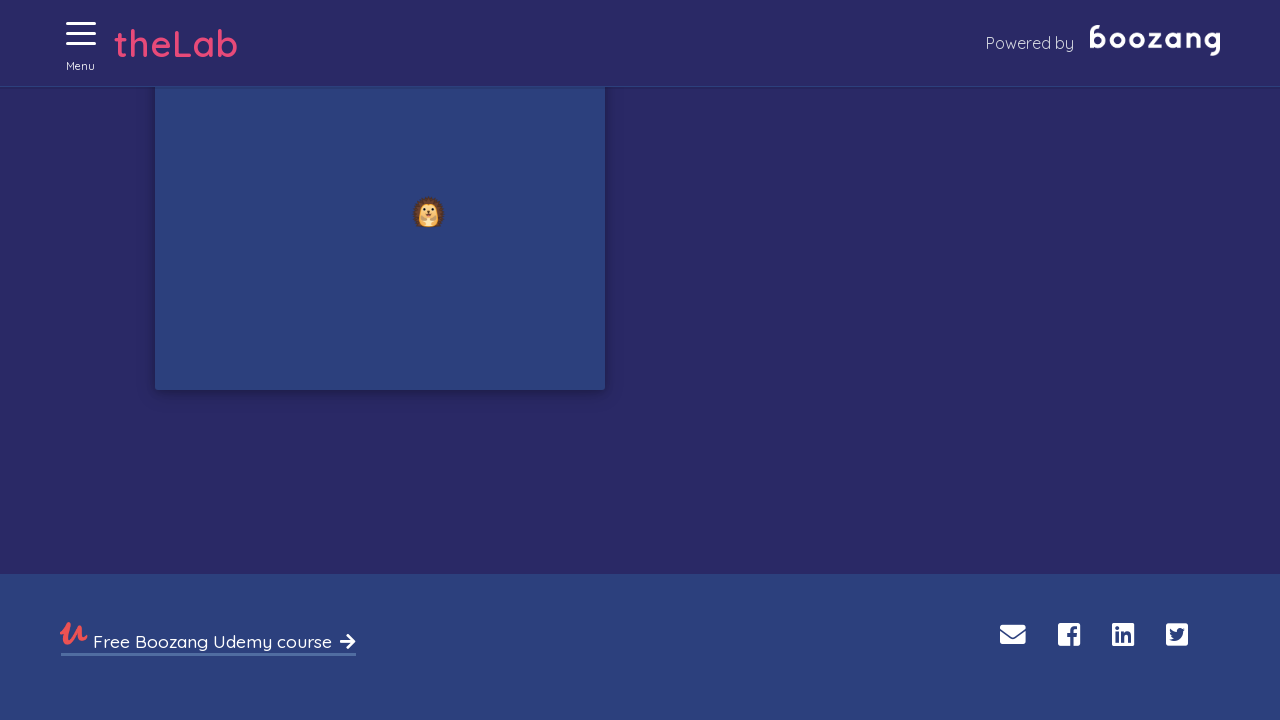

Waited 50ms before checking for kittens
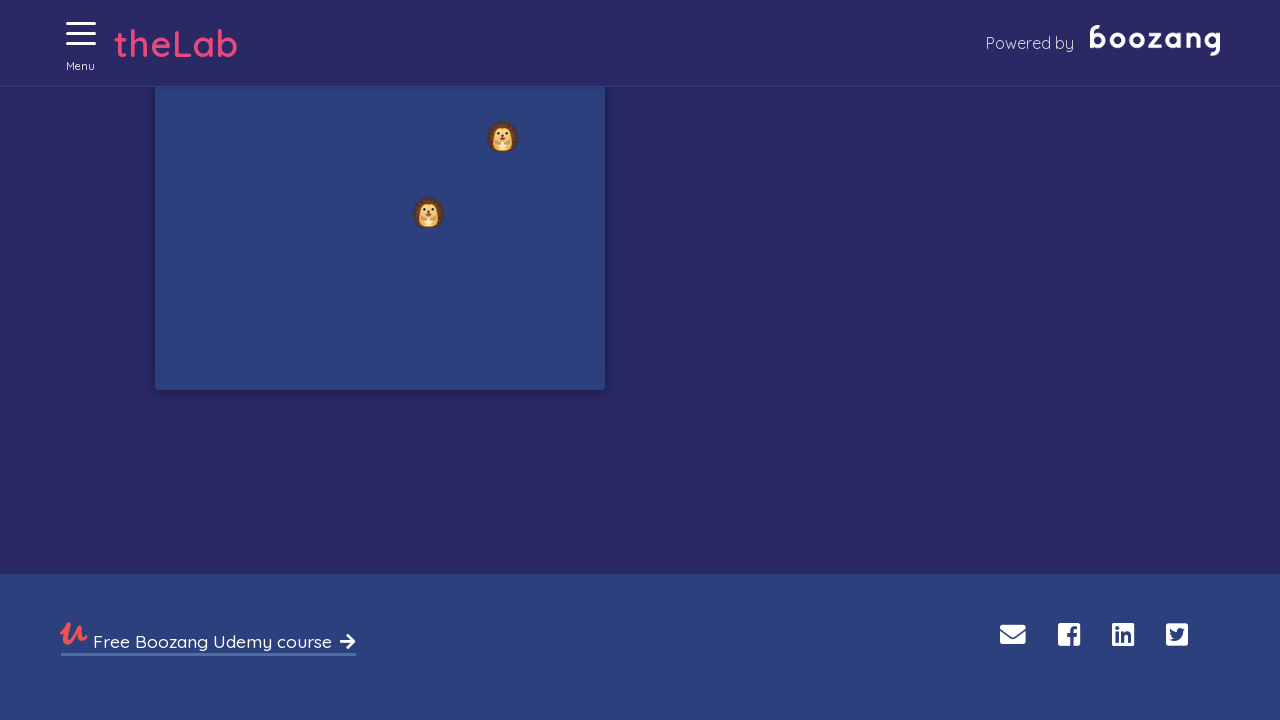

Waited 50ms before checking for kittens
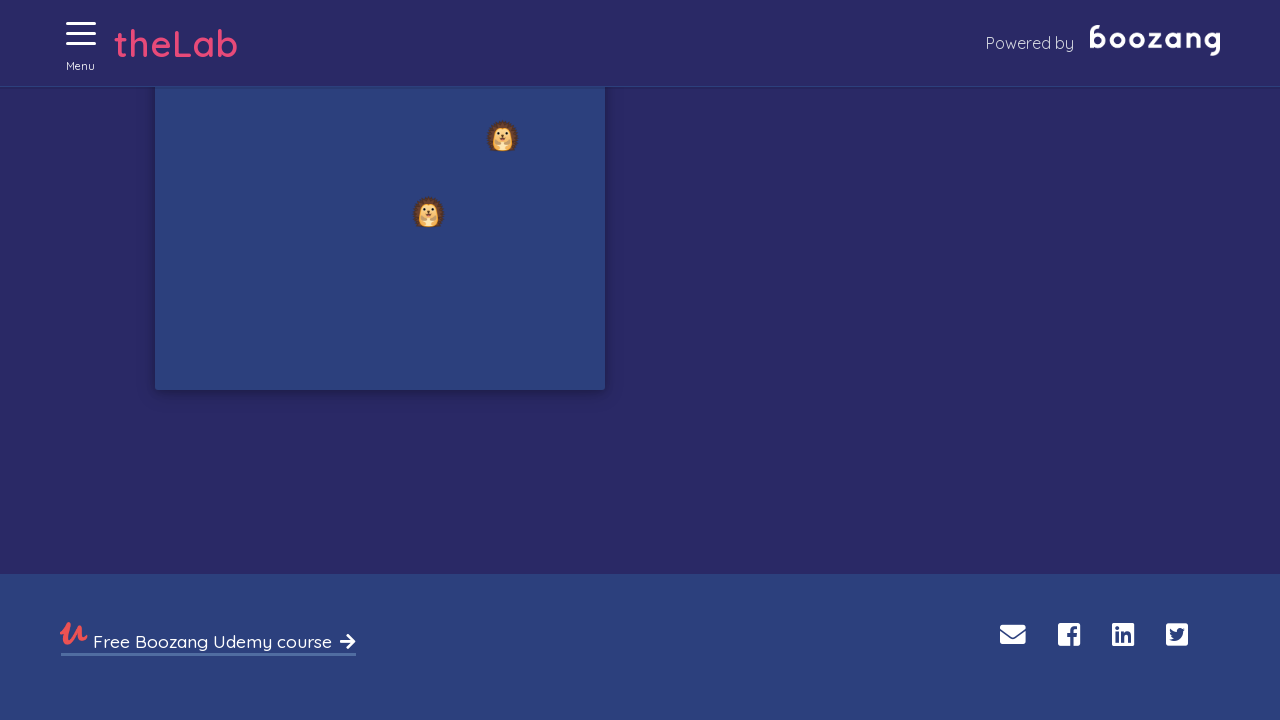

Waited 50ms before checking for kittens
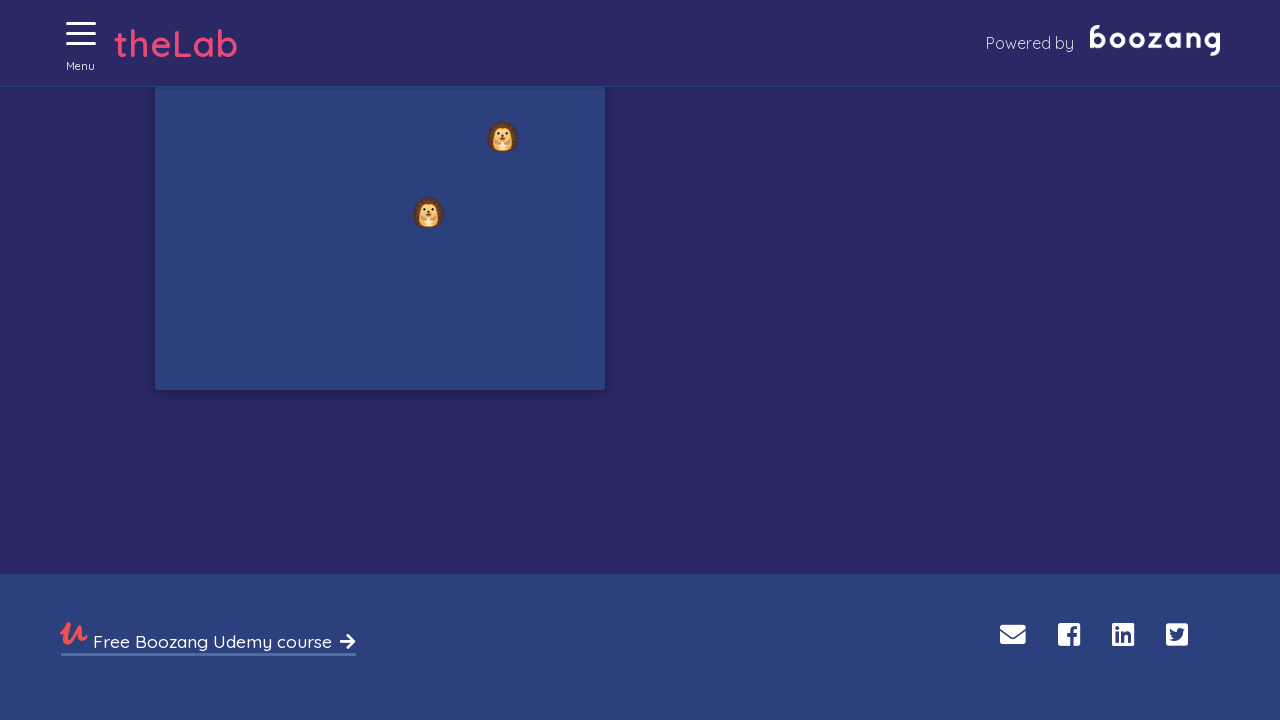

Waited 50ms before checking for kittens
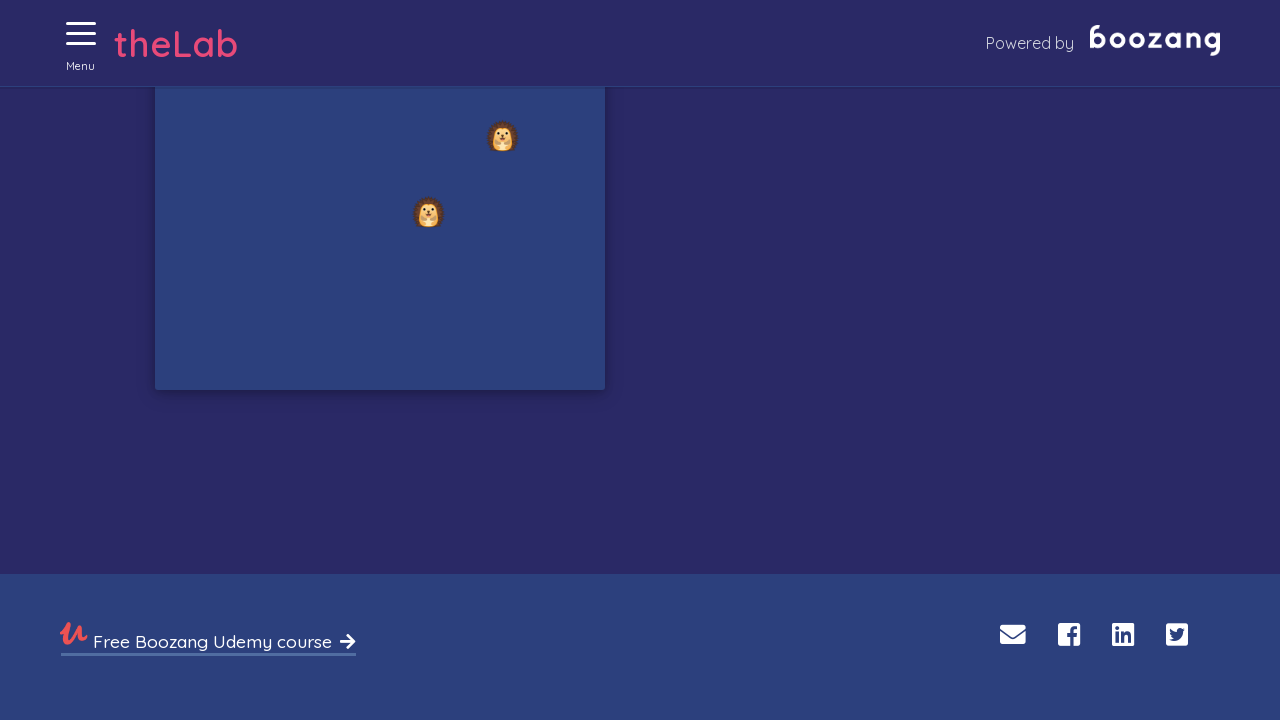

Waited 50ms before checking for kittens
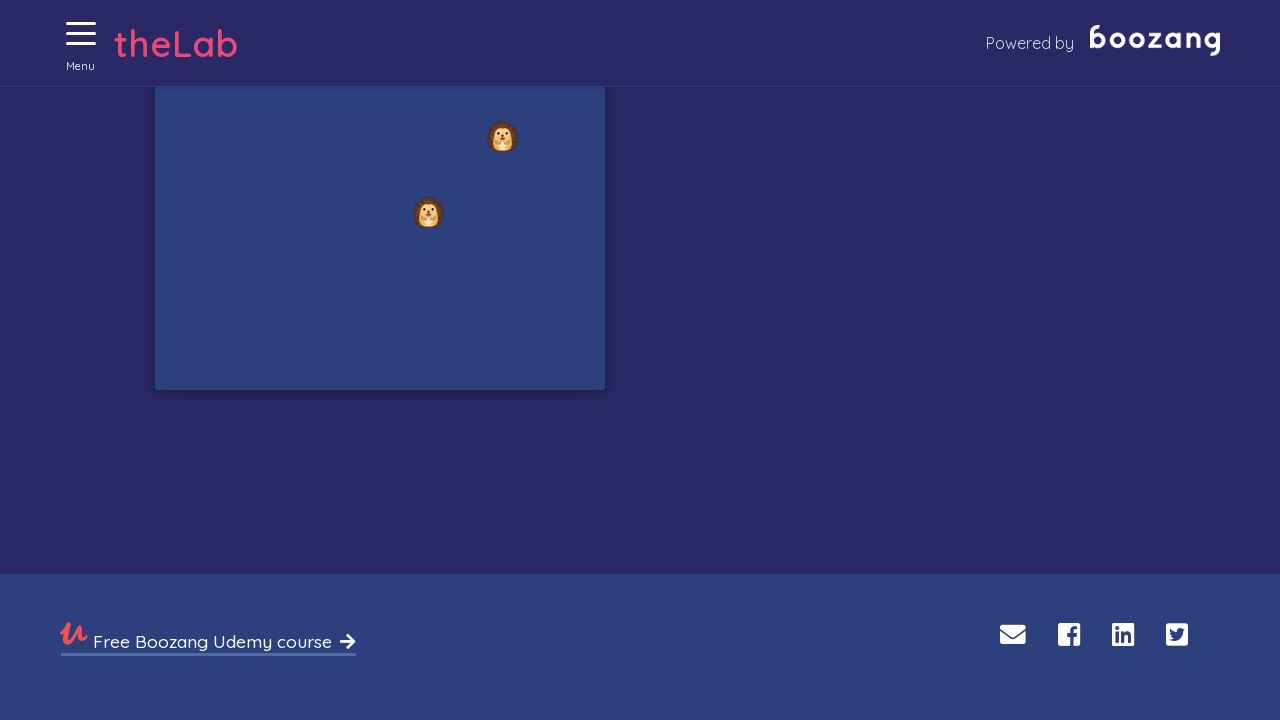

Waited 50ms before checking for kittens
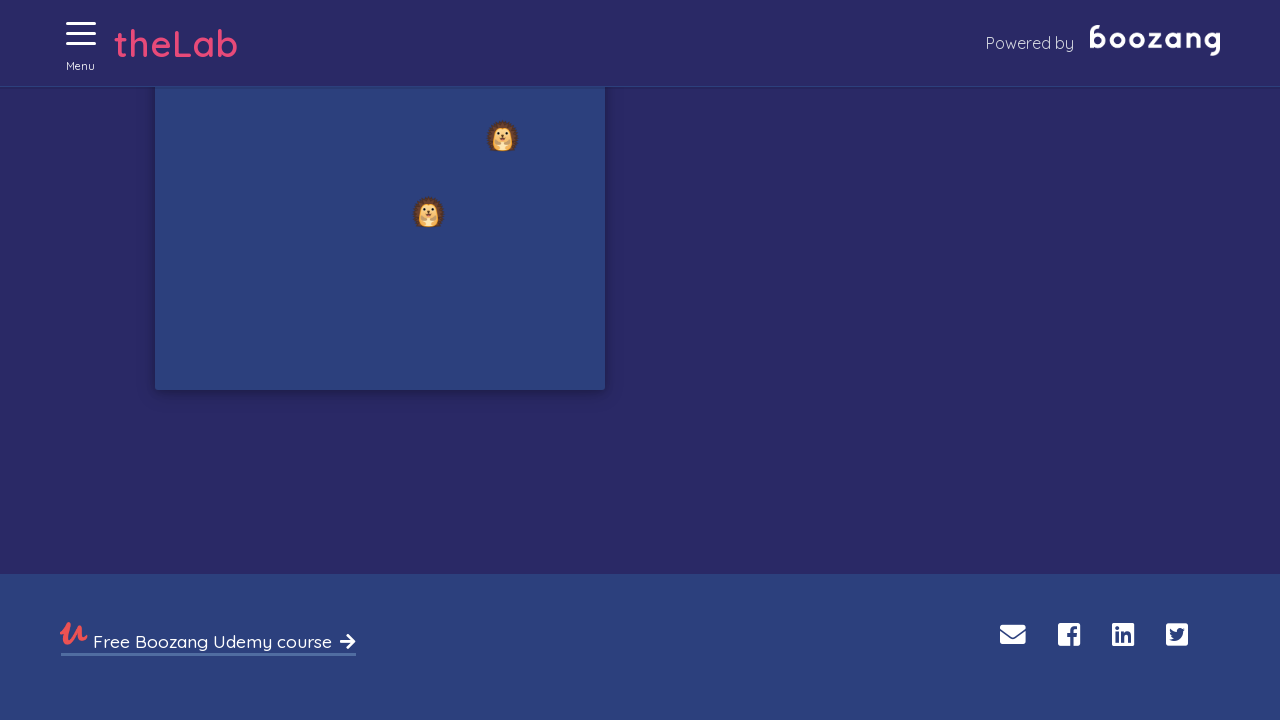

Waited 50ms before checking for kittens
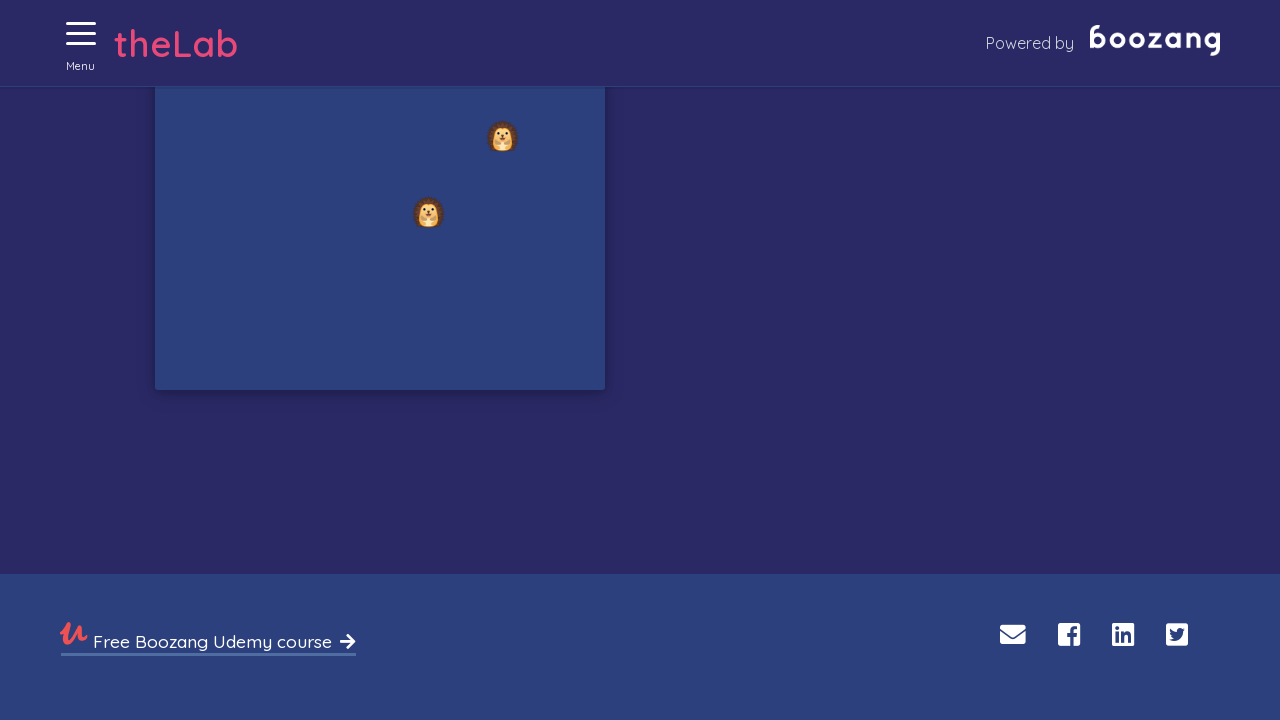

Waited 50ms before checking for kittens
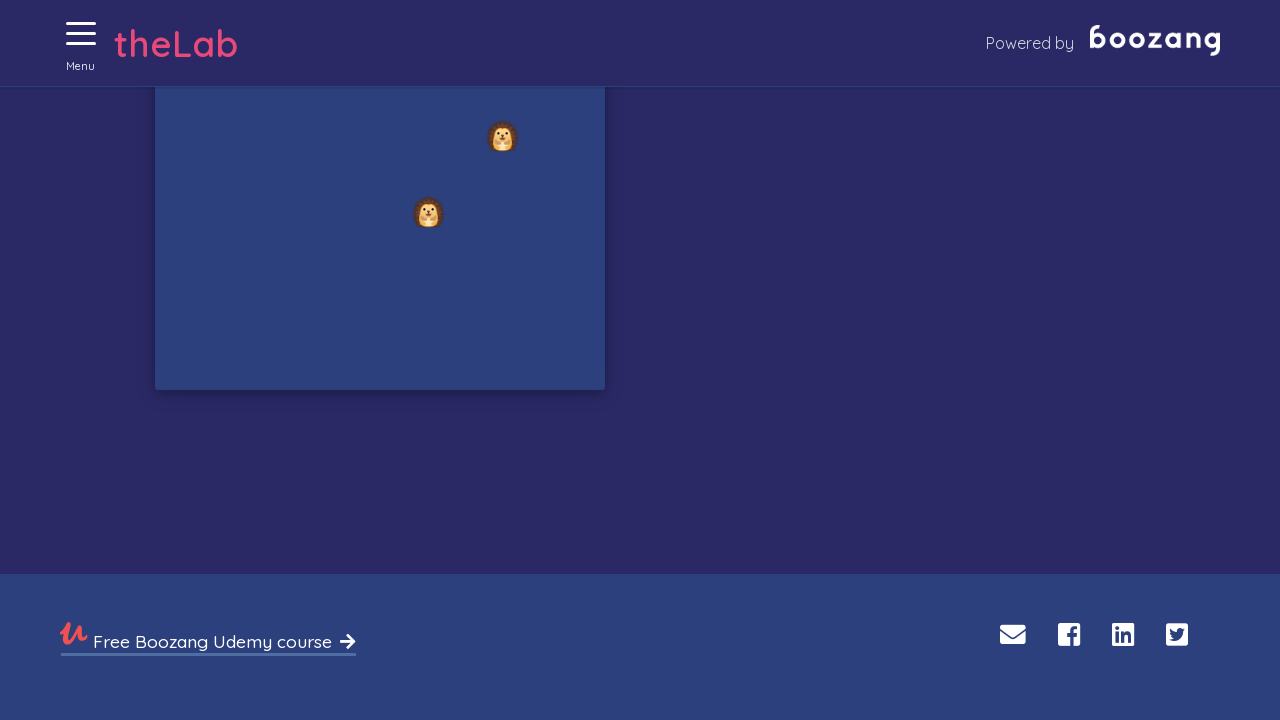

Waited 50ms before checking for kittens
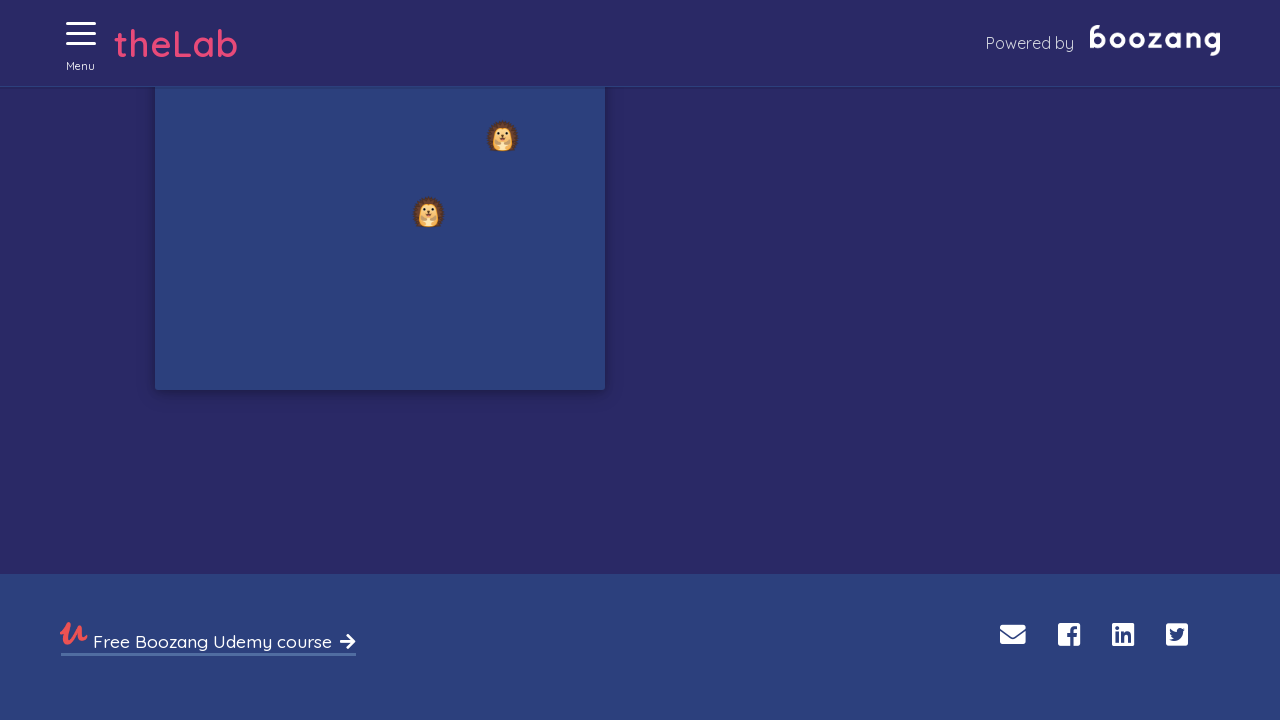

Waited 50ms before checking for kittens
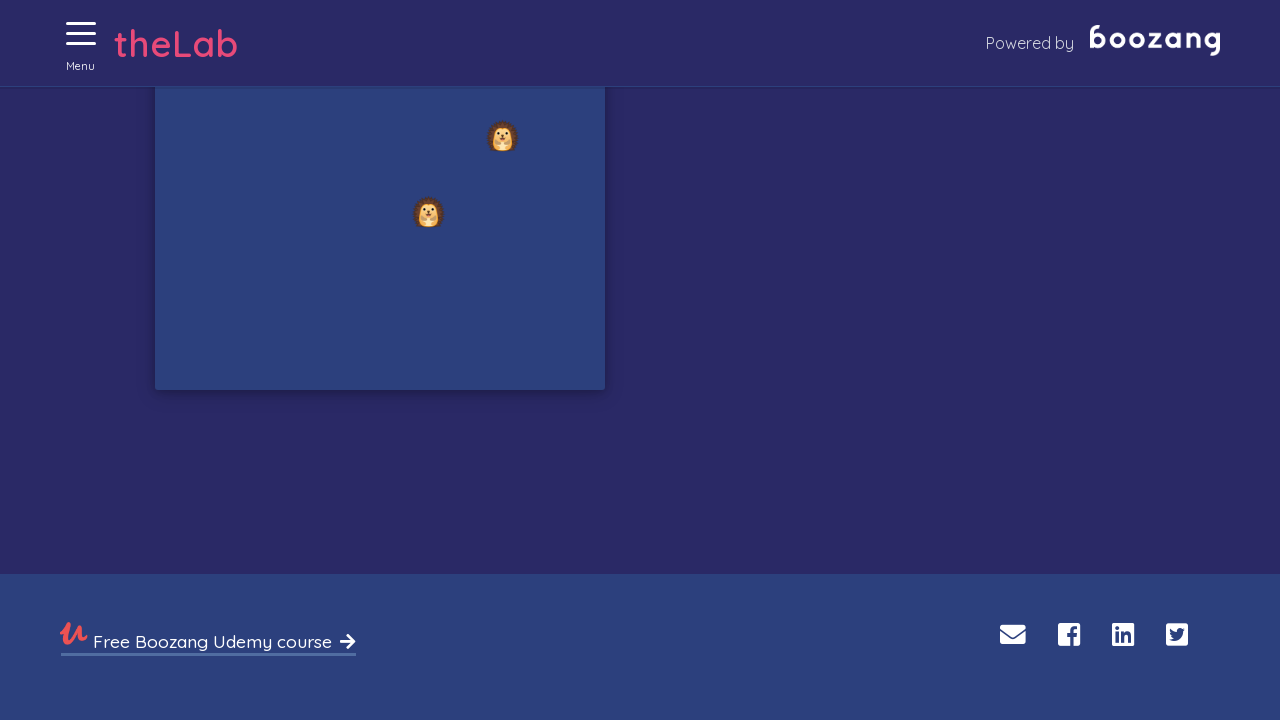

Waited 50ms before checking for kittens
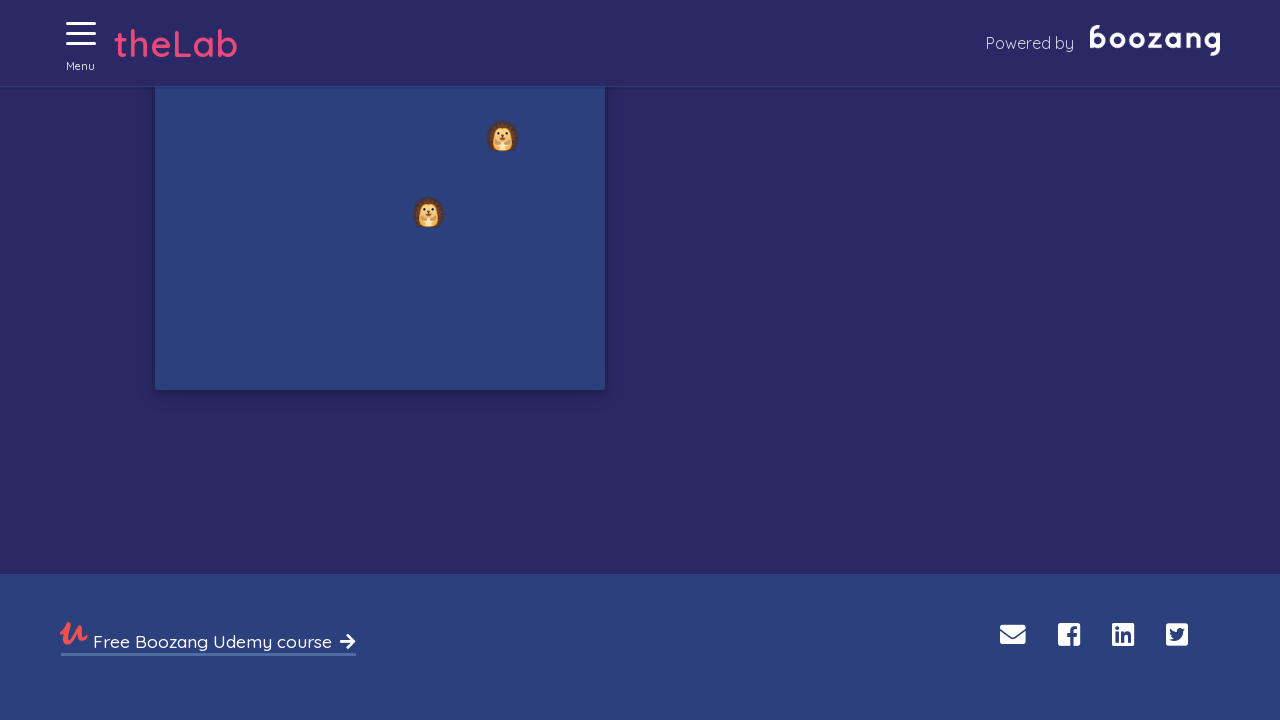

Waited 50ms before checking for kittens
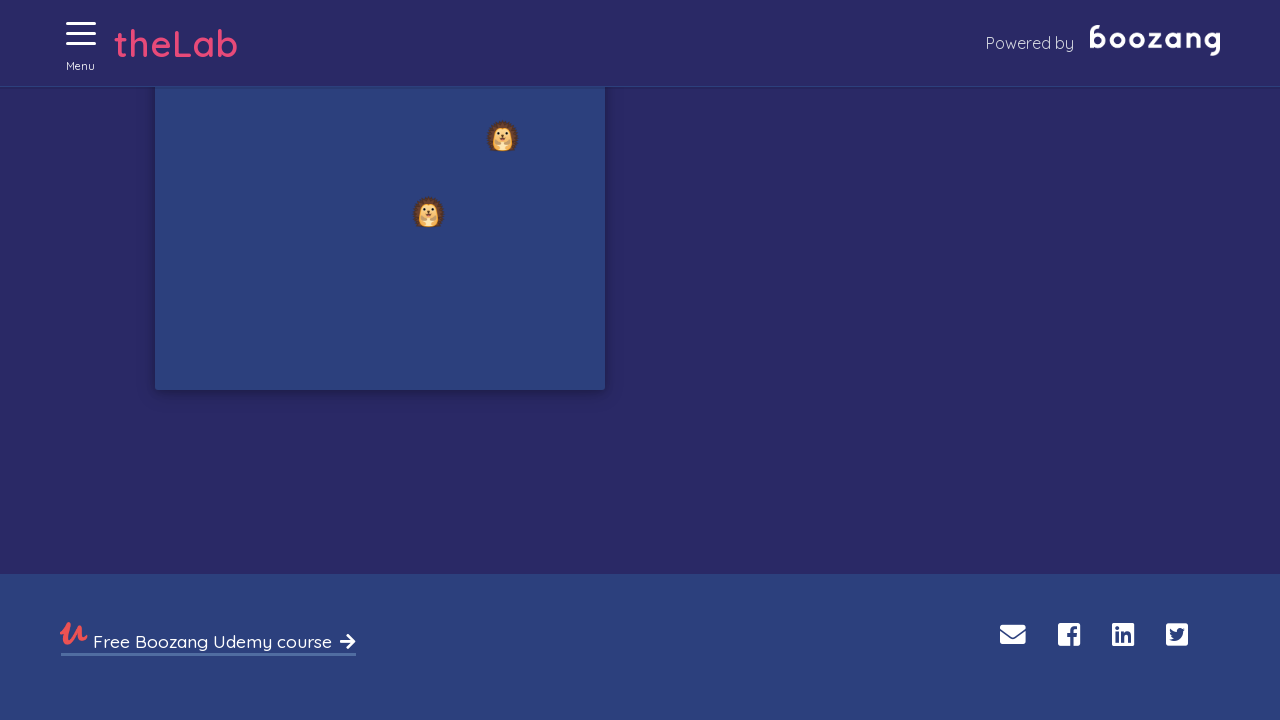

Waited 50ms before checking for kittens
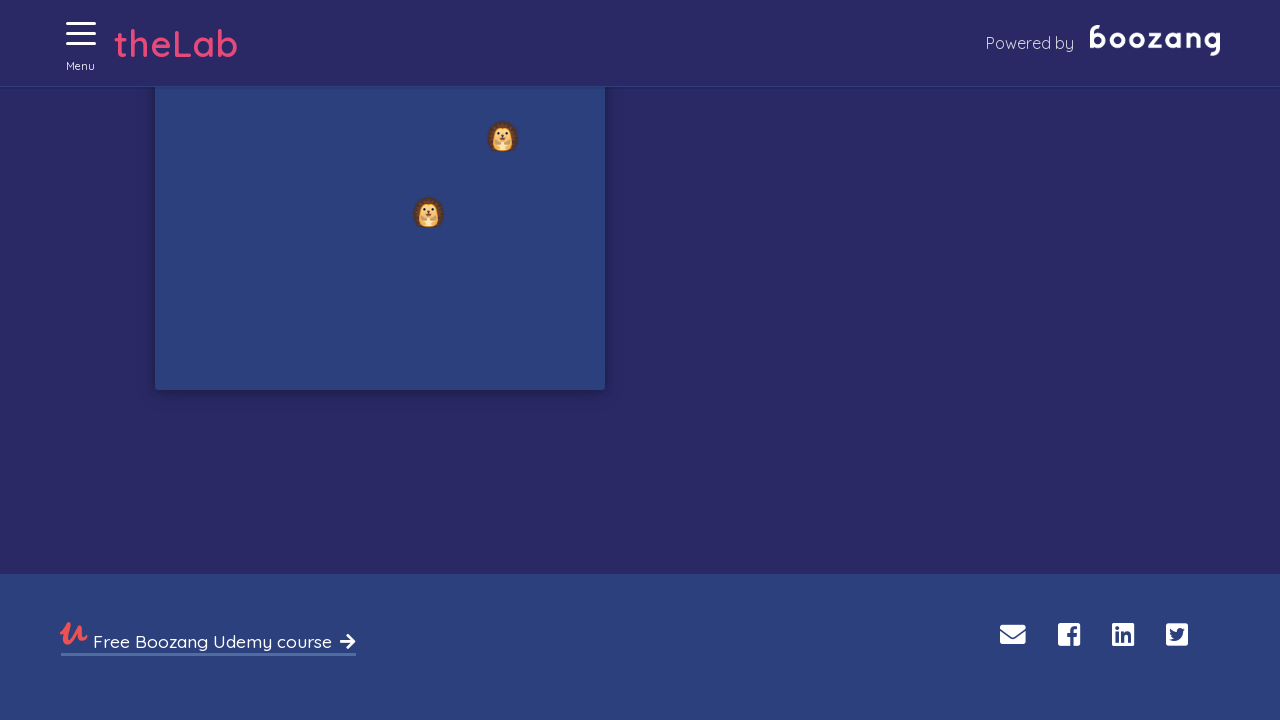

Waited 50ms before checking for kittens
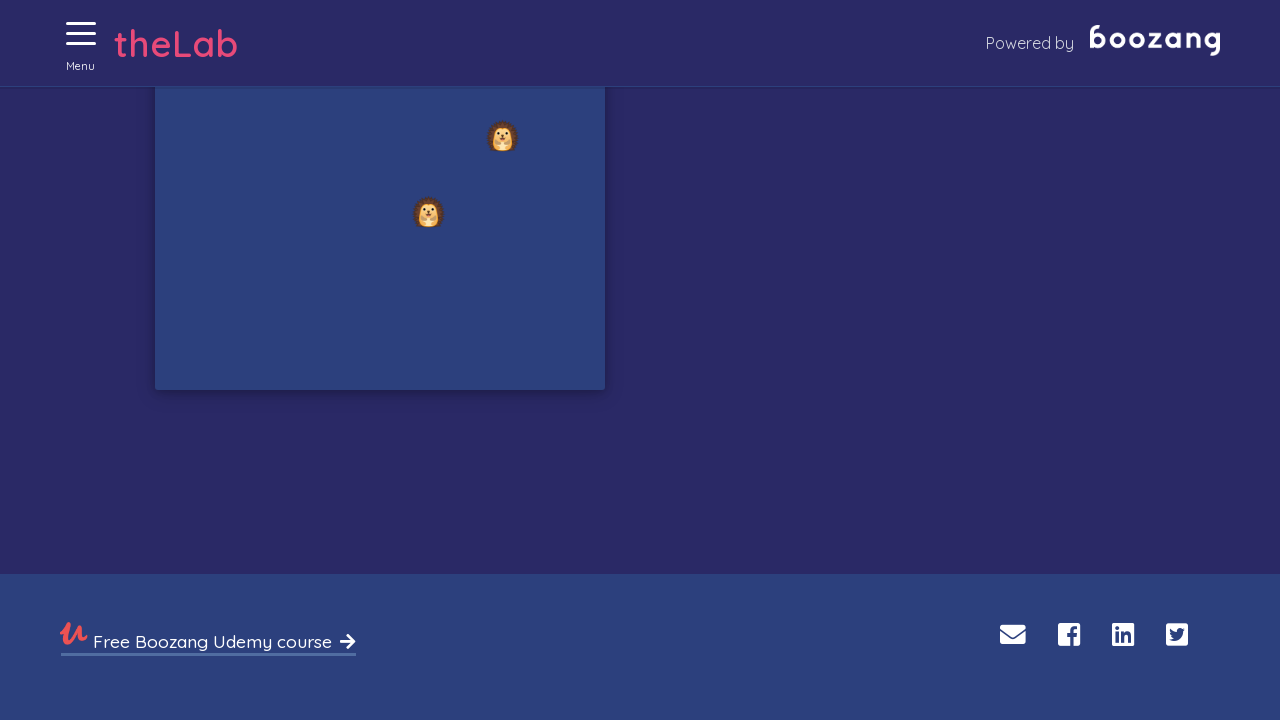

Waited 50ms before checking for kittens
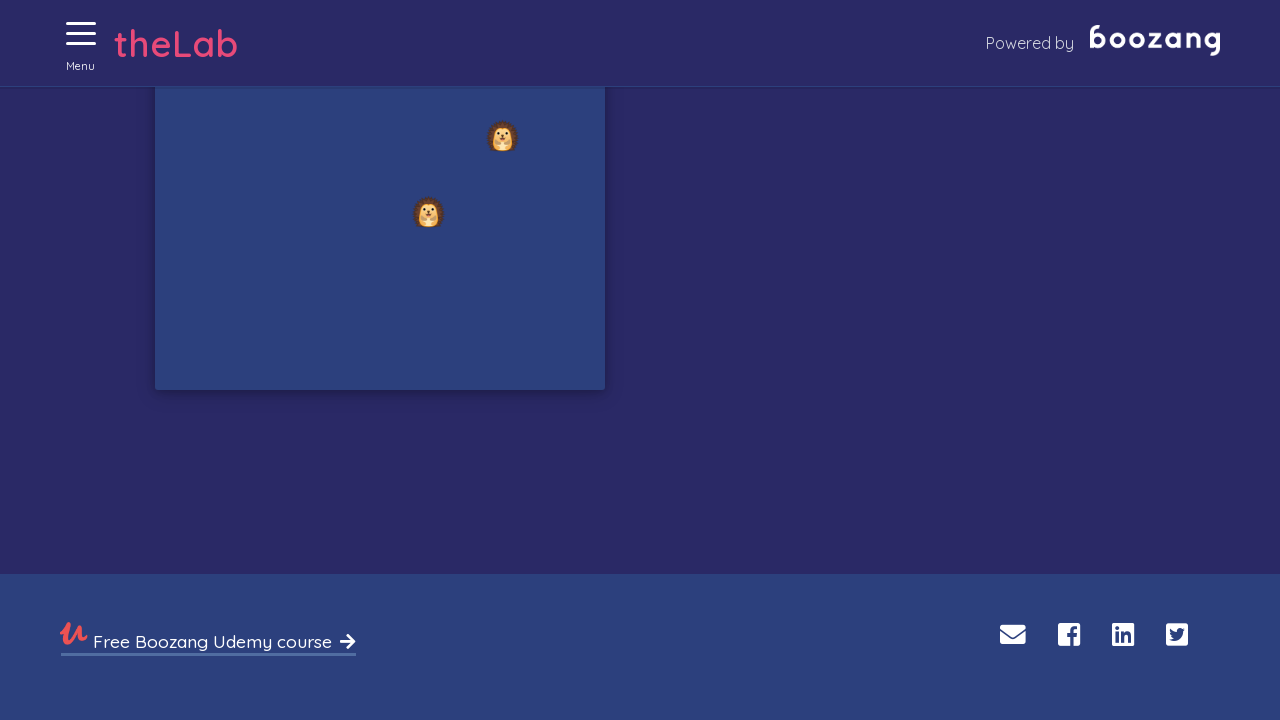

Waited 50ms before checking for kittens
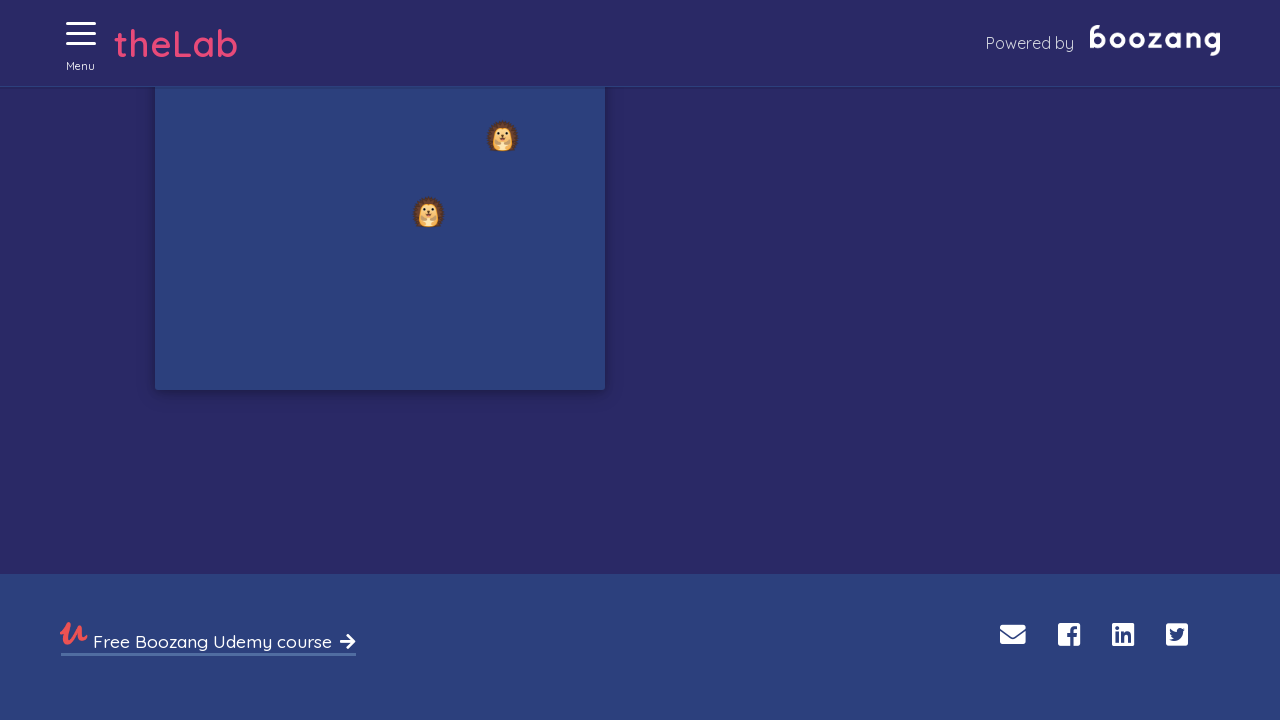

Waited 50ms before checking for kittens
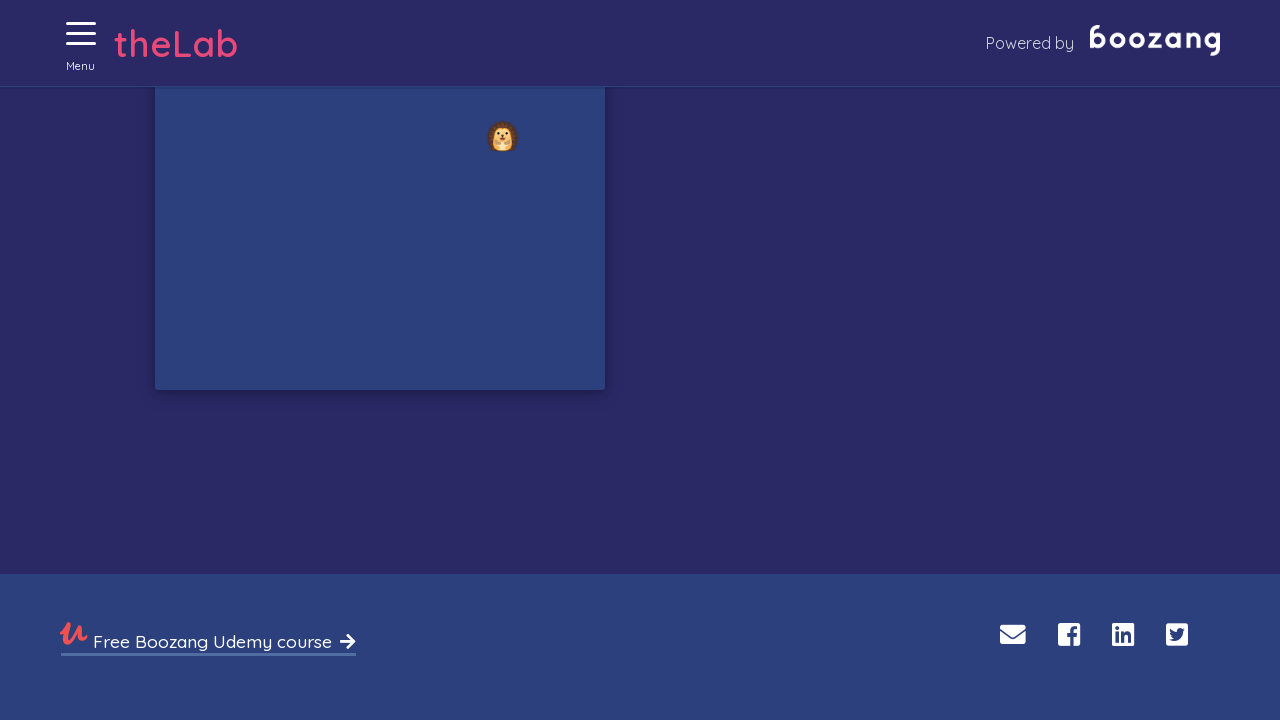

Waited 50ms before checking for kittens
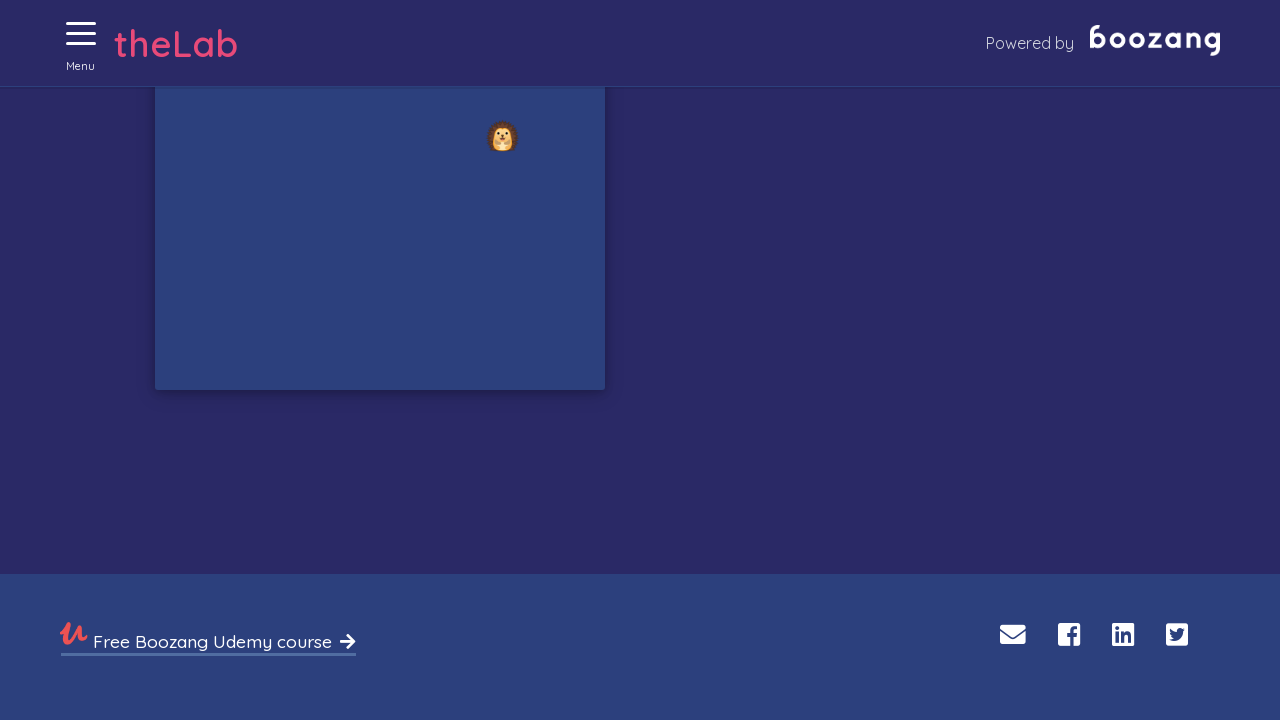

Waited 50ms before checking for kittens
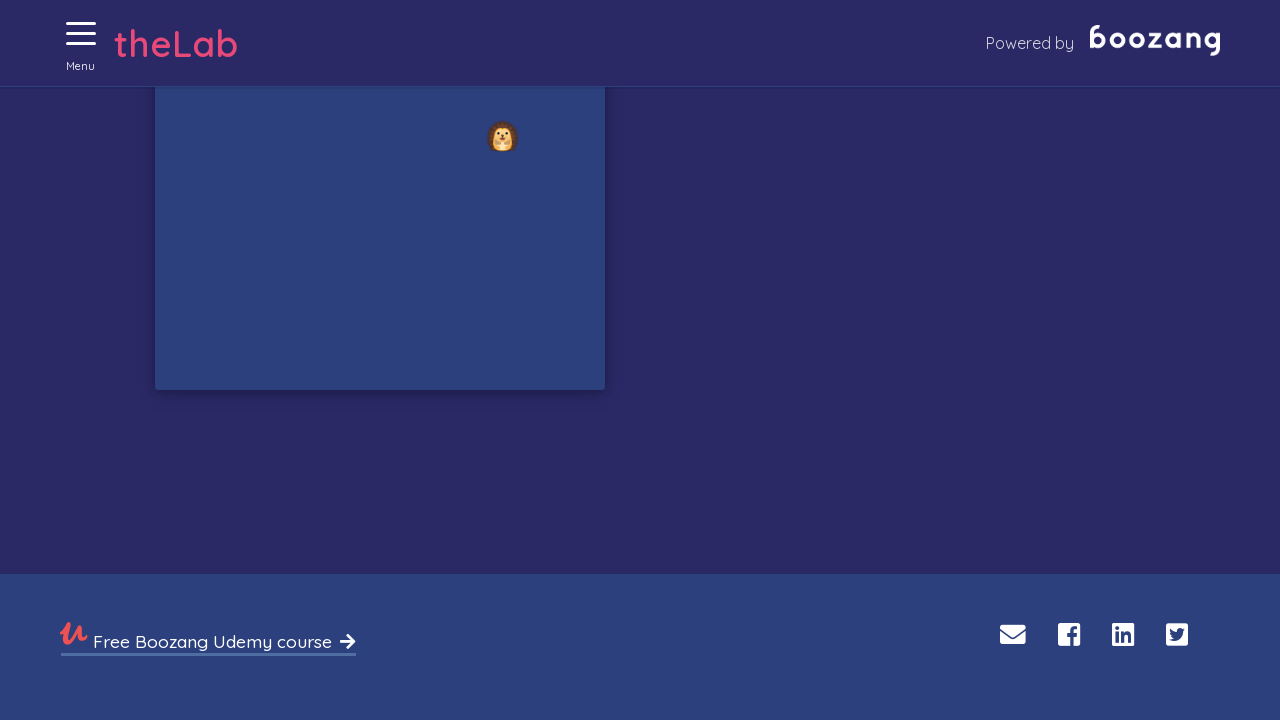

Waited 50ms before checking for kittens
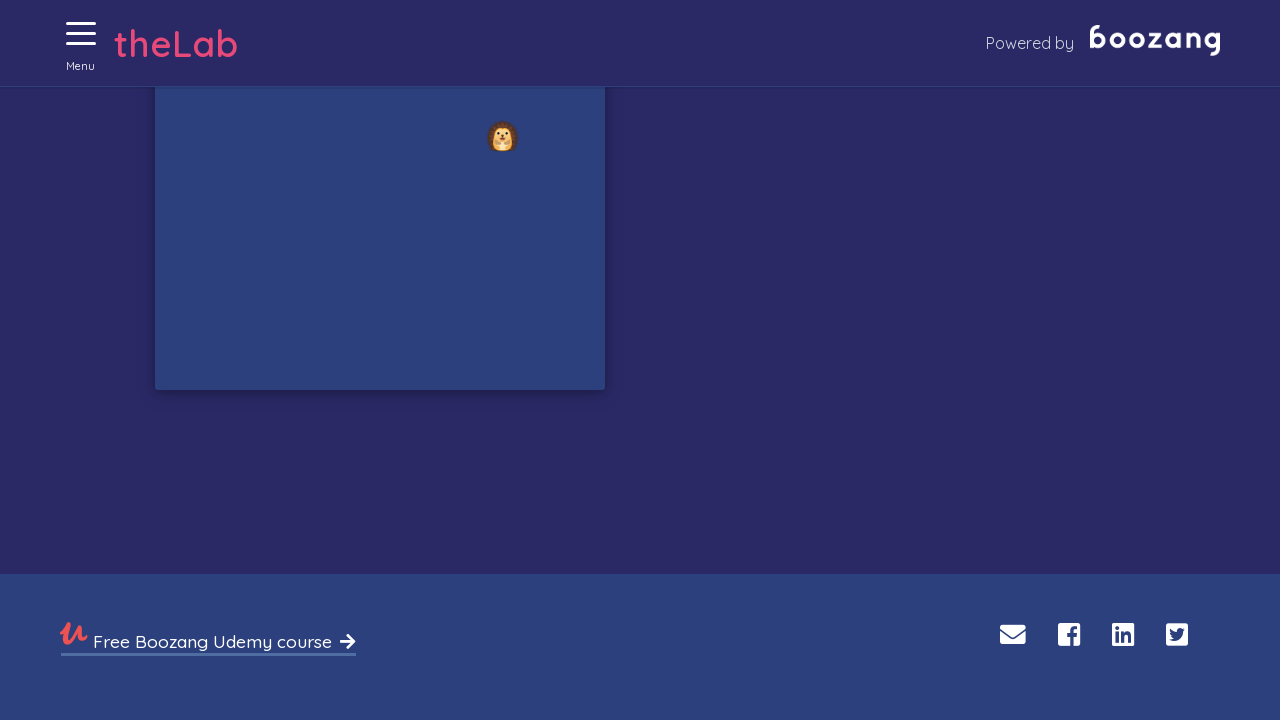

Waited 50ms before checking for kittens
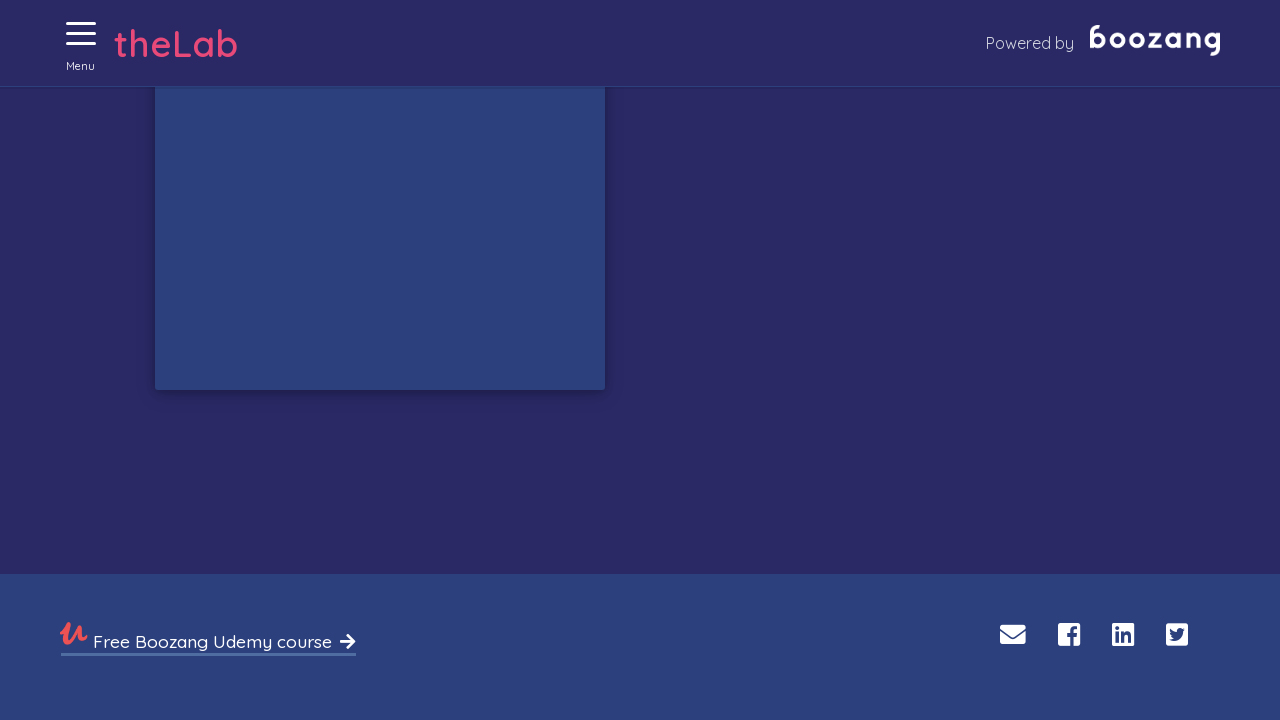

Waited 50ms before checking for kittens
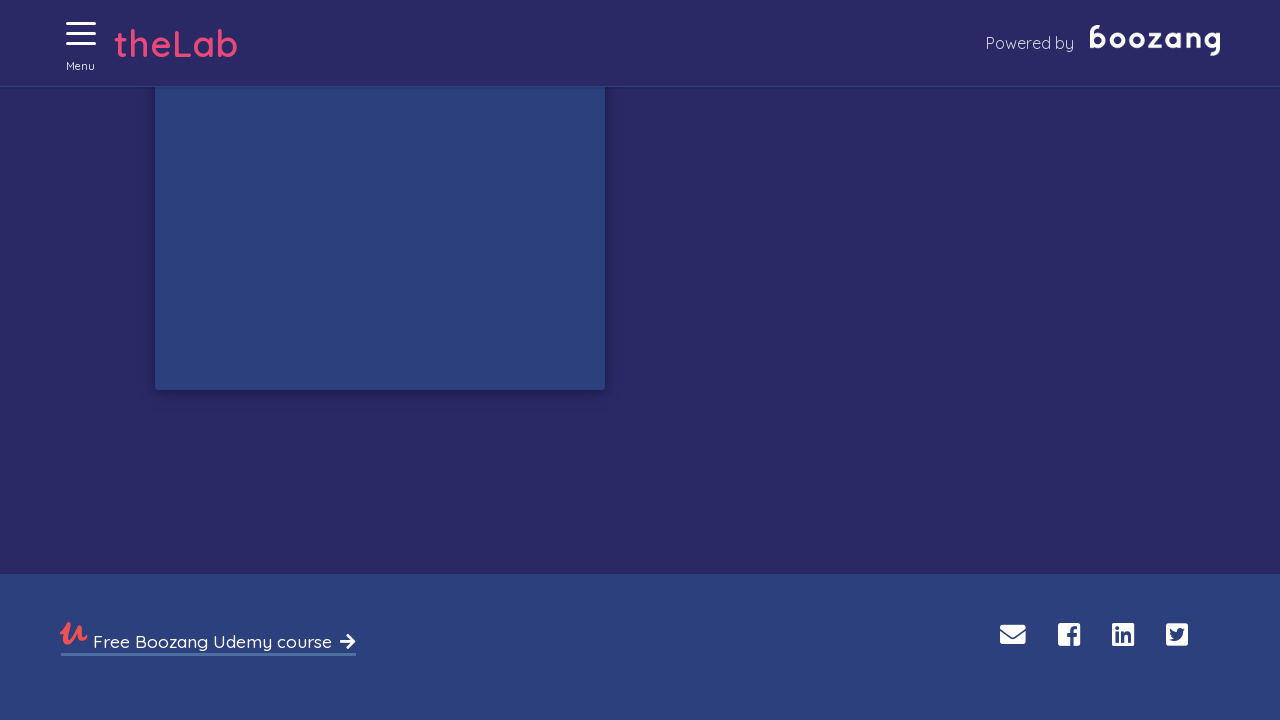

Waited 50ms before checking for kittens
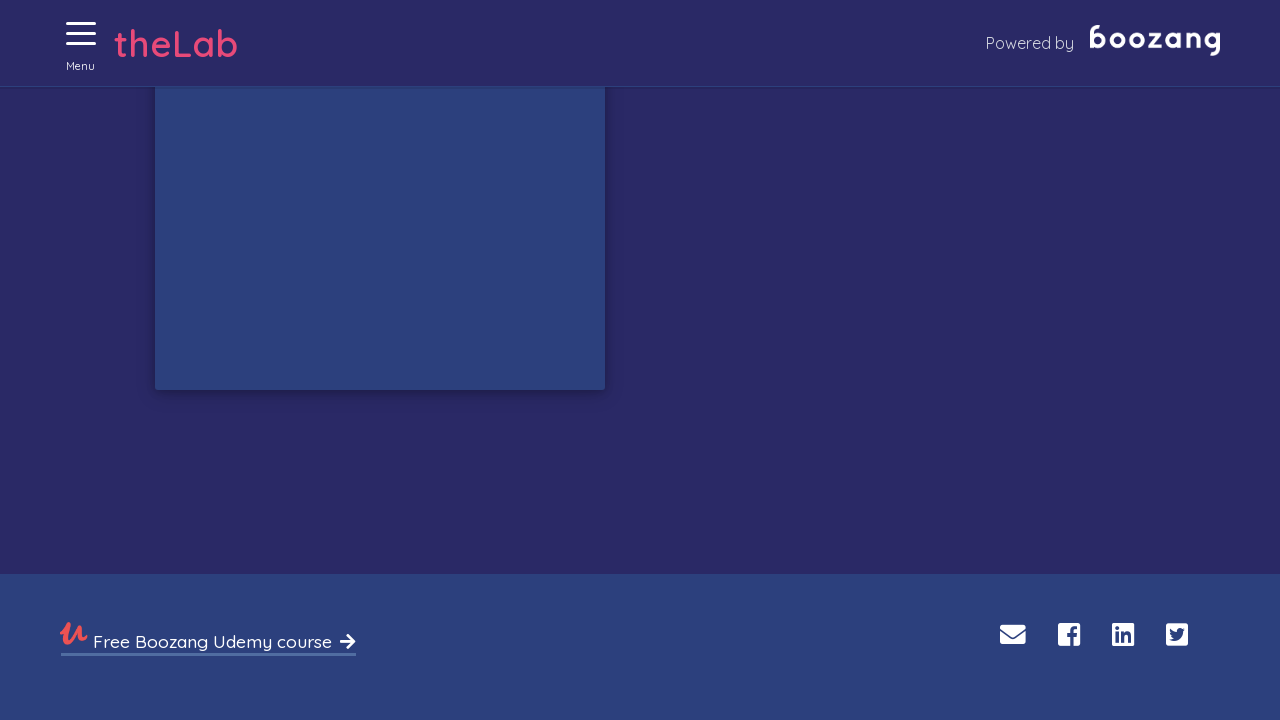

Waited 50ms before checking for kittens
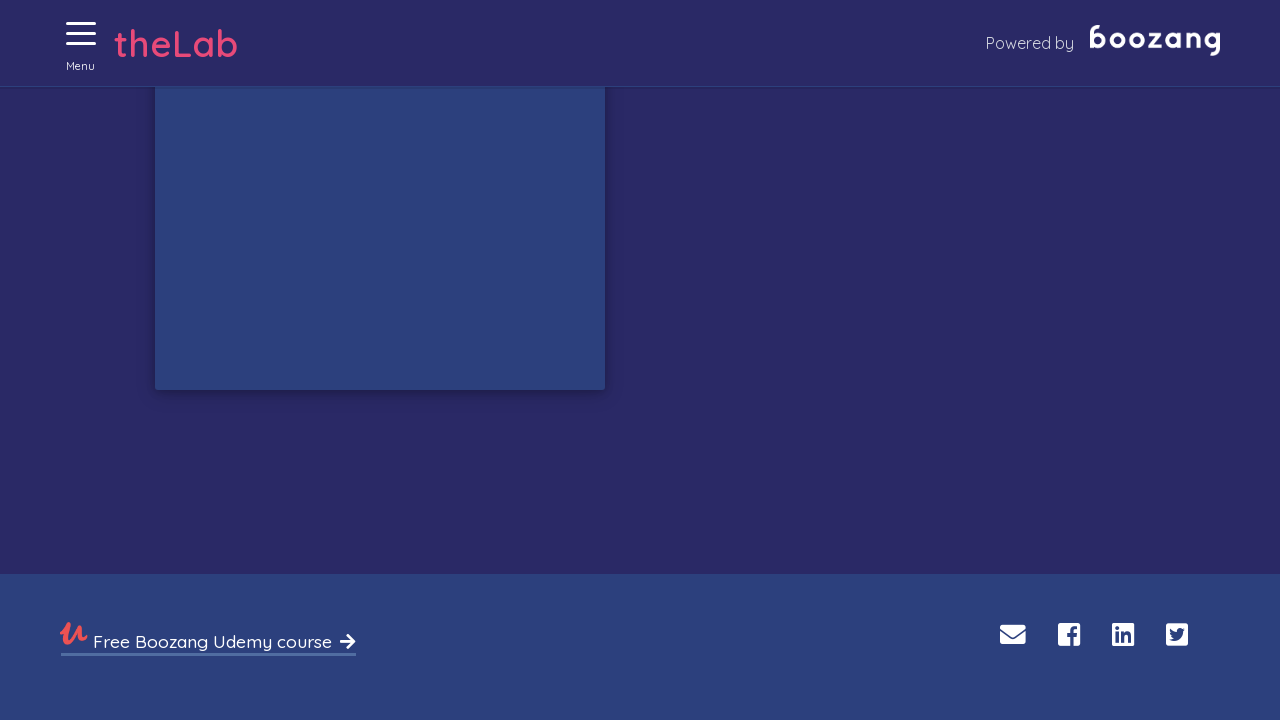

Clicked on a kitten at (460, 360) on //img[@alt='Cat']
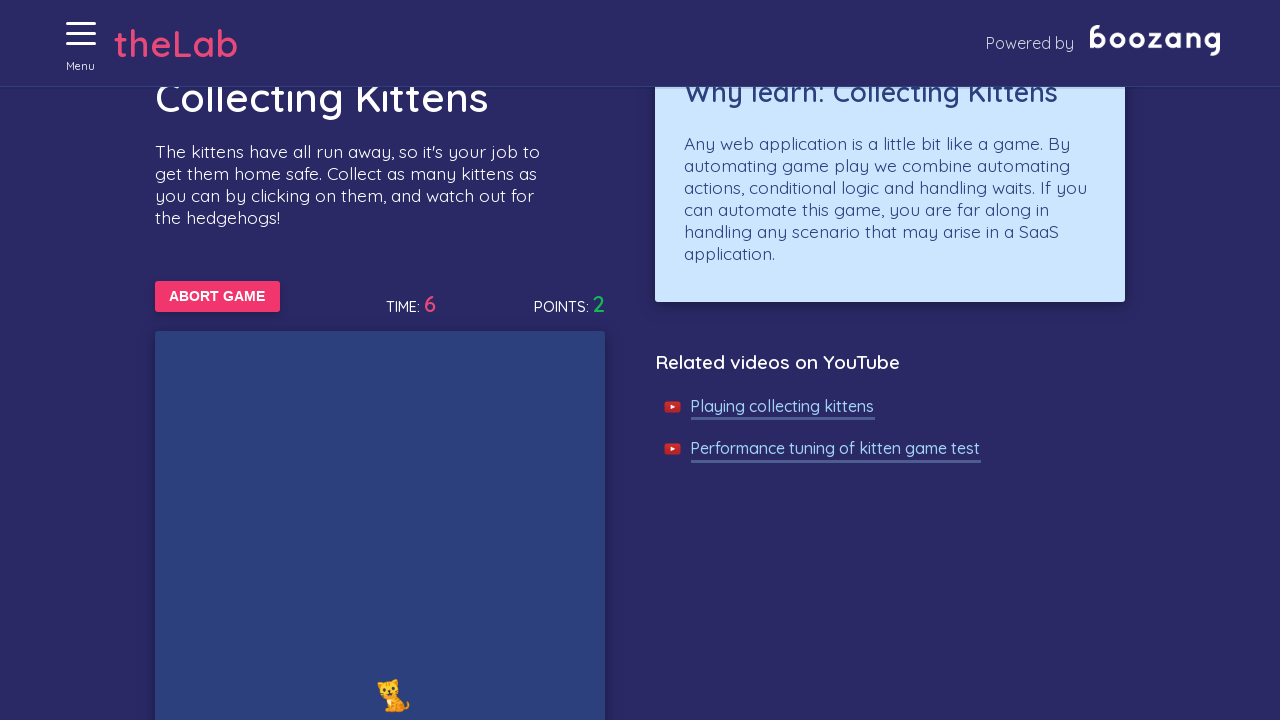

Waited 50ms before checking for kittens
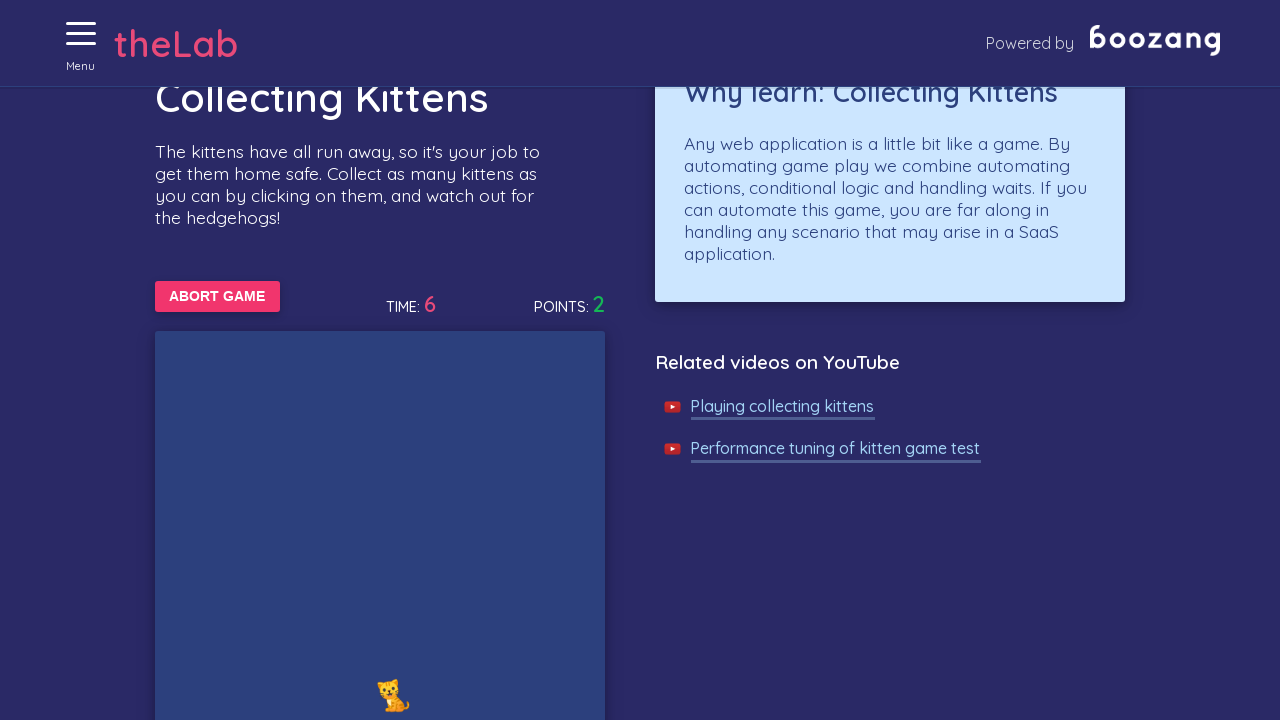

Clicked on a kitten at (394, 695) on //img[@alt='Cat']
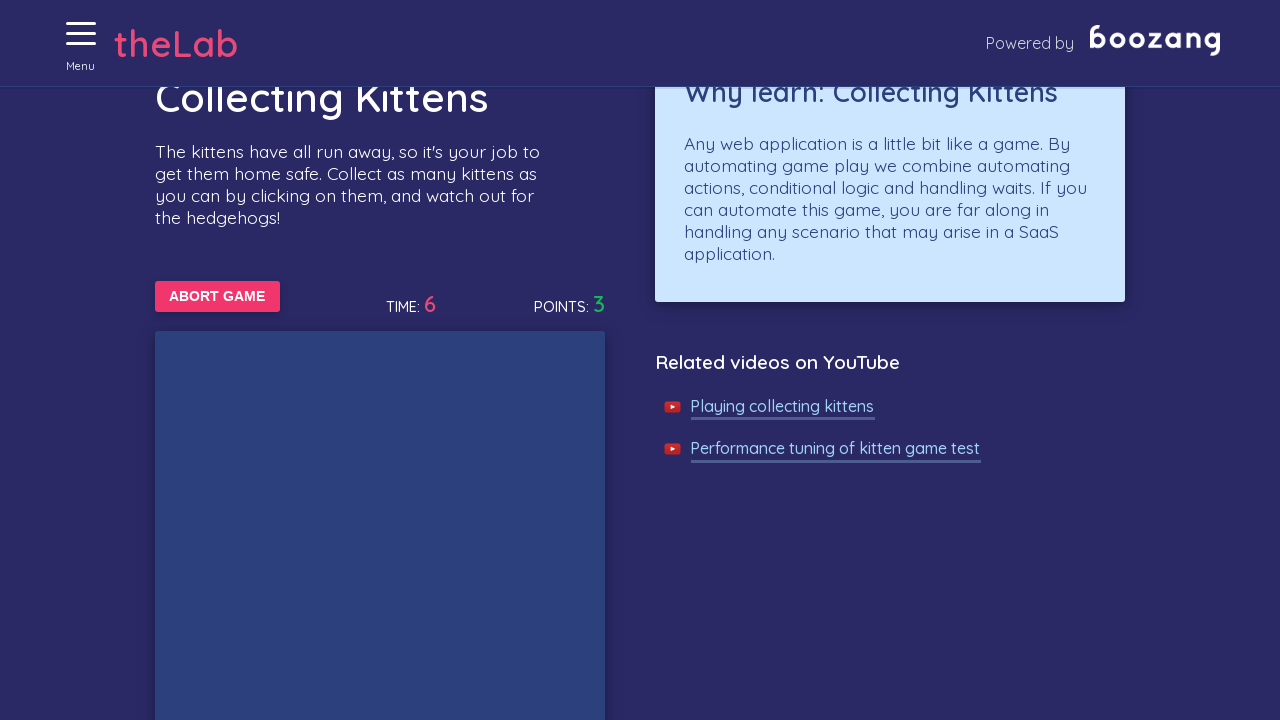

Waited 50ms before checking for kittens
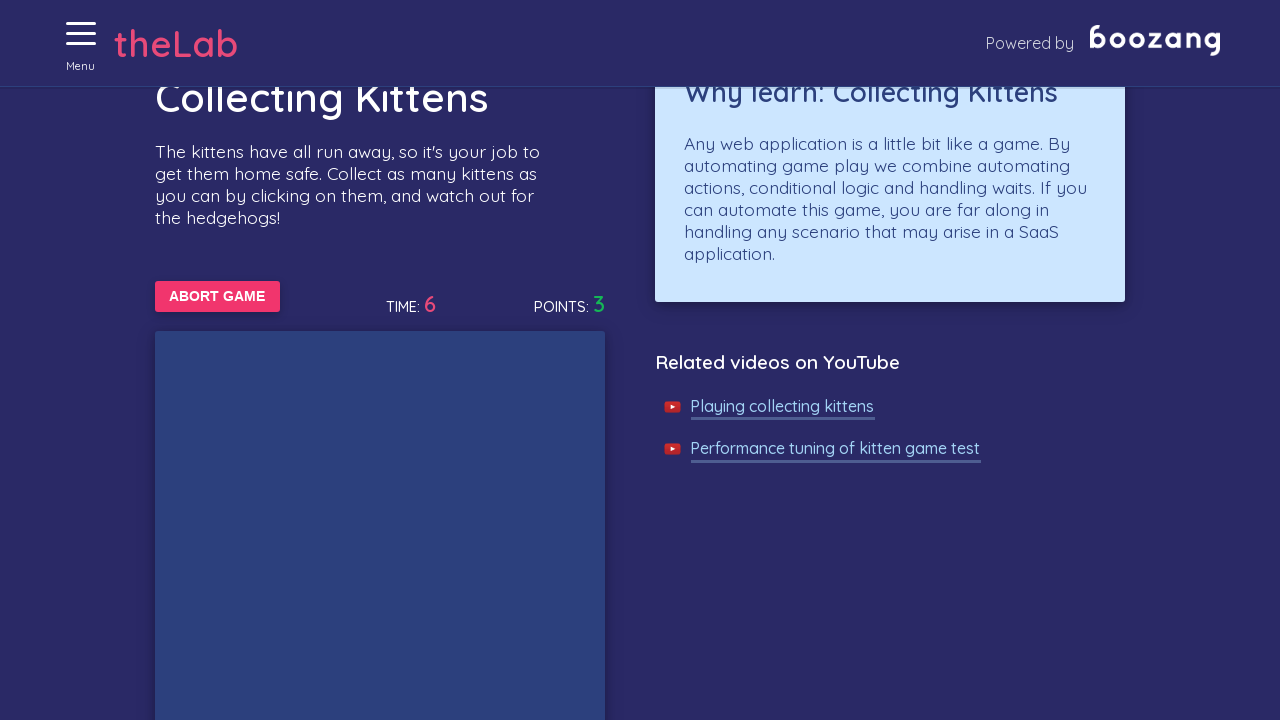

Waited 50ms before checking for kittens
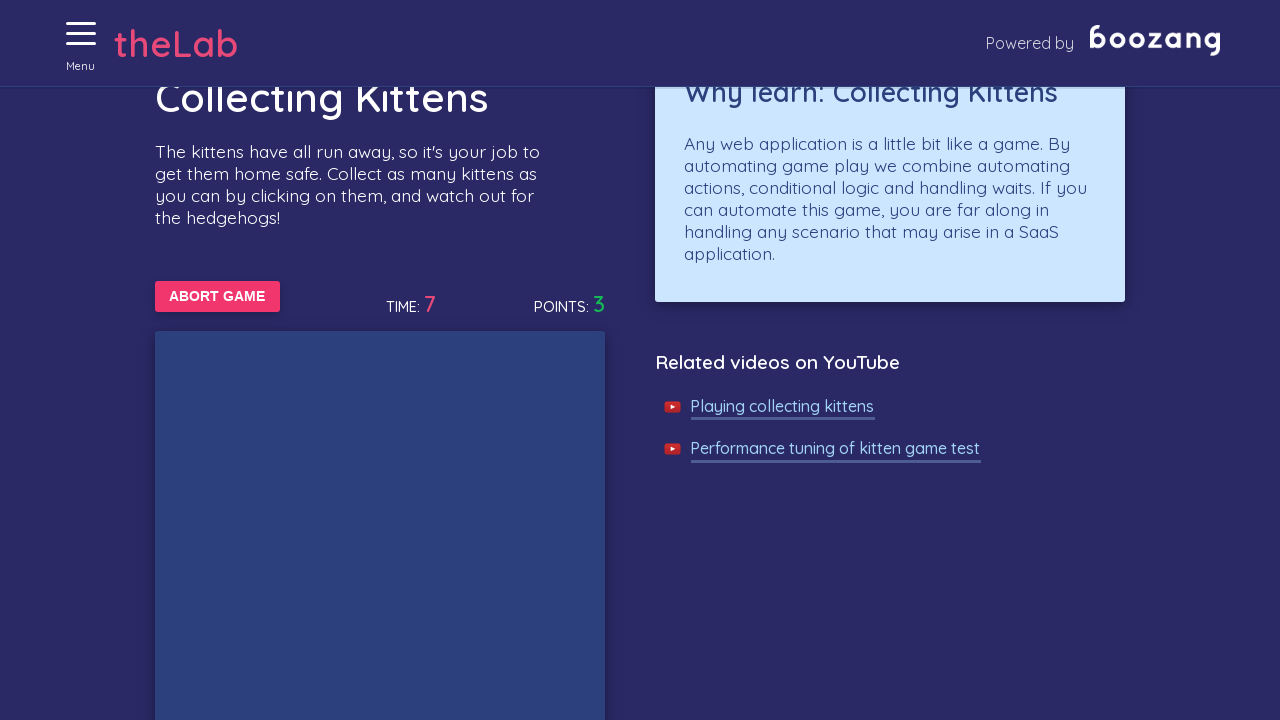

Waited 50ms before checking for kittens
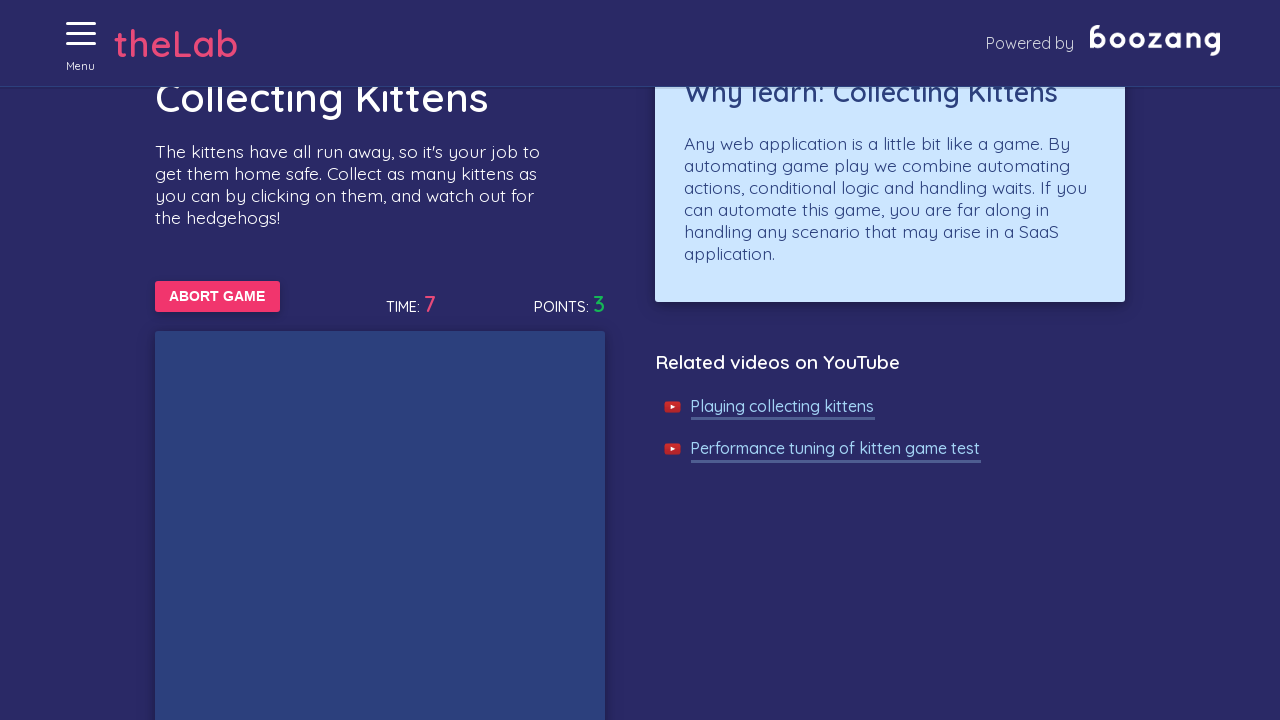

Waited 50ms before checking for kittens
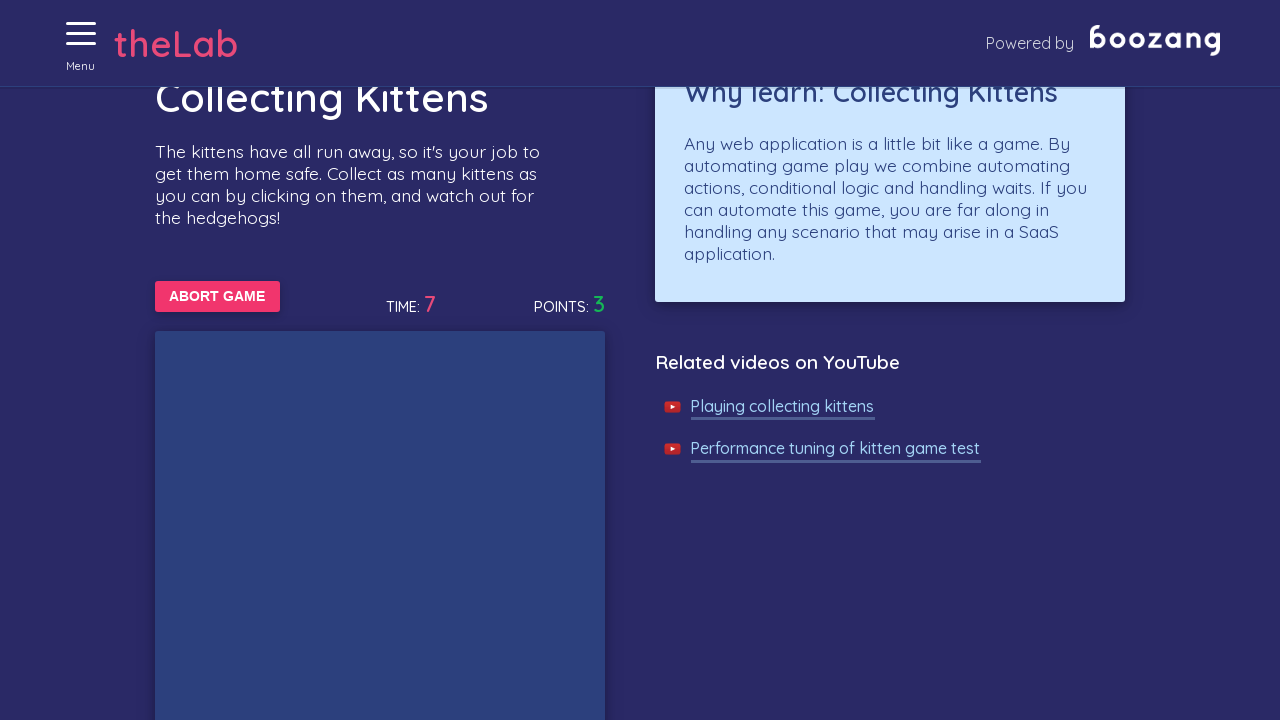

Waited 50ms before checking for kittens
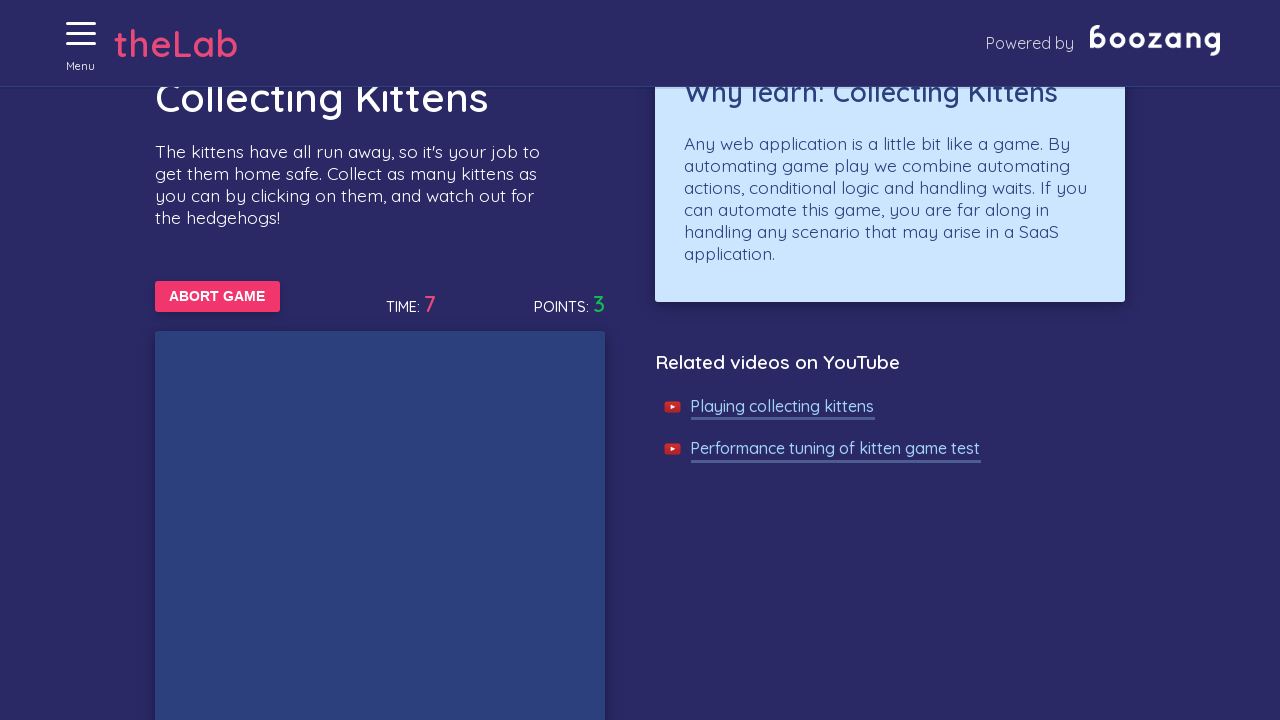

Waited 50ms before checking for kittens
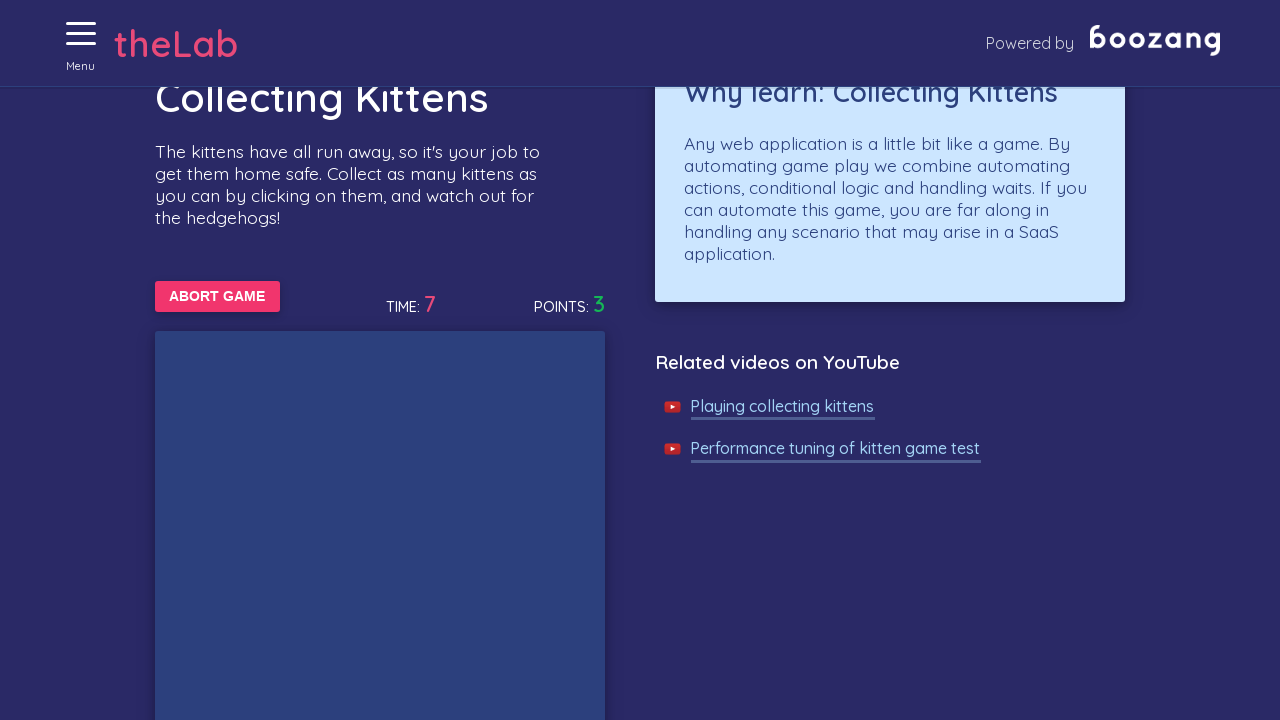

Waited 50ms before checking for kittens
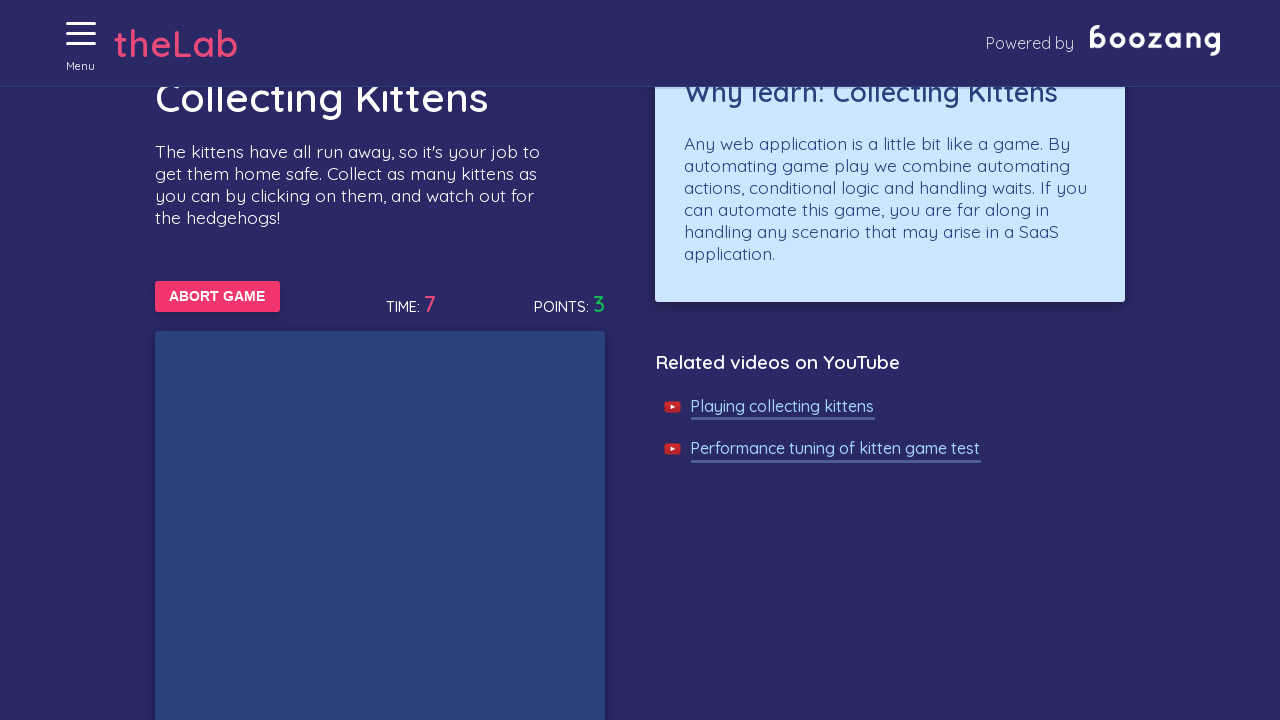

Clicked on a kitten at (364, 625) on //img[@alt='Cat']
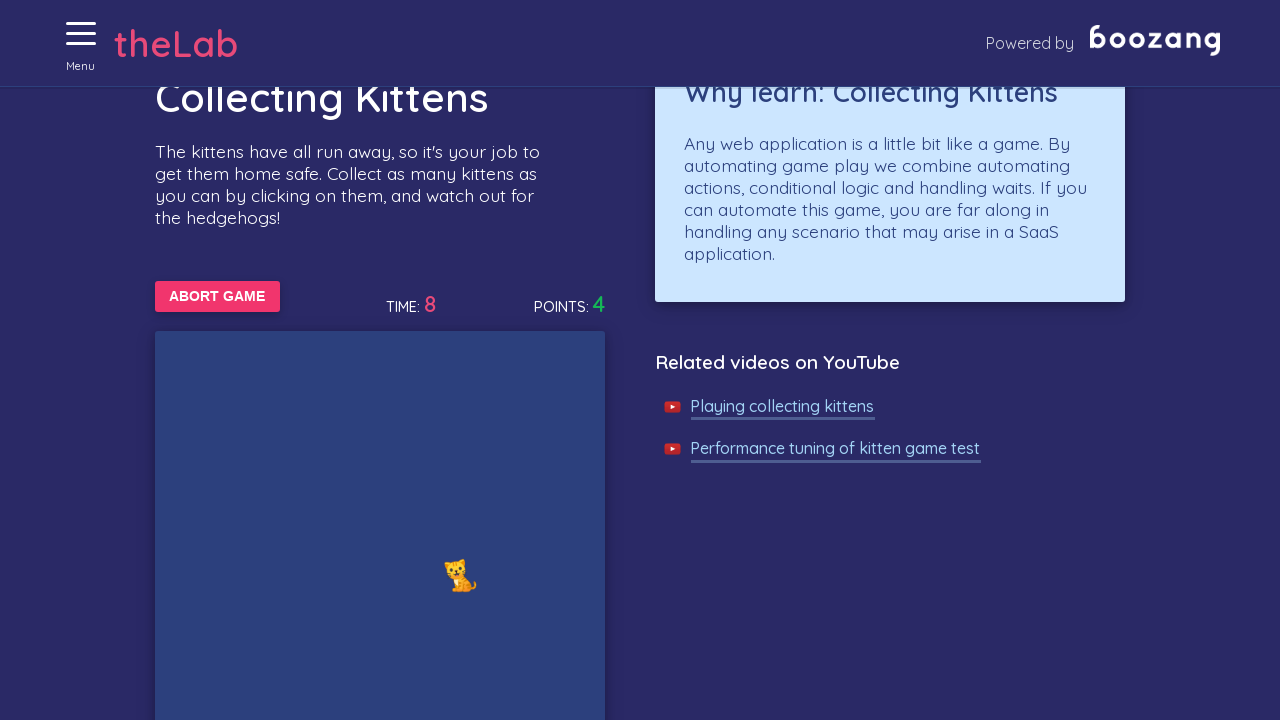

Waited 50ms before checking for kittens
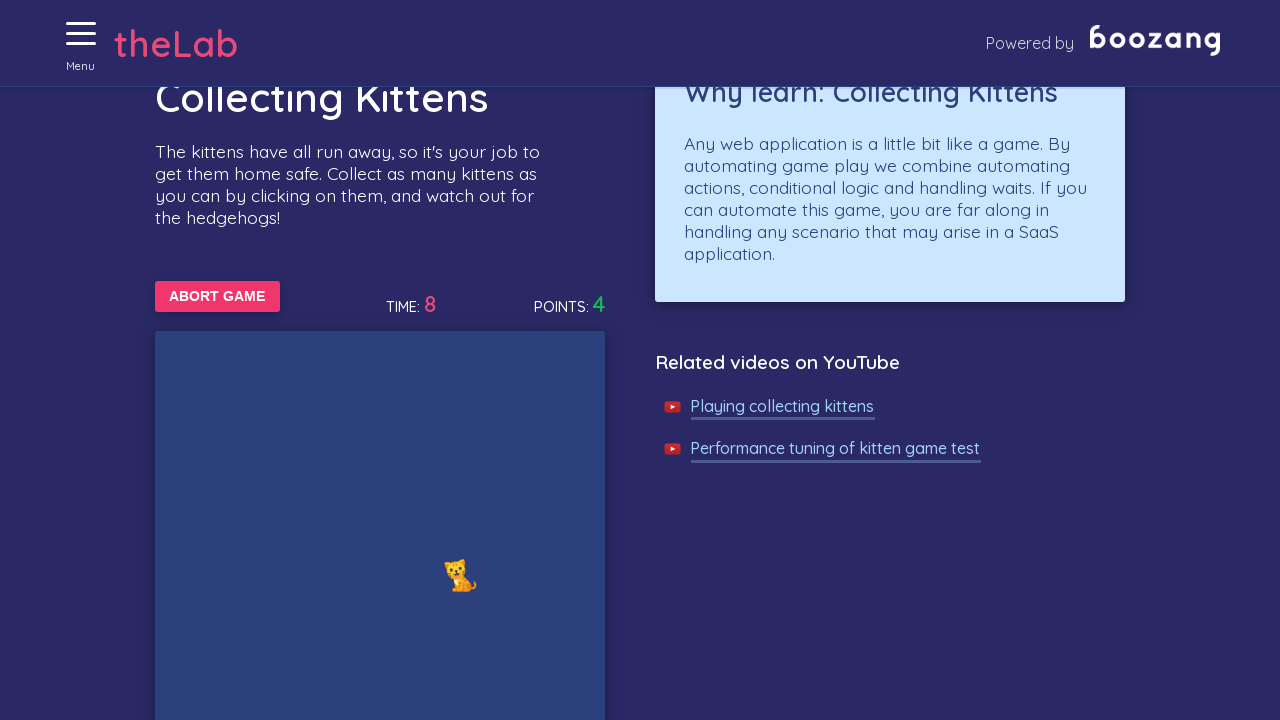

Clicked on a kitten at (460, 575) on //img[@alt='Cat']
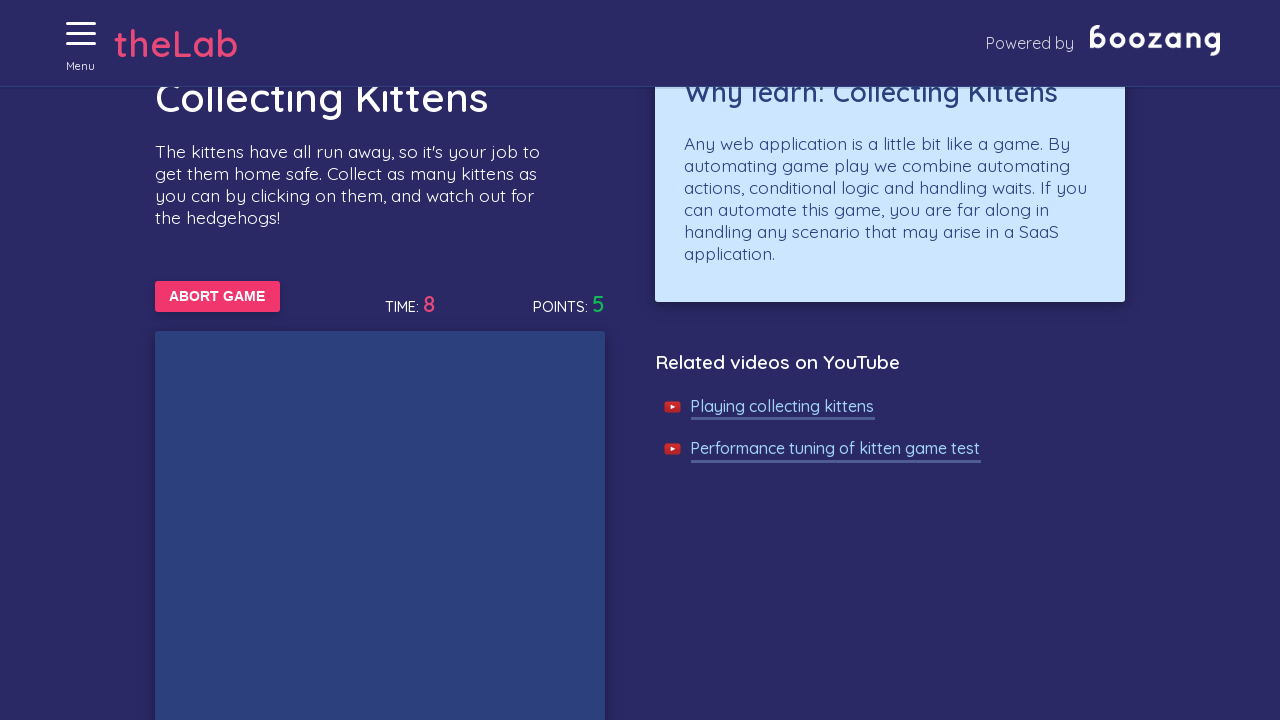

Waited 50ms before checking for kittens
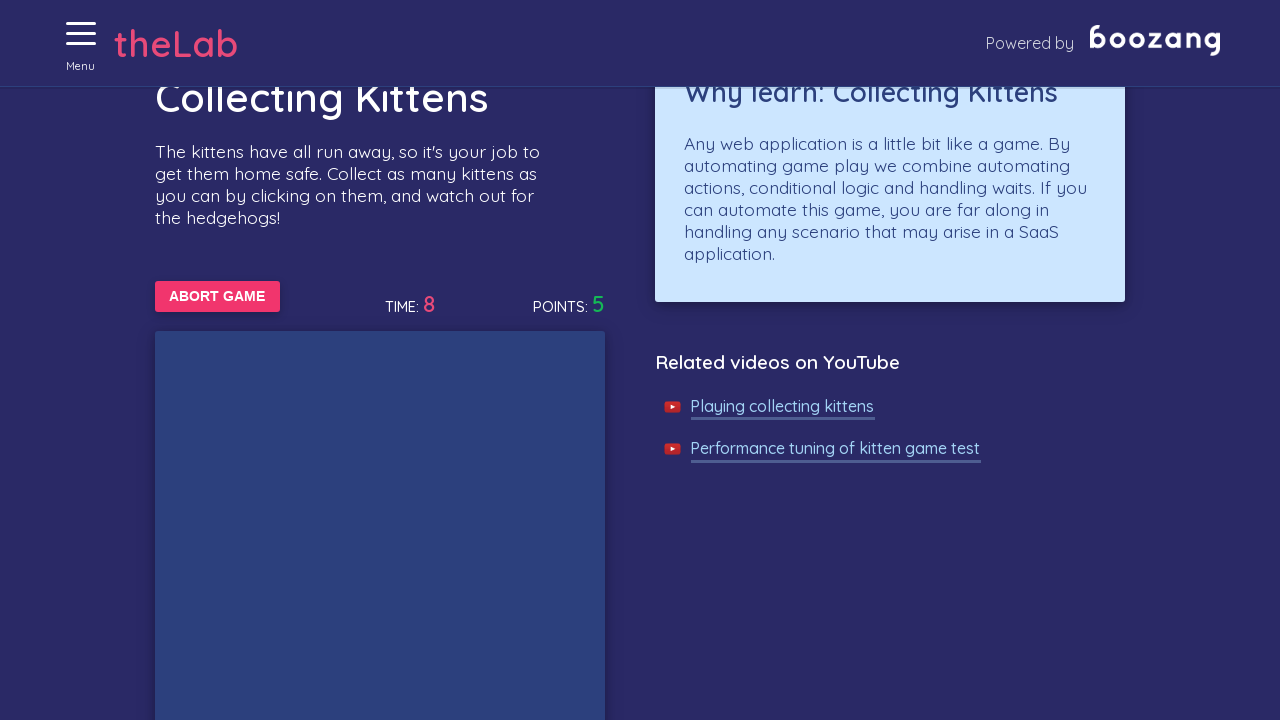

Waited 50ms before checking for kittens
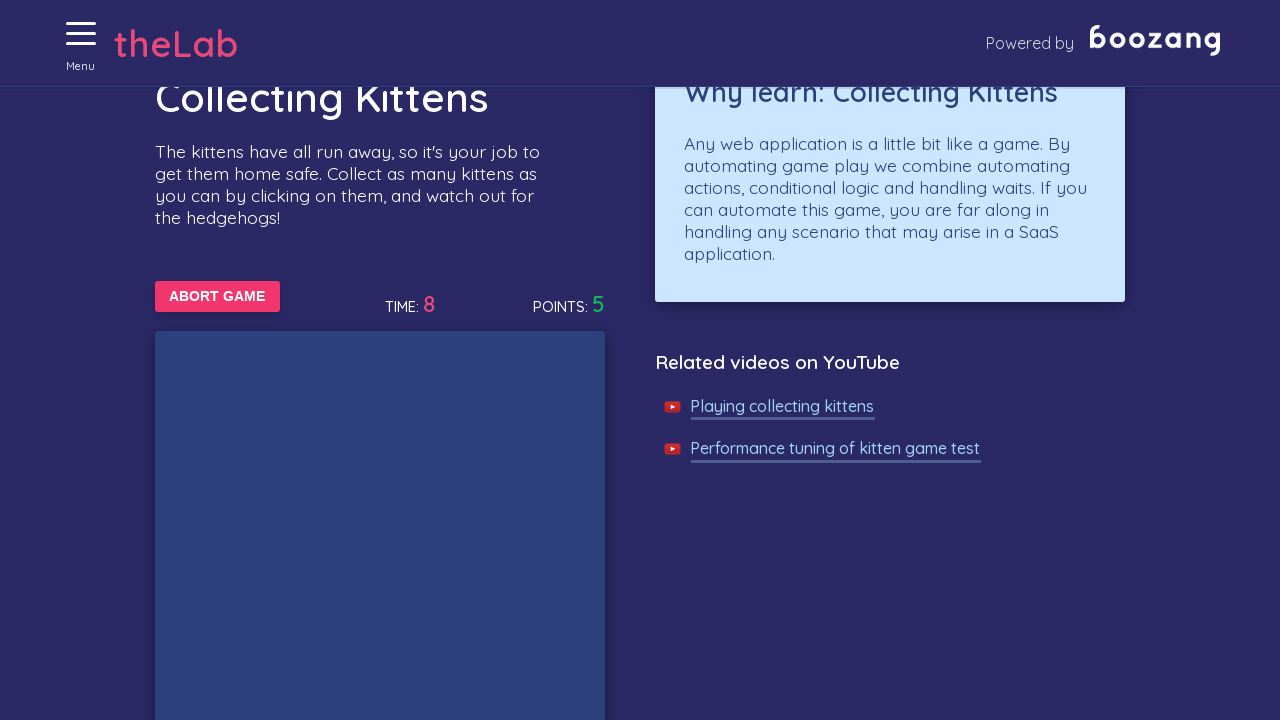

Waited 50ms before checking for kittens
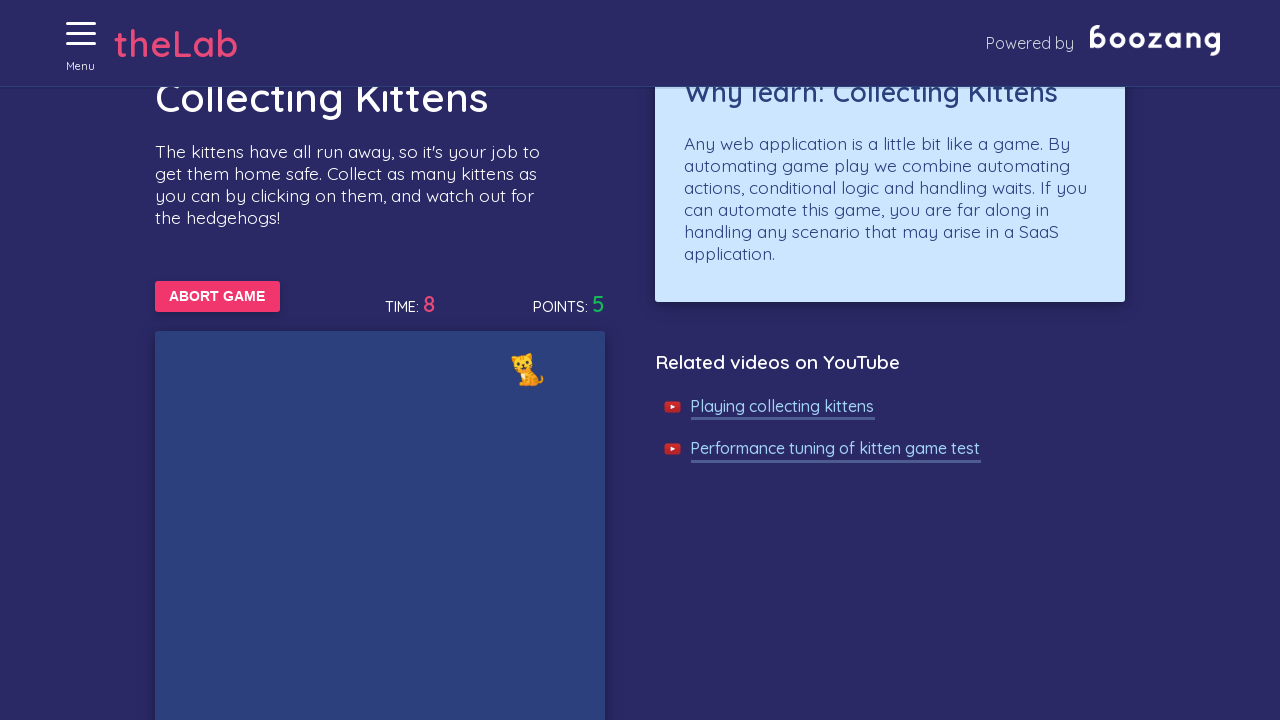

Clicked on a kitten at (528, 369) on //img[@alt='Cat']
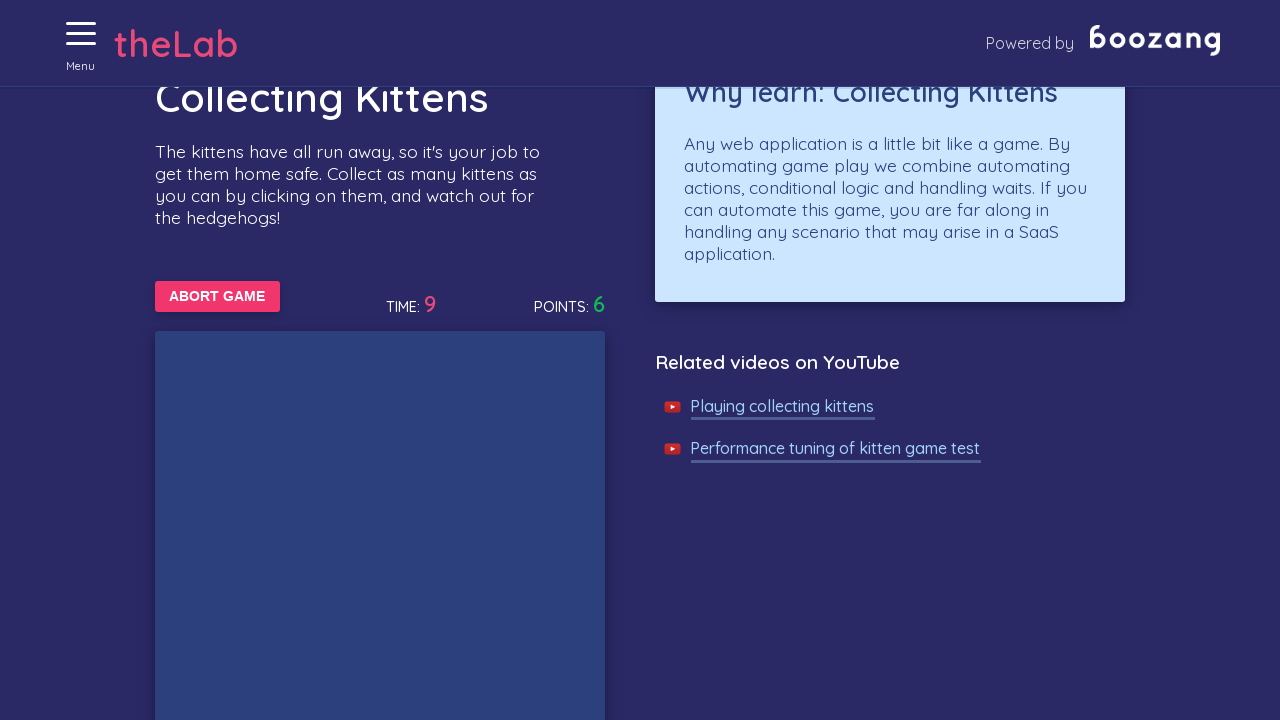

Waited 50ms before checking for kittens
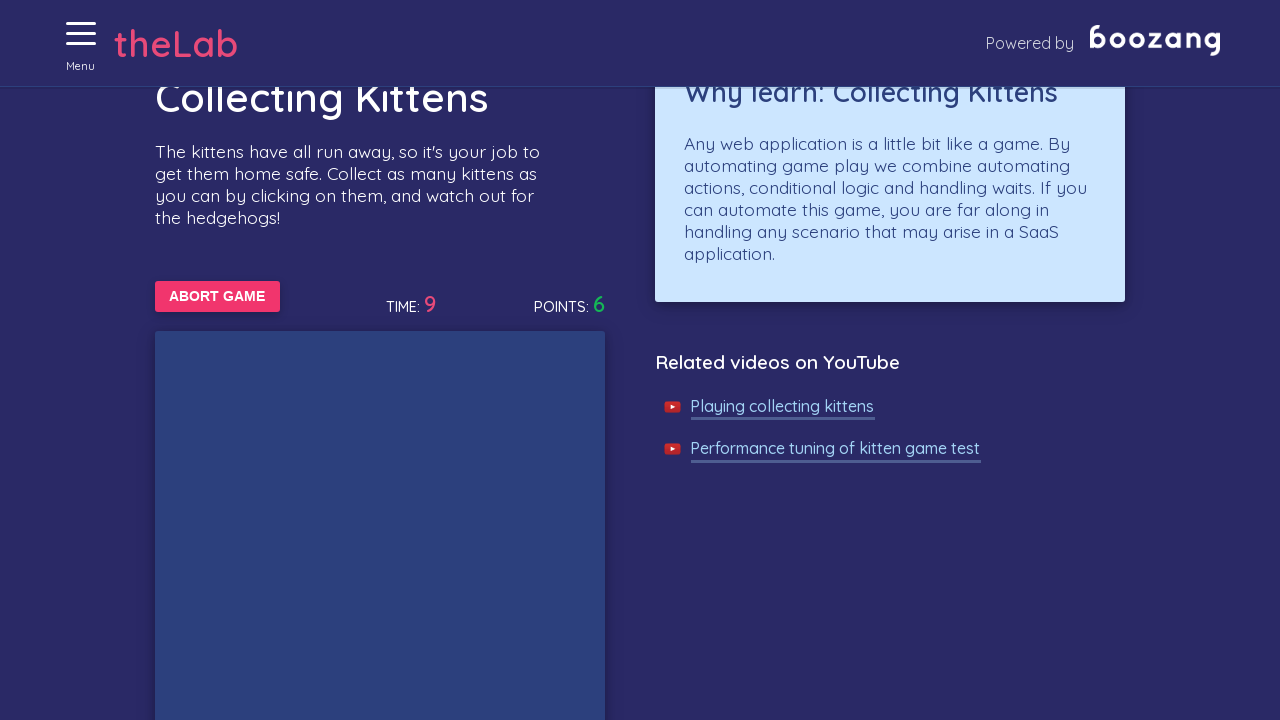

Clicked on a kitten at (372, 703) on //img[@alt='Cat']
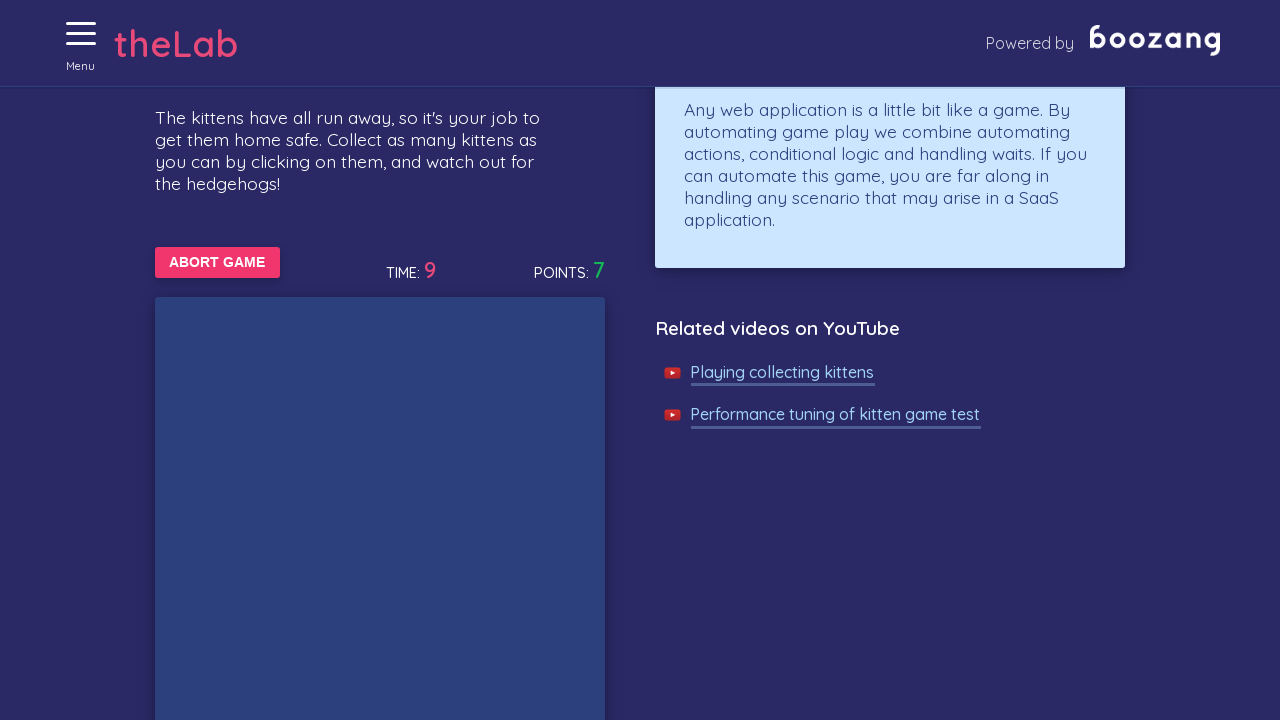

Waited 50ms before checking for kittens
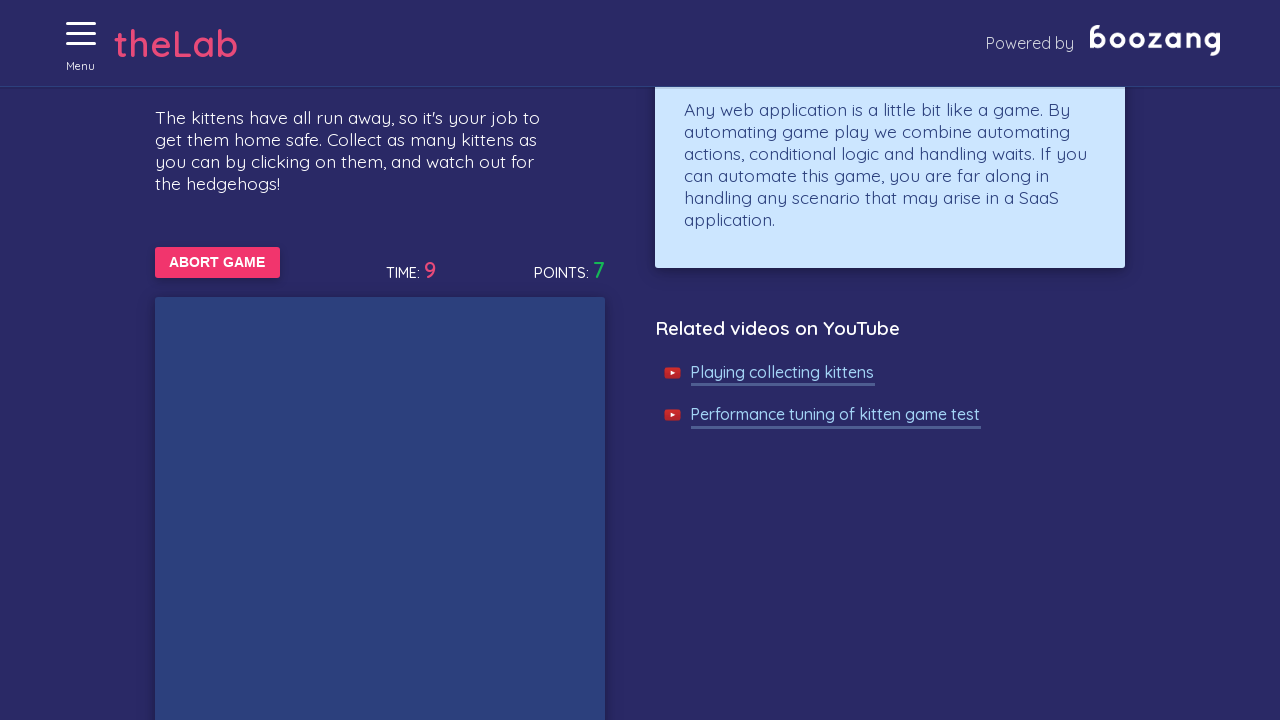

Waited 50ms before checking for kittens
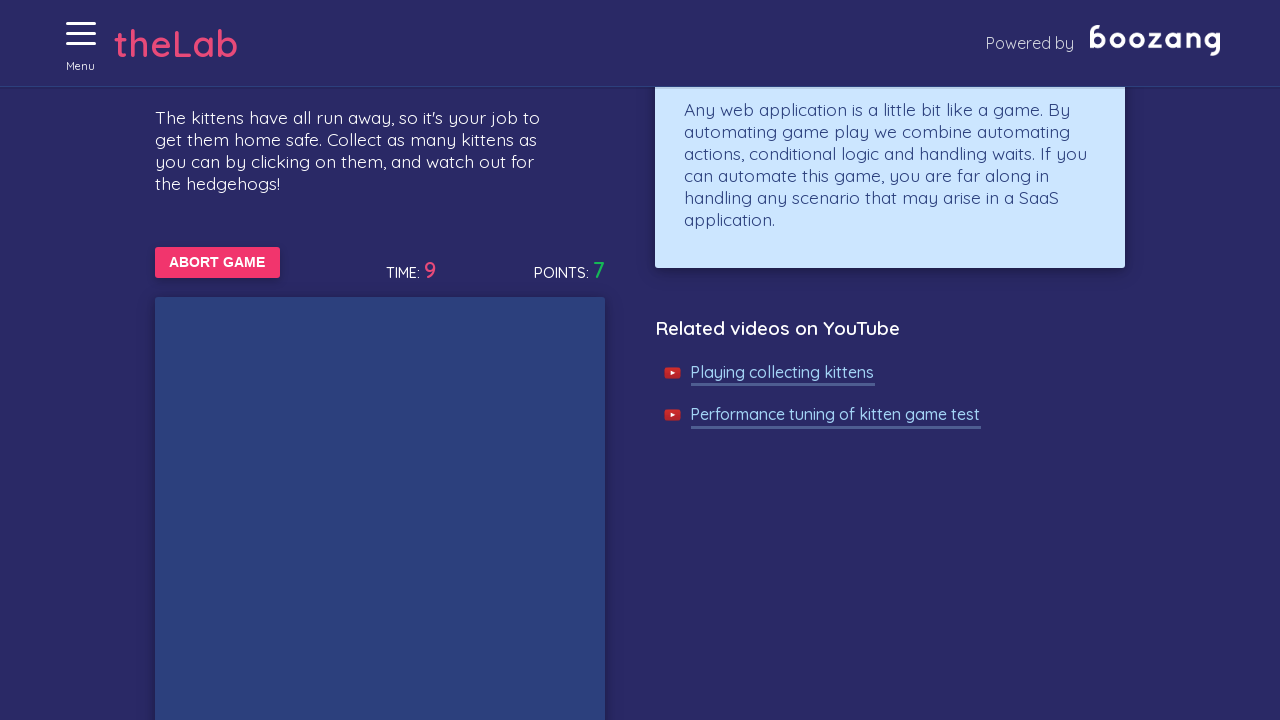

Waited 50ms before checking for kittens
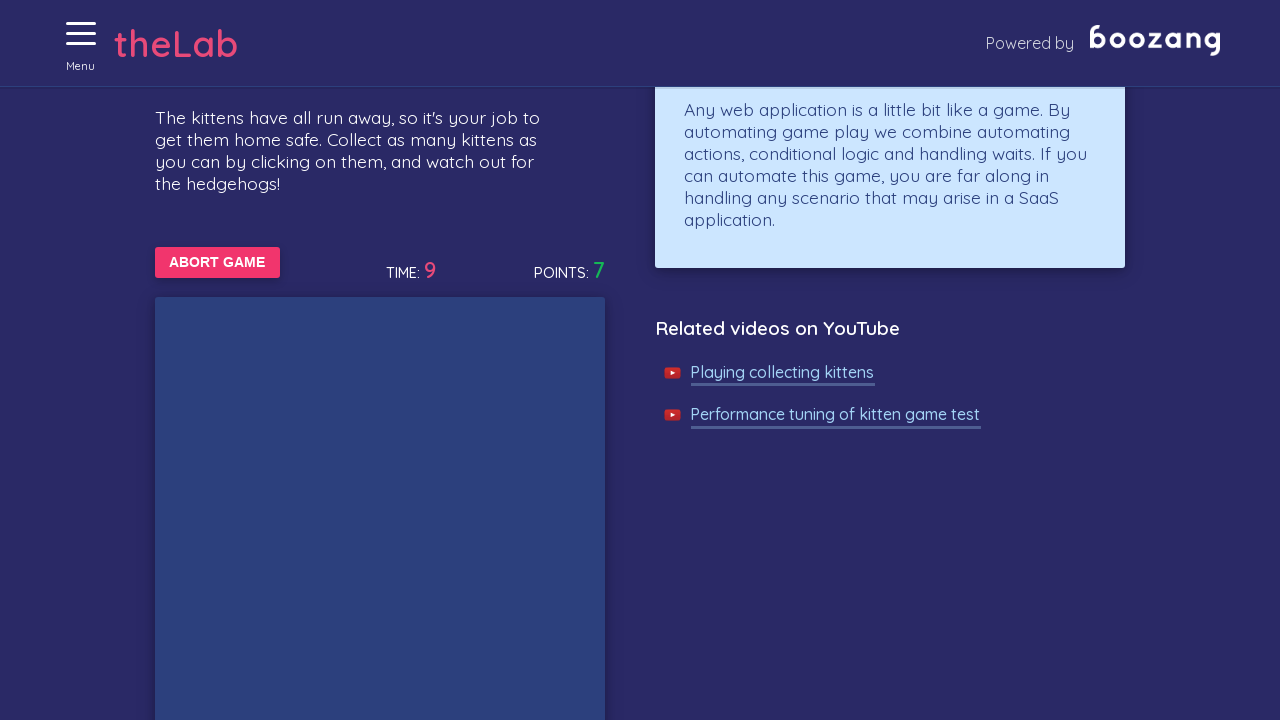

Waited 50ms before checking for kittens
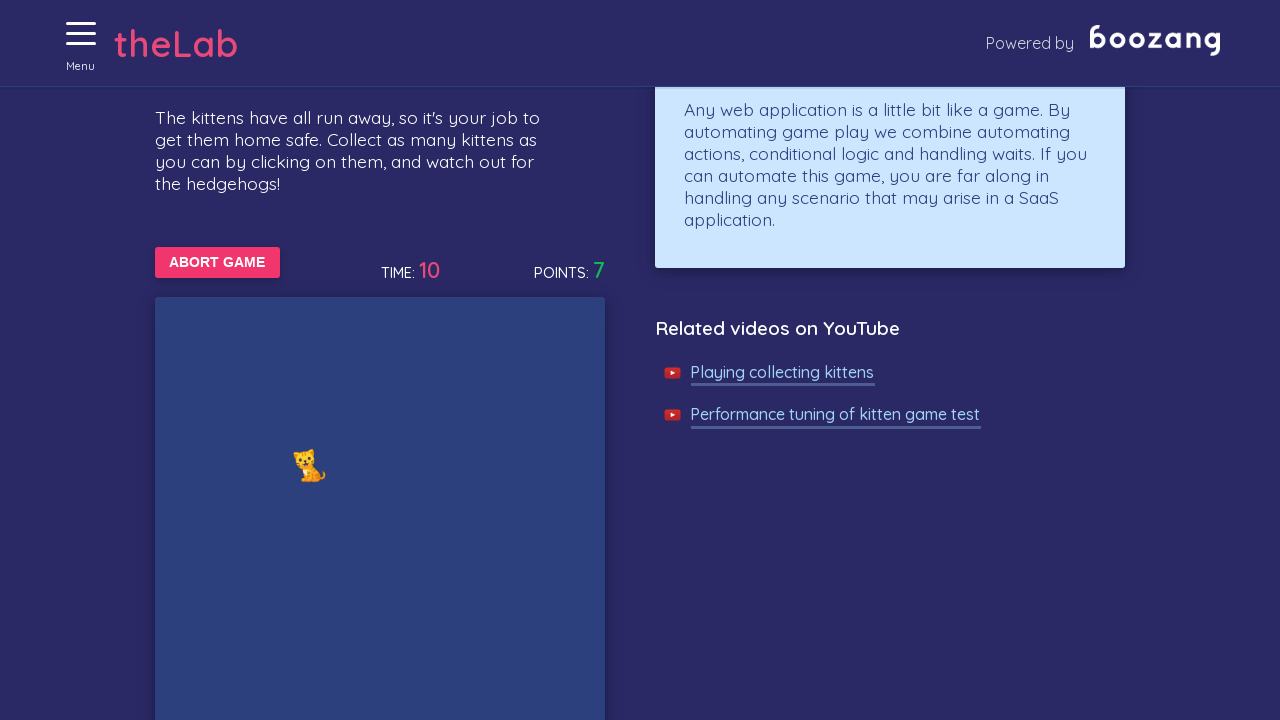

Clicked on a kitten at (388, 352) on //img[@alt='Cat']
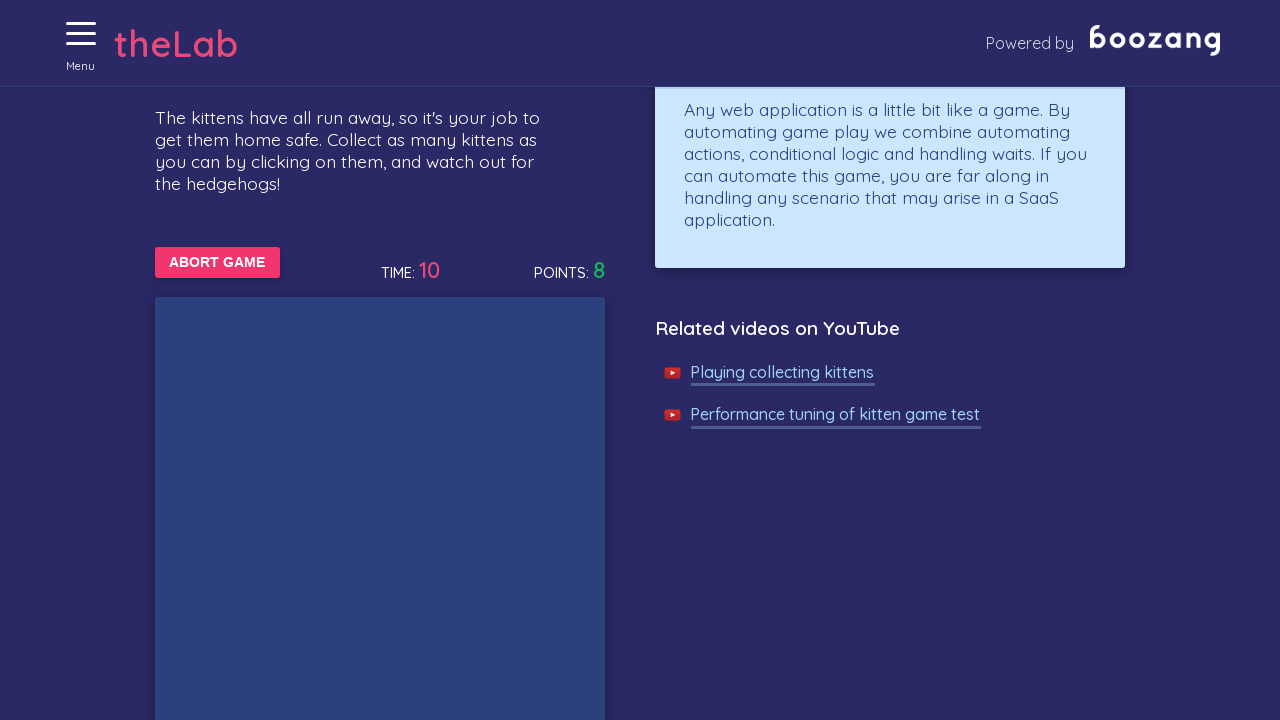

Waited 50ms before checking for kittens
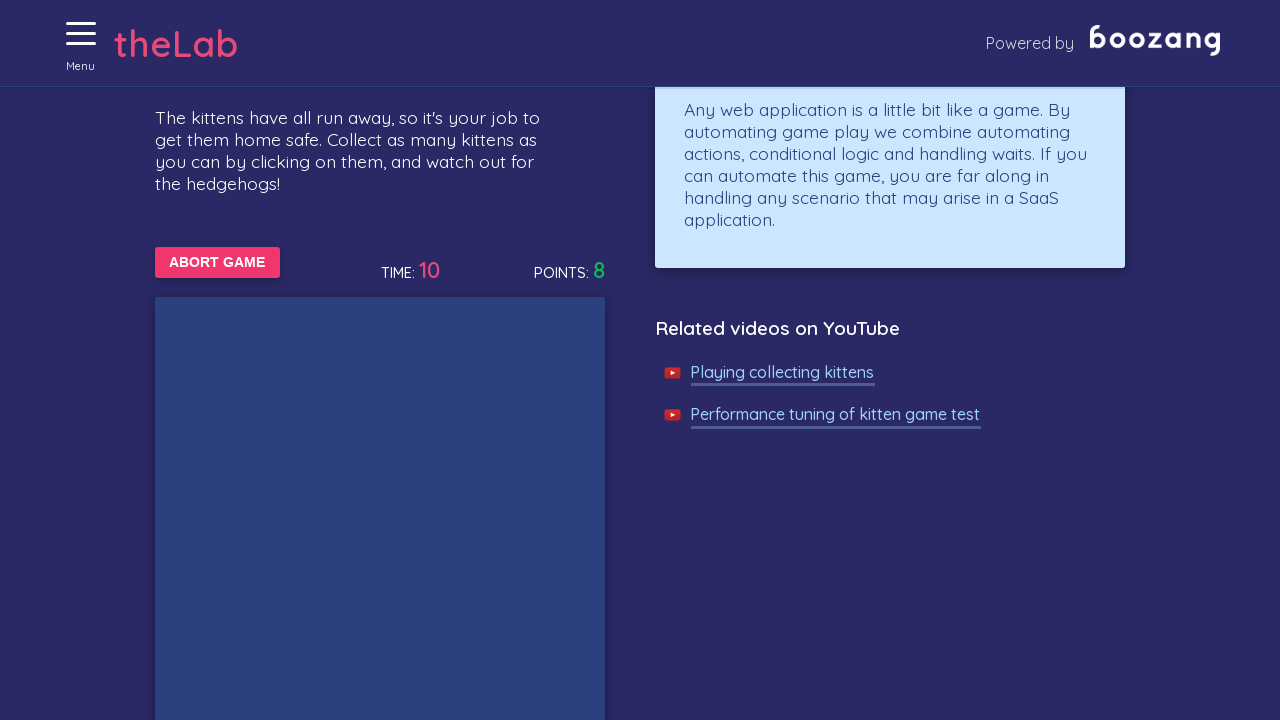

Waited 50ms before checking for kittens
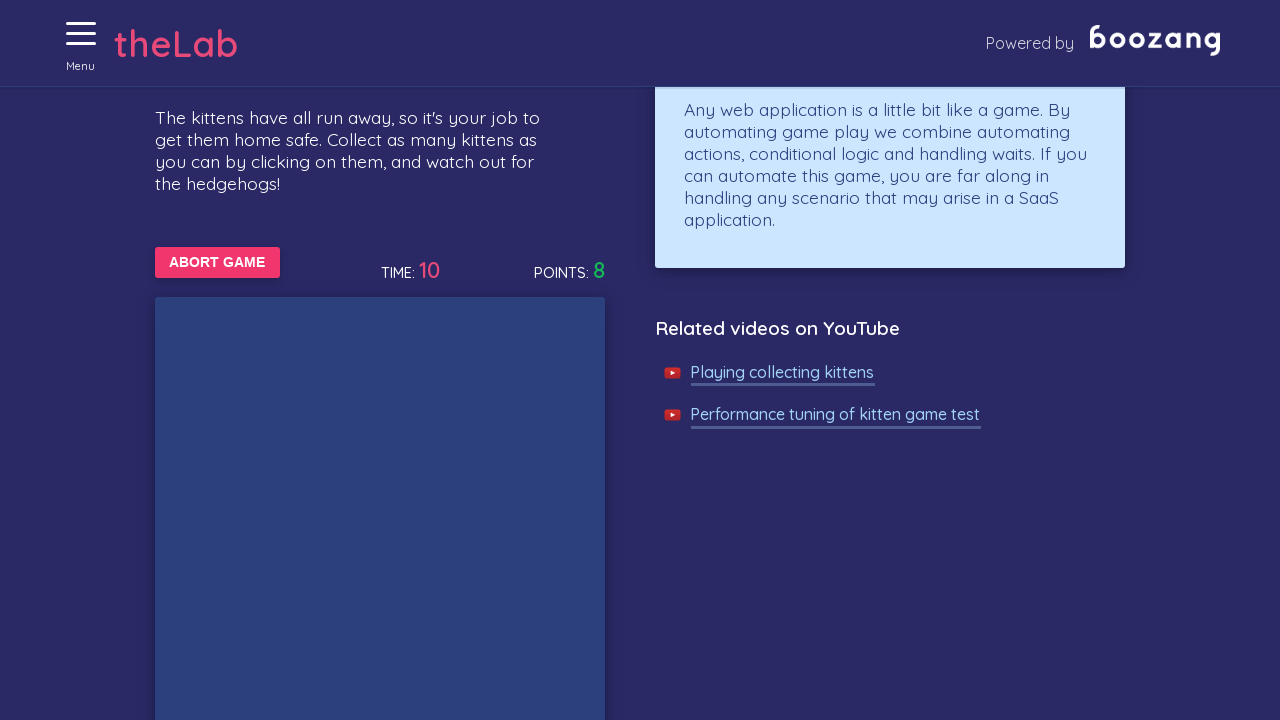

Clicked on a kitten at (256, 388) on //img[@alt='Cat']
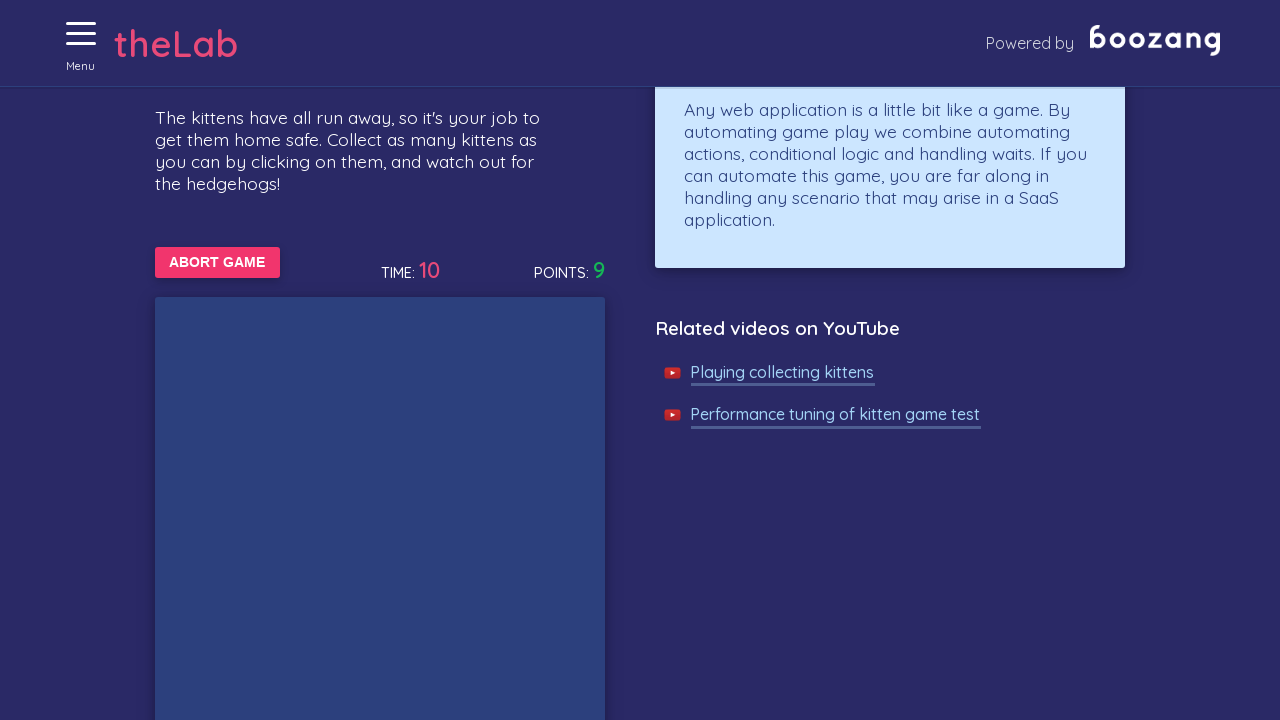

Waited 50ms before checking for kittens
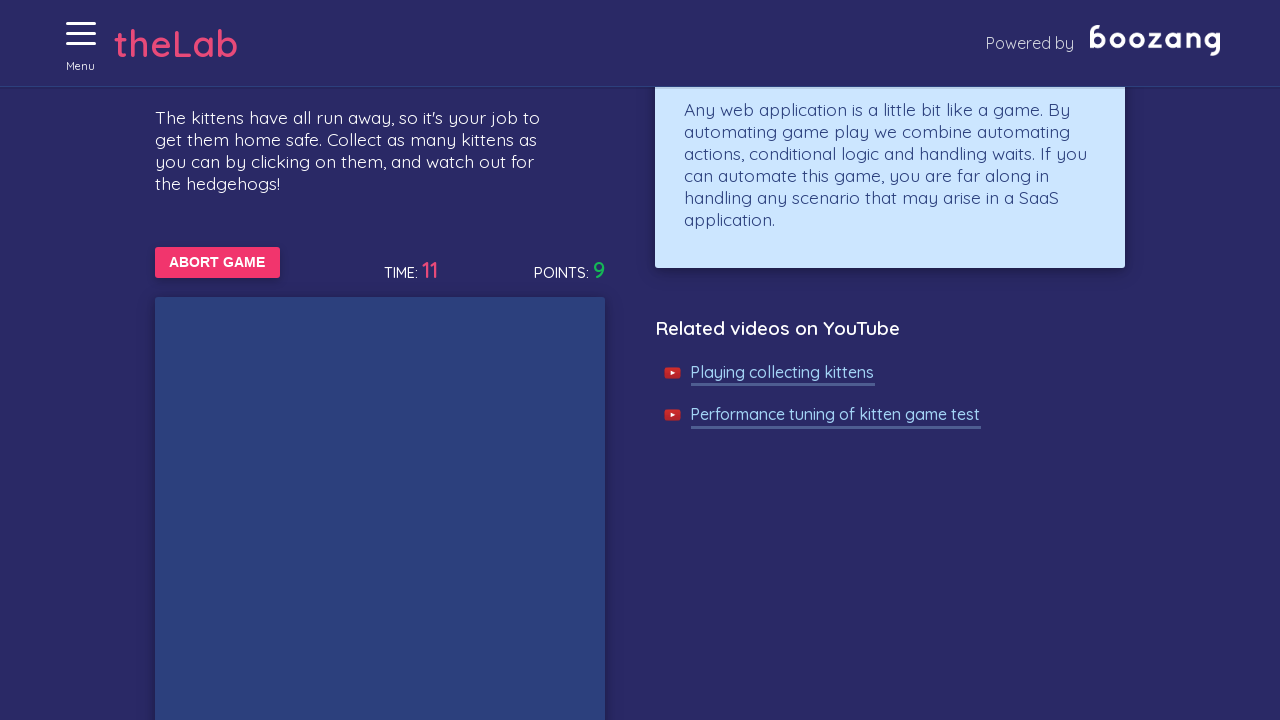

Waited 50ms before checking for kittens
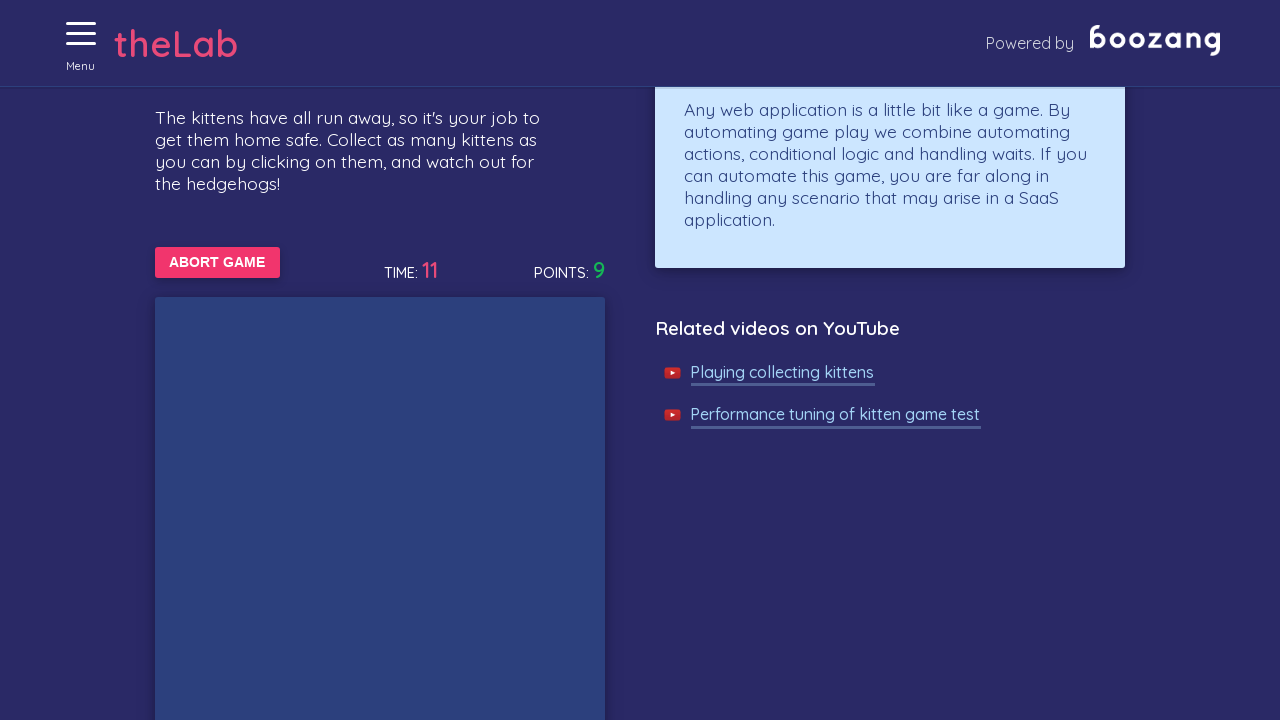

Waited 50ms before checking for kittens
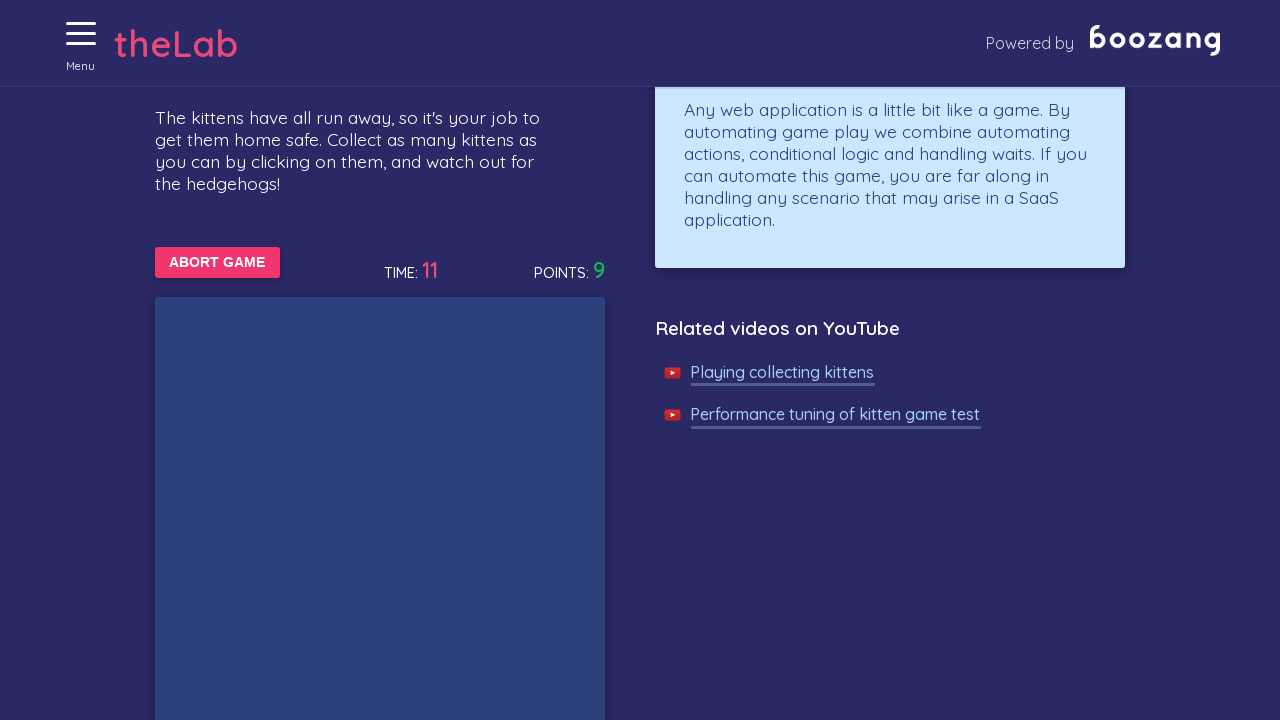

Waited 50ms before checking for kittens
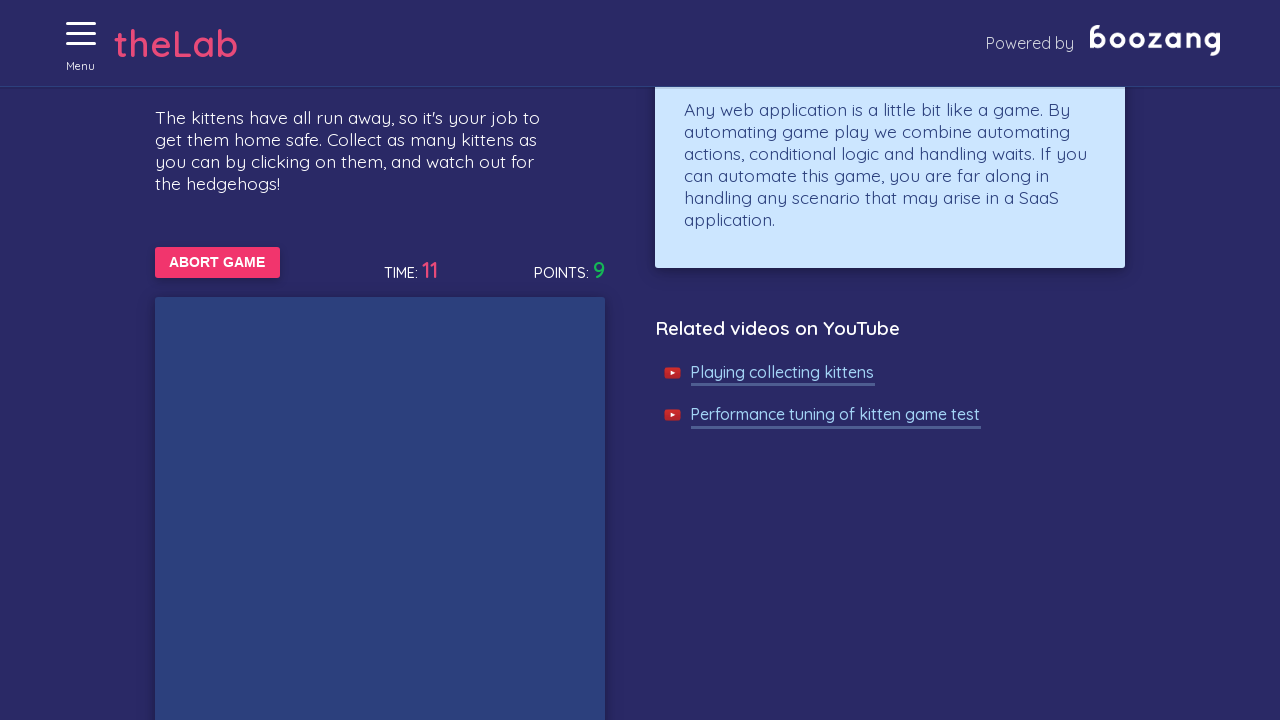

Waited 50ms before checking for kittens
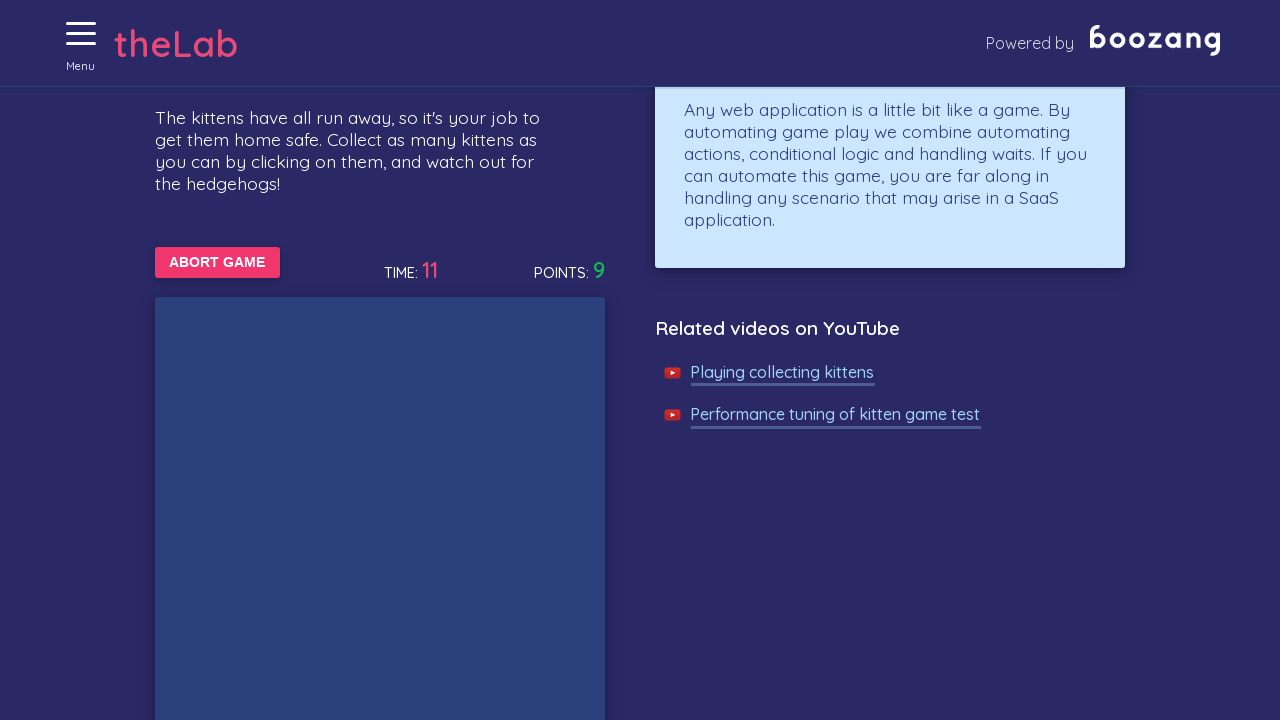

Waited 50ms before checking for kittens
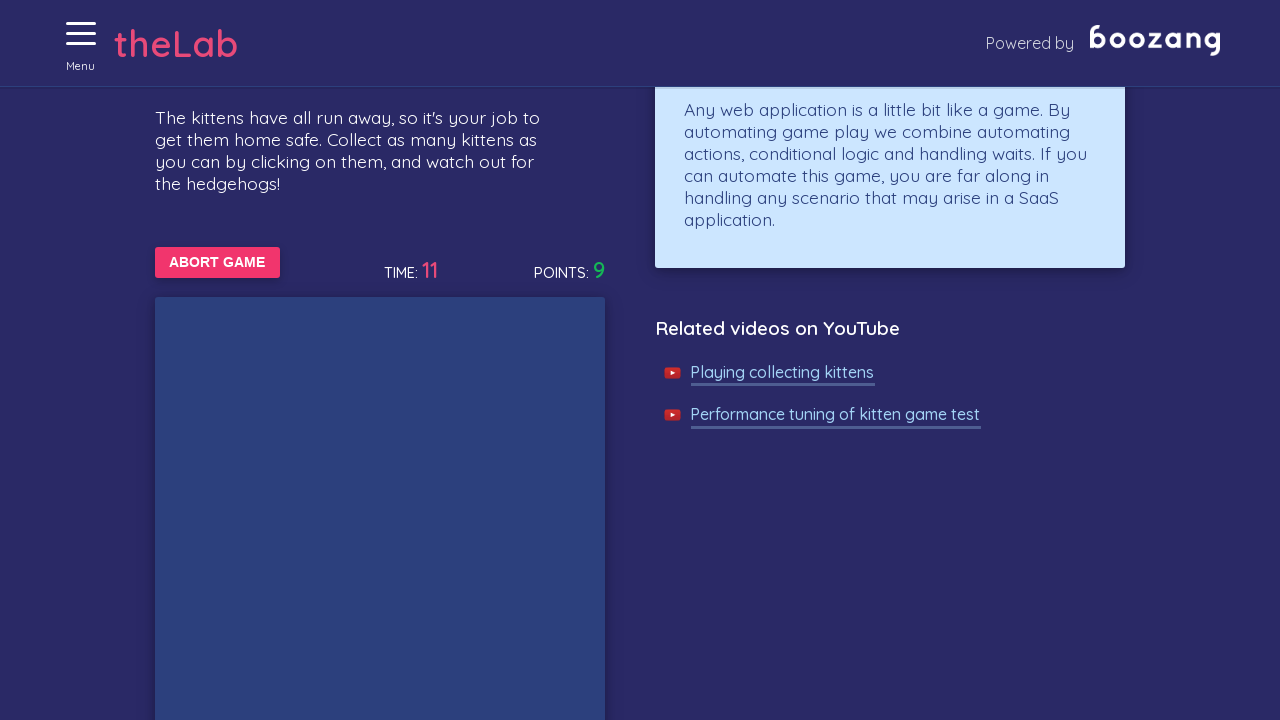

Waited 50ms before checking for kittens
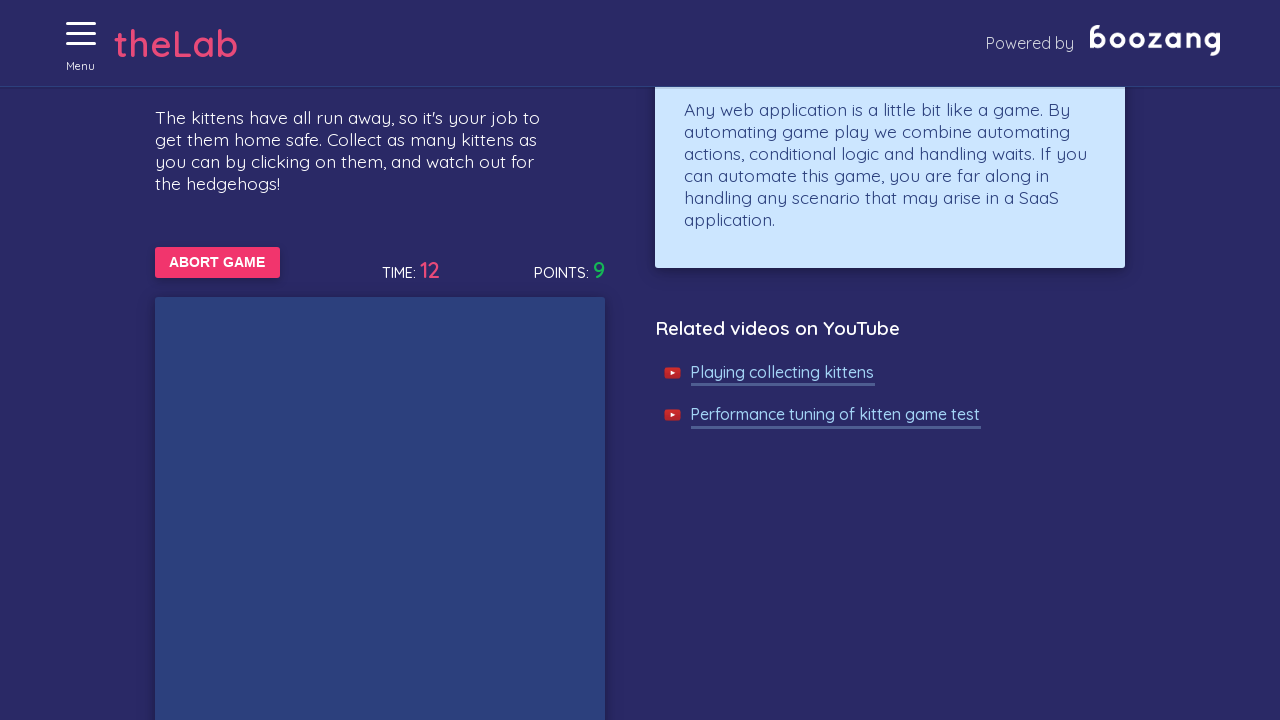

Waited 50ms before checking for kittens
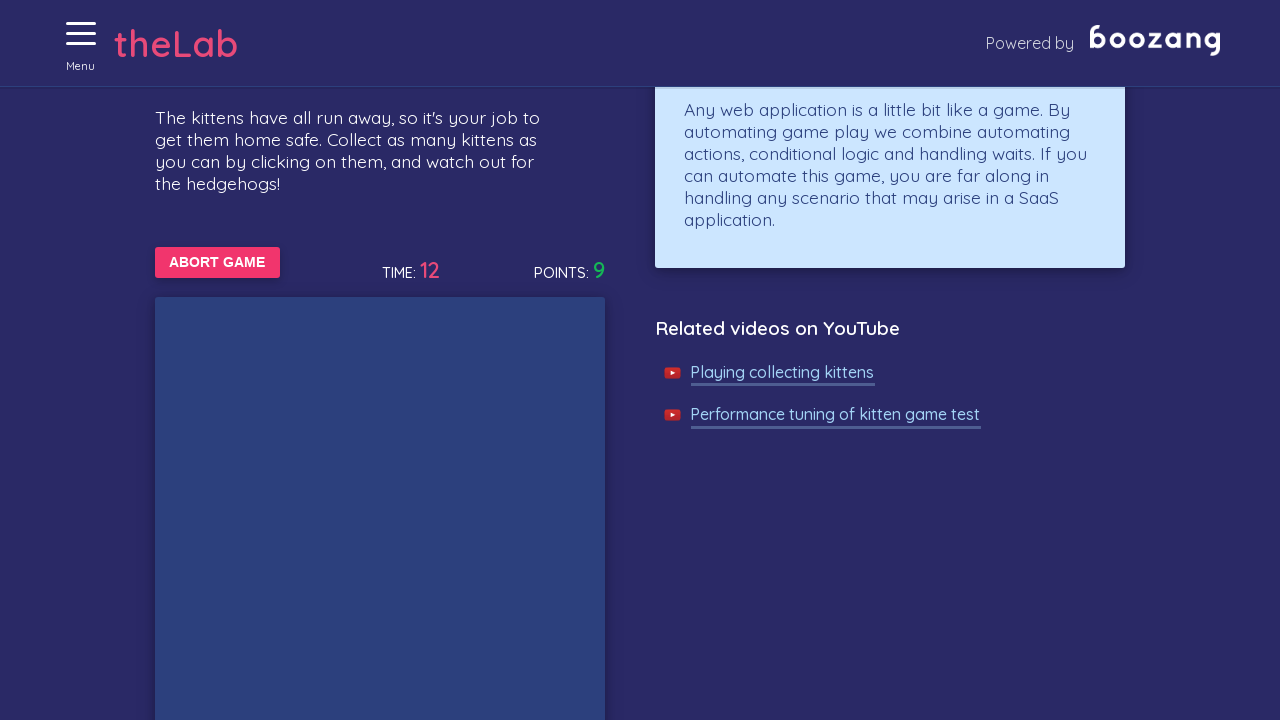

Clicked on a kitten at (238, 341) on //img[@alt='Cat']
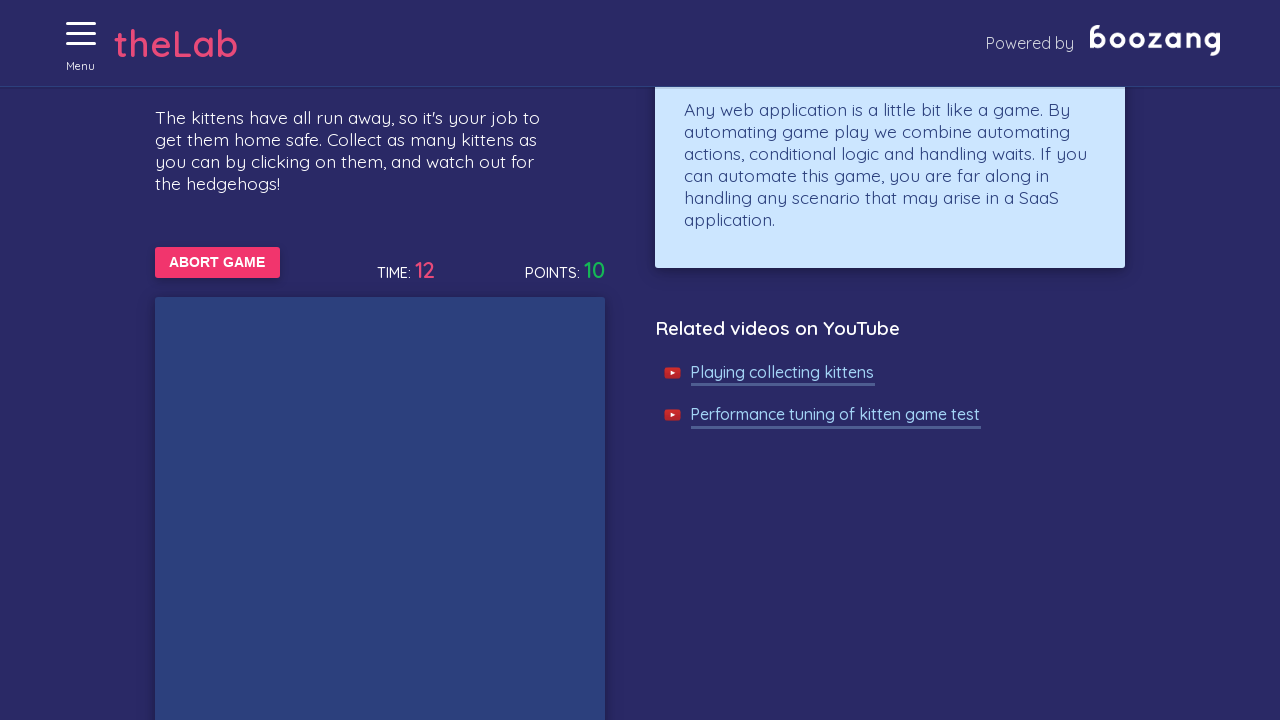

Waited 50ms before checking for kittens
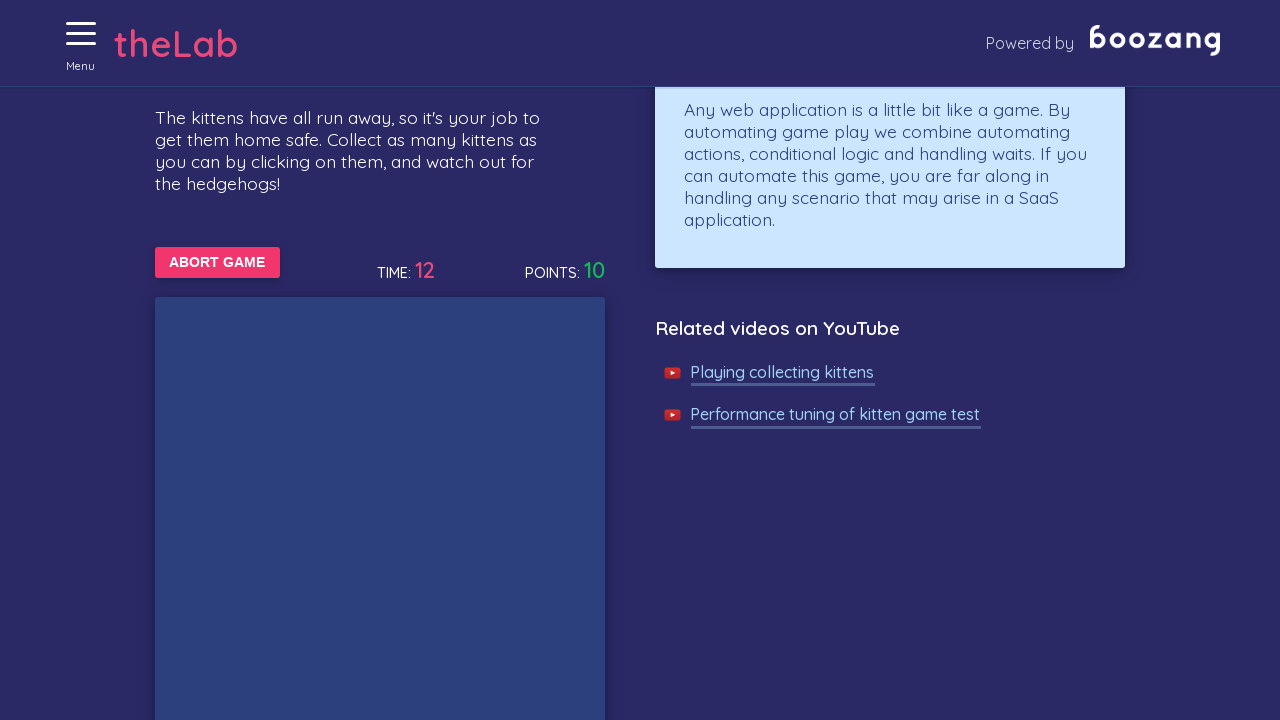

Waited 50ms before checking for kittens
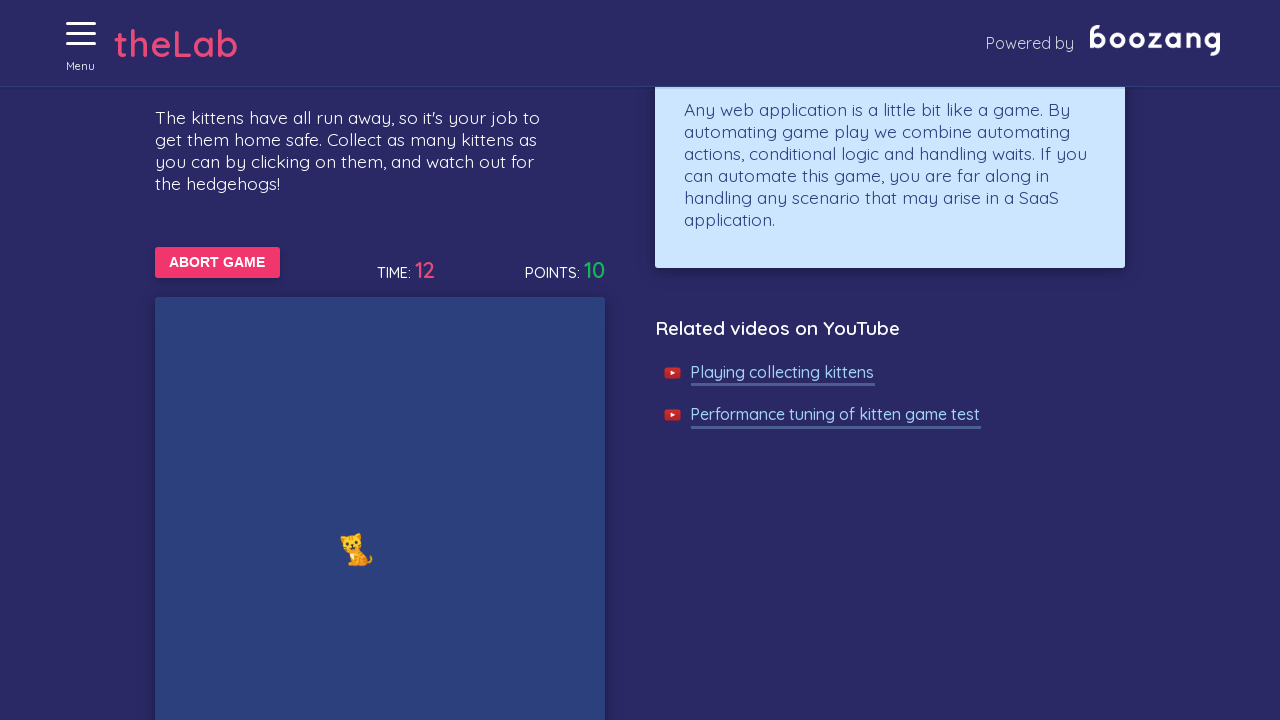

Clicked on a kitten at (356, 549) on //img[@alt='Cat']
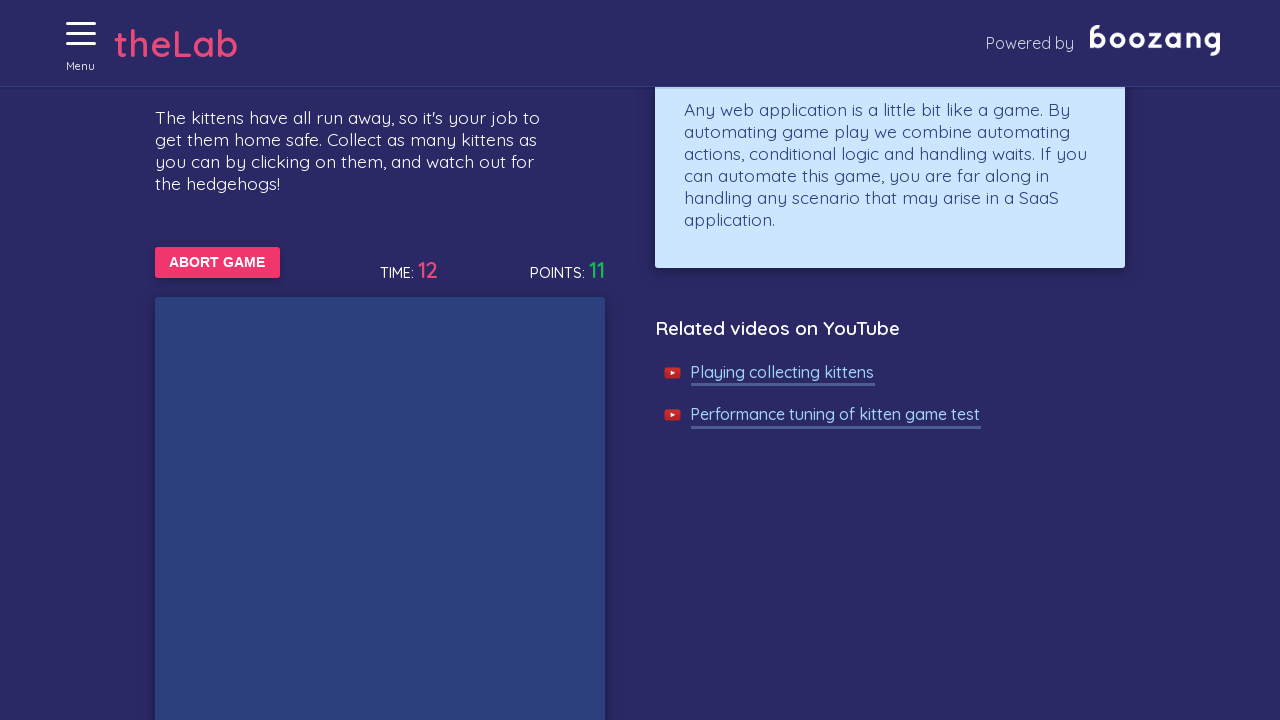

Waited 50ms before checking for kittens
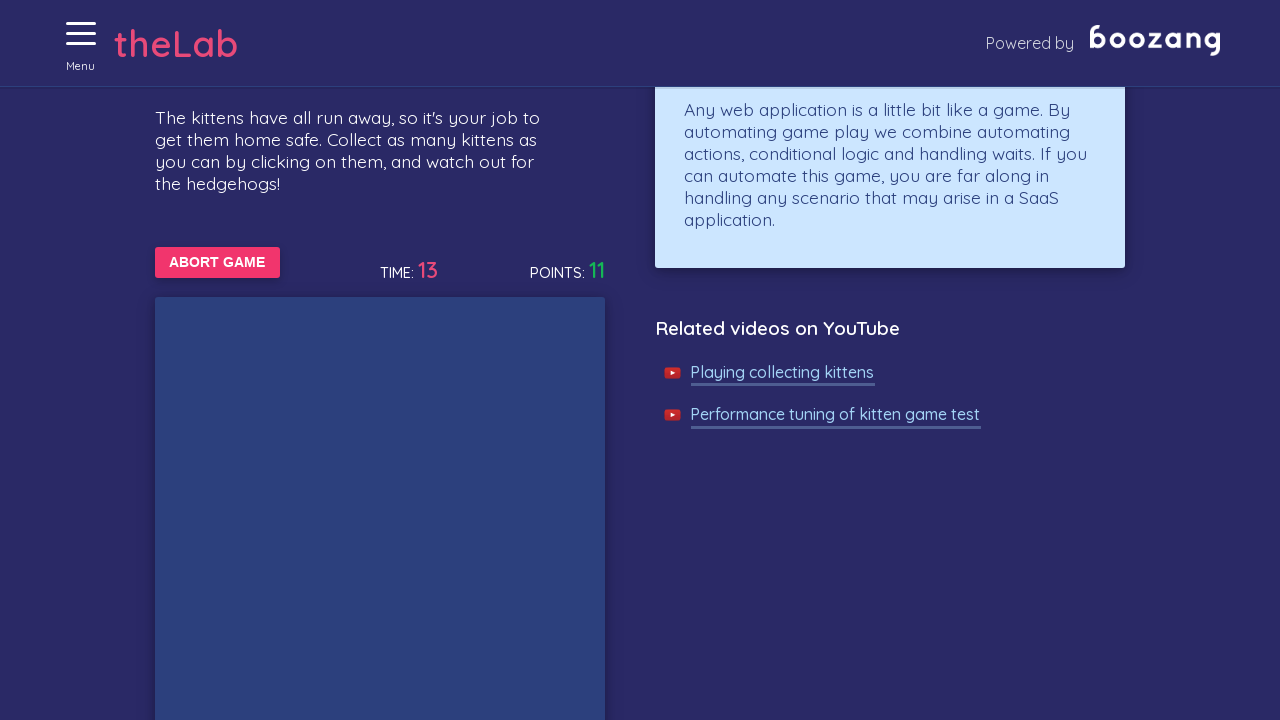

Waited 50ms before checking for kittens
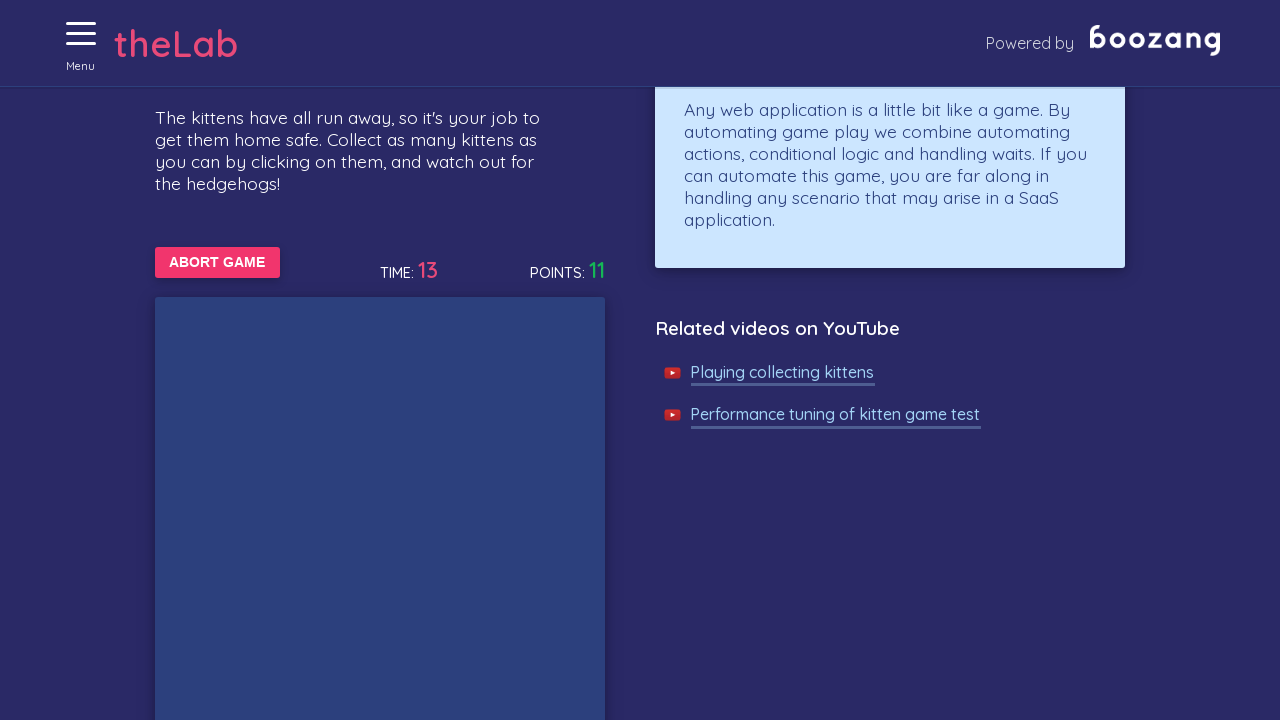

Waited 50ms before checking for kittens
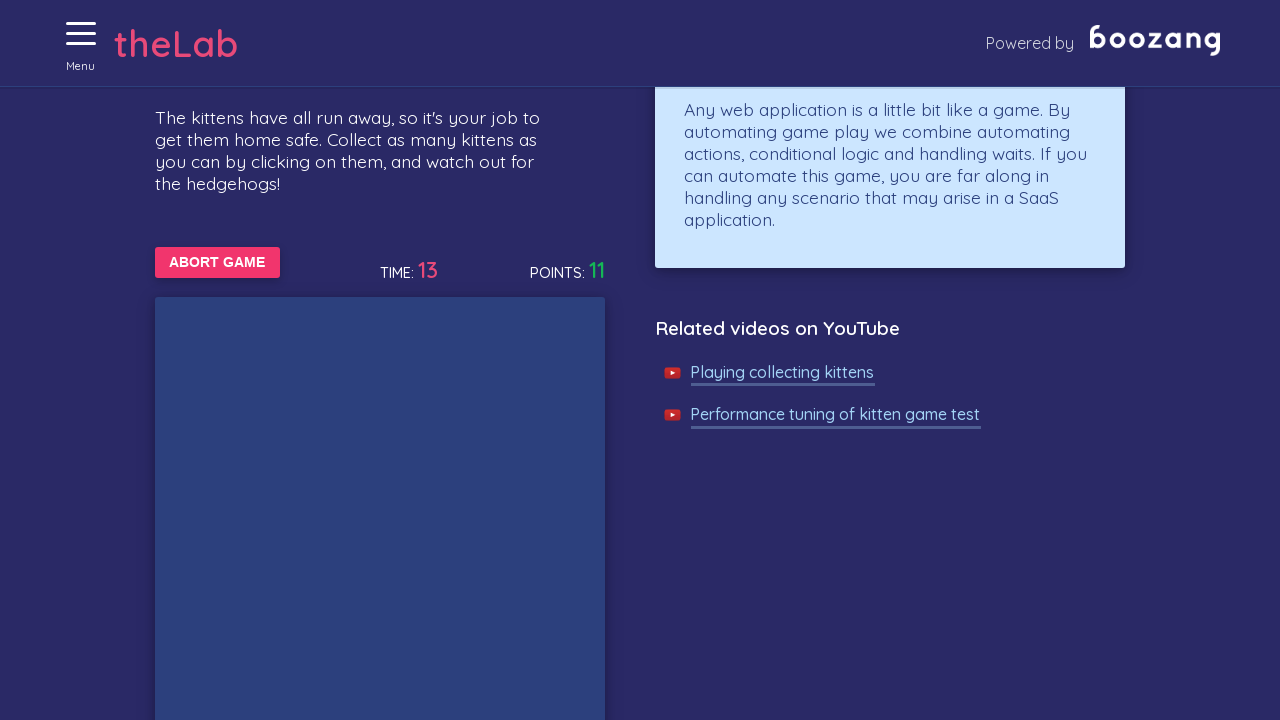

Waited 50ms before checking for kittens
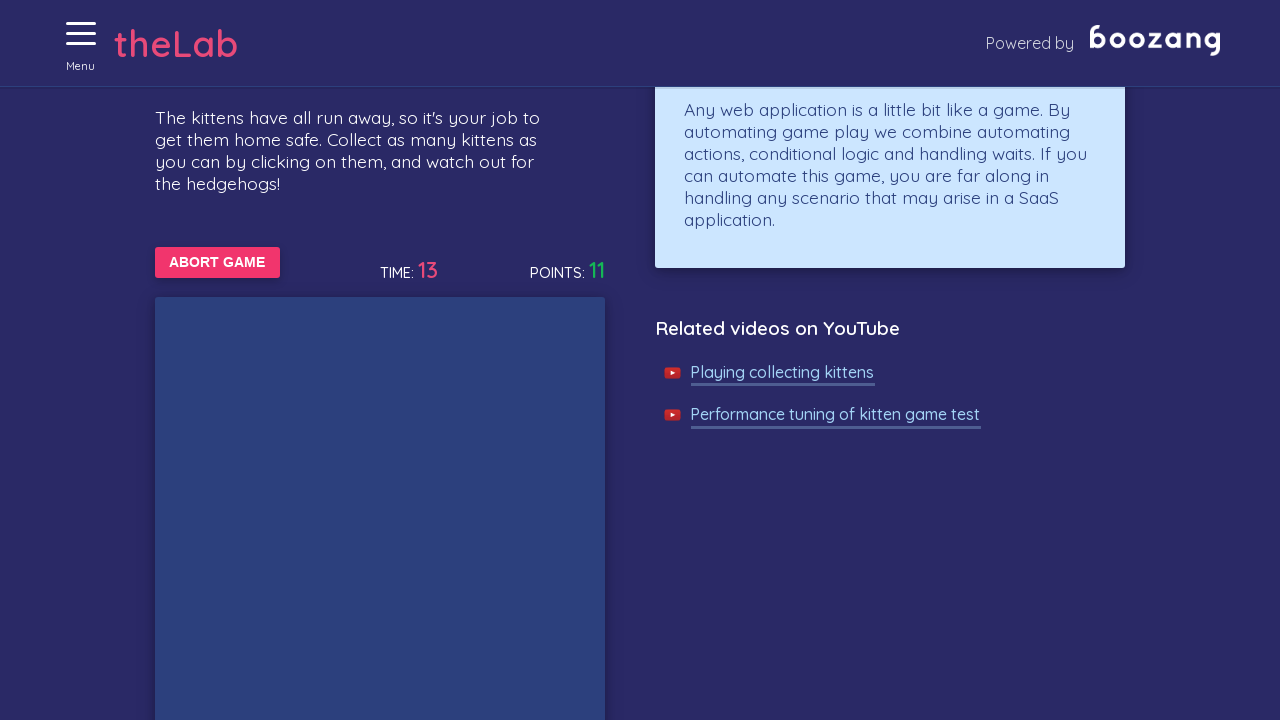

Waited 50ms before checking for kittens
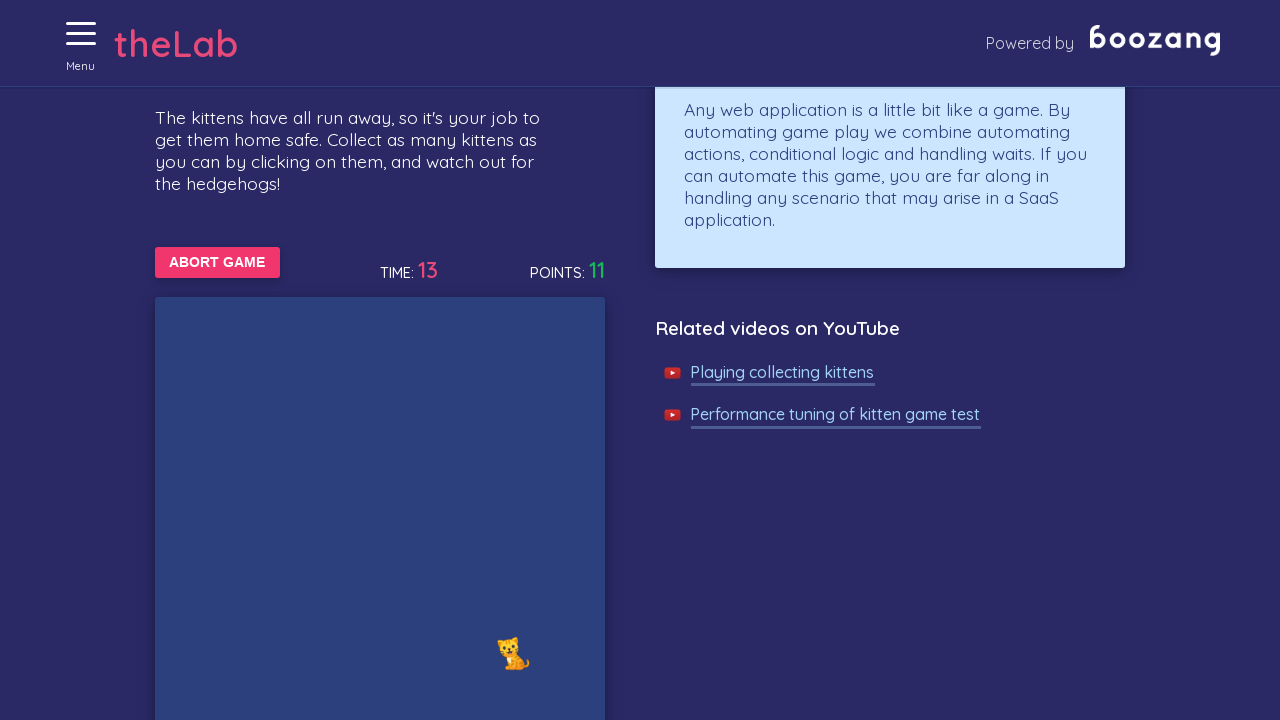

Clicked on a kitten at (514, 653) on //img[@alt='Cat']
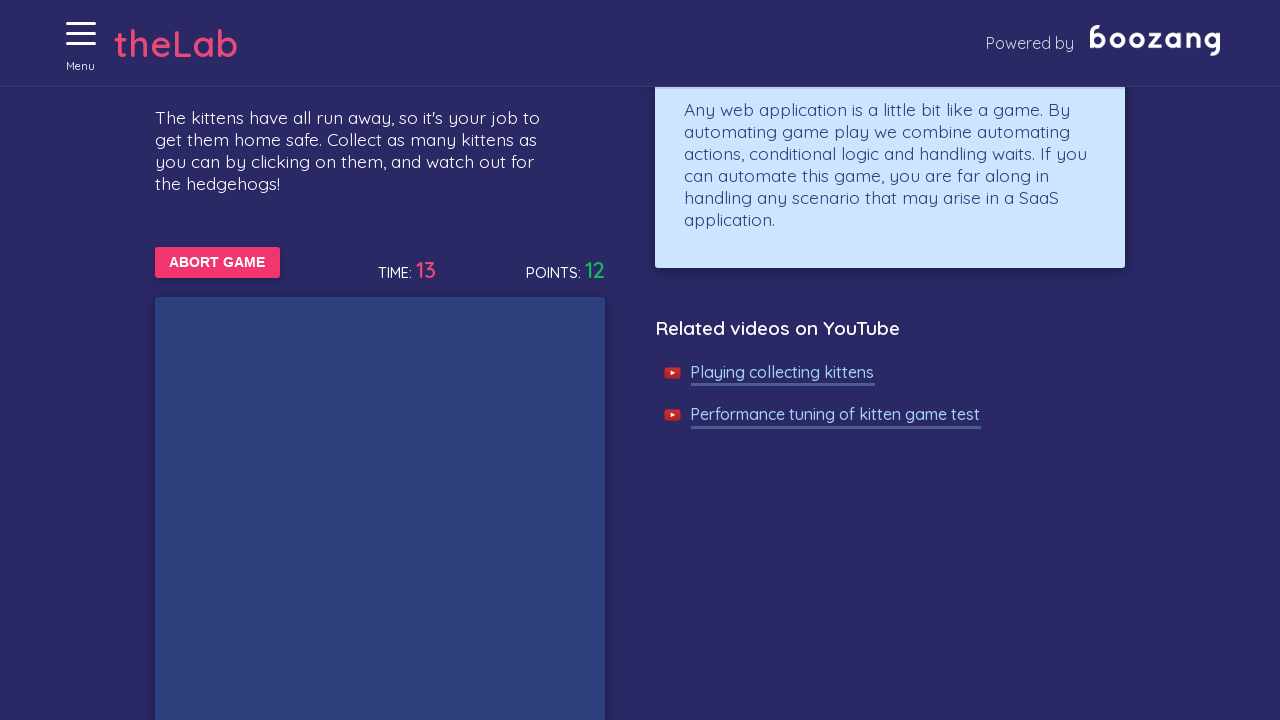

Waited 50ms before checking for kittens
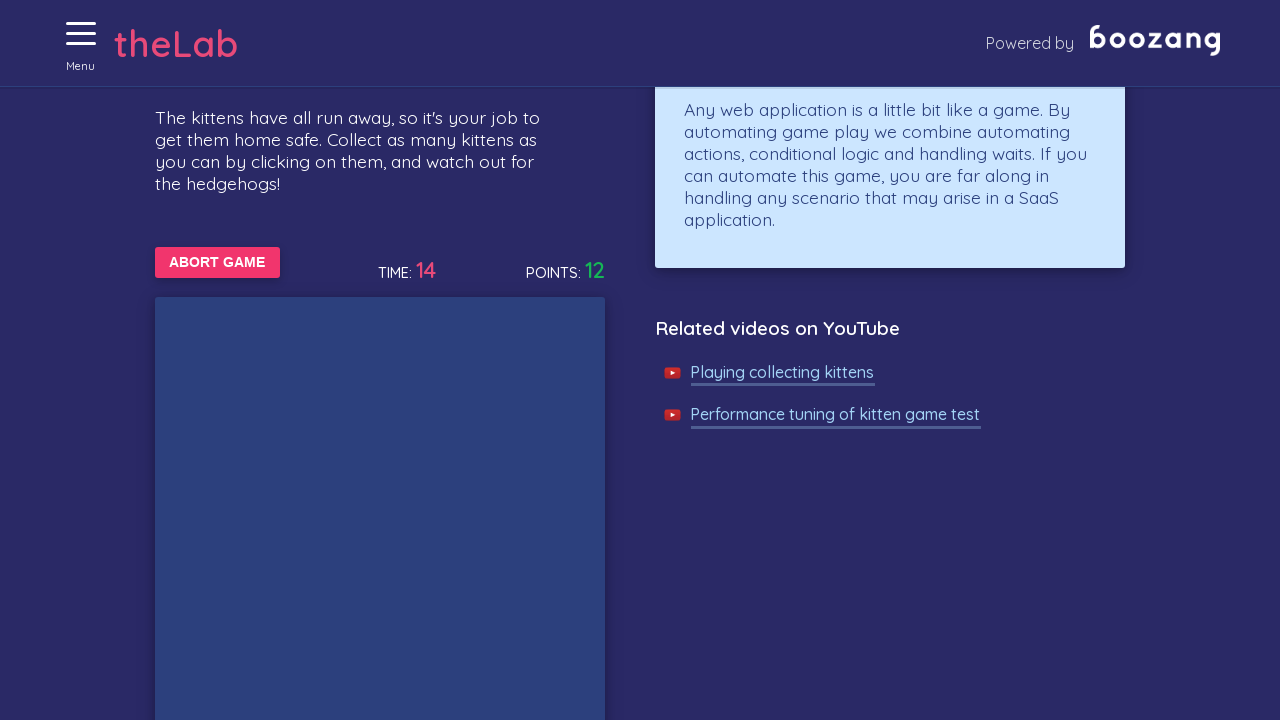

Waited 50ms before checking for kittens
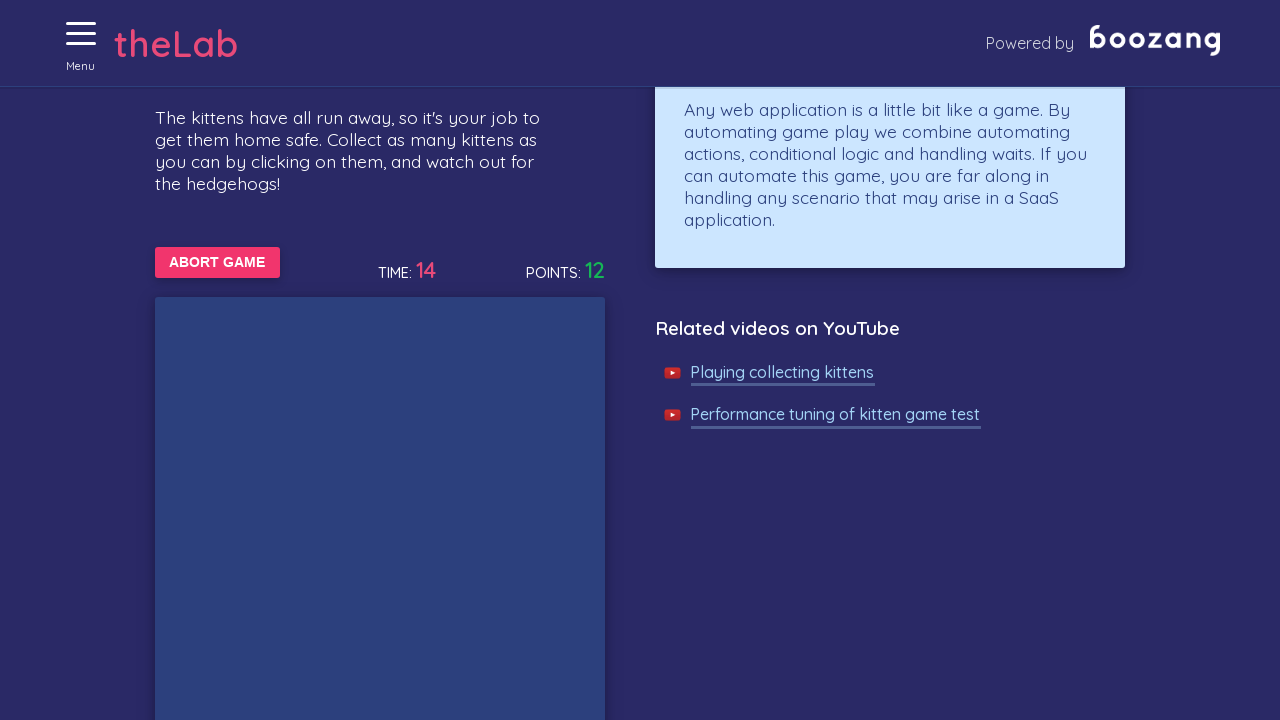

Waited 50ms before checking for kittens
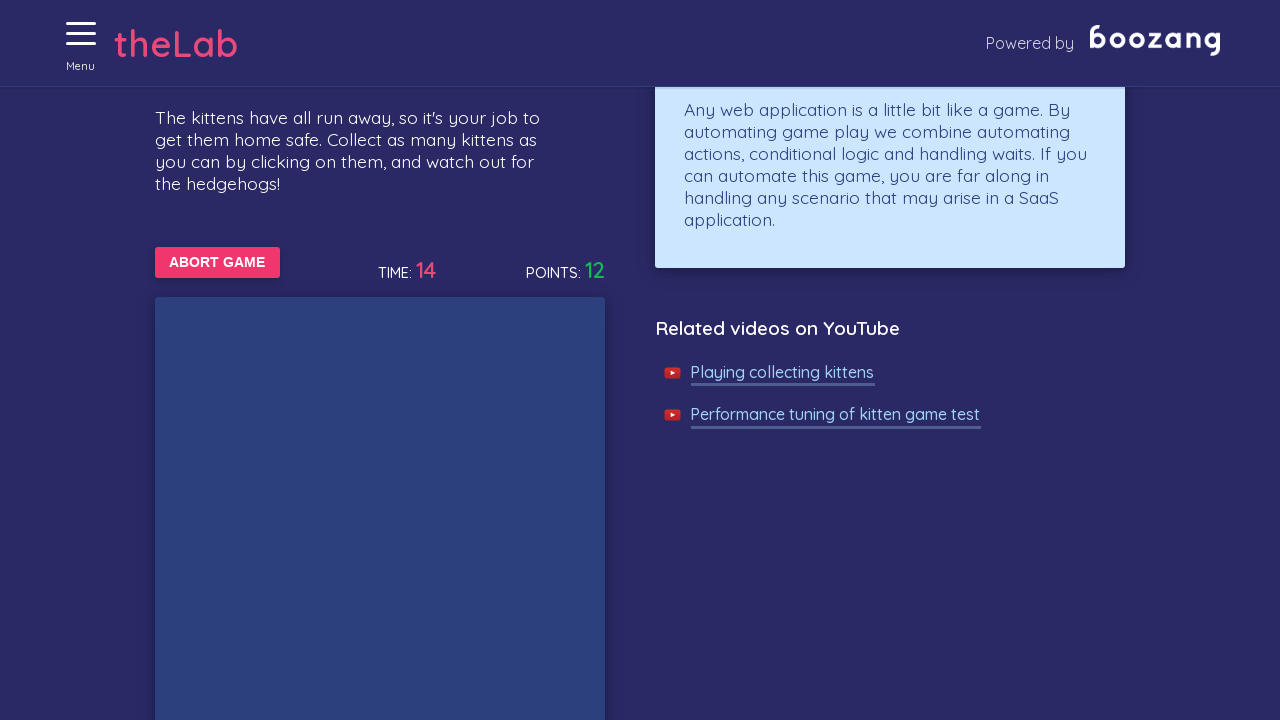

Waited 50ms before checking for kittens
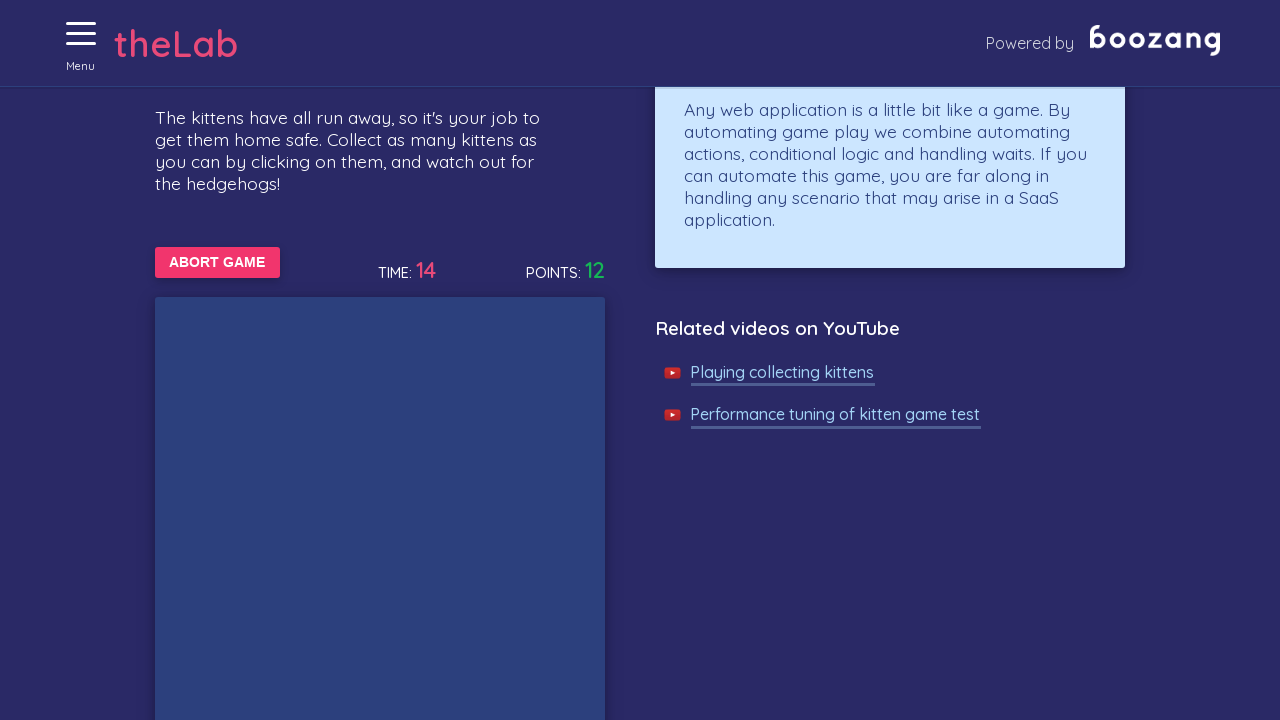

Waited 50ms before checking for kittens
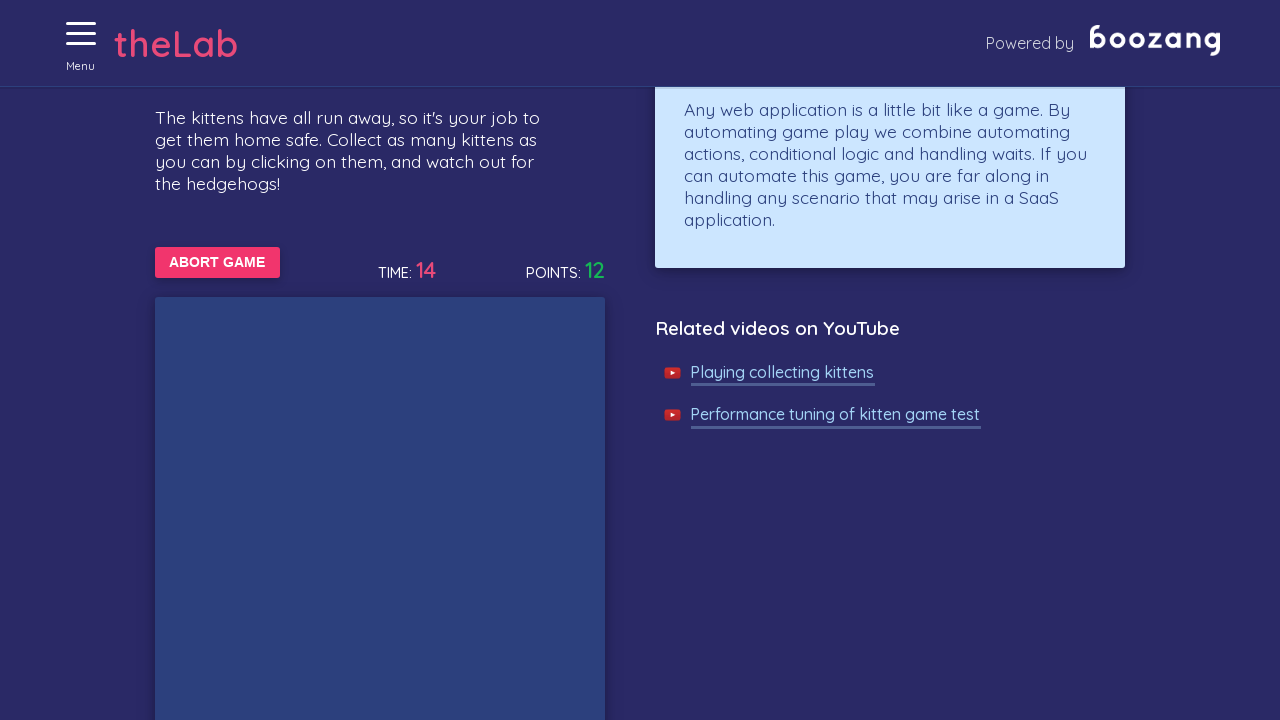

Waited 50ms before checking for kittens
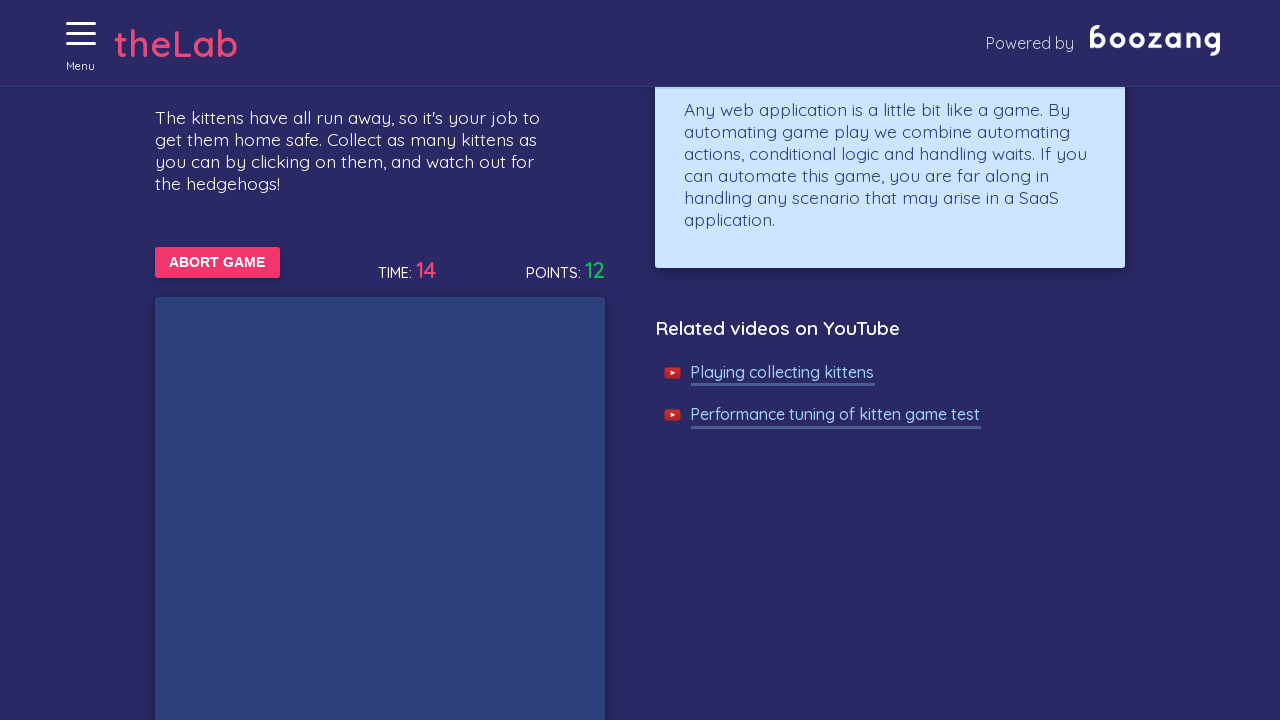

Clicked on a kitten at (506, 341) on //img[@alt='Cat']
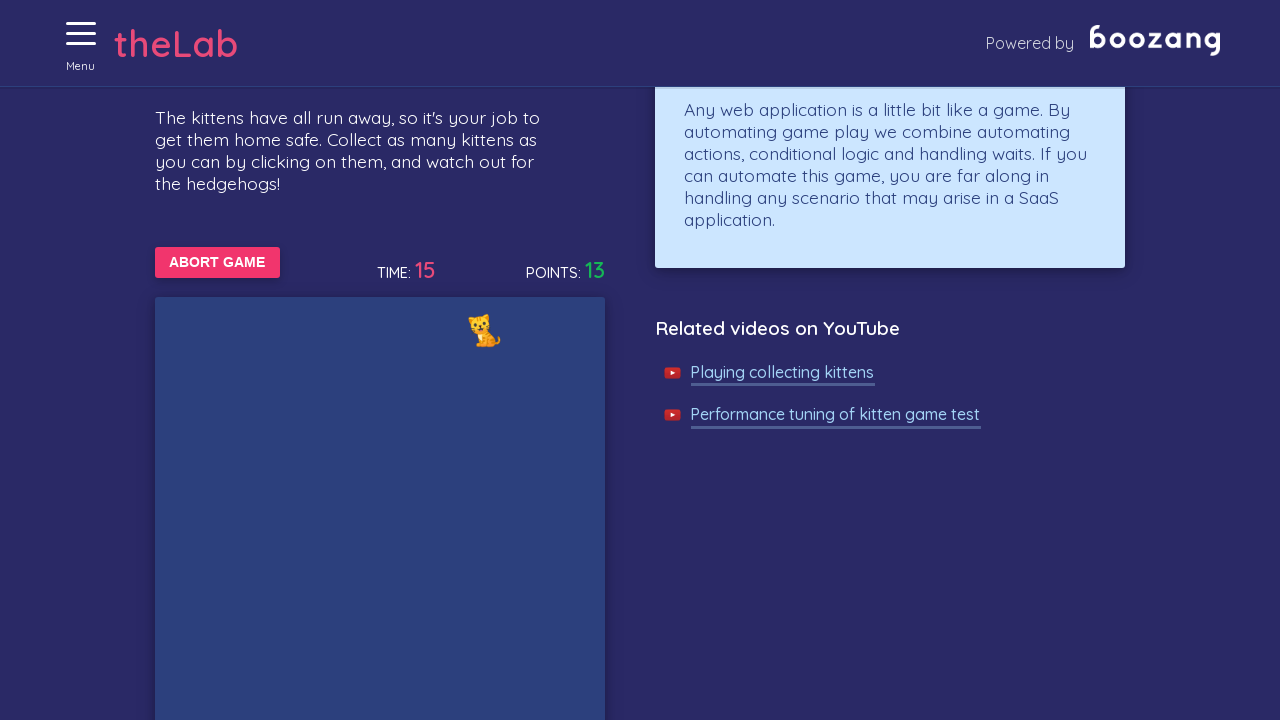

Waited 50ms before checking for kittens
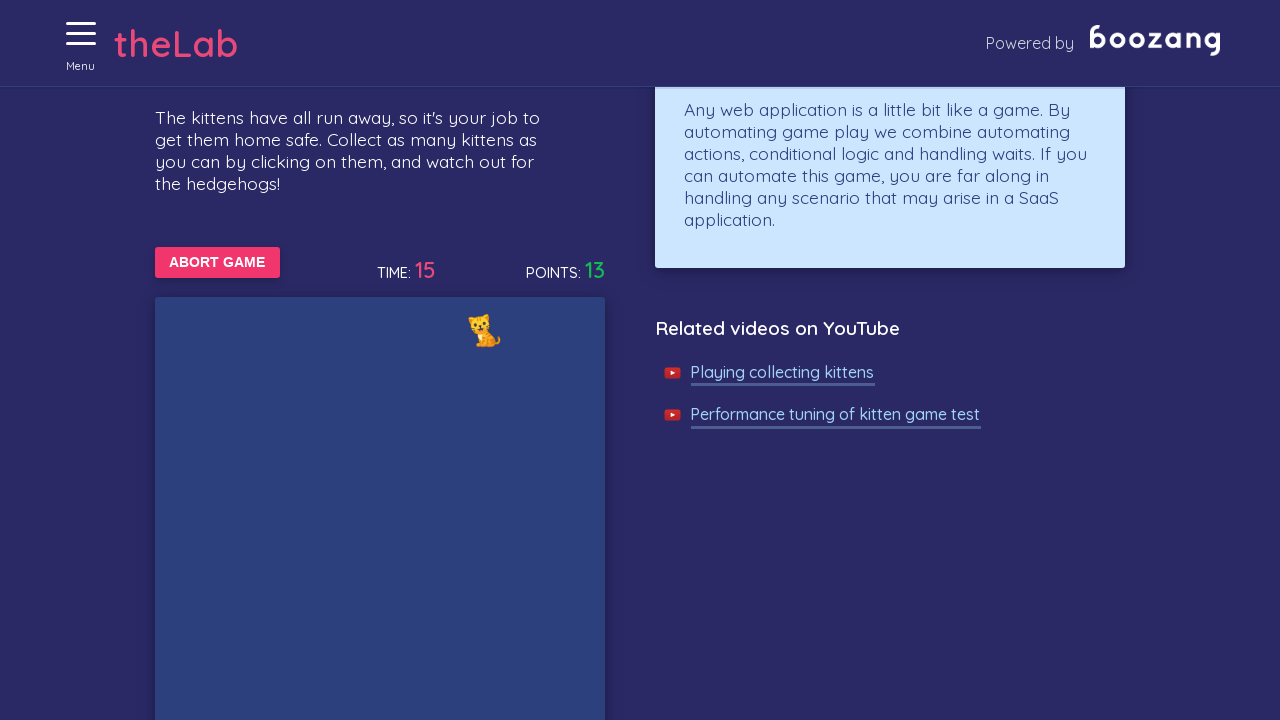

Clicked on a kitten at (484, 330) on //img[@alt='Cat']
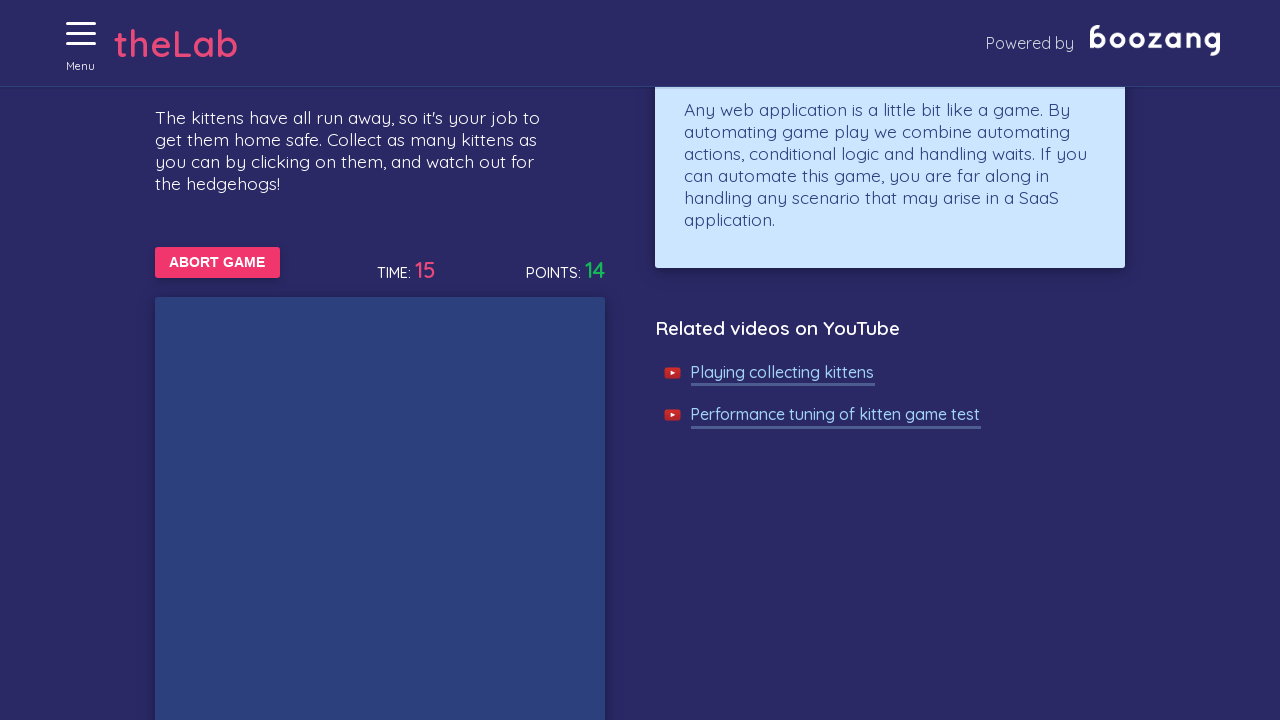

Waited 50ms before checking for kittens
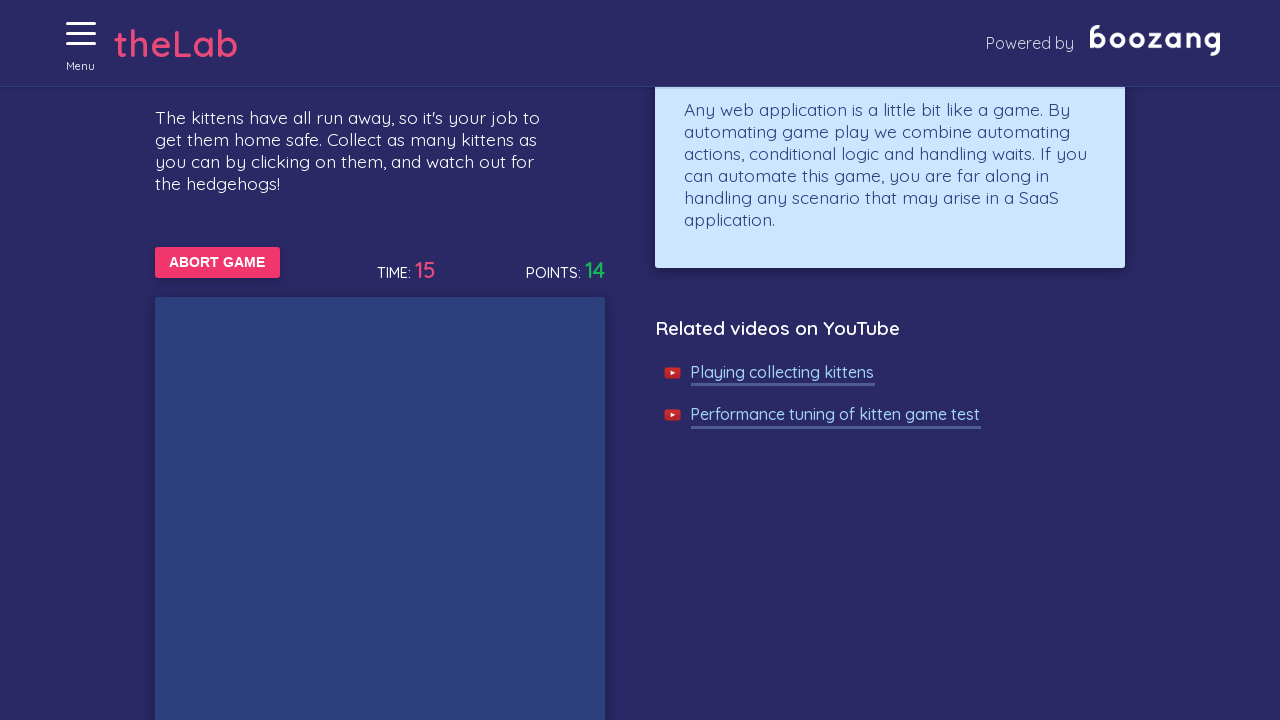

Waited 50ms before checking for kittens
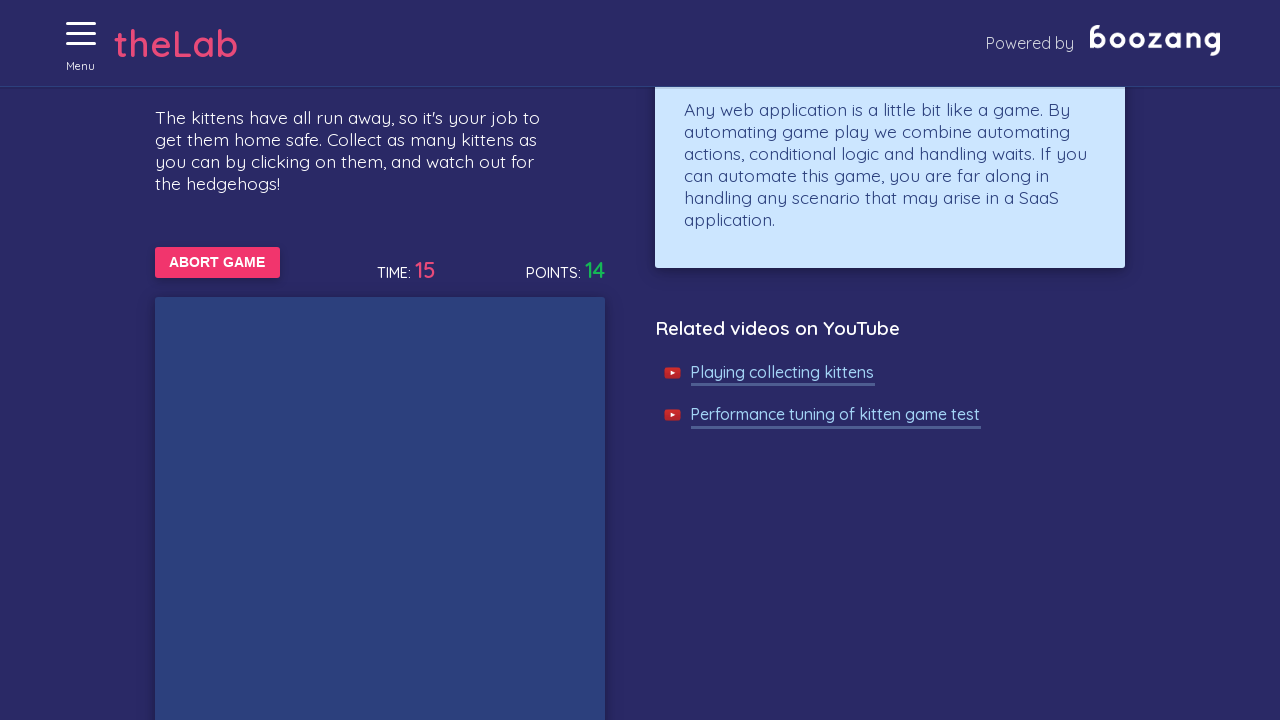

Waited 50ms before checking for kittens
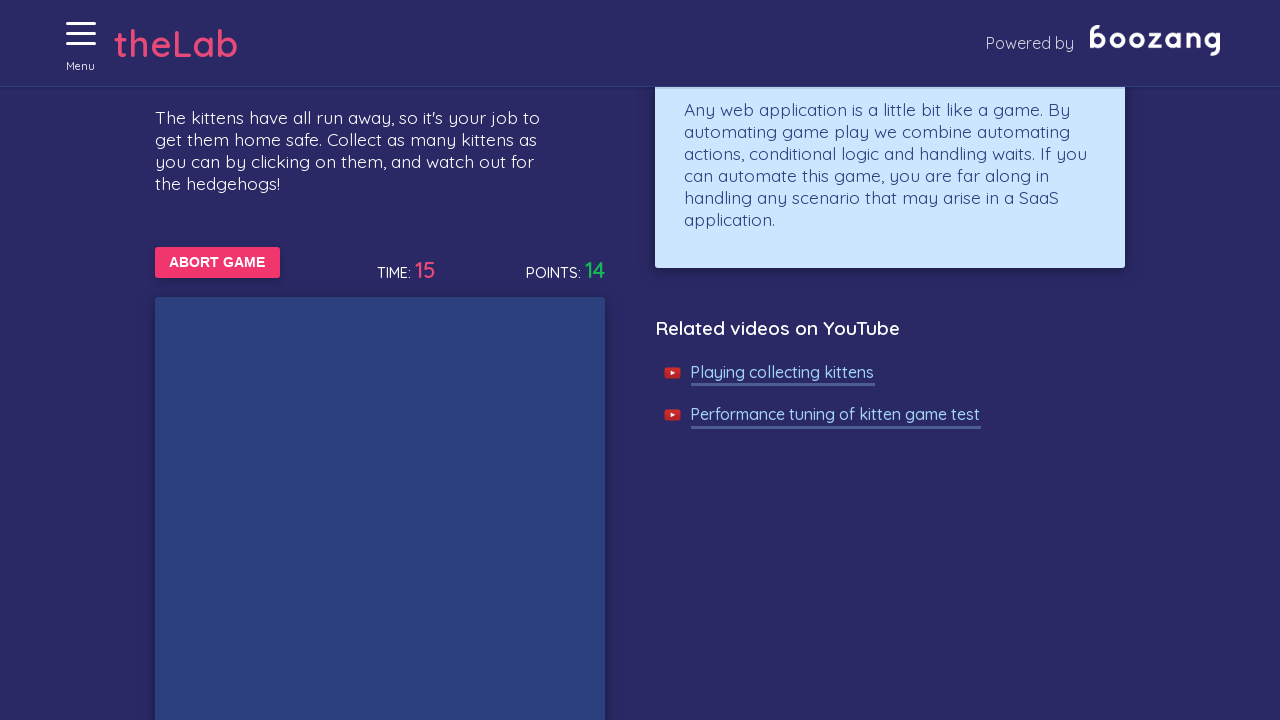

Waited 50ms before checking for kittens
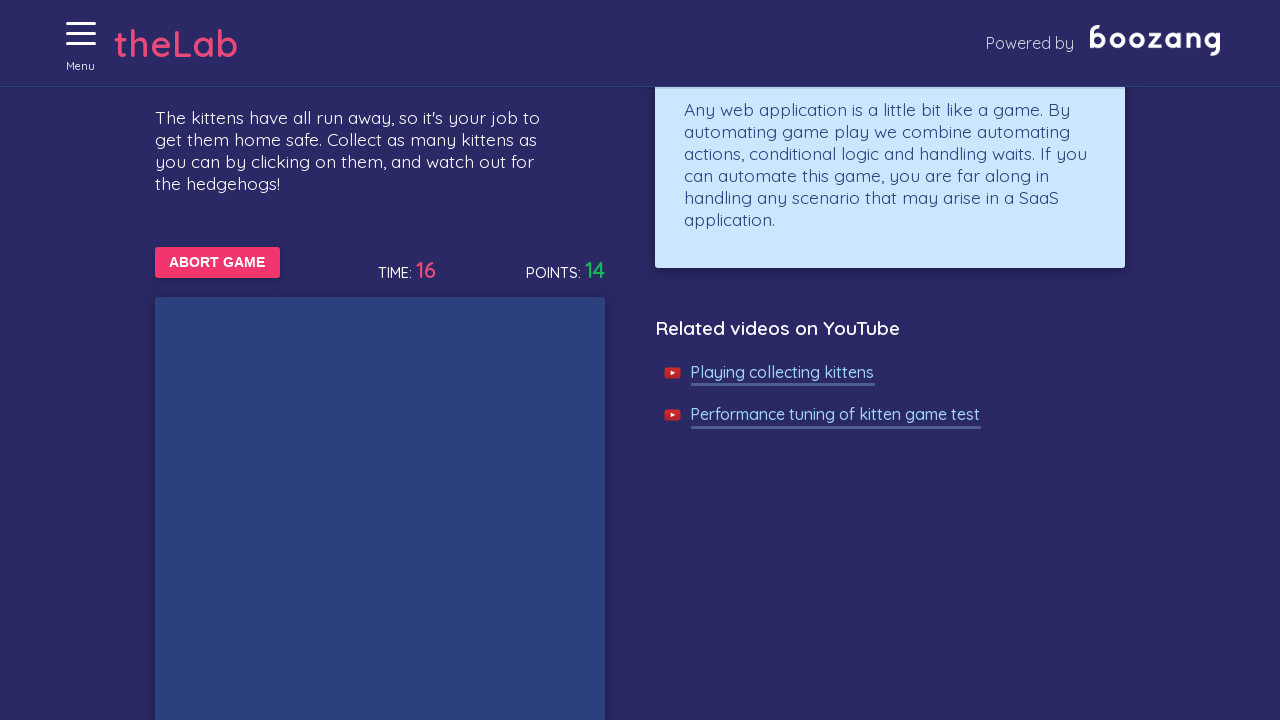

Waited 50ms before checking for kittens
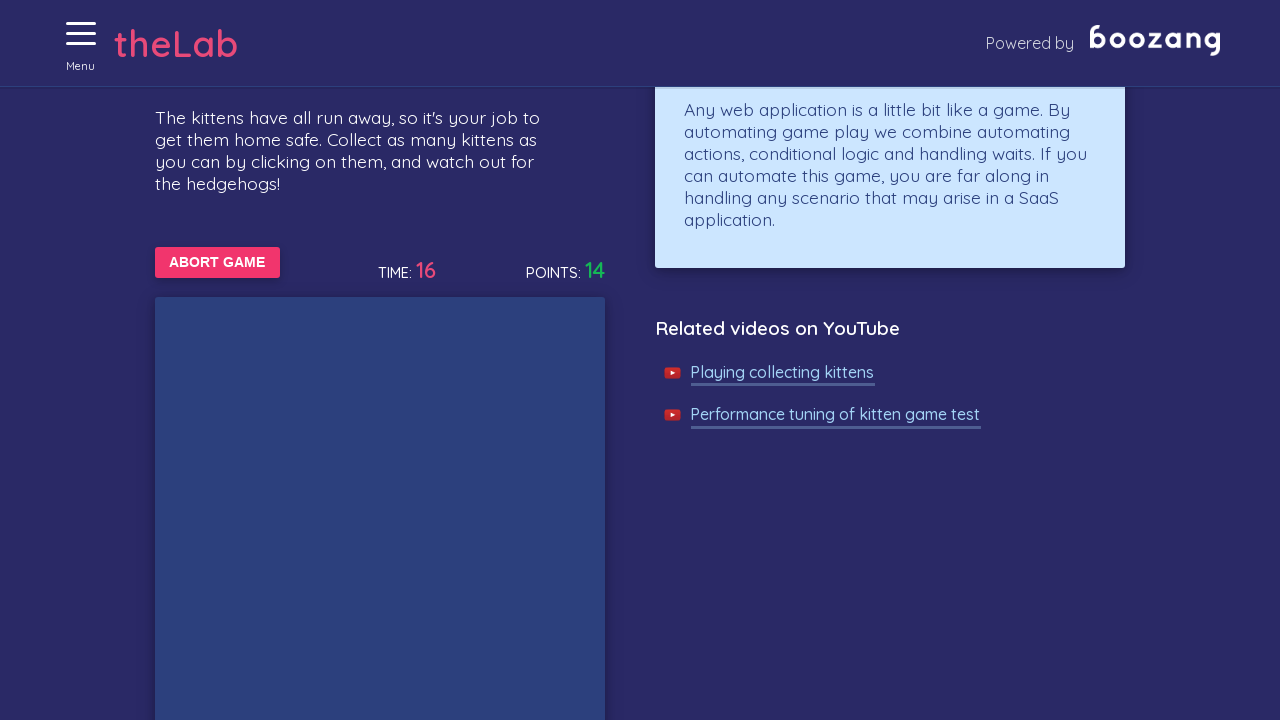

Waited 50ms before checking for kittens
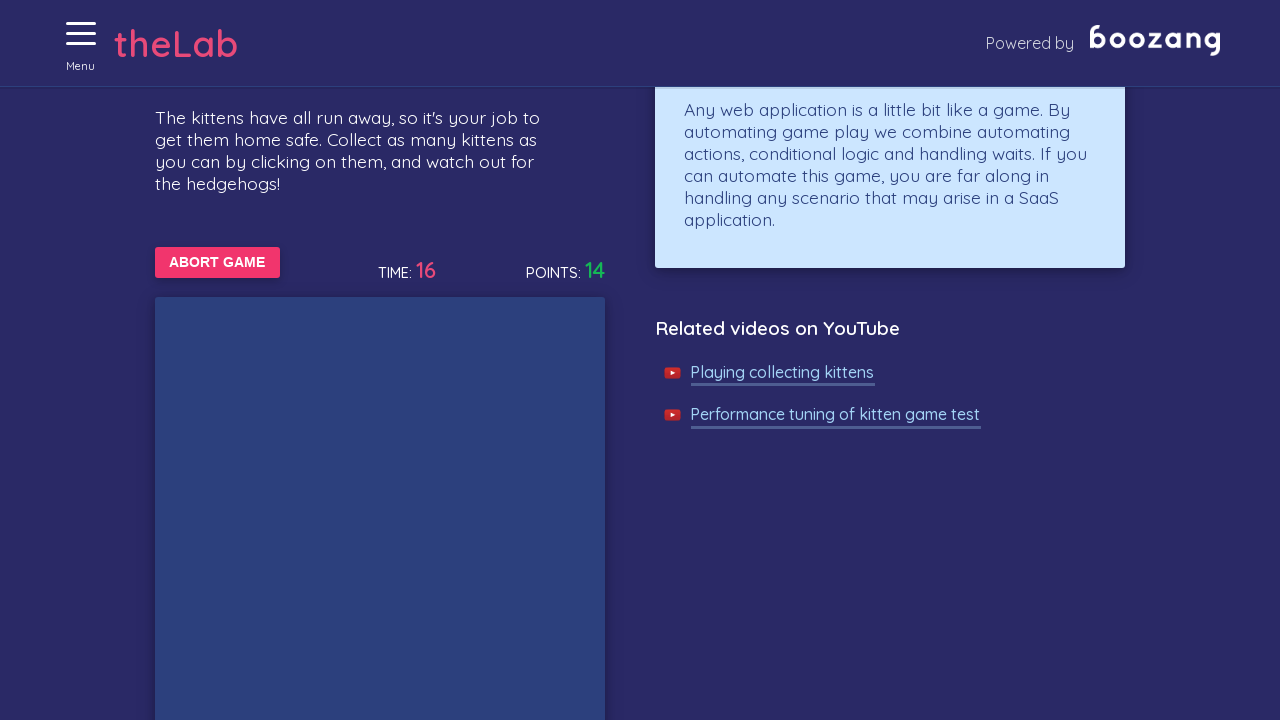

Waited 50ms before checking for kittens
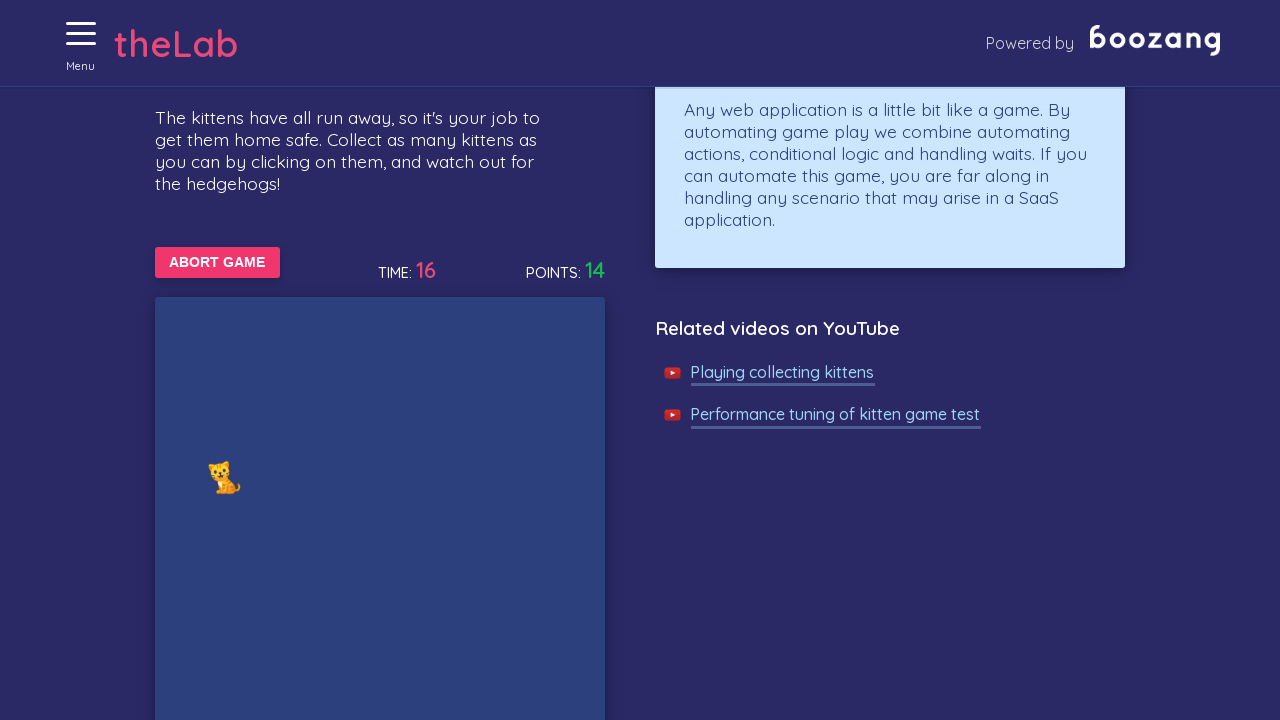

Clicked on a kitten at (224, 477) on //img[@alt='Cat']
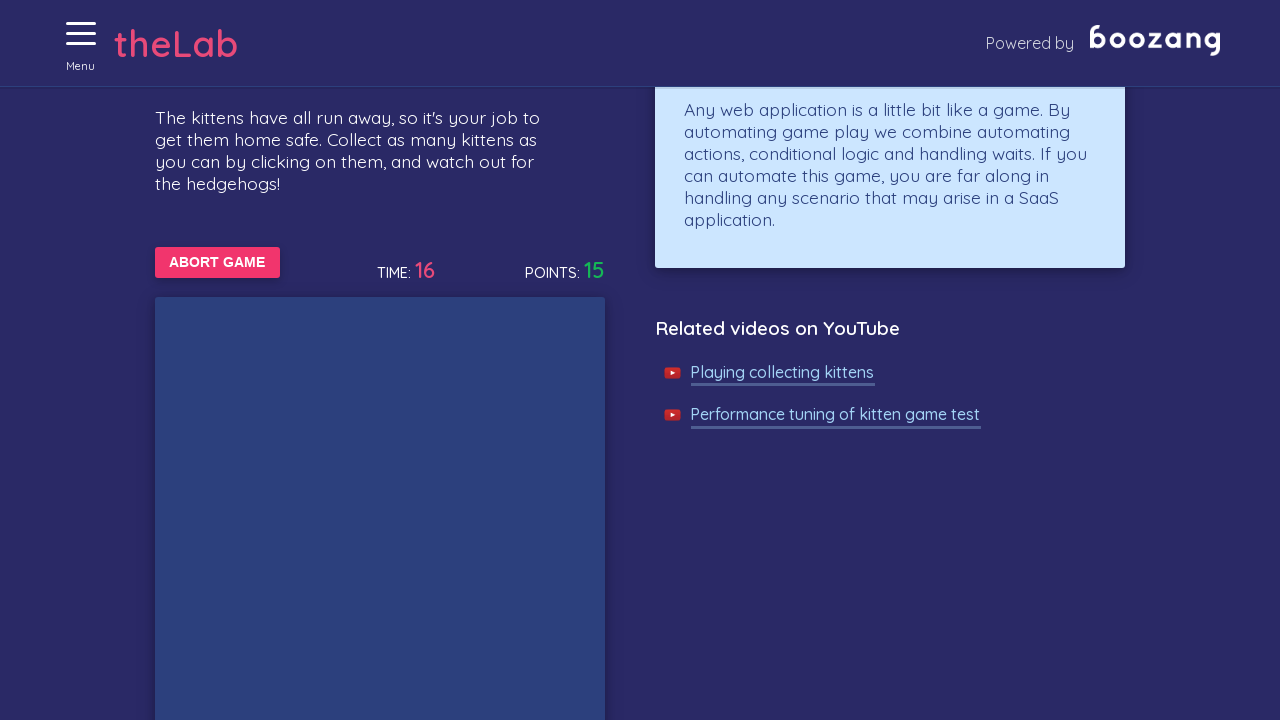

Waited 50ms before checking for kittens
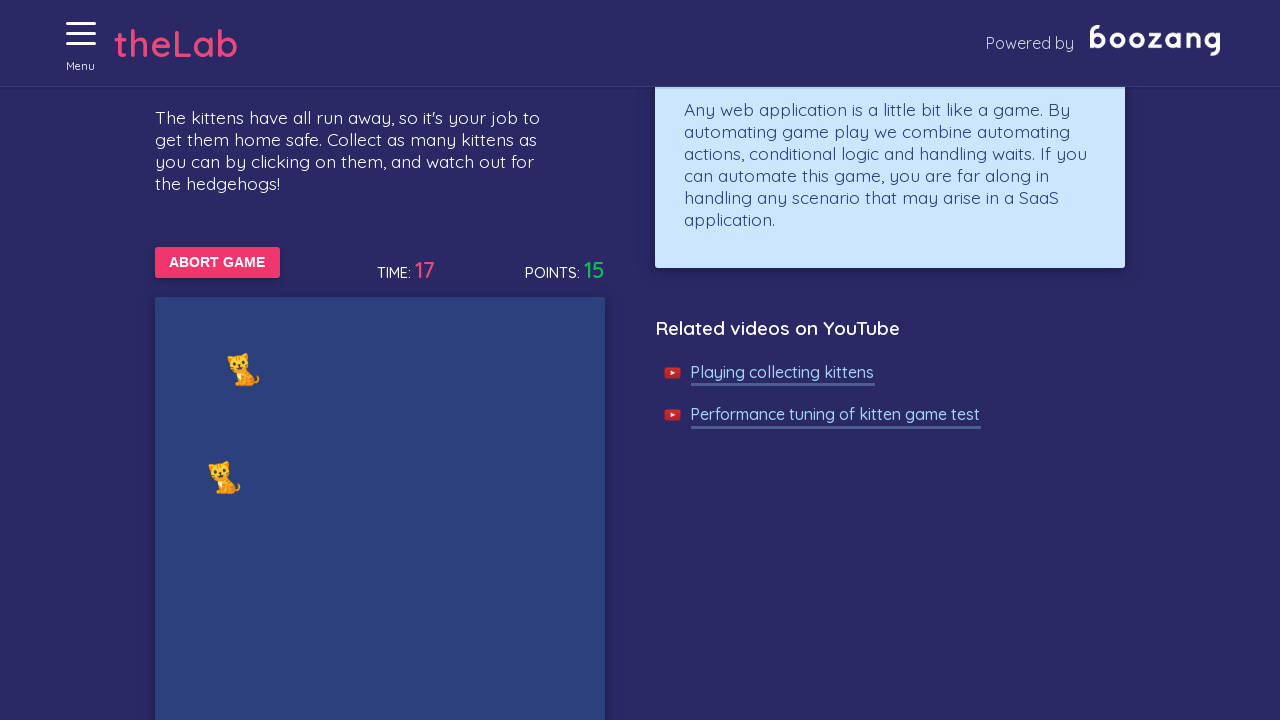

Clicked on a kitten at (224, 477) on //img[@alt='Cat']
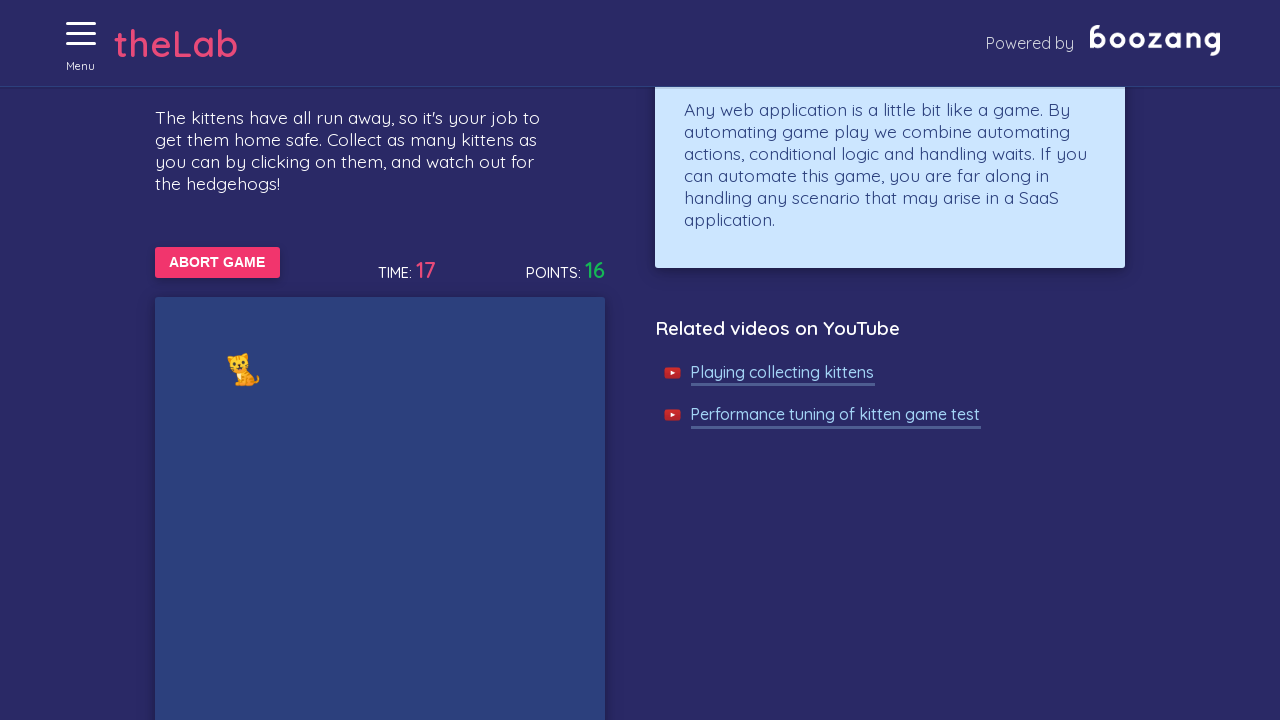

Waited 50ms before checking for kittens
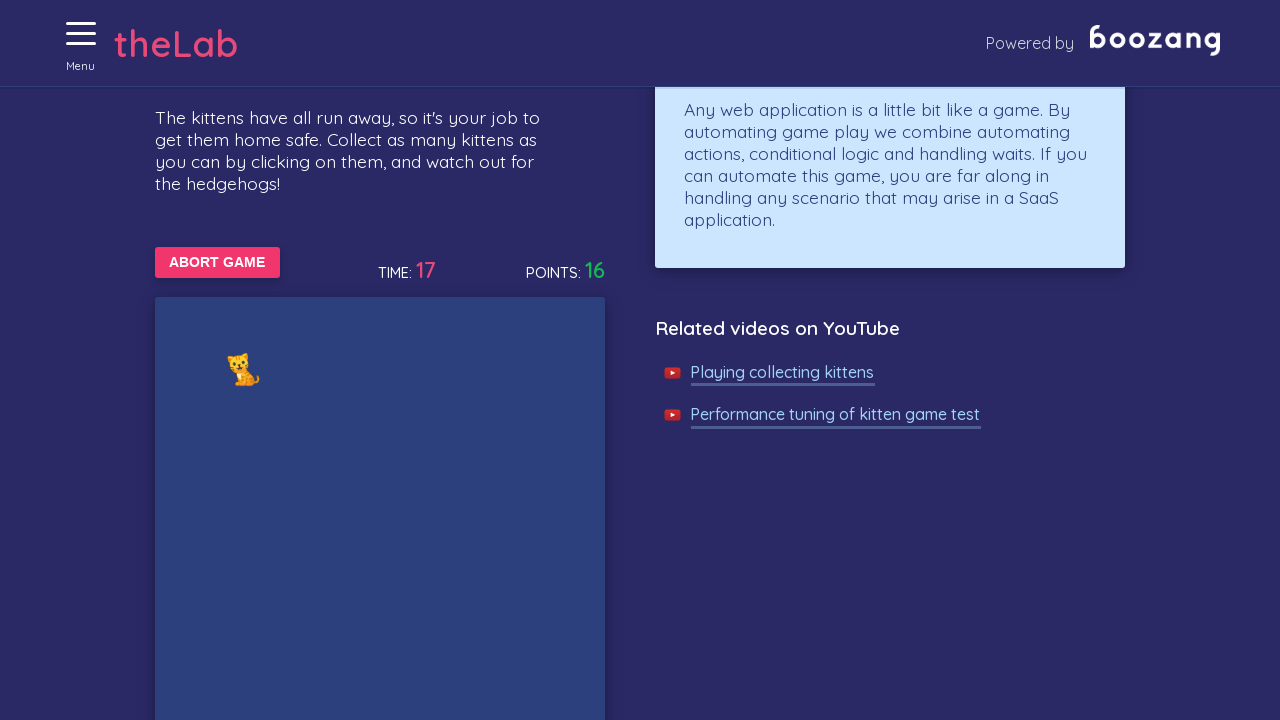

Clicked on a kitten at (244, 369) on //img[@alt='Cat']
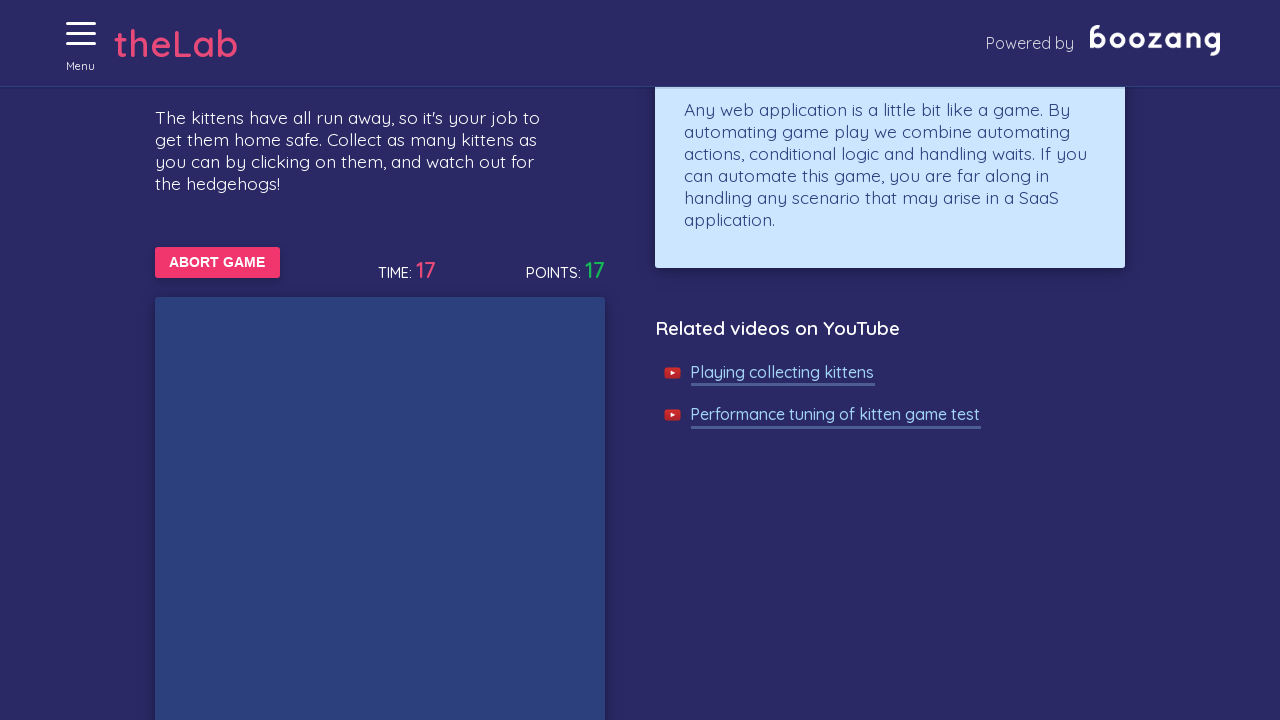

Waited 50ms before checking for kittens
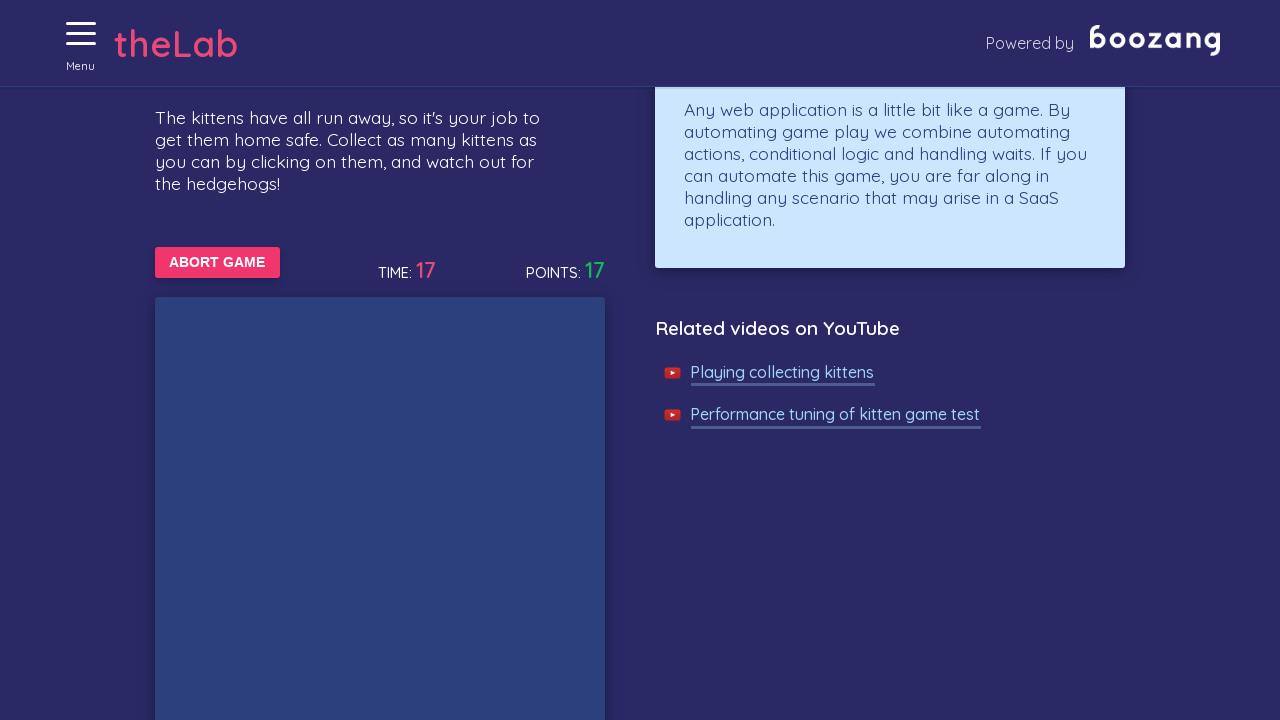

Clicked on a kitten at (210, 492) on //img[@alt='Cat']
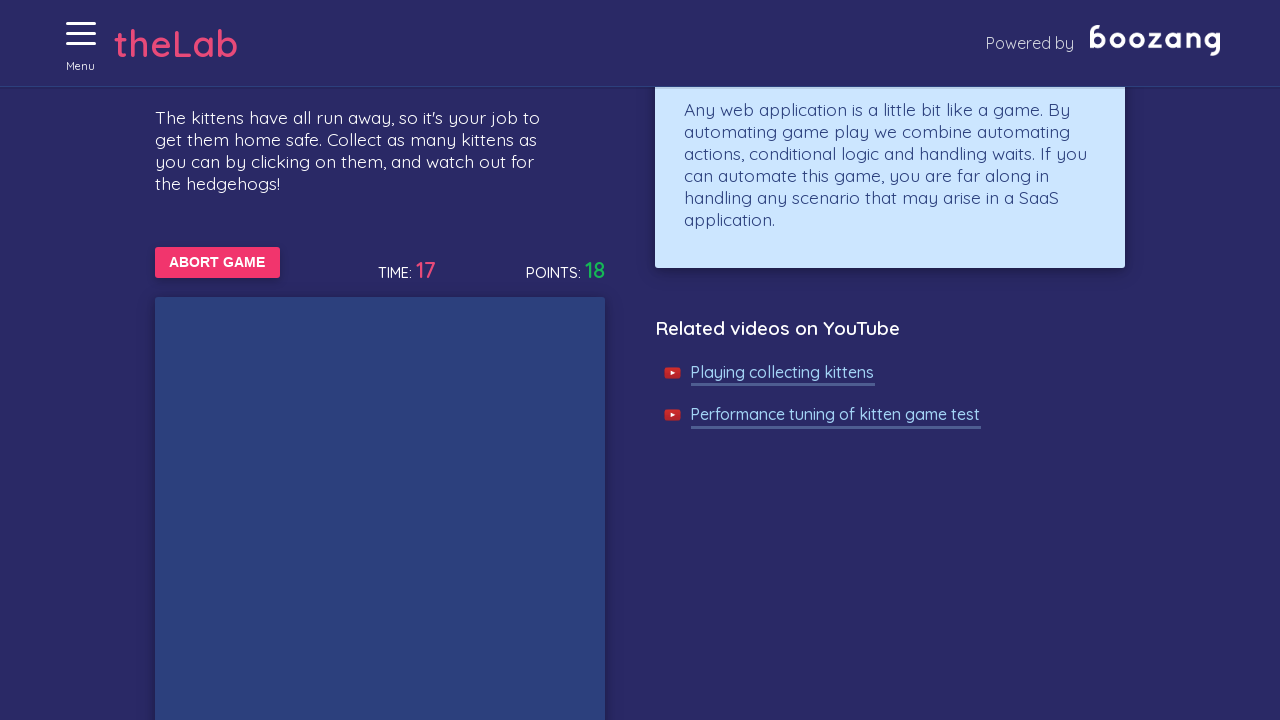

Waited 50ms before checking for kittens
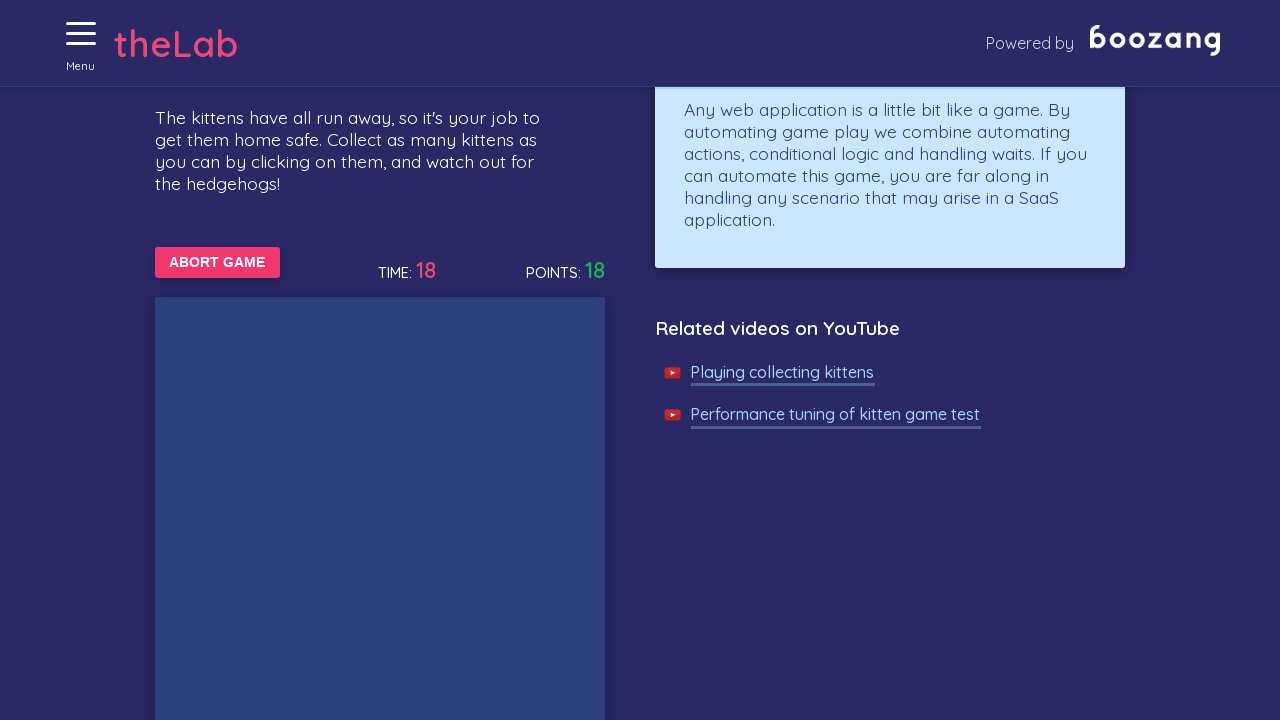

Waited 50ms before checking for kittens
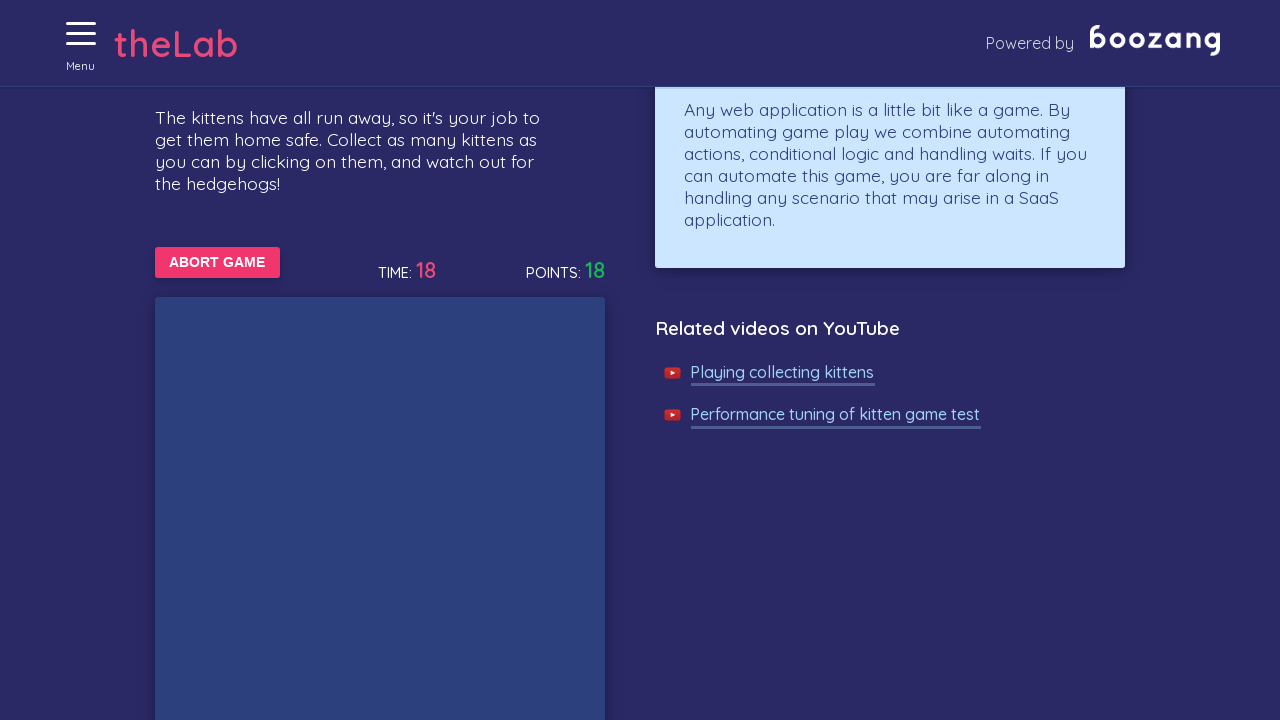

Waited 50ms before checking for kittens
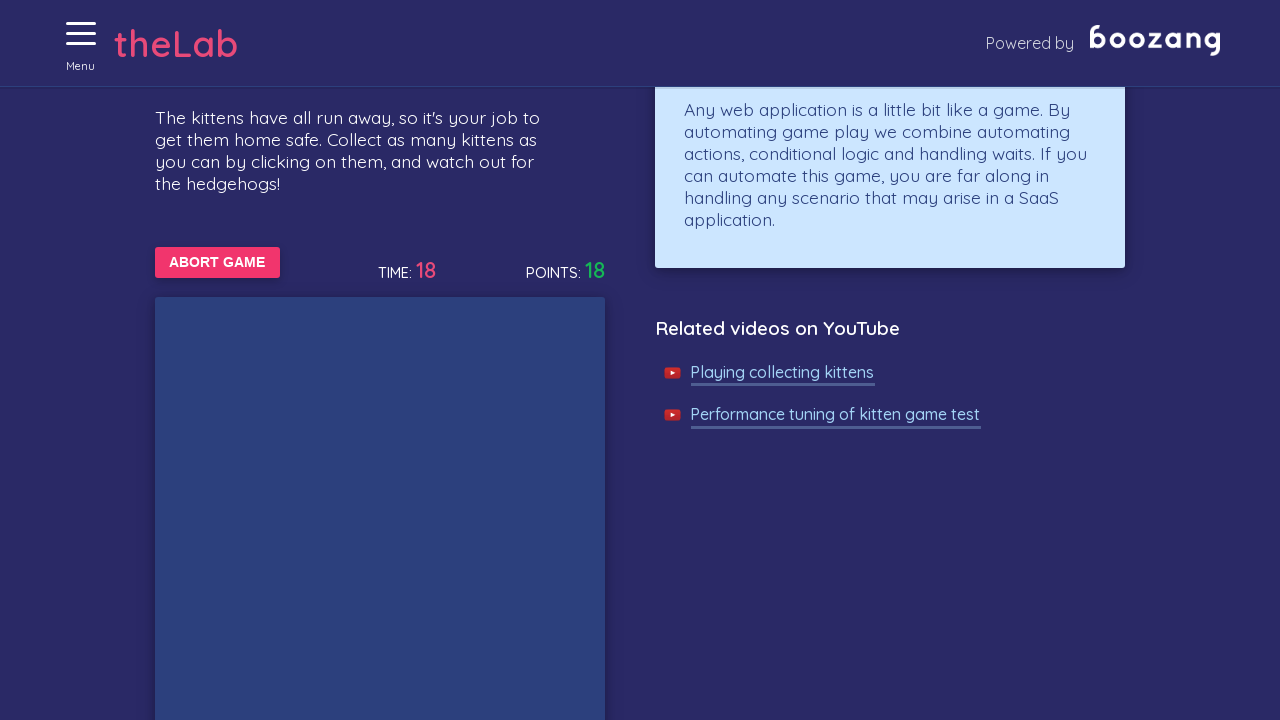

Waited 50ms before checking for kittens
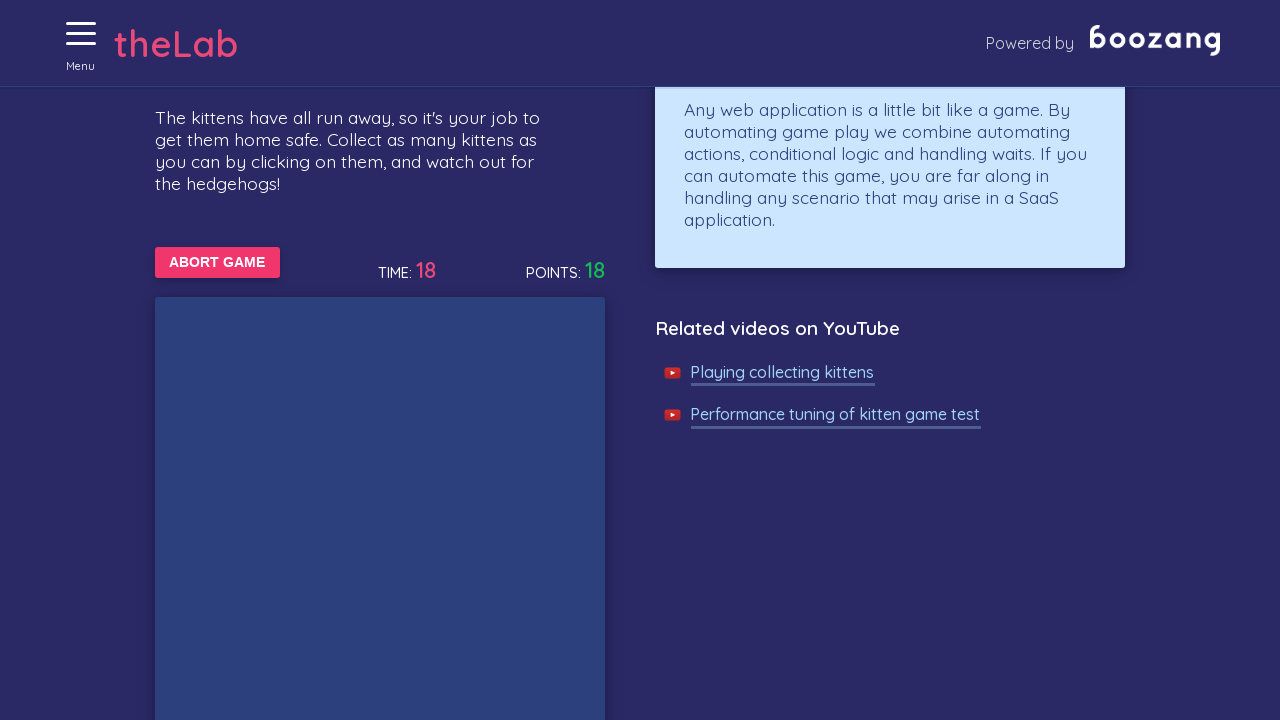

Waited 50ms before checking for kittens
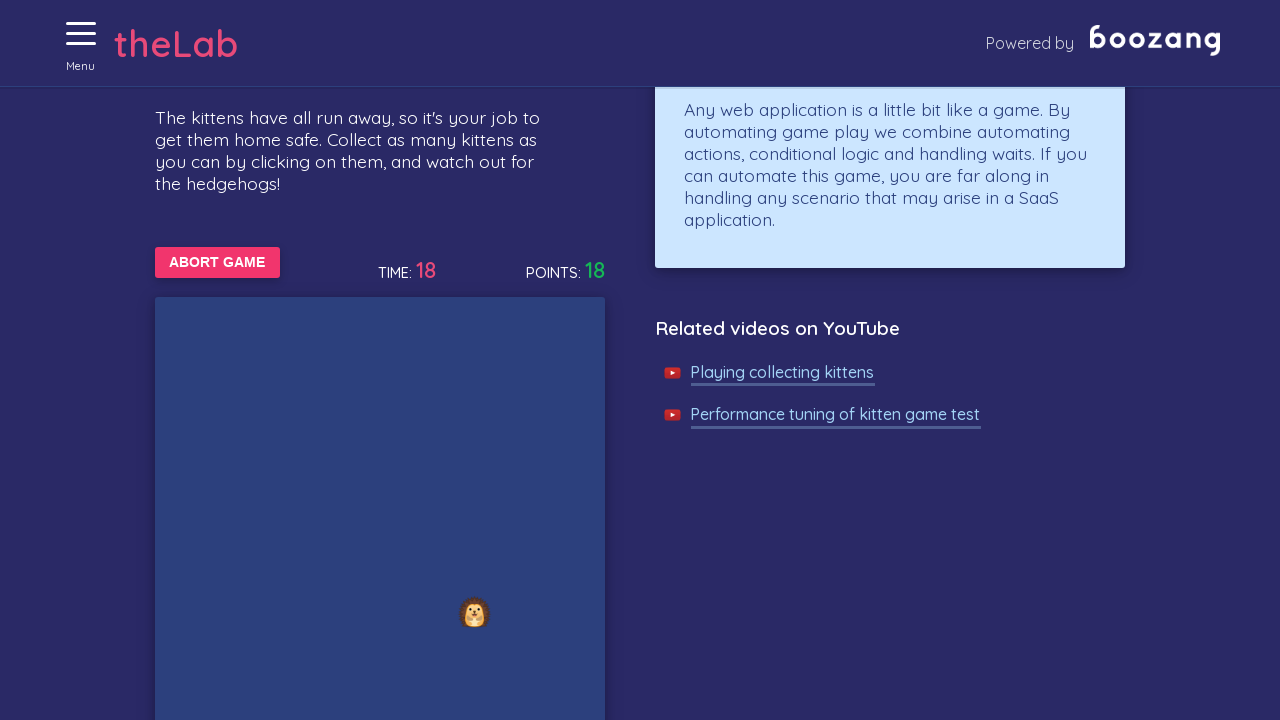

Waited 50ms before checking for kittens
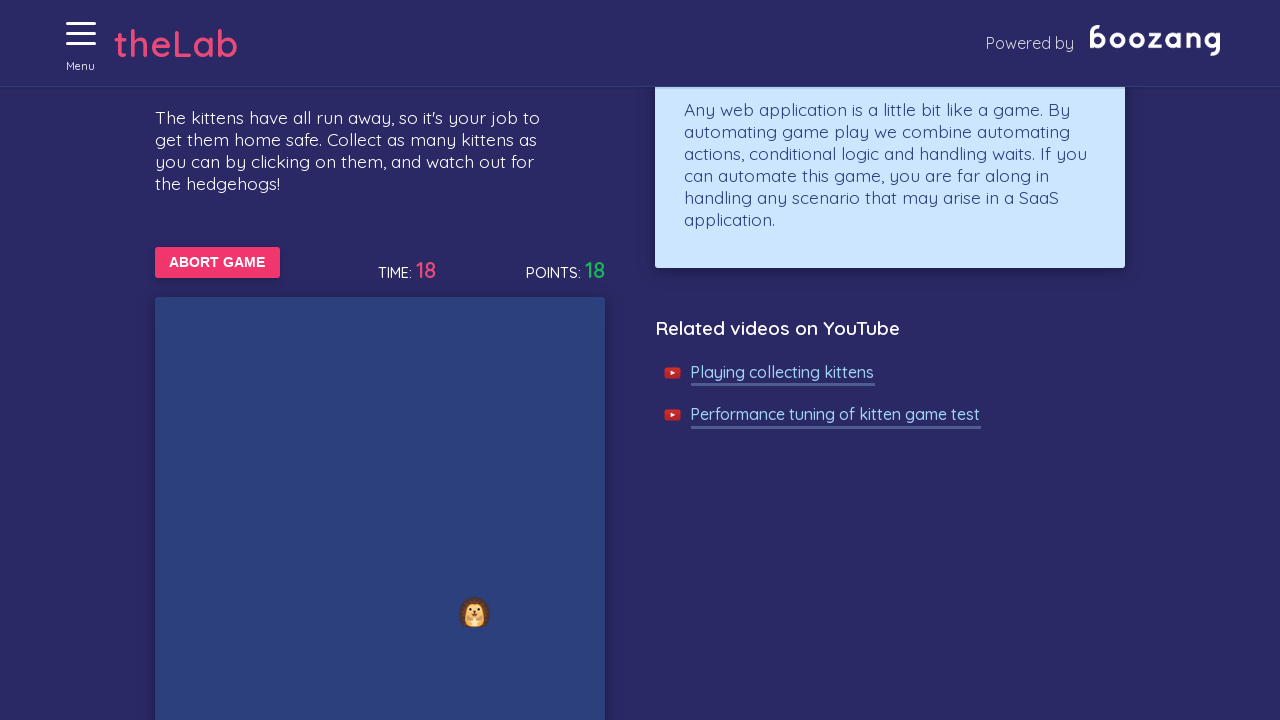

Waited 50ms before checking for kittens
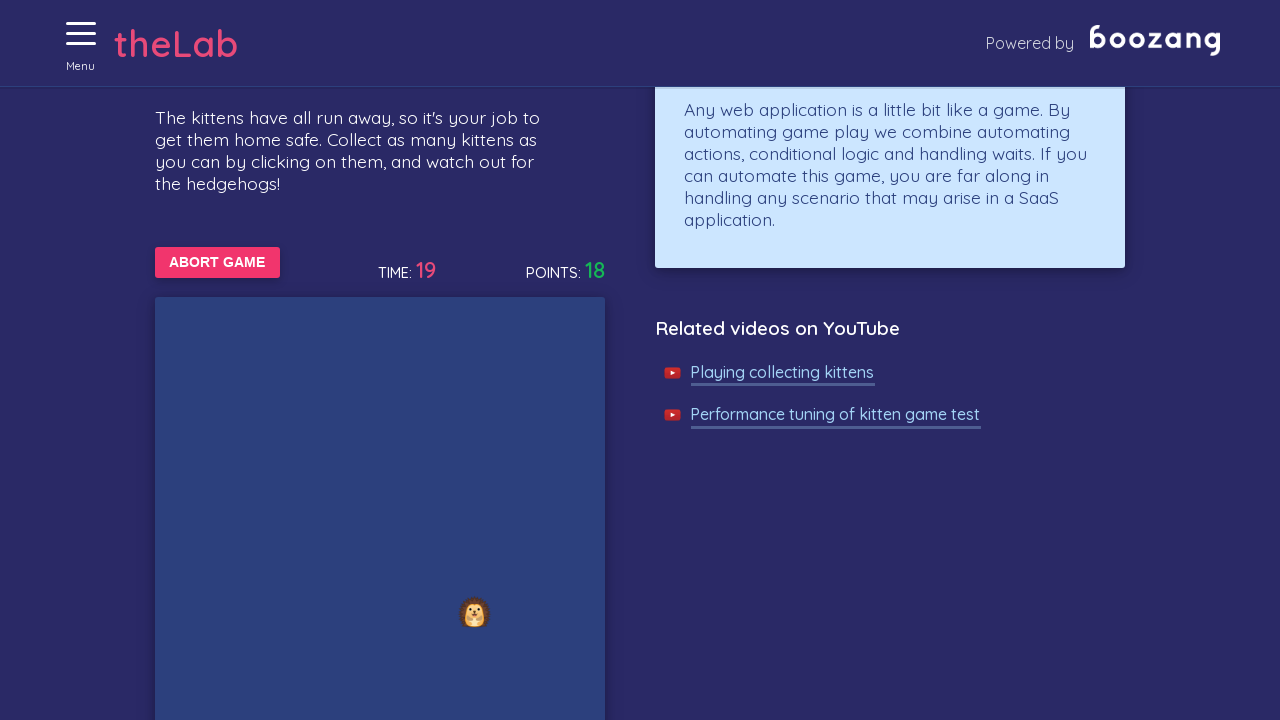

Waited 50ms before checking for kittens
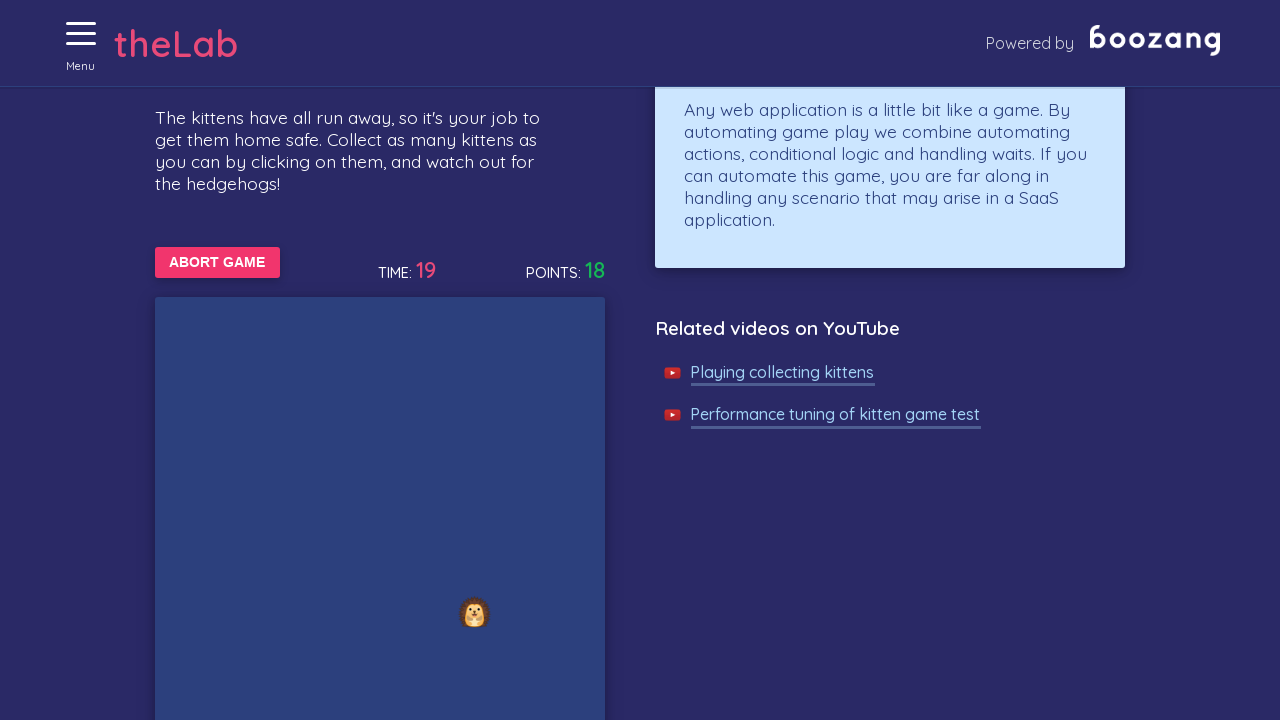

Waited 50ms before checking for kittens
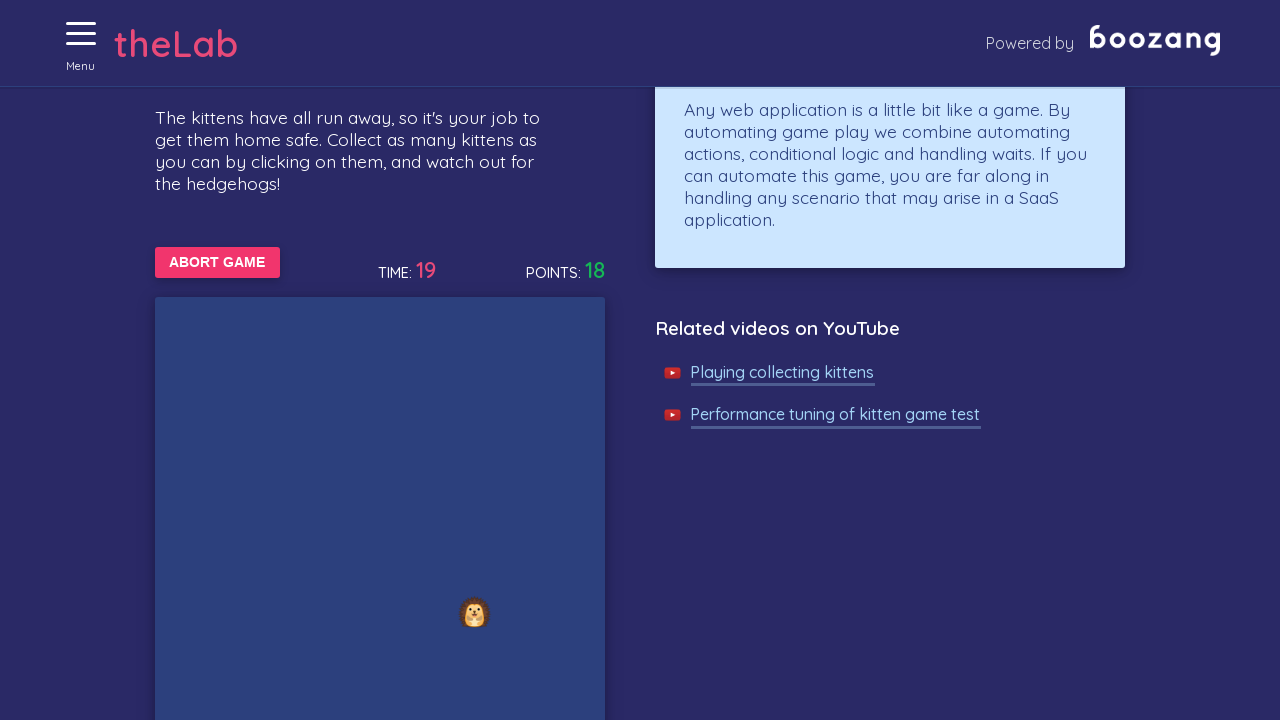

Clicked on a kitten at (342, 576) on //img[@alt='Cat']
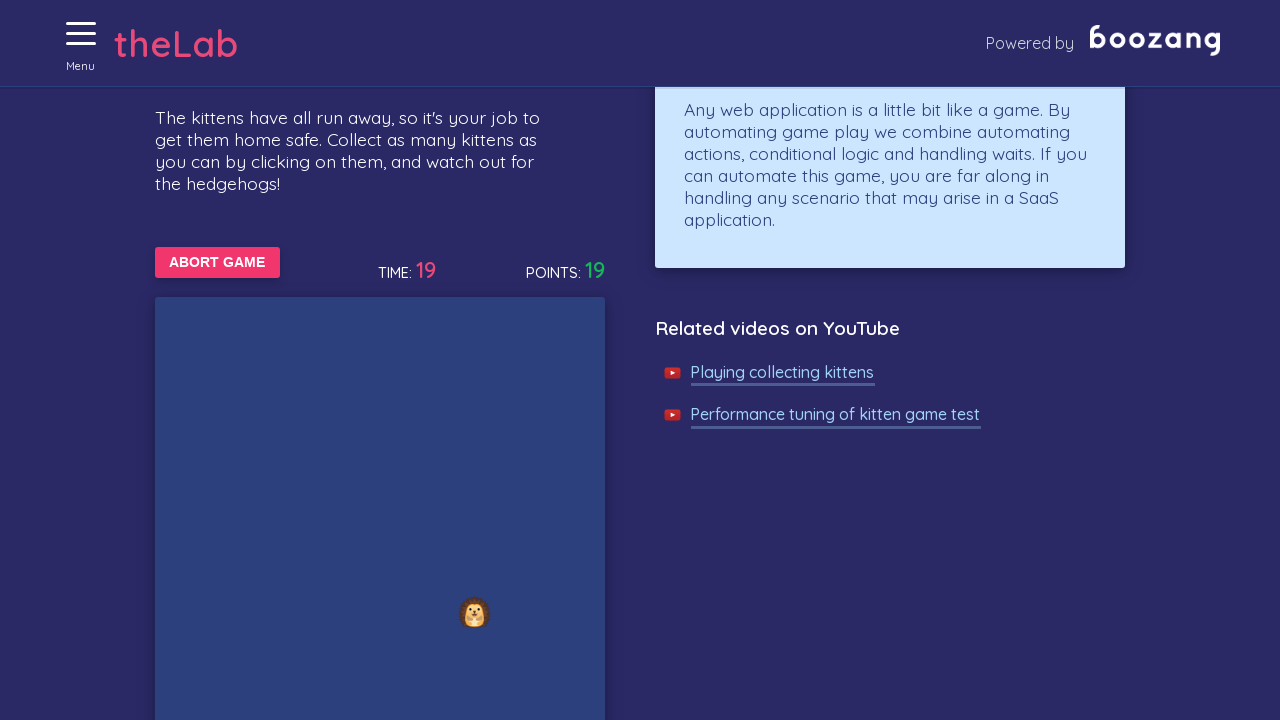

Waited 50ms before checking for kittens
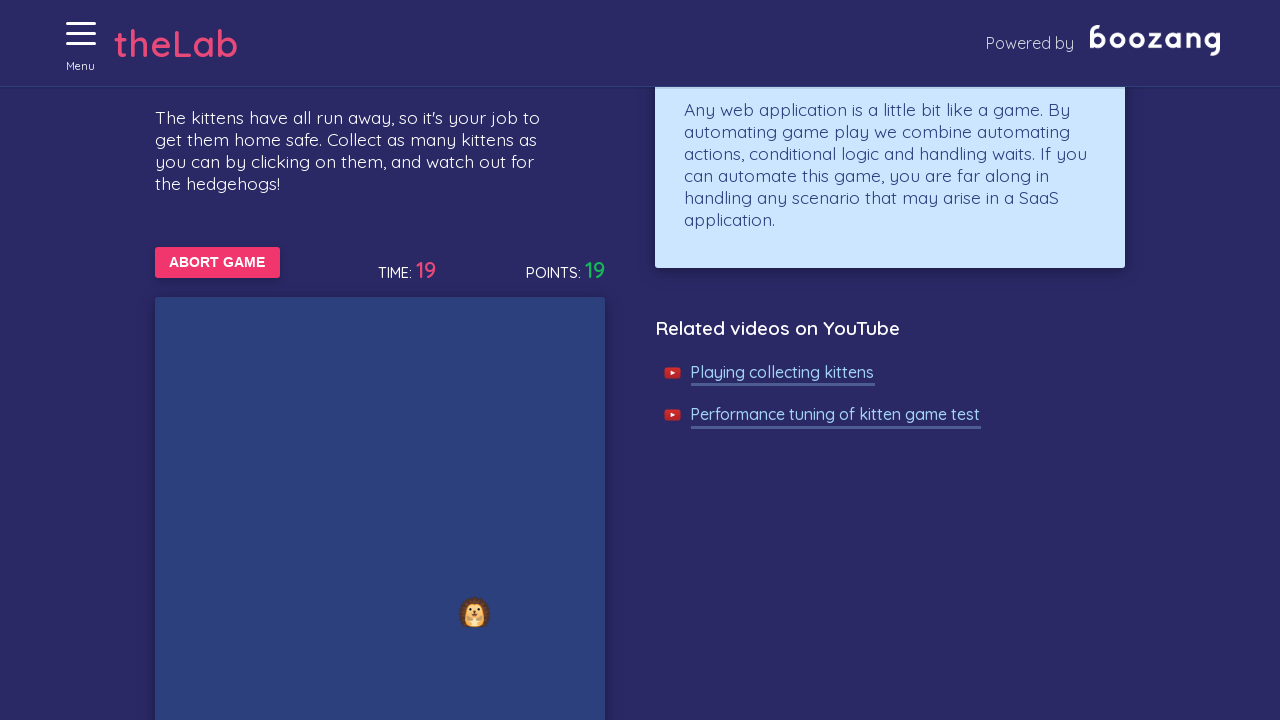

Clicked on a kitten at (256, 404) on //img[@alt='Cat']
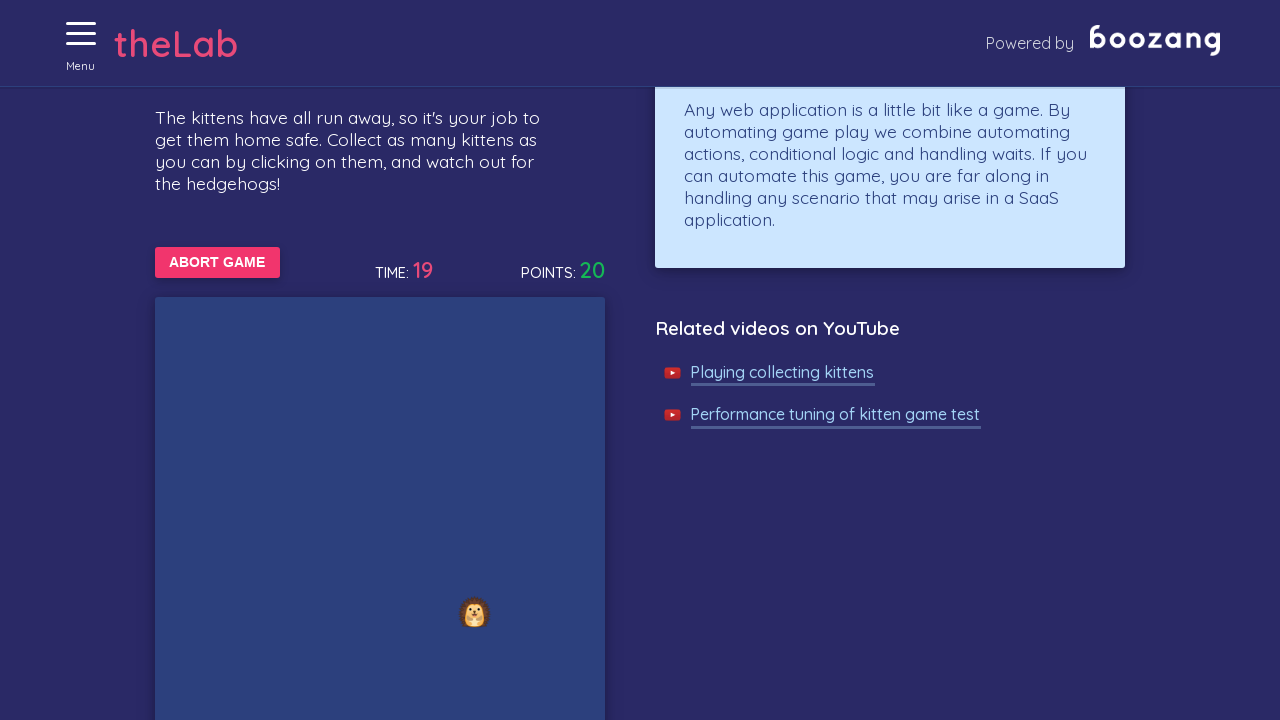

Waited 50ms before checking for kittens
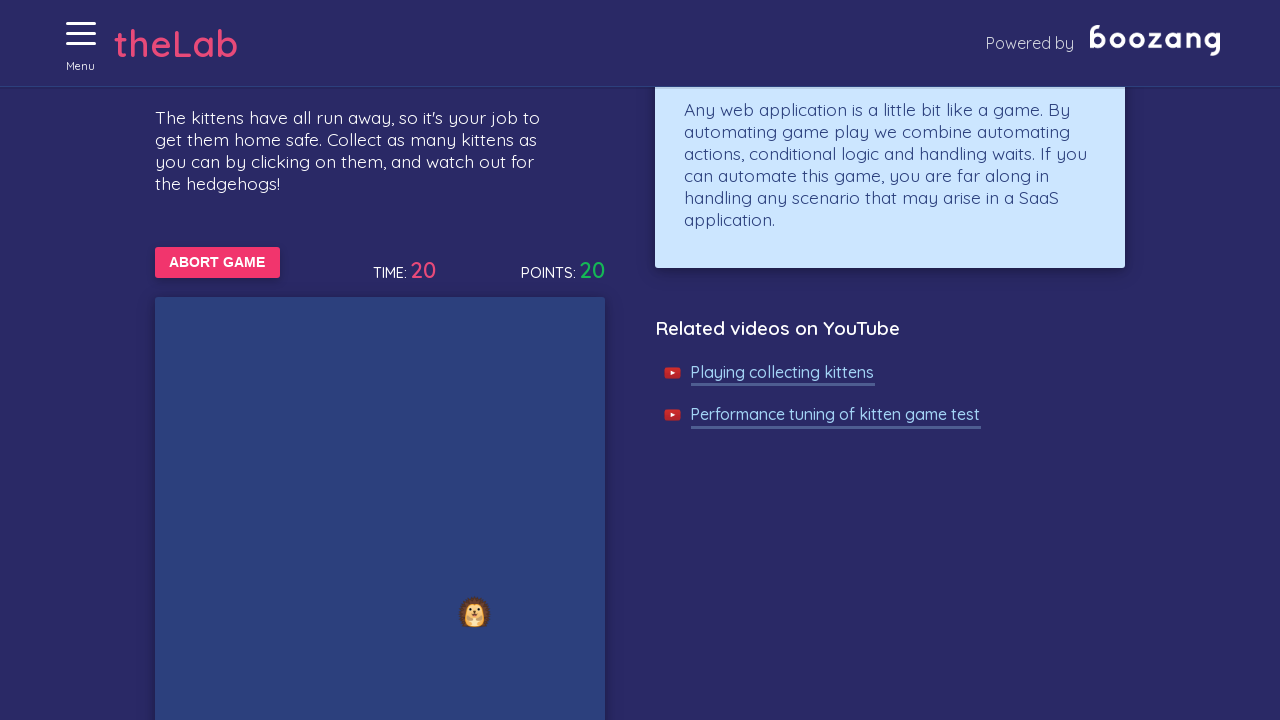

Waited 50ms before checking for kittens
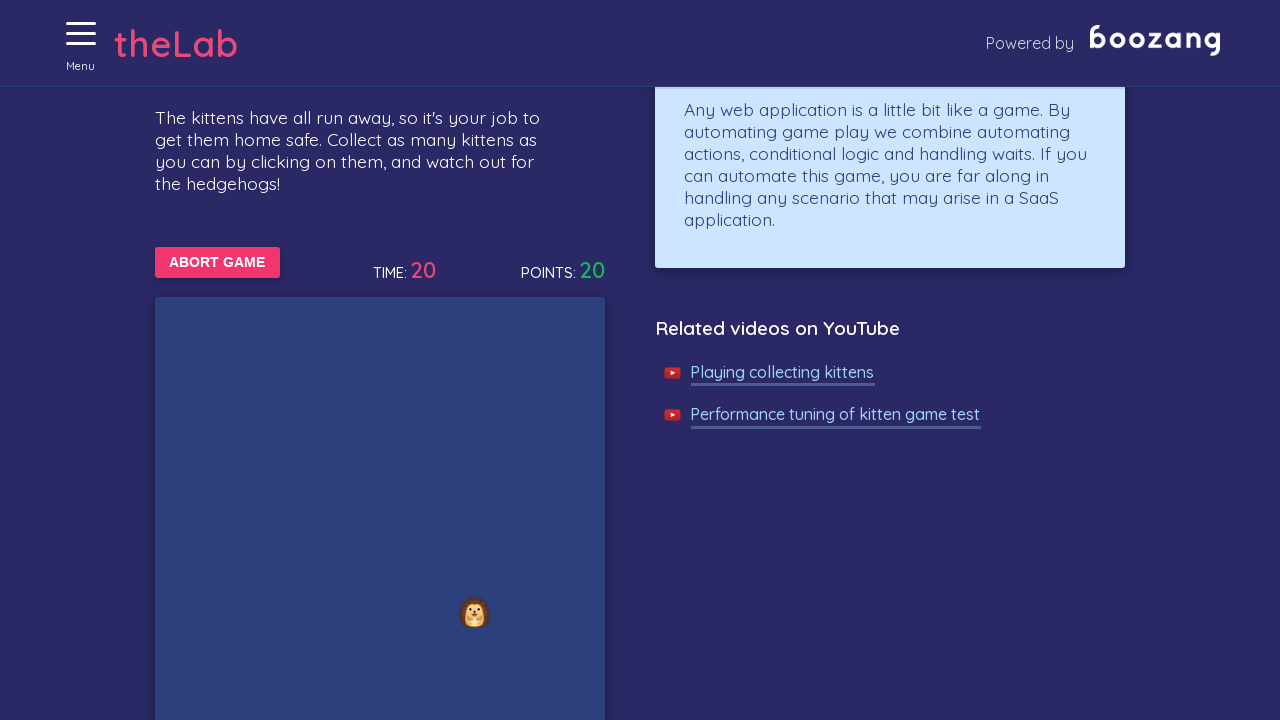

Waited 50ms before checking for kittens
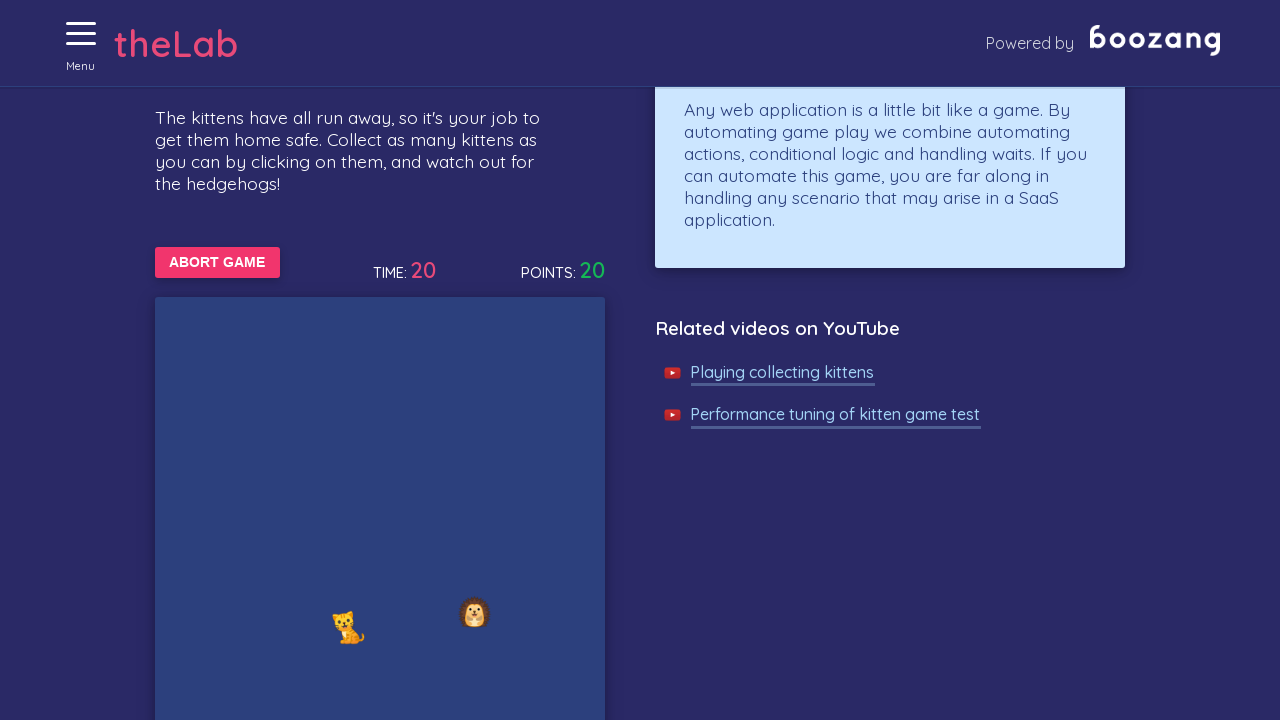

Clicked on a kitten at (348, 627) on //img[@alt='Cat']
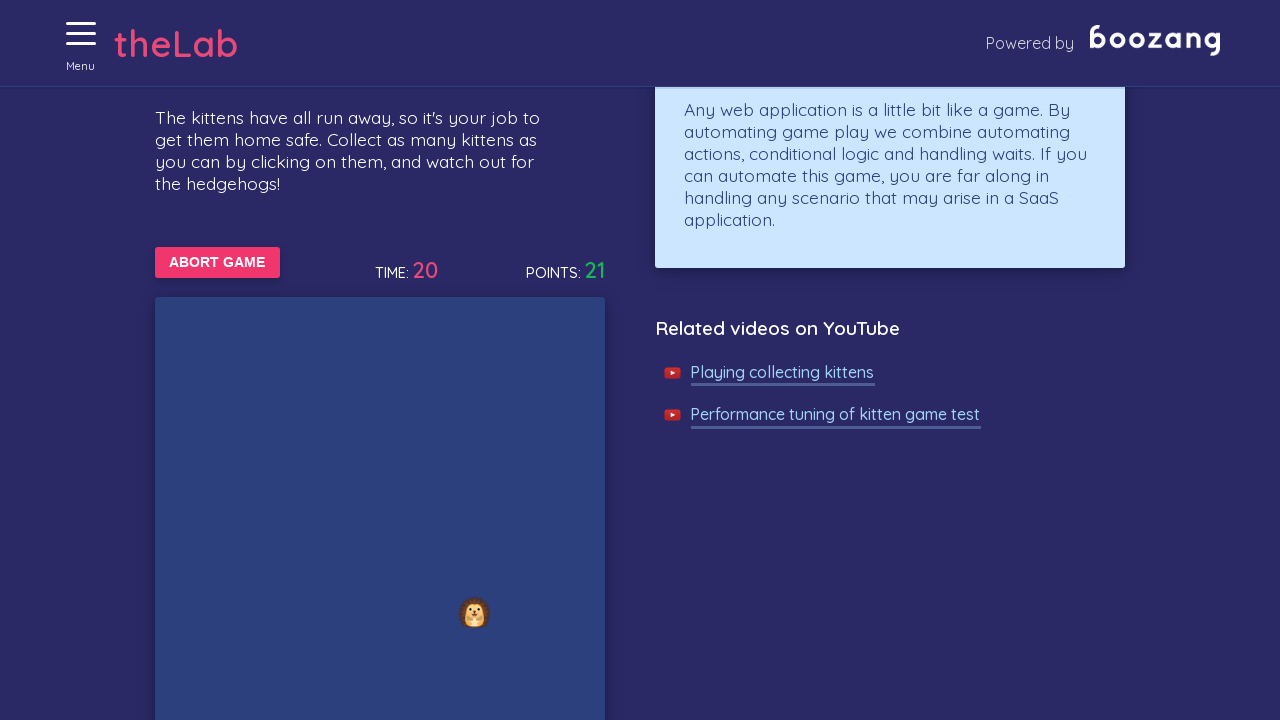

Waited 50ms before checking for kittens
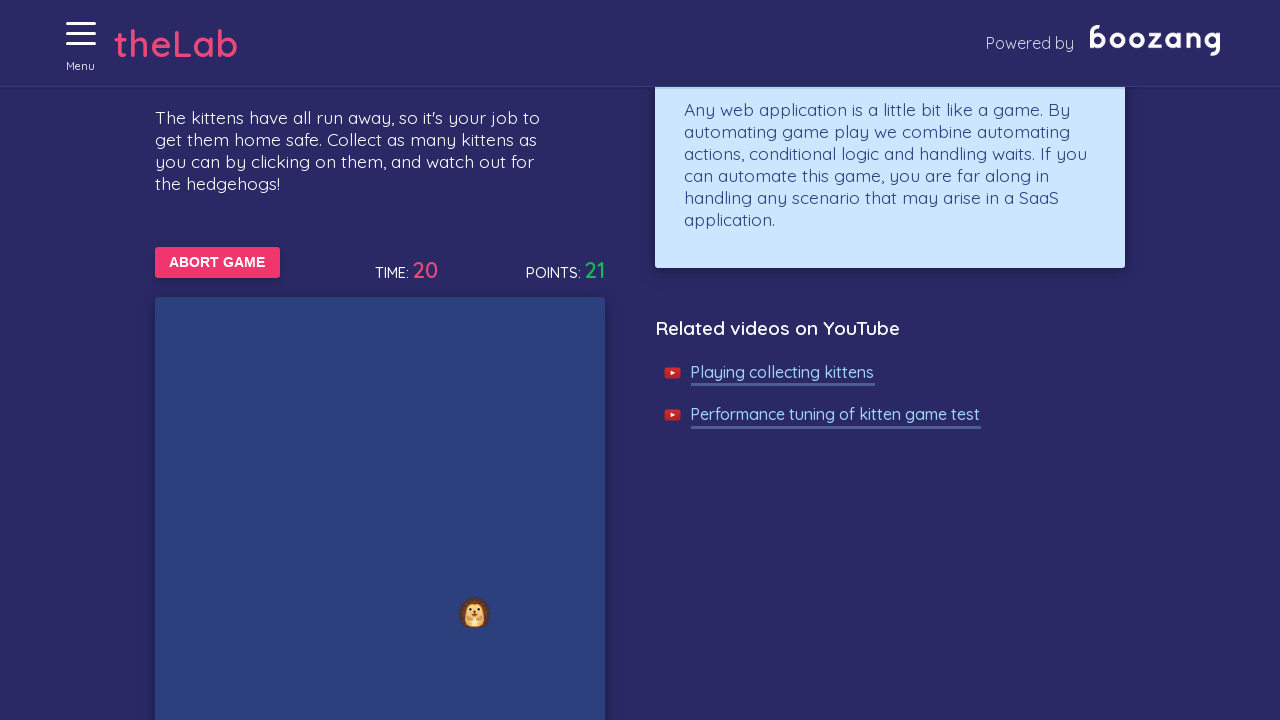

Waited 50ms before checking for kittens
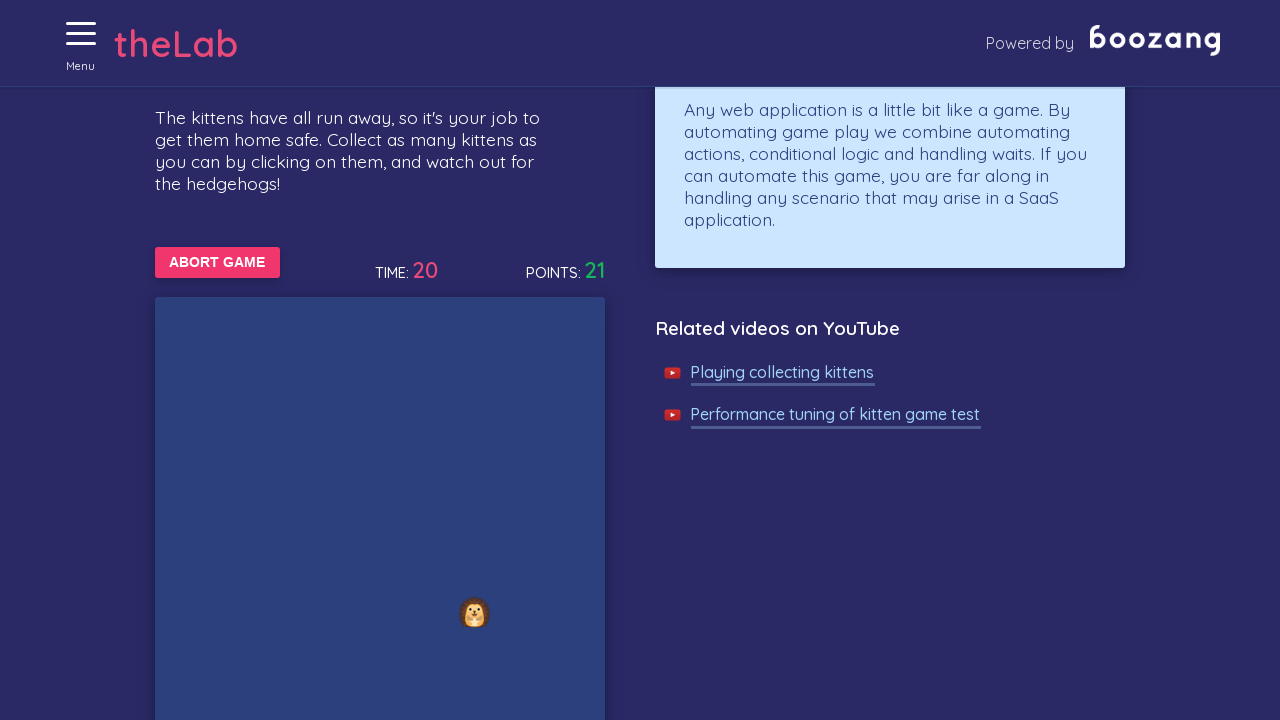

Waited 50ms before checking for kittens
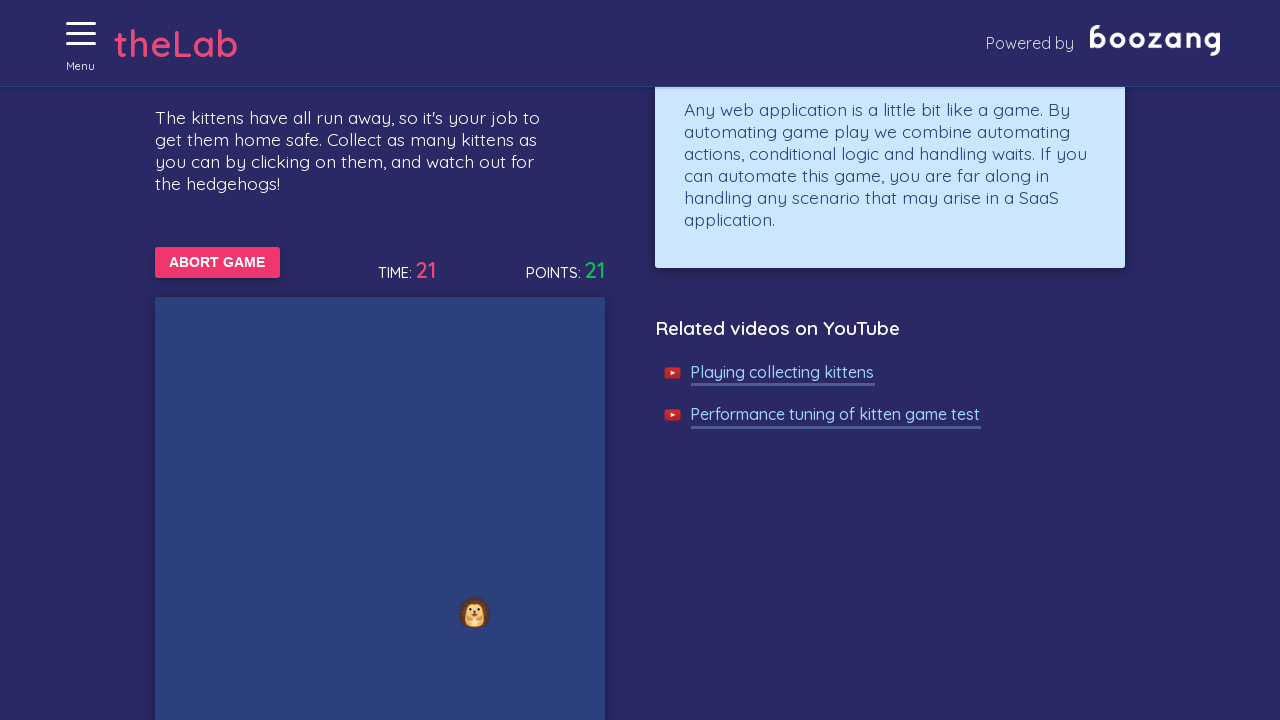

Waited 50ms before checking for kittens
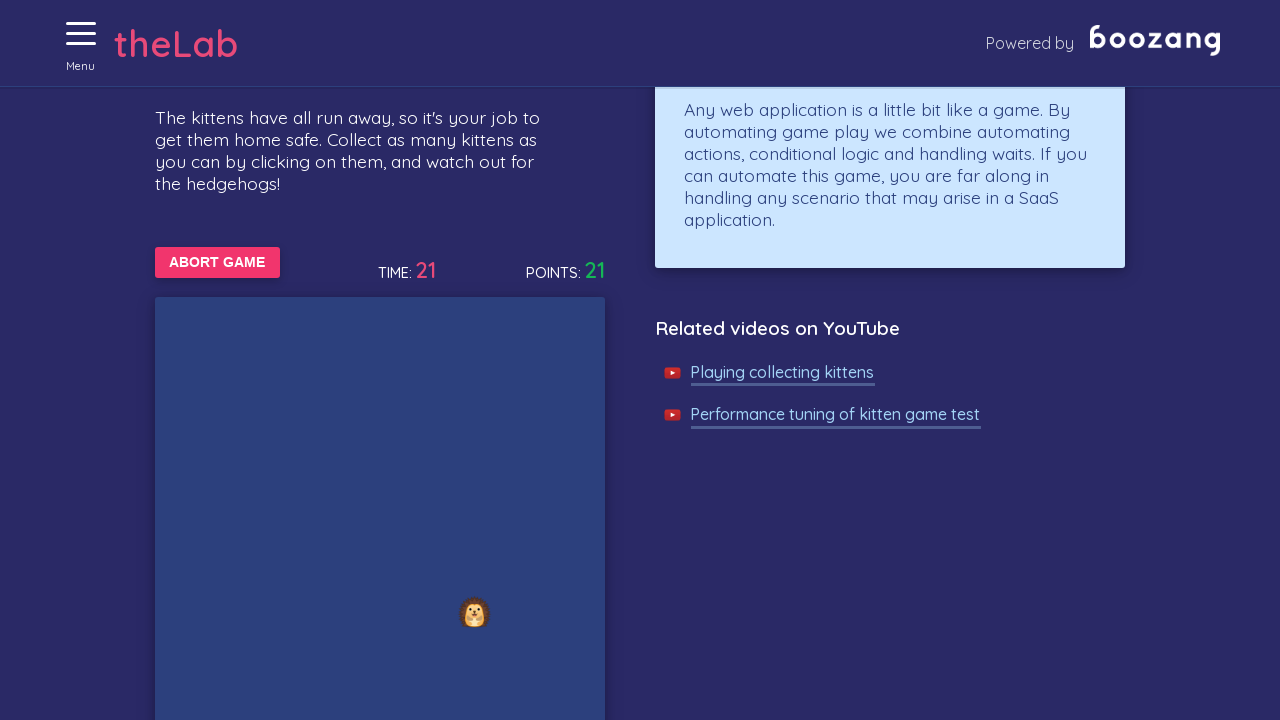

Waited 50ms before checking for kittens
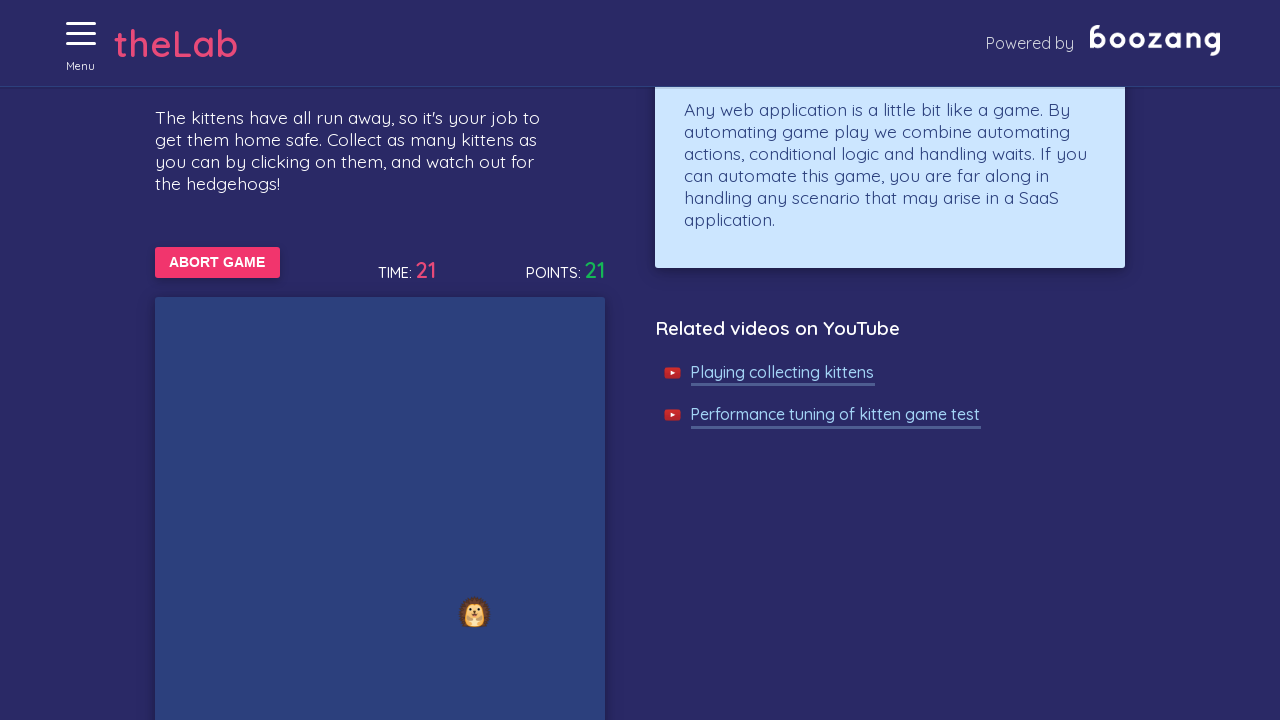

Clicked on a kitten at (448, 534) on //img[@alt='Cat']
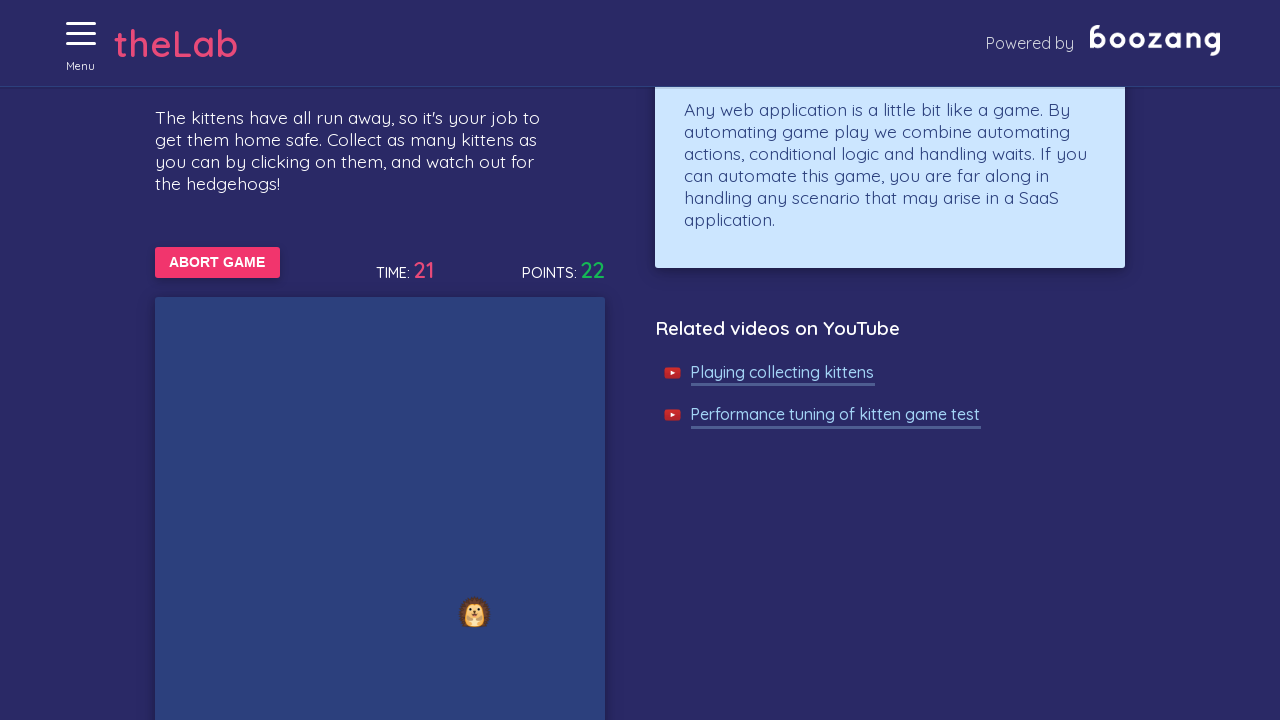

Waited 50ms before checking for kittens
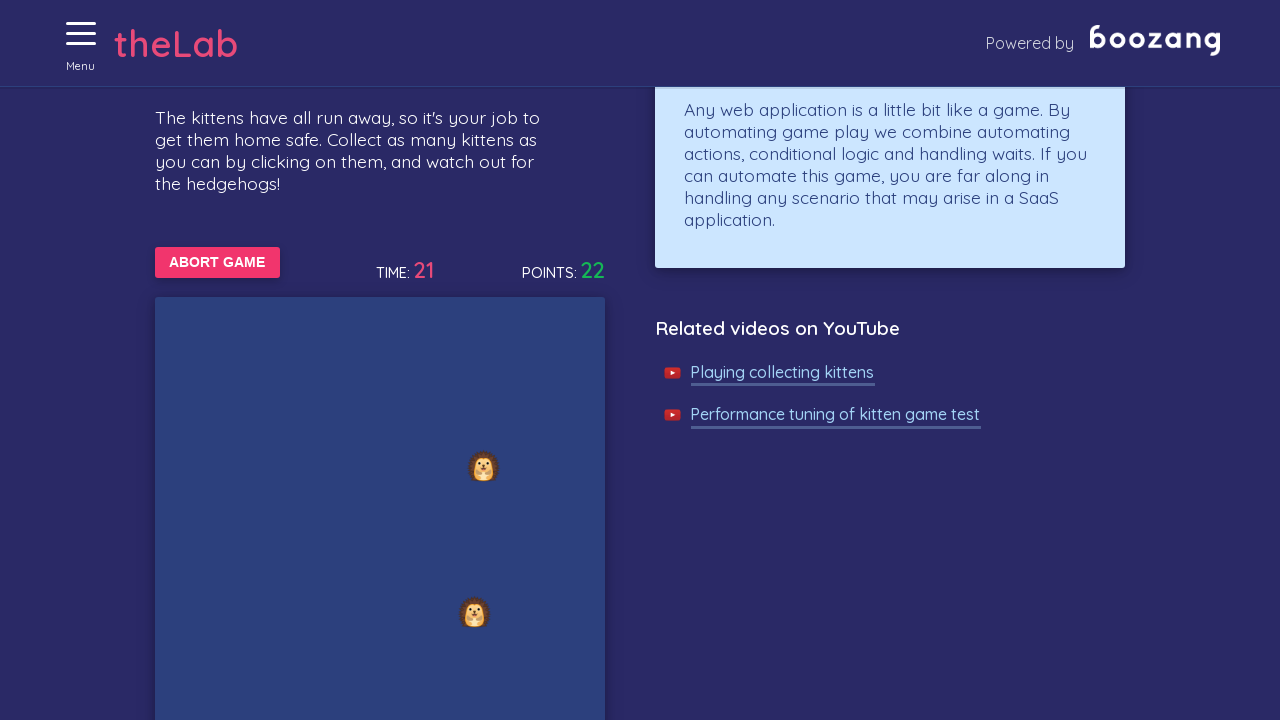

Waited 50ms before checking for kittens
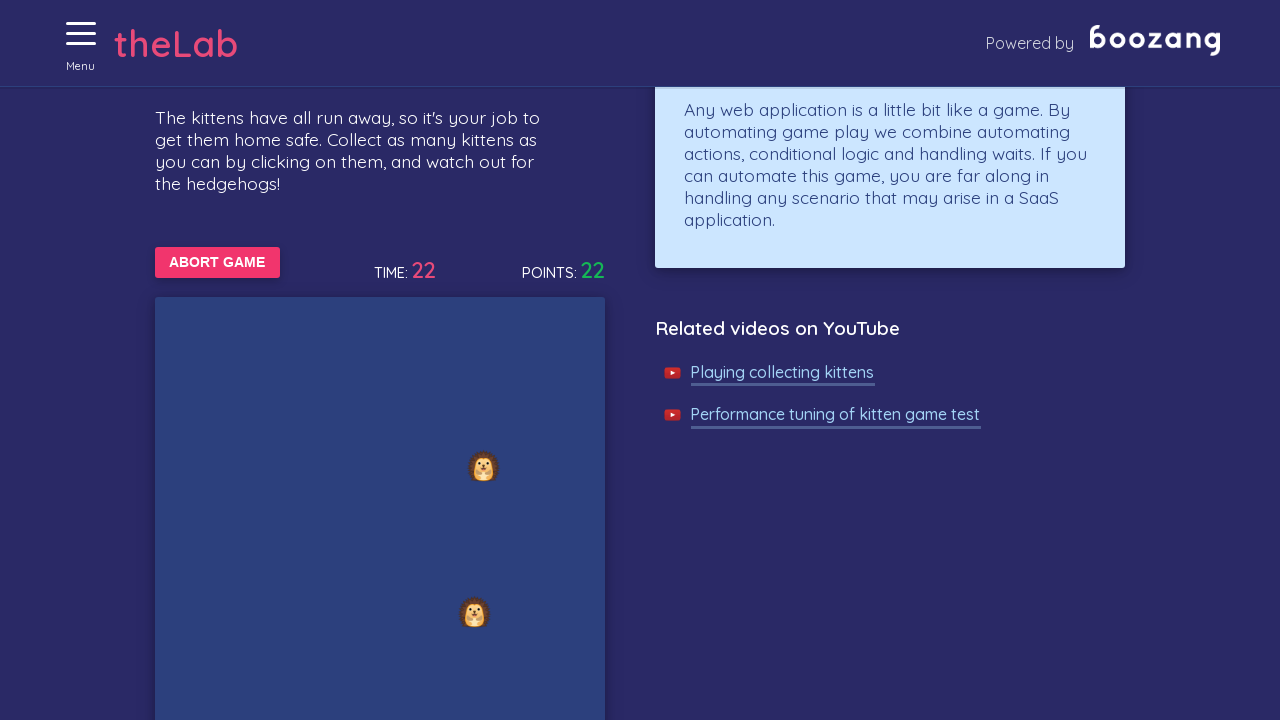

Waited 50ms before checking for kittens
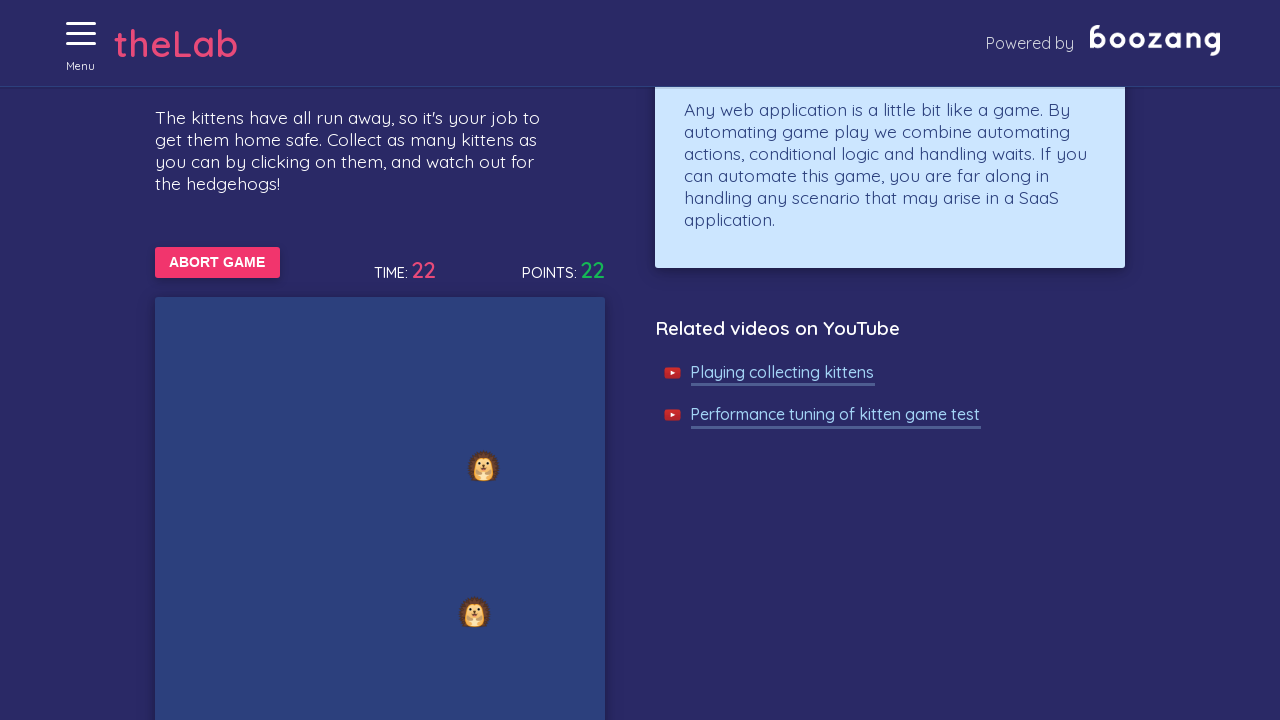

Waited 50ms before checking for kittens
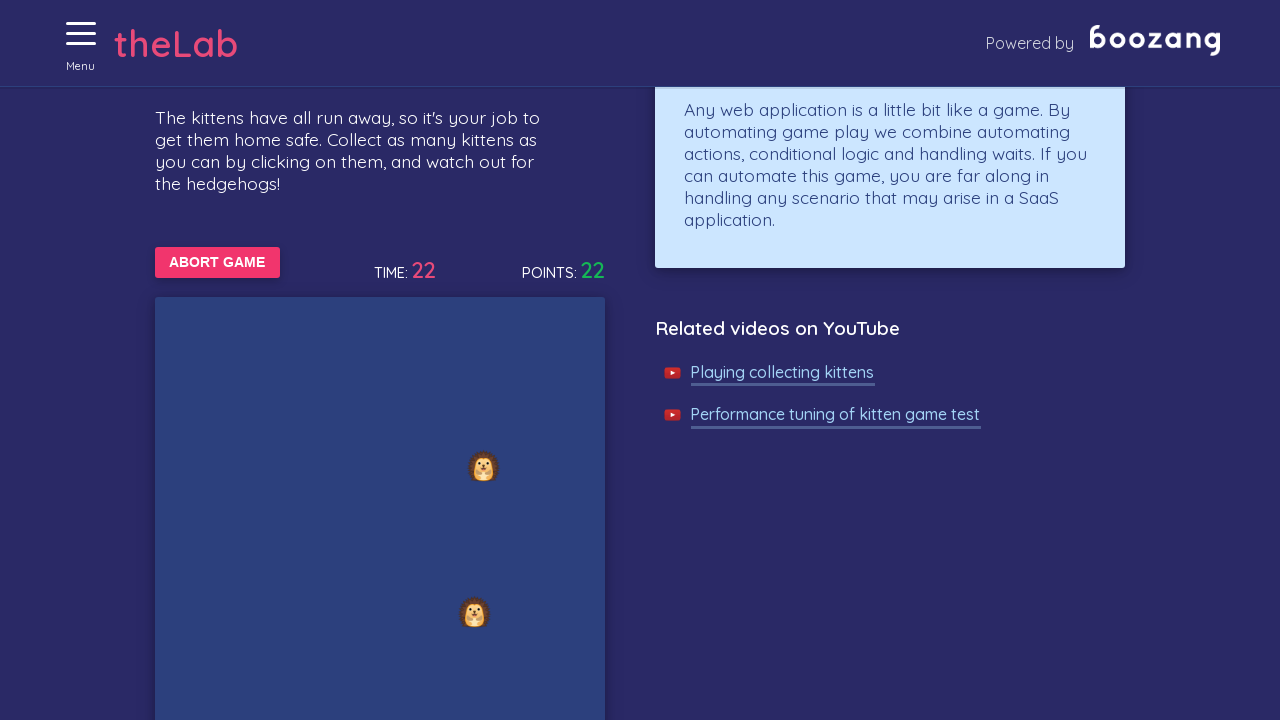

Waited 50ms before checking for kittens
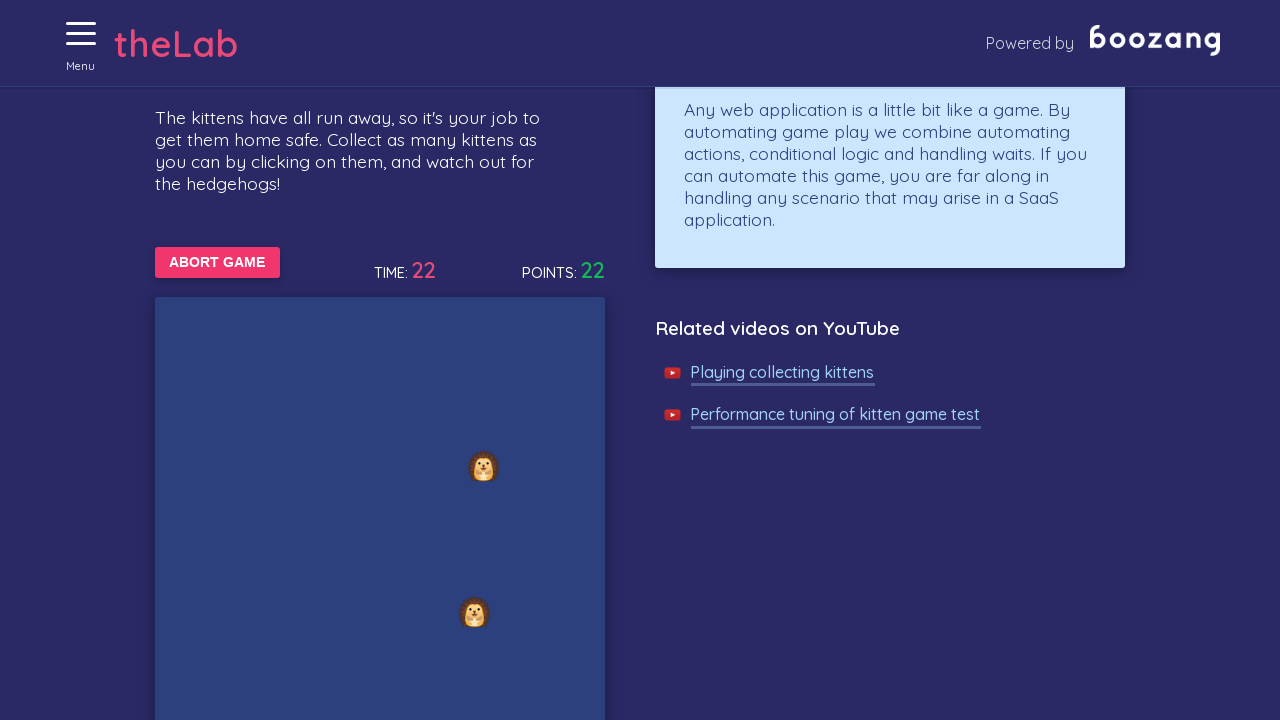

Waited 50ms before checking for kittens
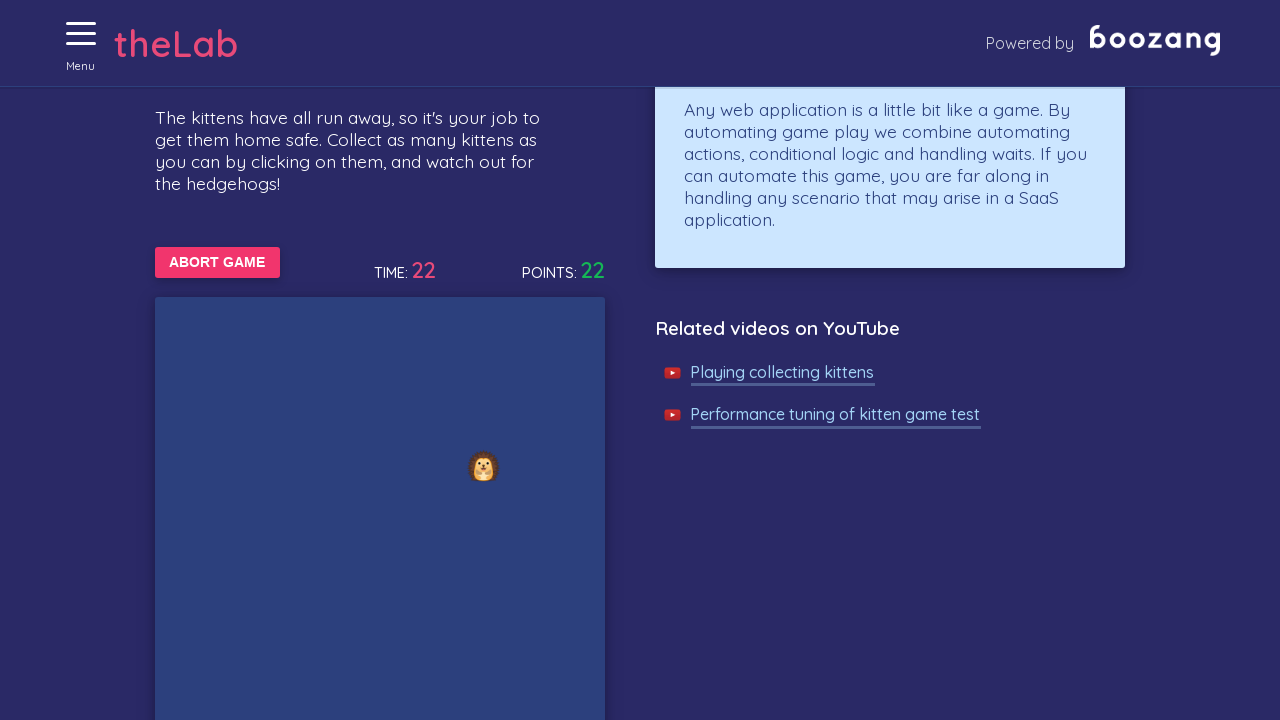

Waited 50ms before checking for kittens
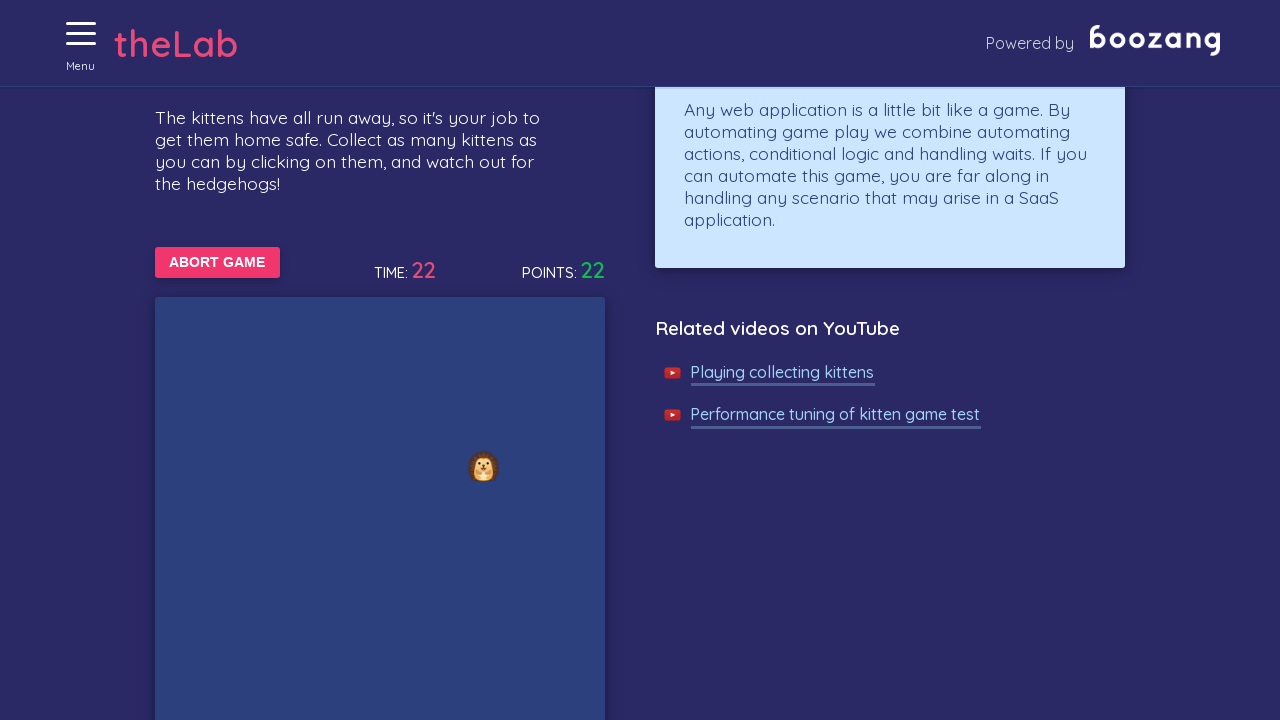

Waited 50ms before checking for kittens
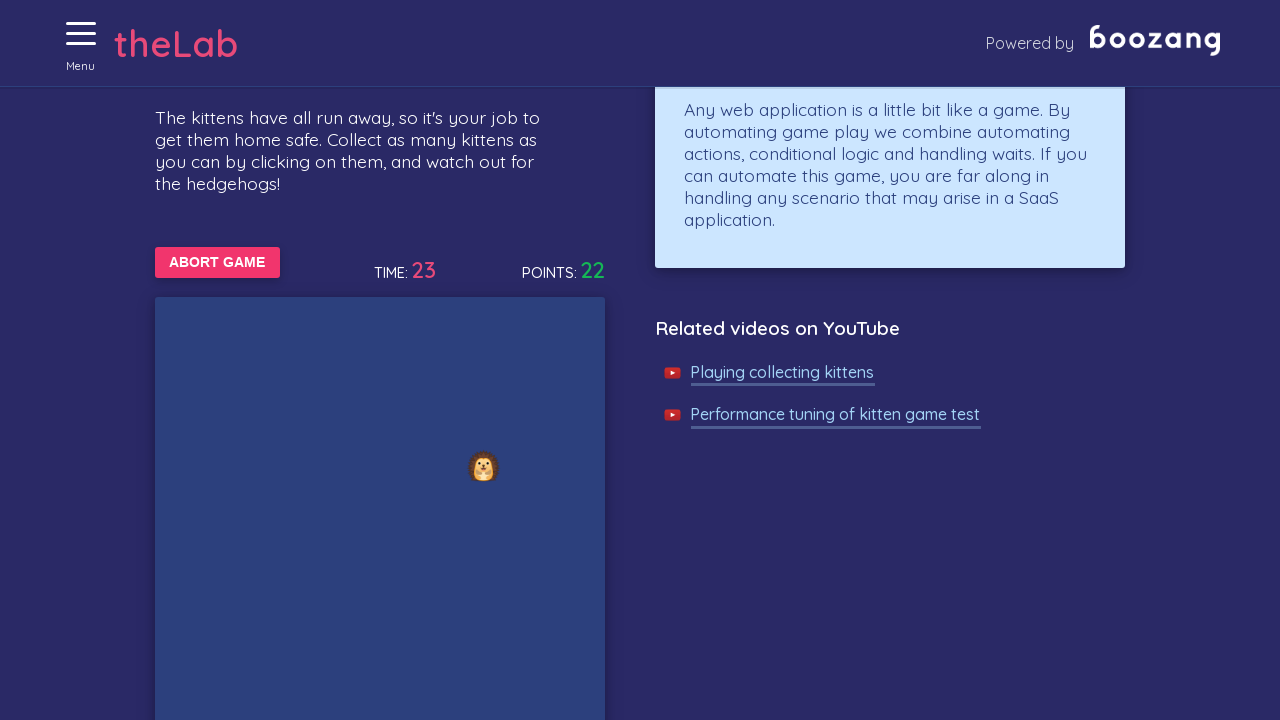

Waited 50ms before checking for kittens
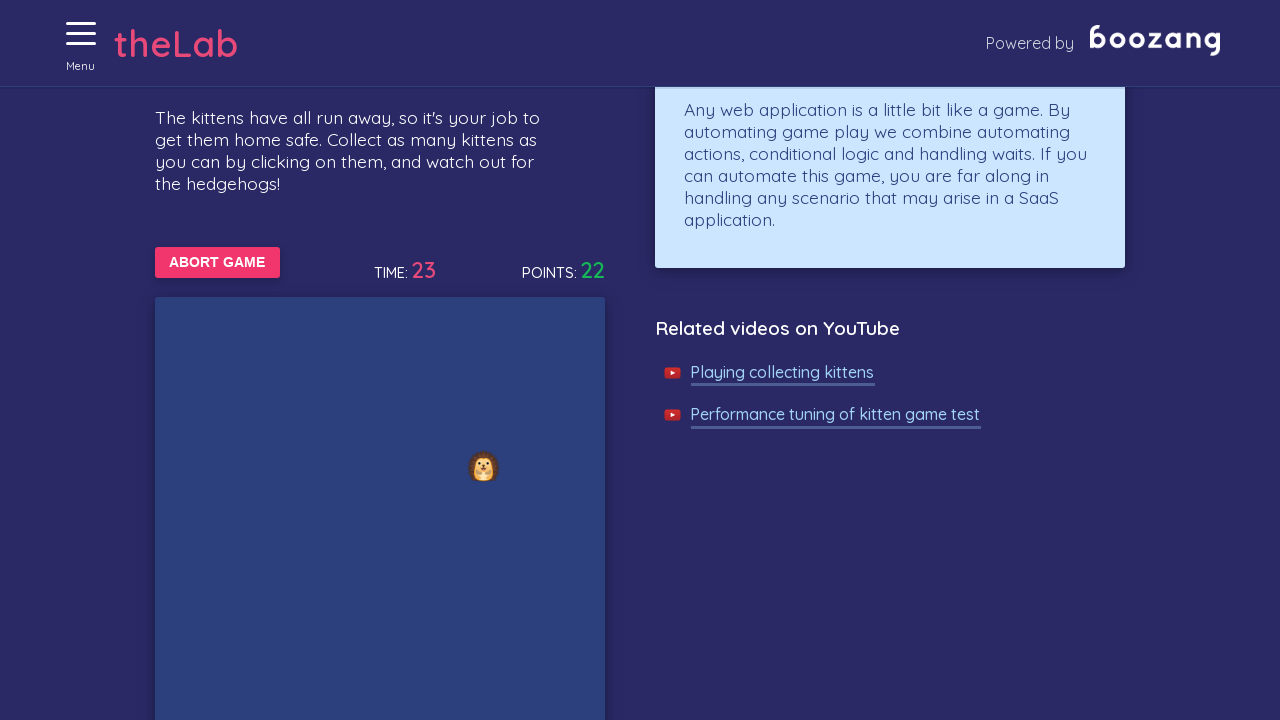

Waited 50ms before checking for kittens
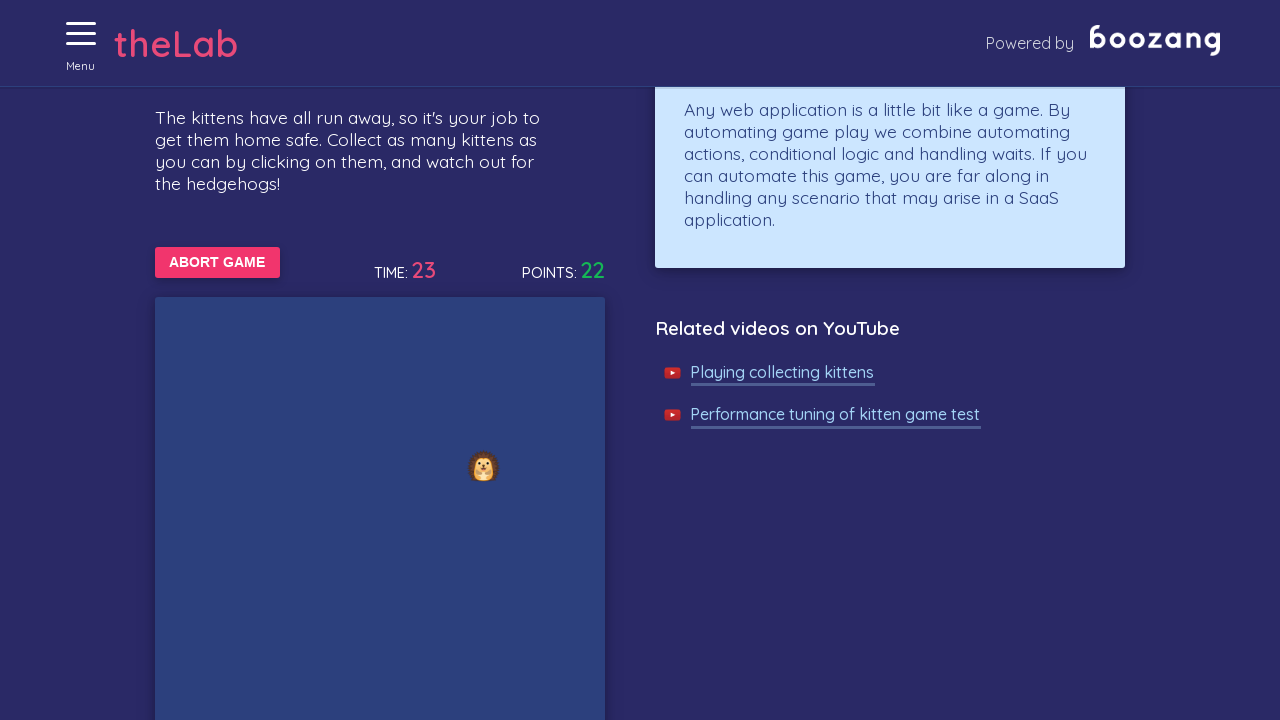

Waited 50ms before checking for kittens
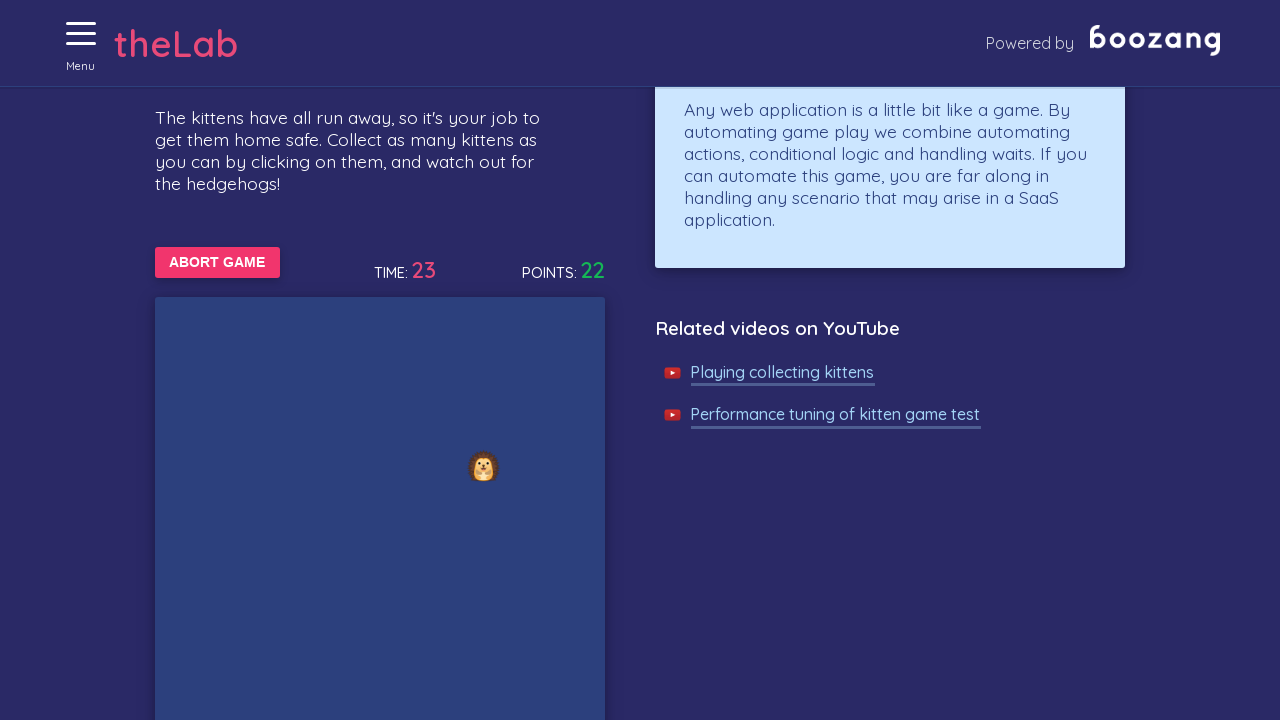

Waited 50ms before checking for kittens
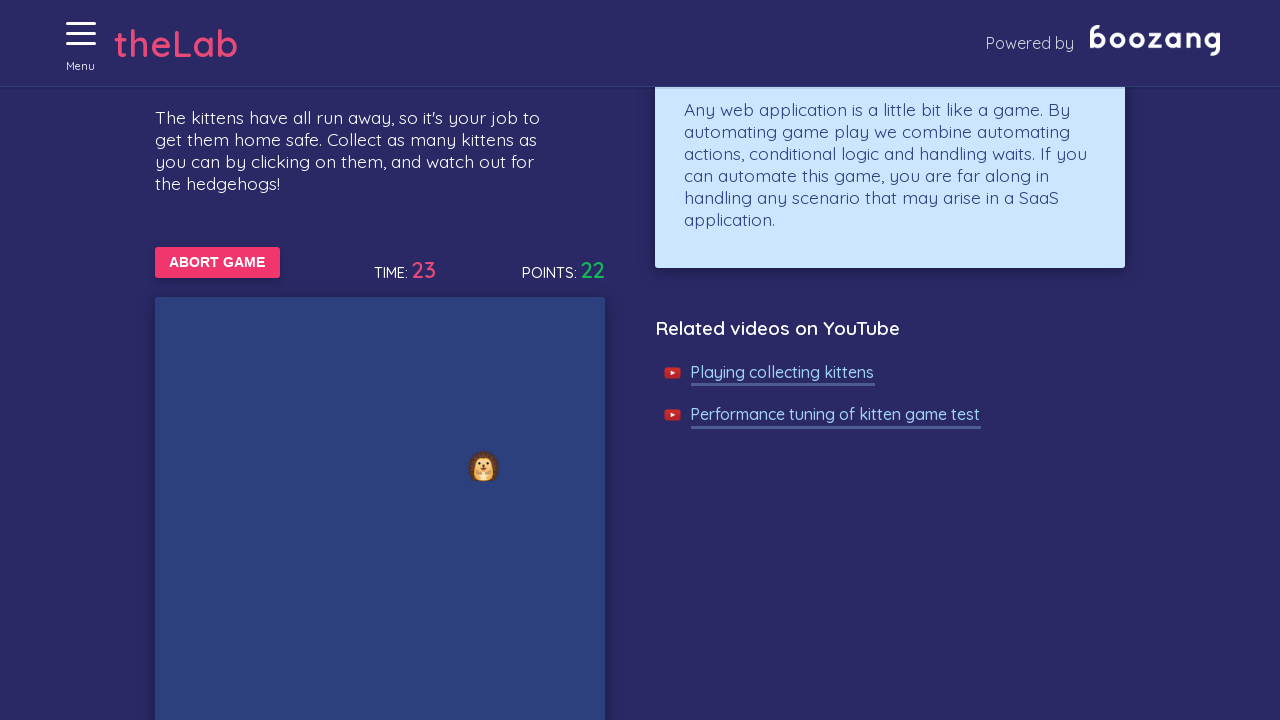

Waited 50ms before checking for kittens
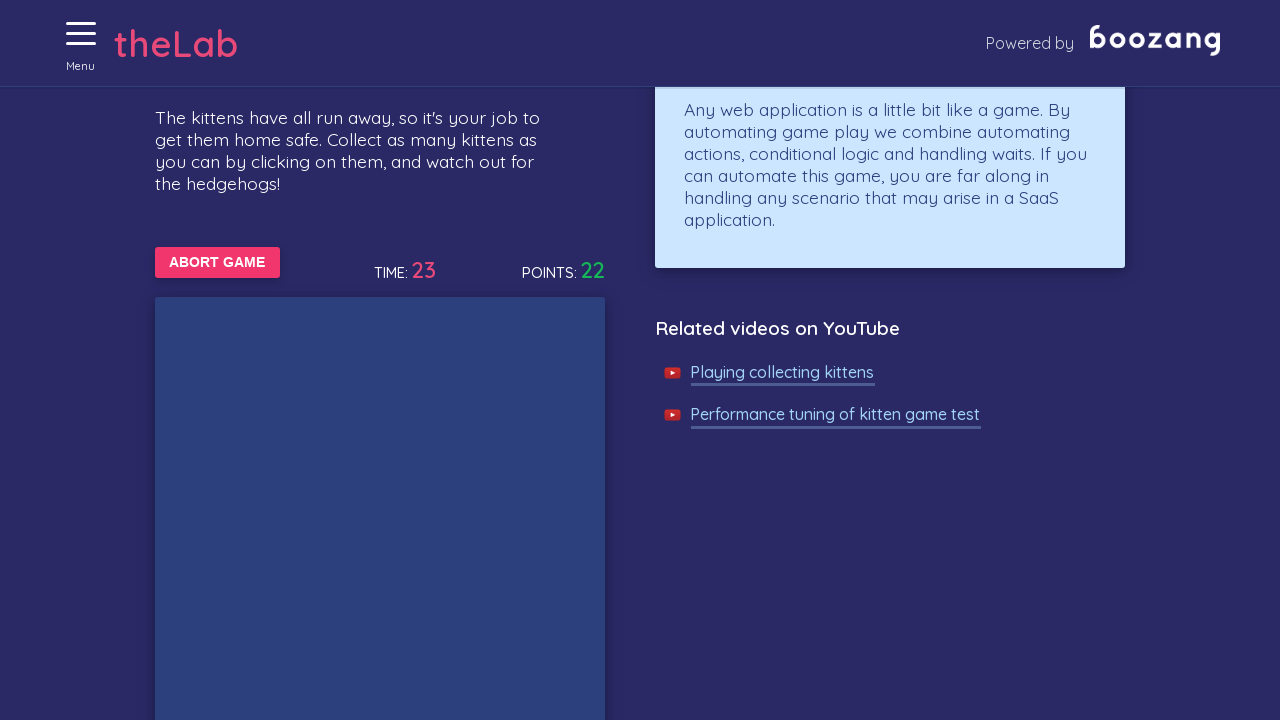

Waited 50ms before checking for kittens
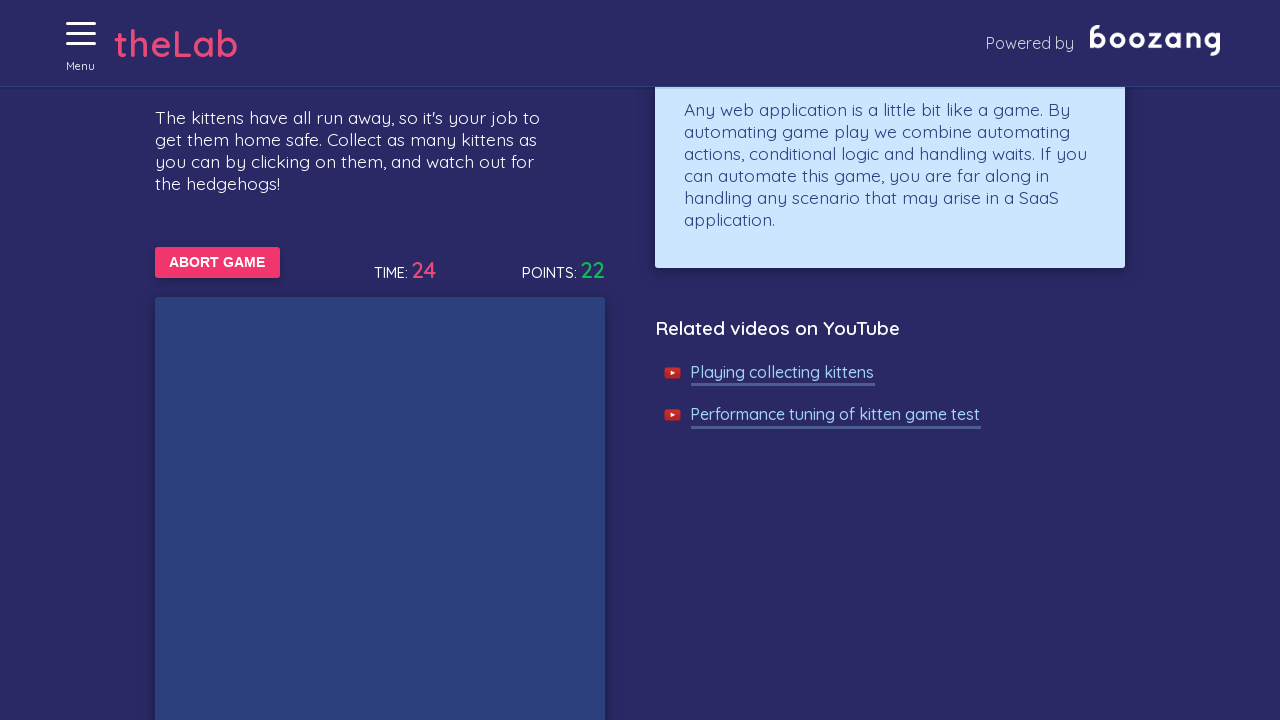

Waited 50ms before checking for kittens
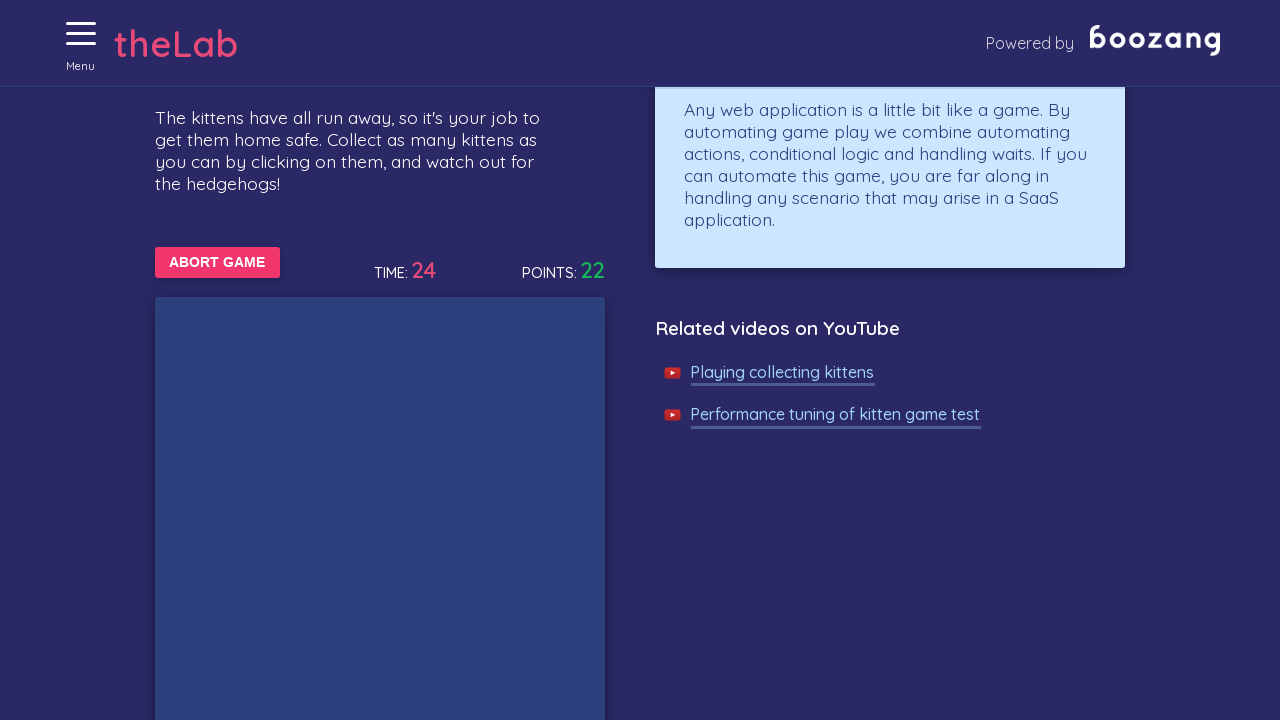

Waited 50ms before checking for kittens
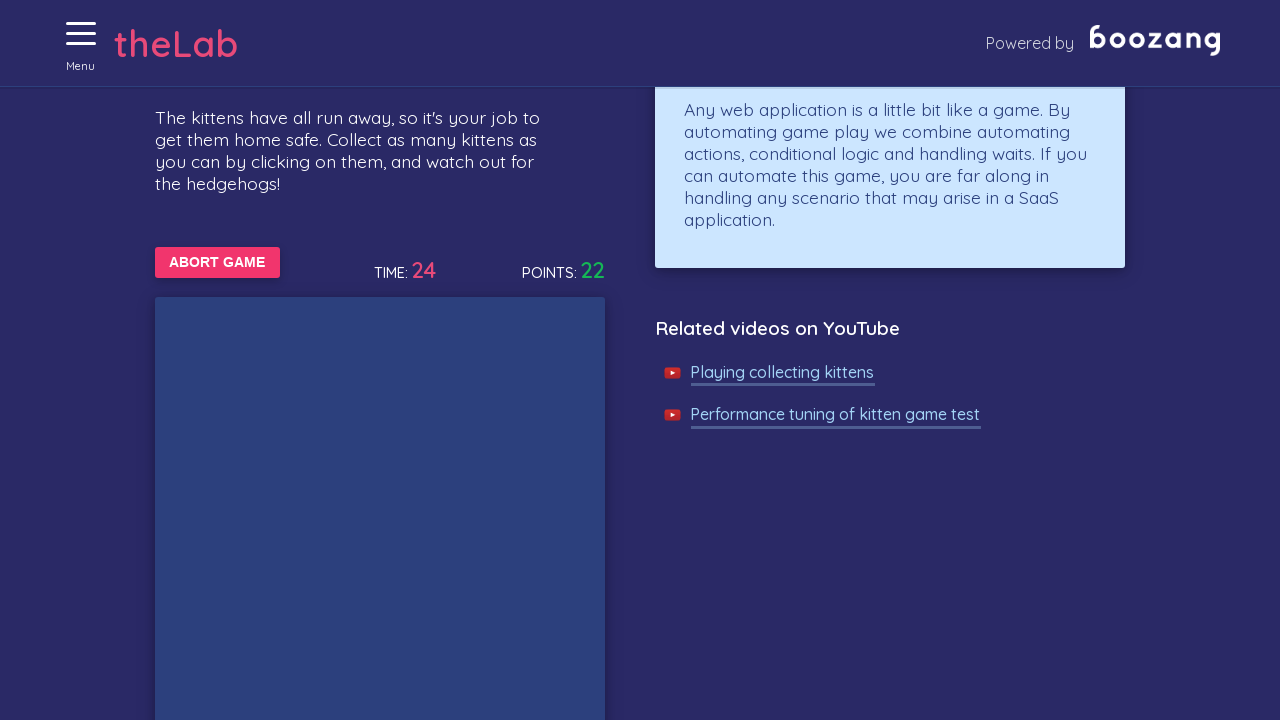

Clicked on a kitten at (384, 565) on //img[@alt='Cat']
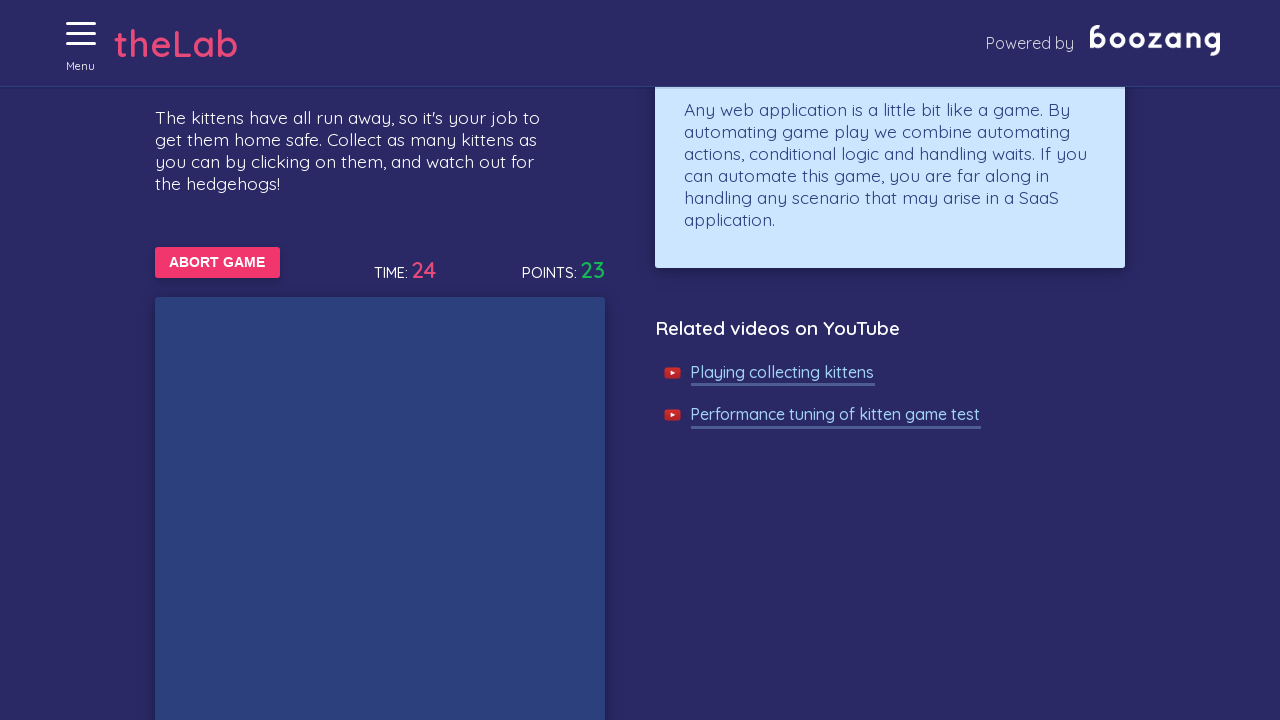

Waited 50ms before checking for kittens
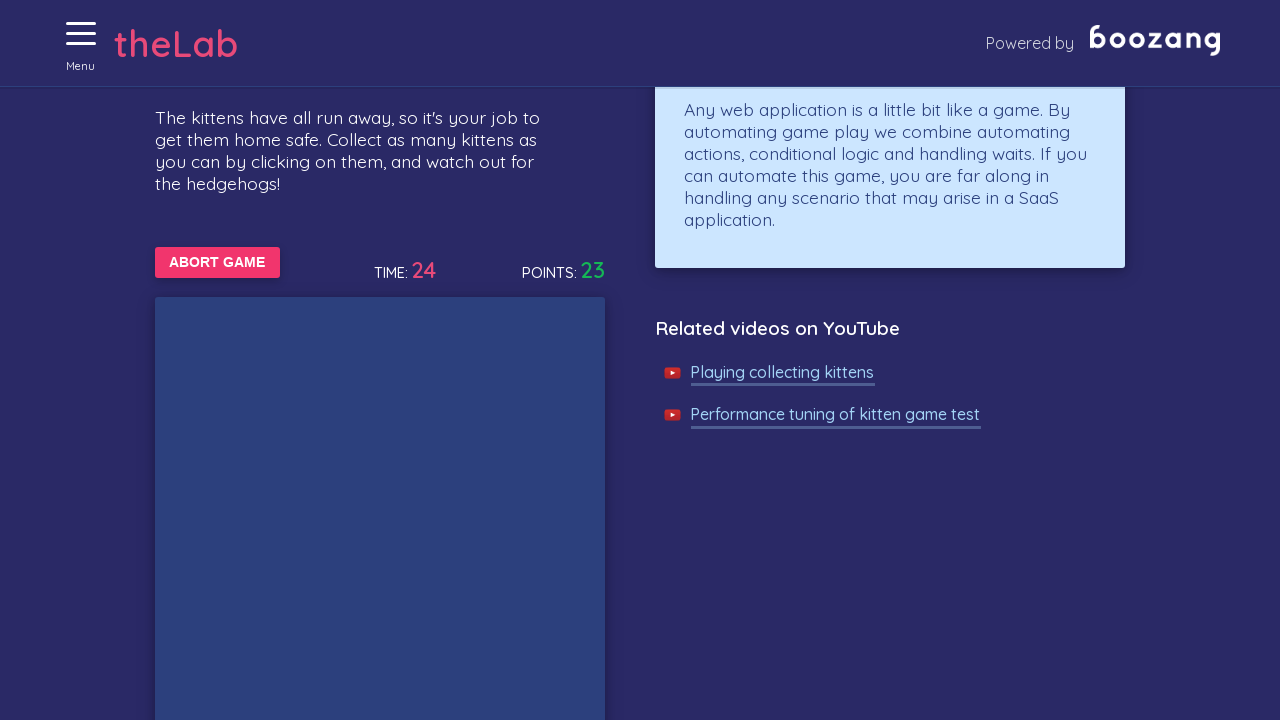

Waited 50ms before checking for kittens
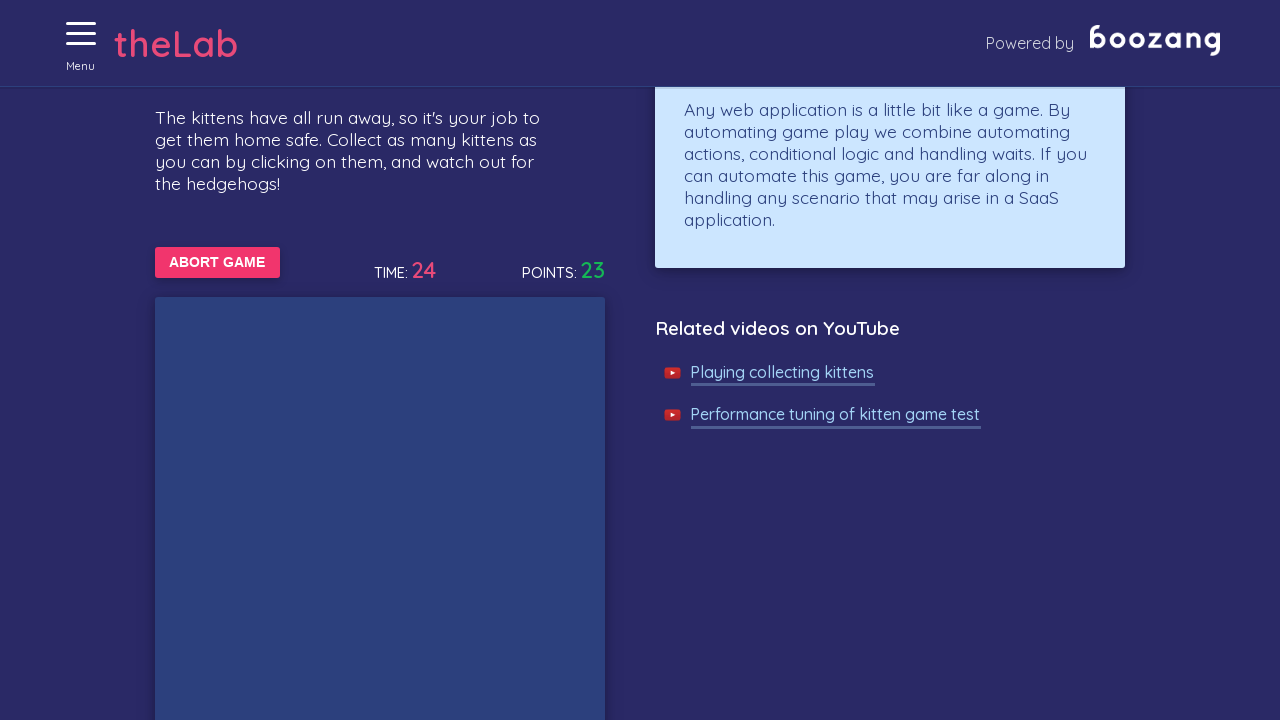

Waited 50ms before checking for kittens
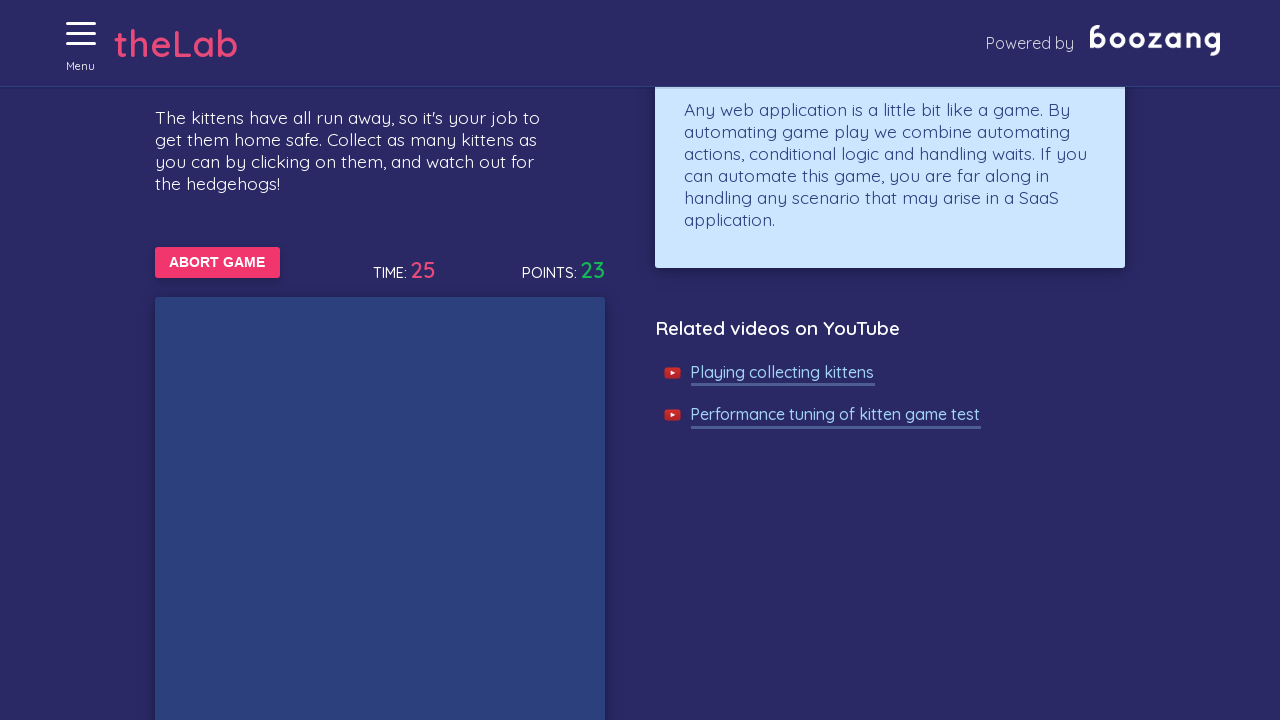

Waited 50ms before checking for kittens
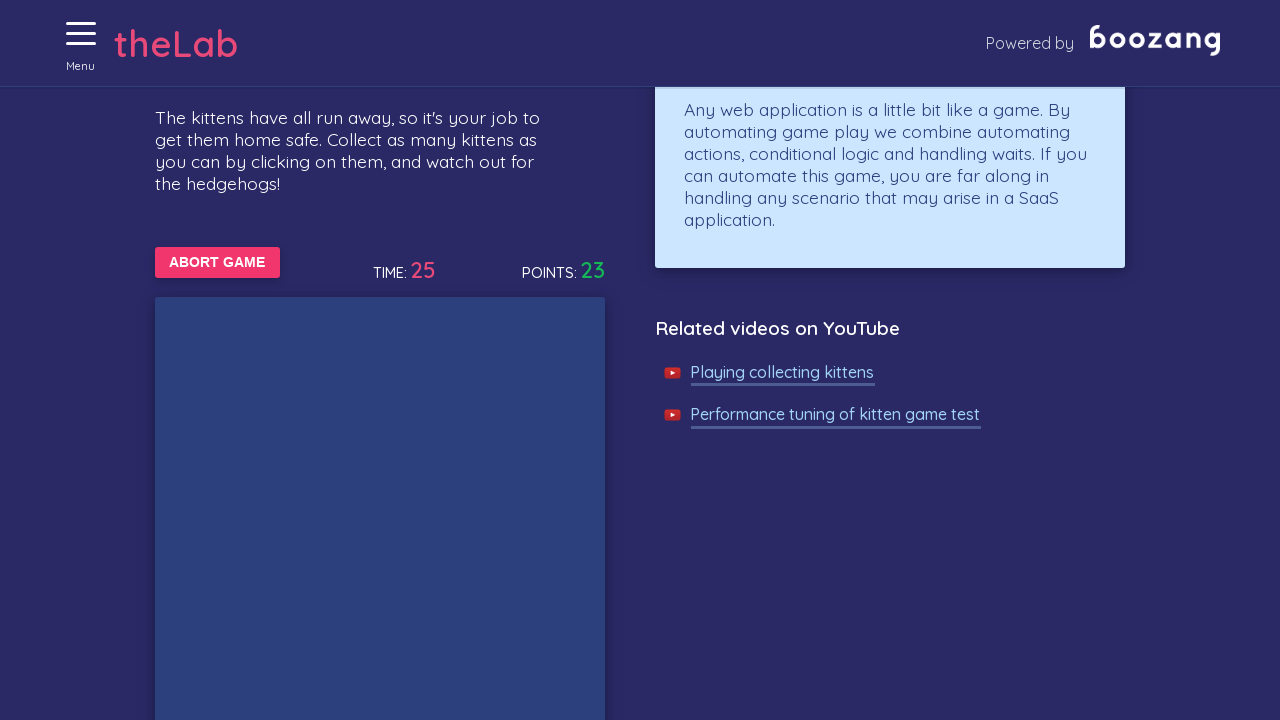

Waited 50ms before checking for kittens
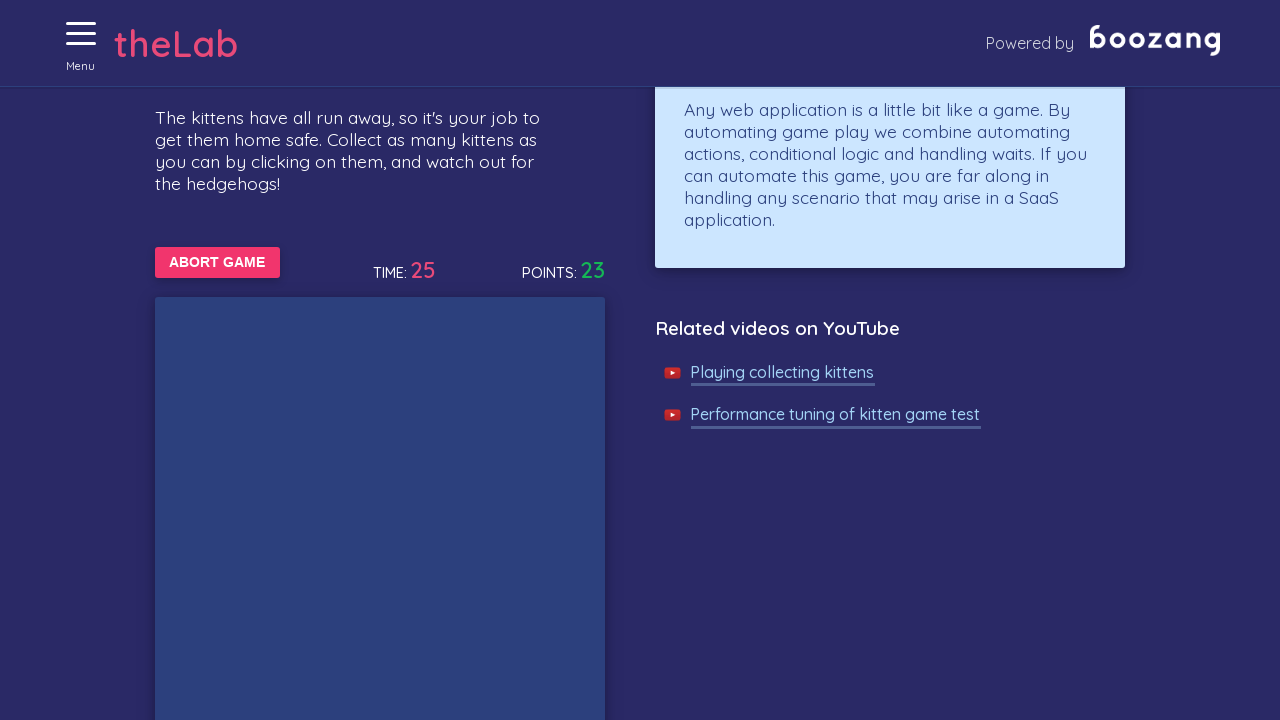

Waited 50ms before checking for kittens
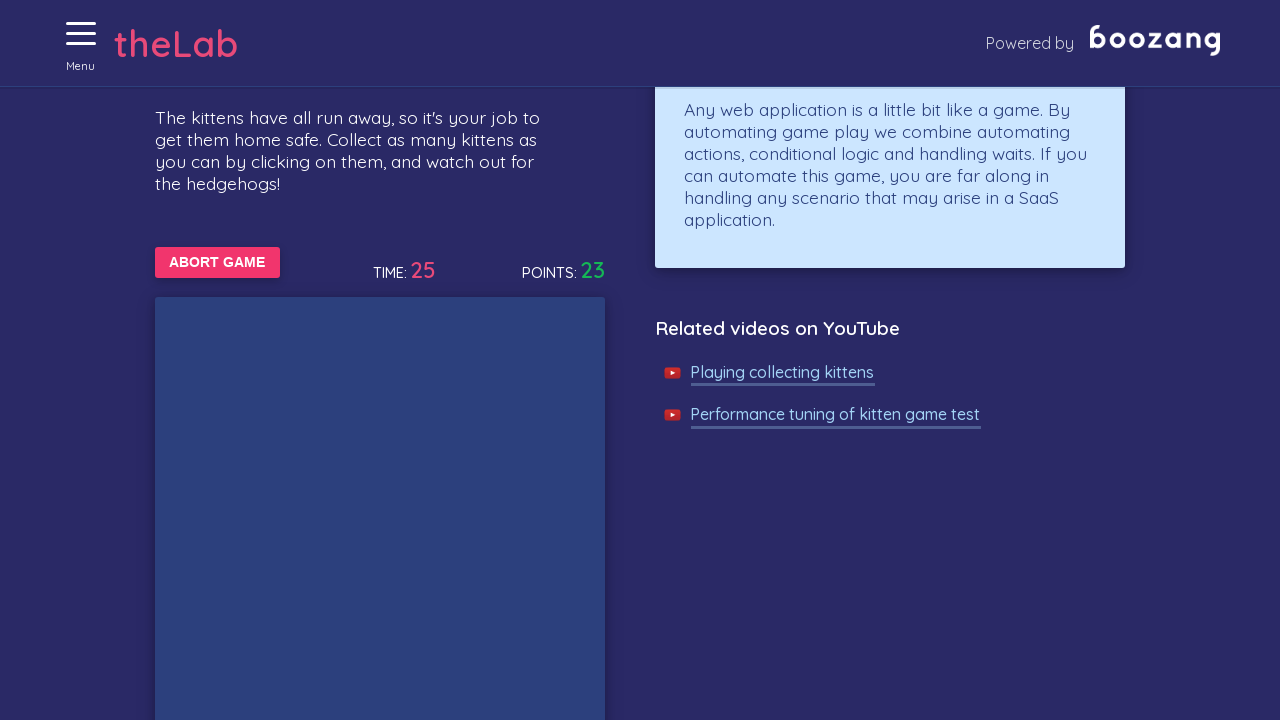

Clicked on a kitten at (396, 347) on //img[@alt='Cat']
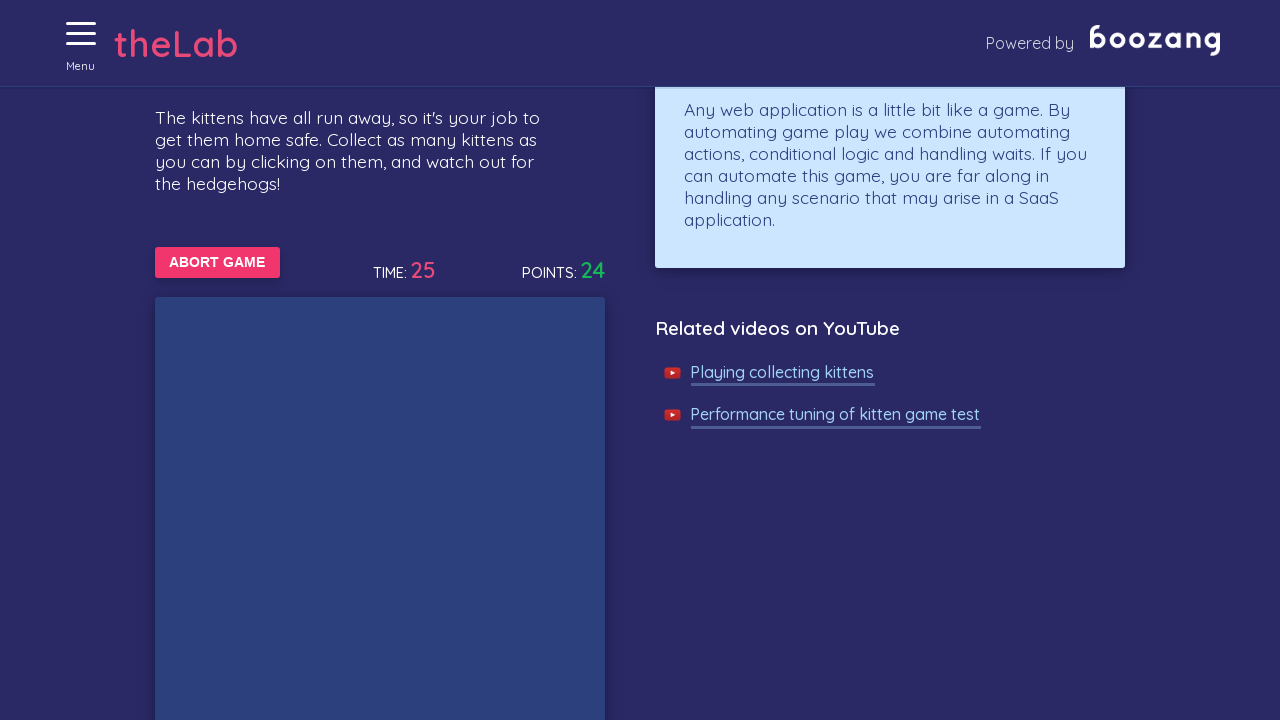

Waited 50ms before checking for kittens
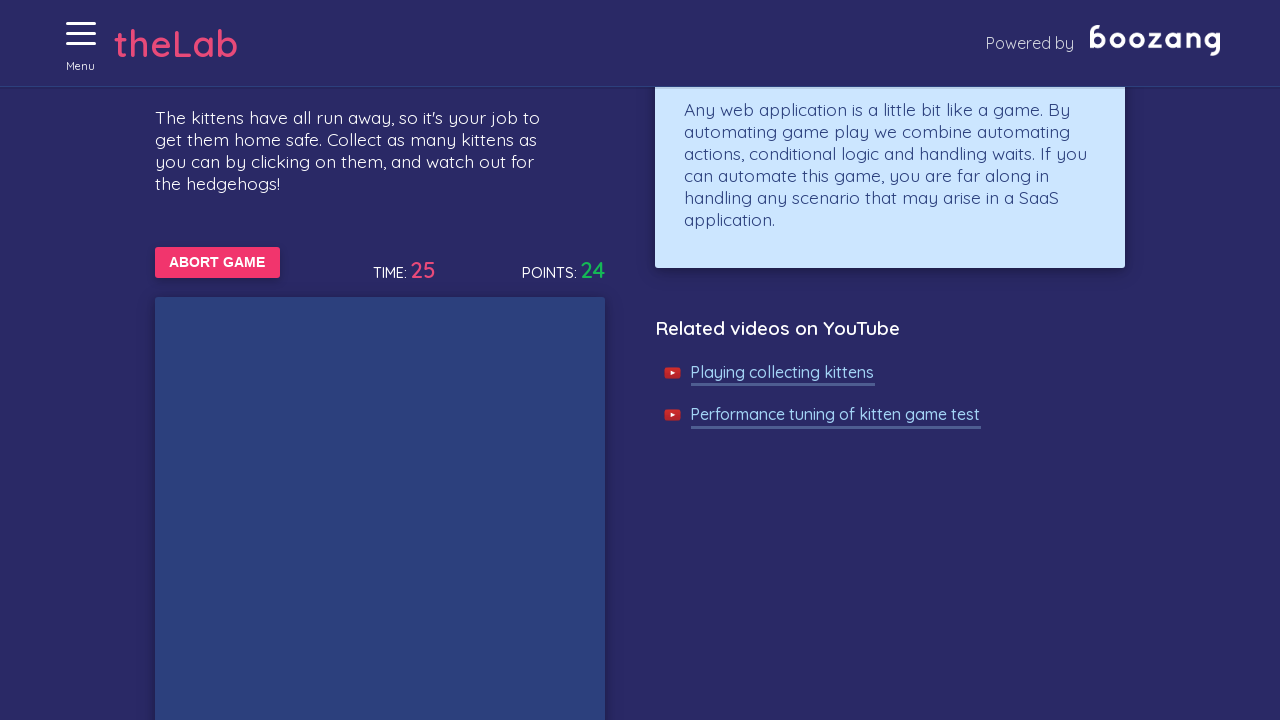

Waited 50ms before checking for kittens
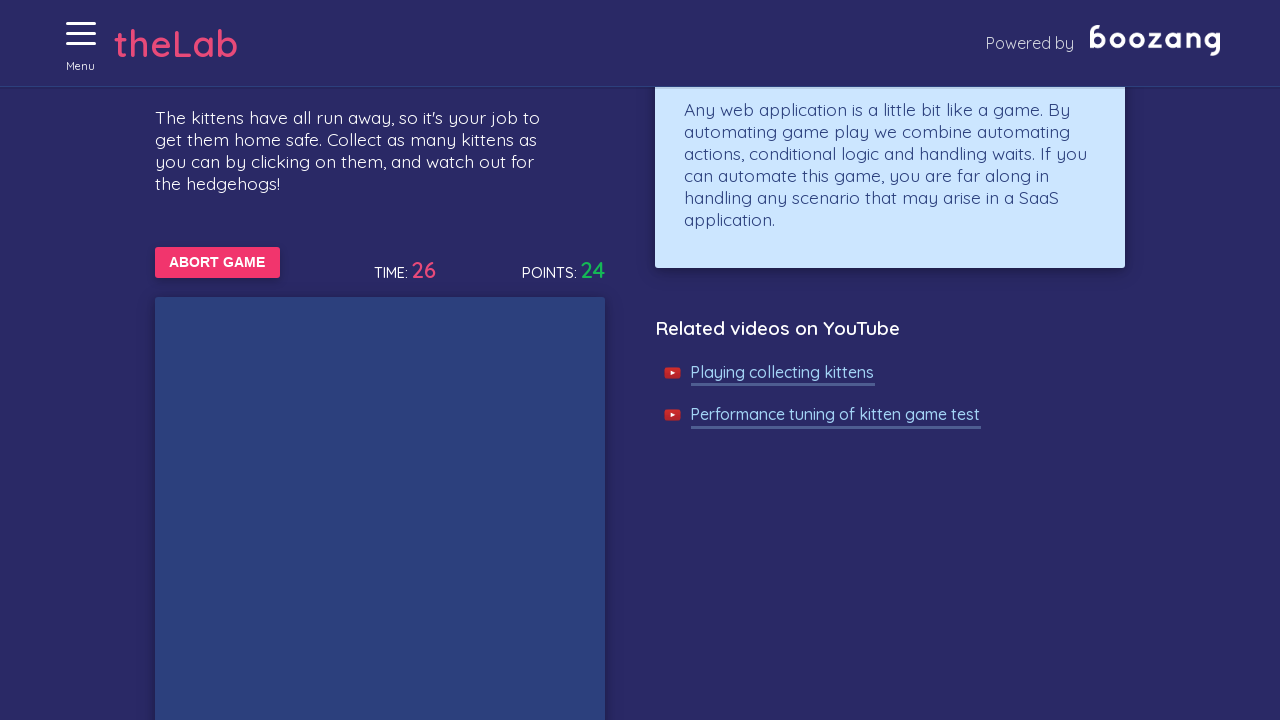

Waited 50ms before checking for kittens
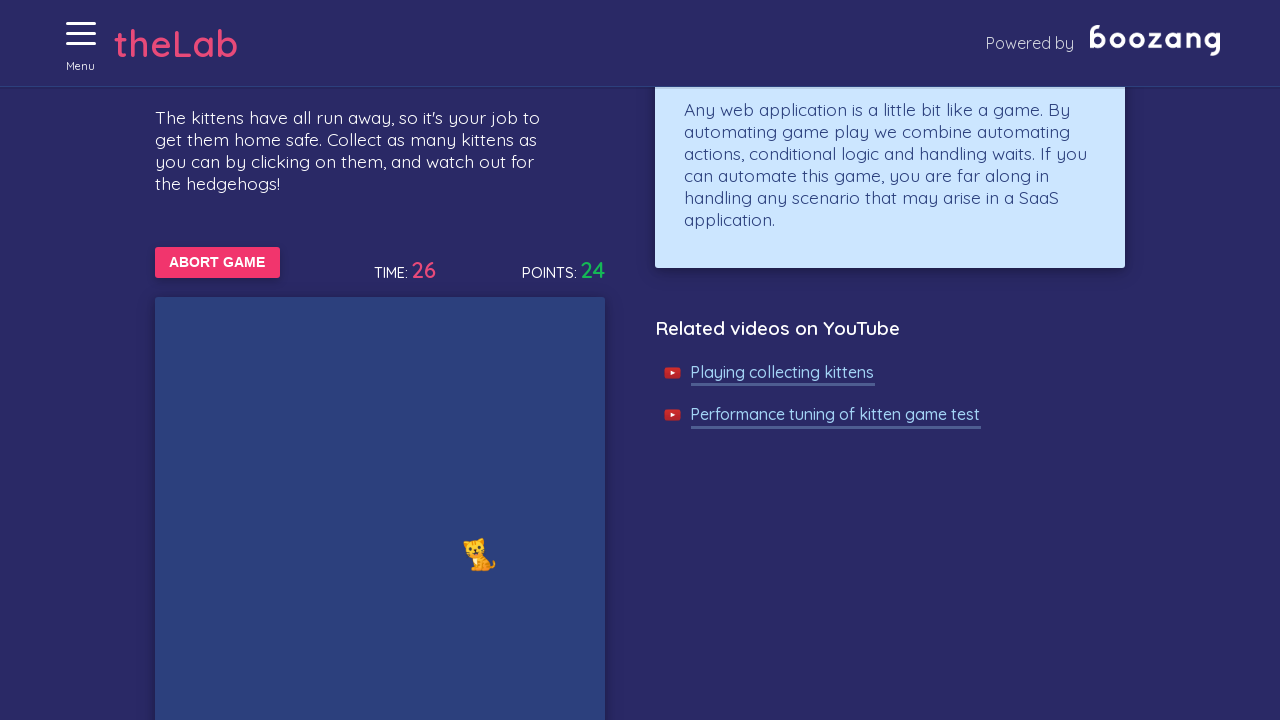

Clicked on a kitten at (480, 554) on //img[@alt='Cat']
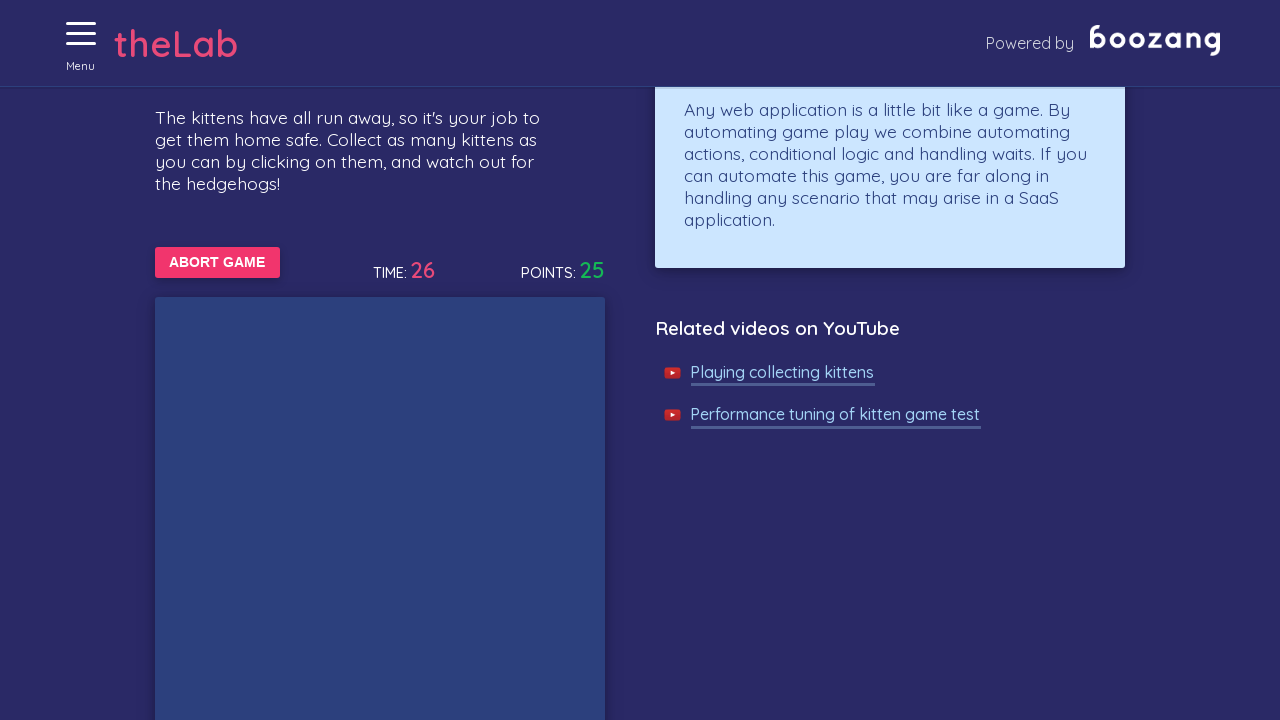

Waited 50ms before checking for kittens
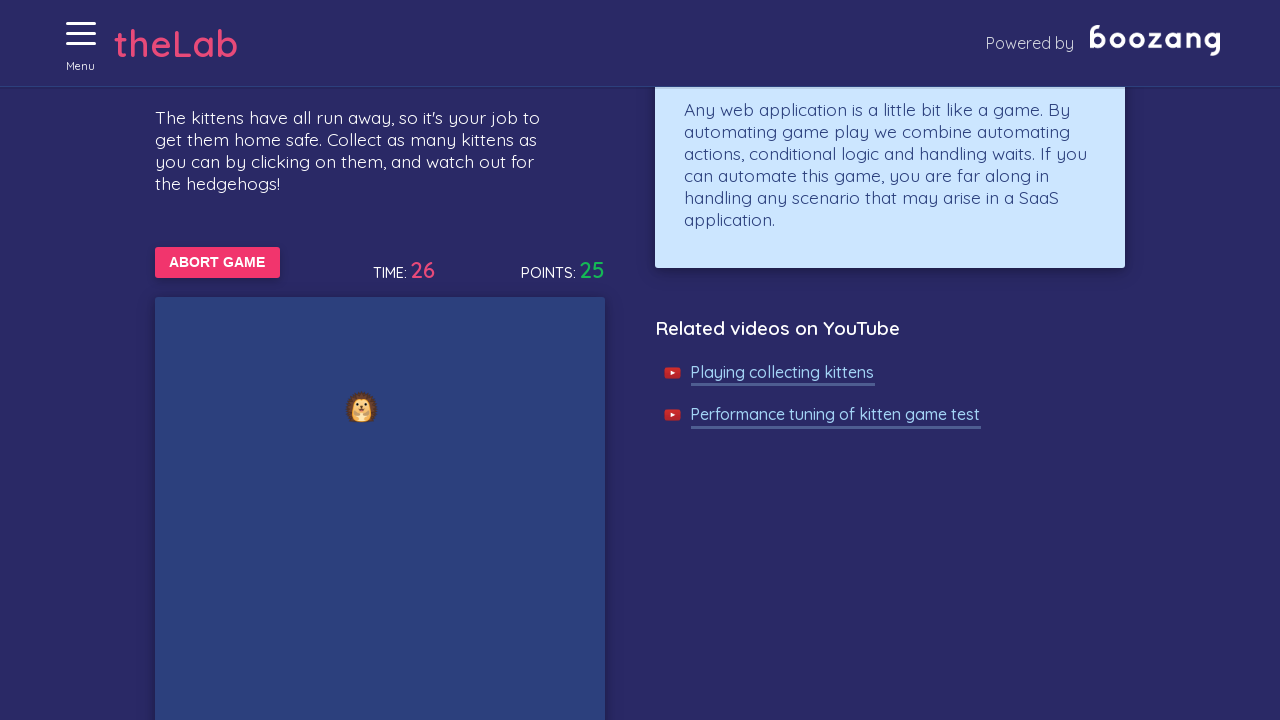

Waited 50ms before checking for kittens
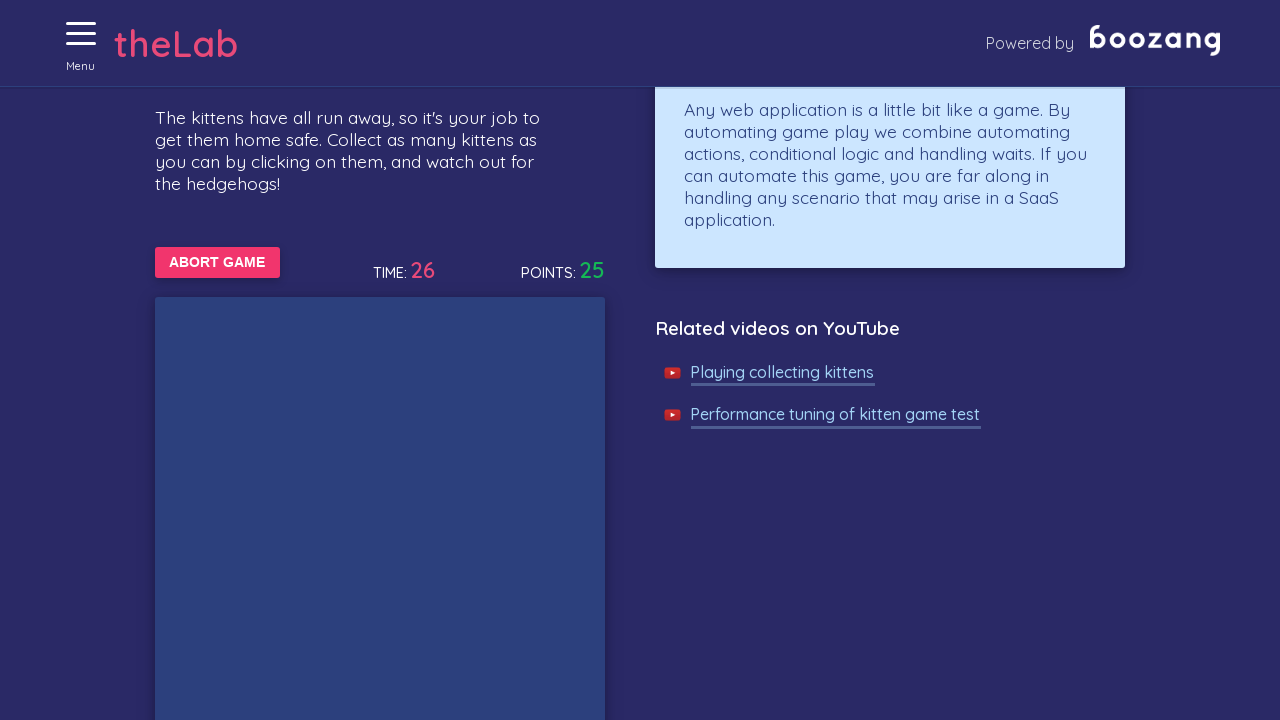

Waited 50ms before checking for kittens
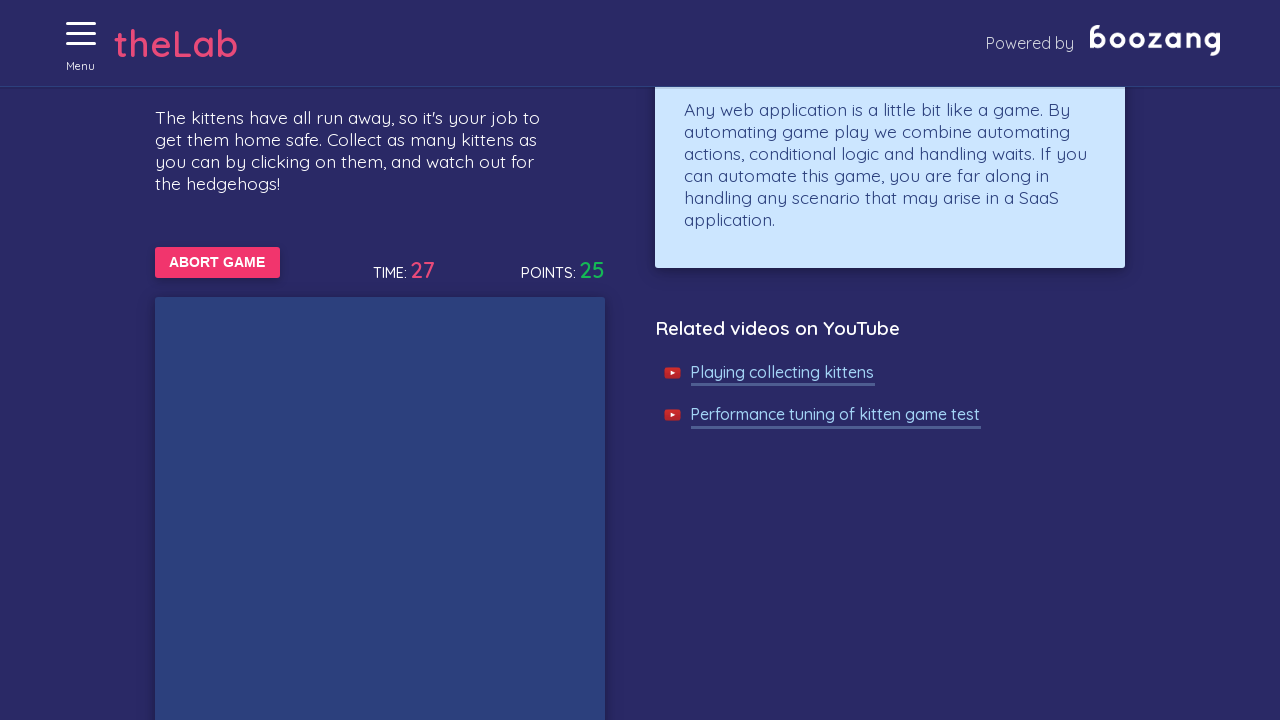

Waited 50ms before checking for kittens
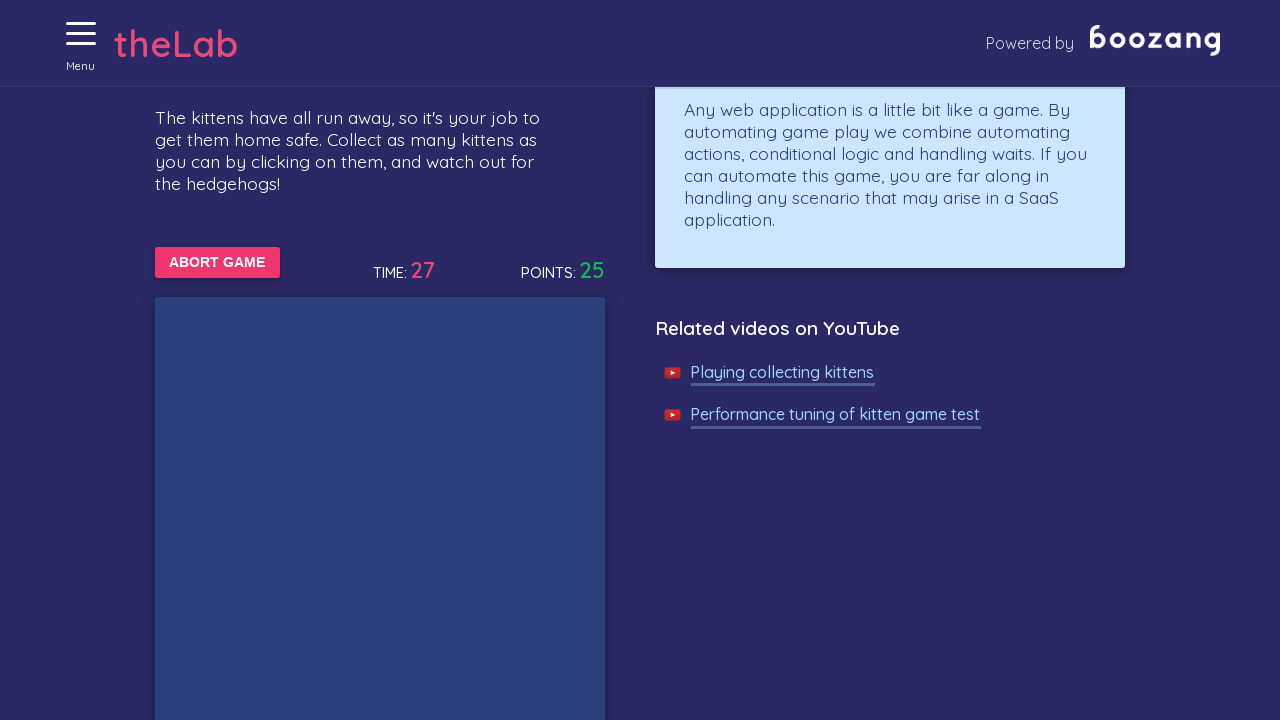

Waited 50ms before checking for kittens
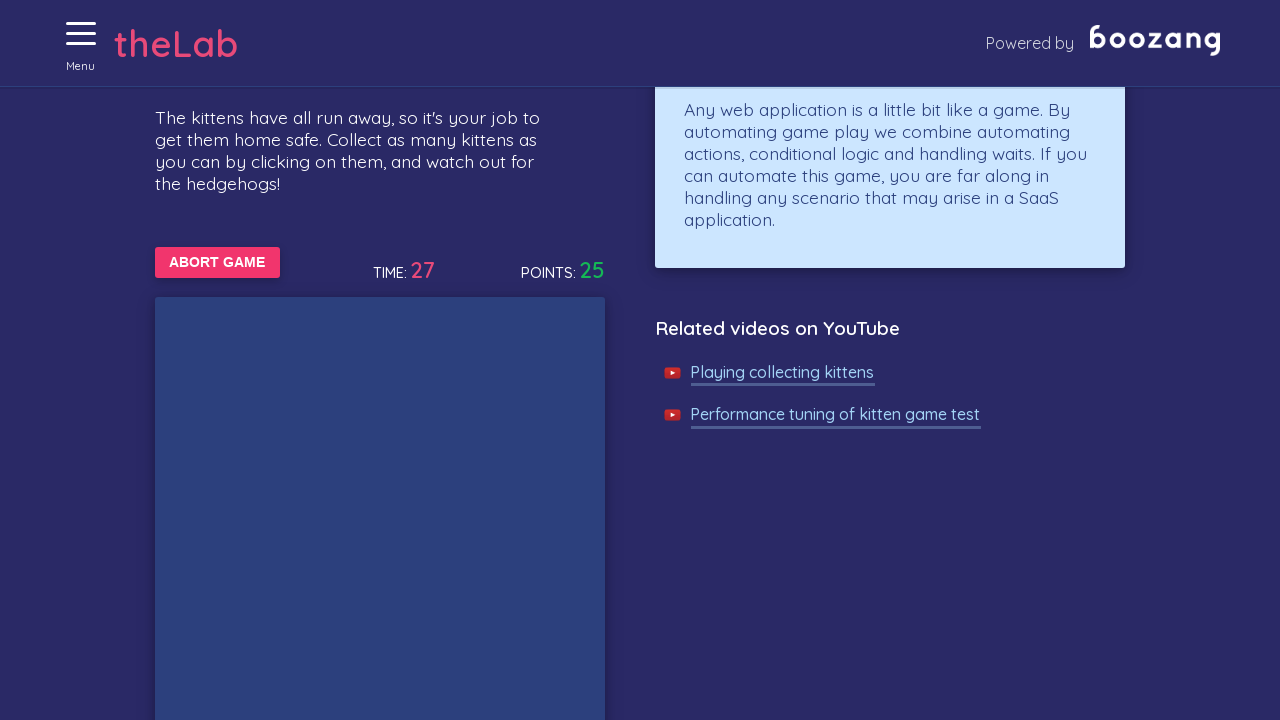

Waited 50ms before checking for kittens
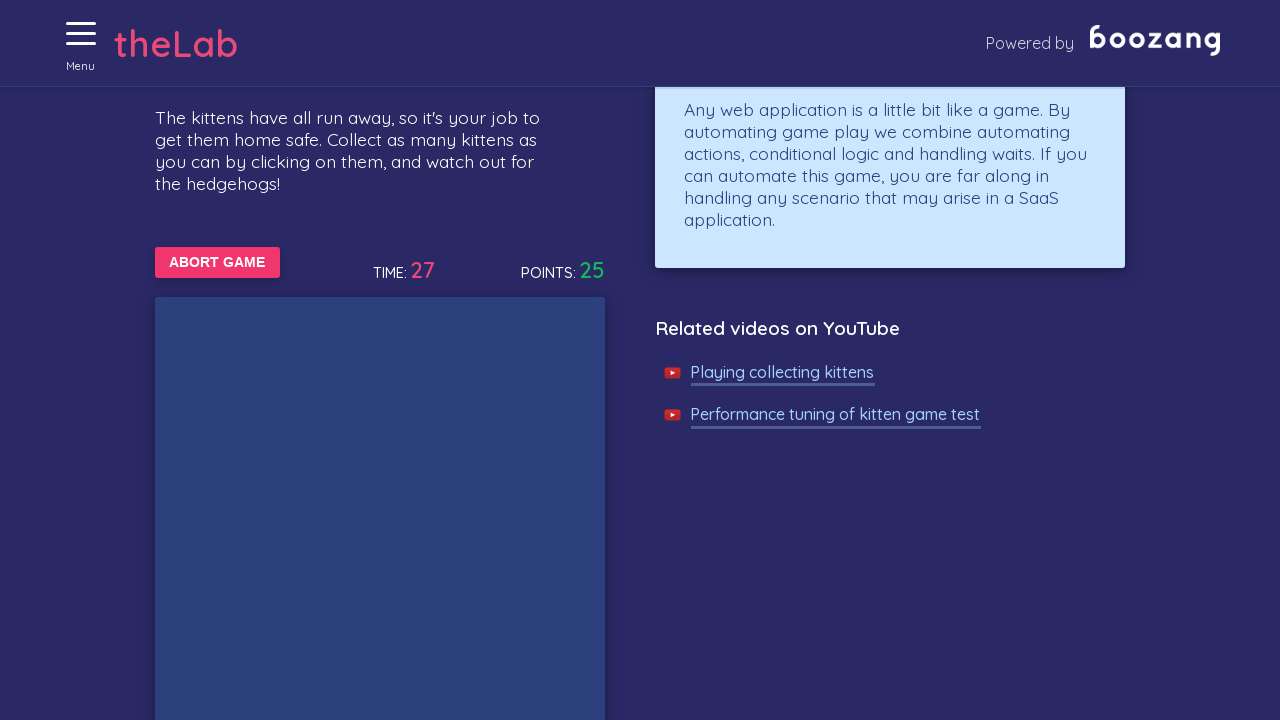

Waited 50ms before checking for kittens
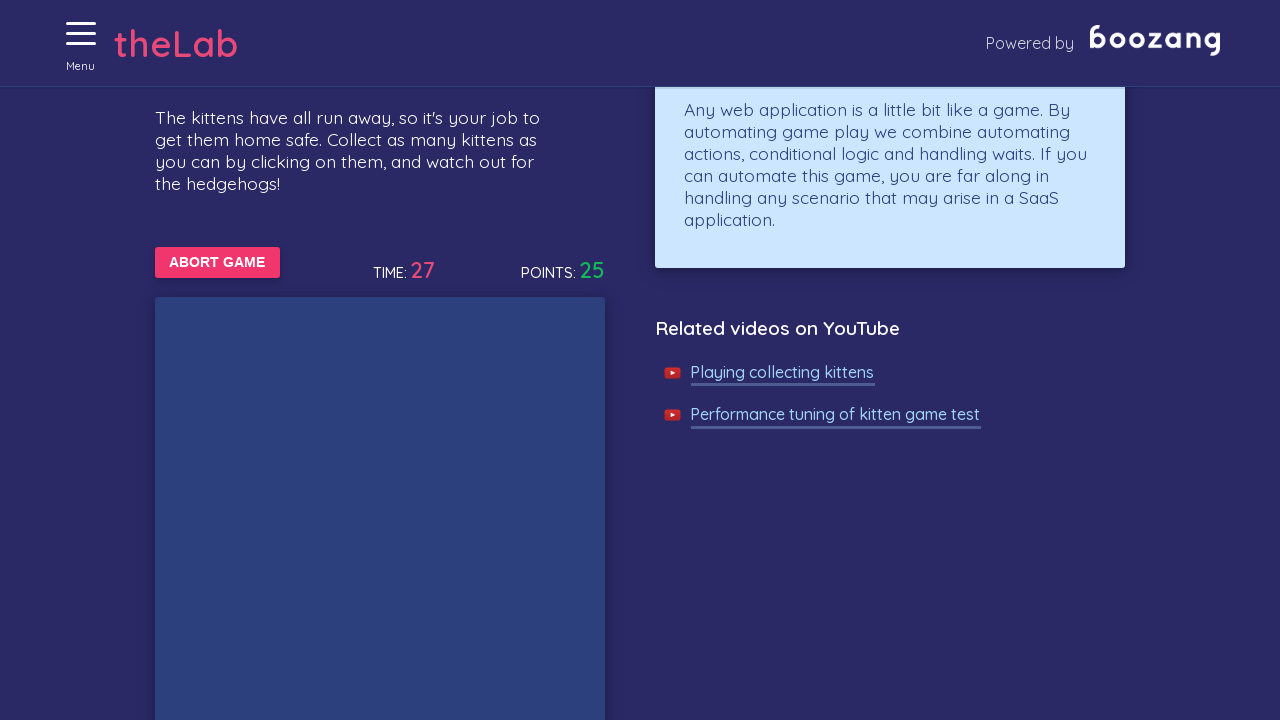

Waited 50ms before checking for kittens
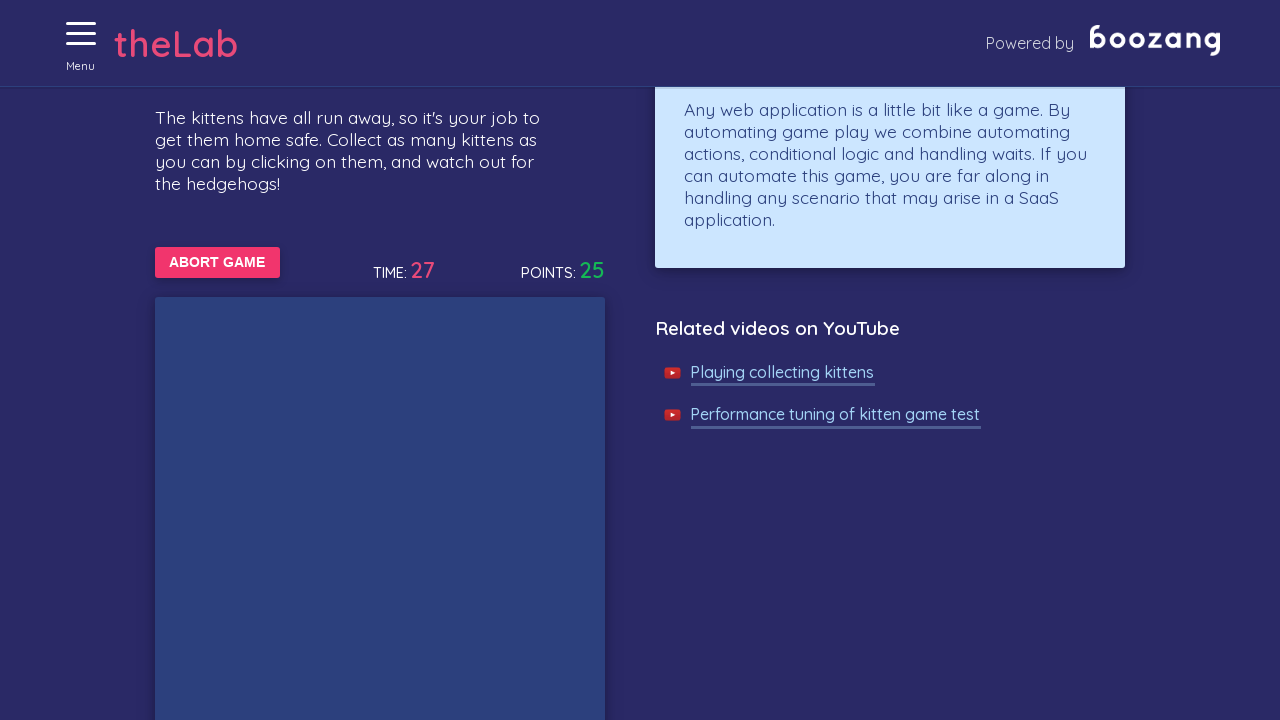

Waited 50ms before checking for kittens
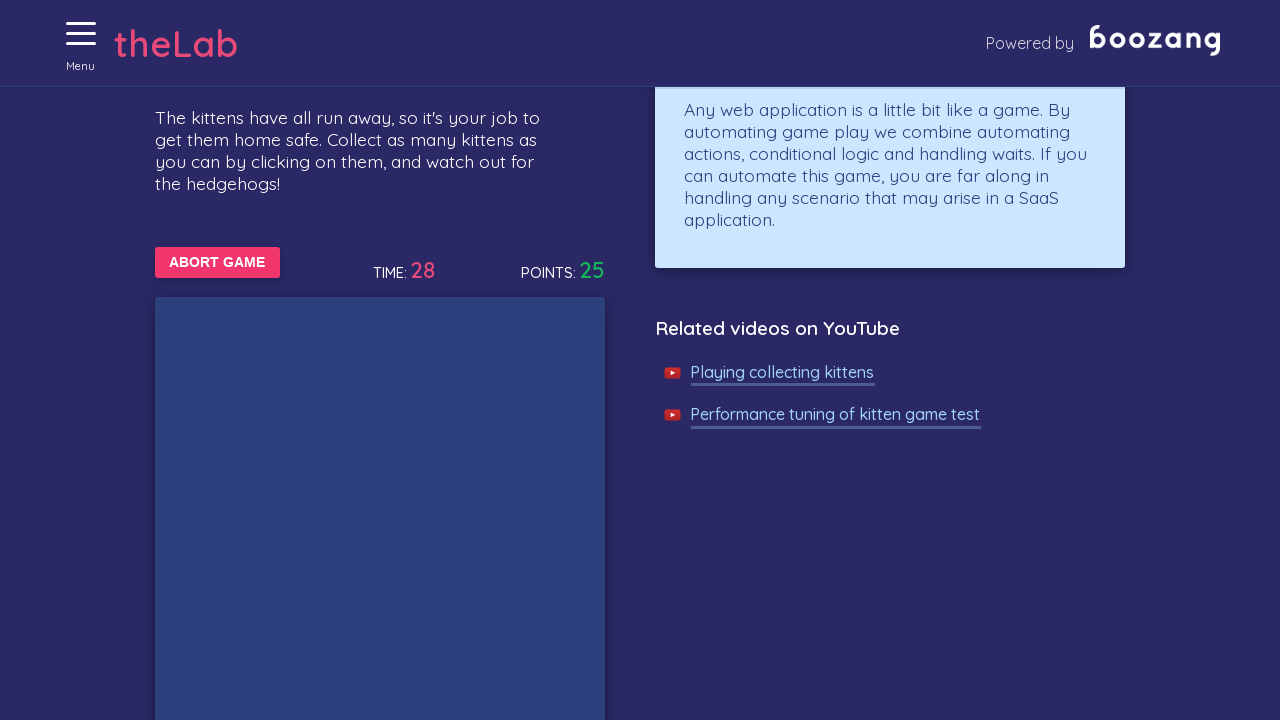

Waited 50ms before checking for kittens
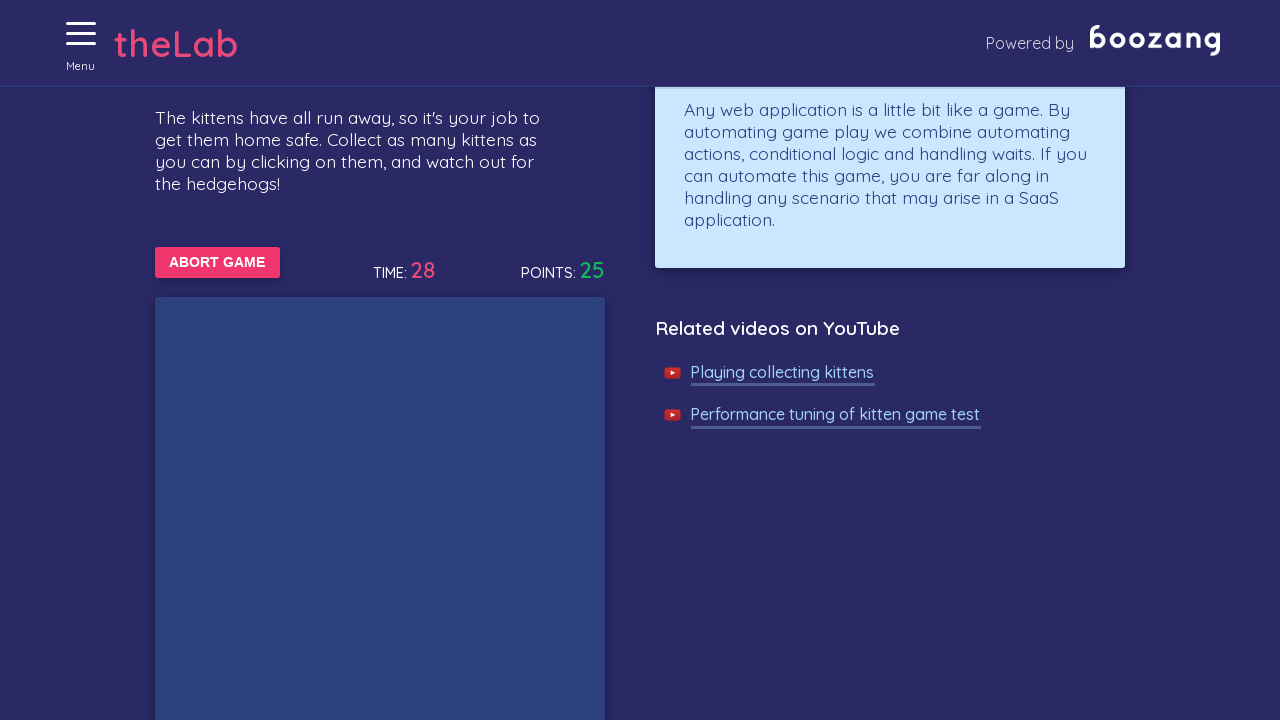

Waited 50ms before checking for kittens
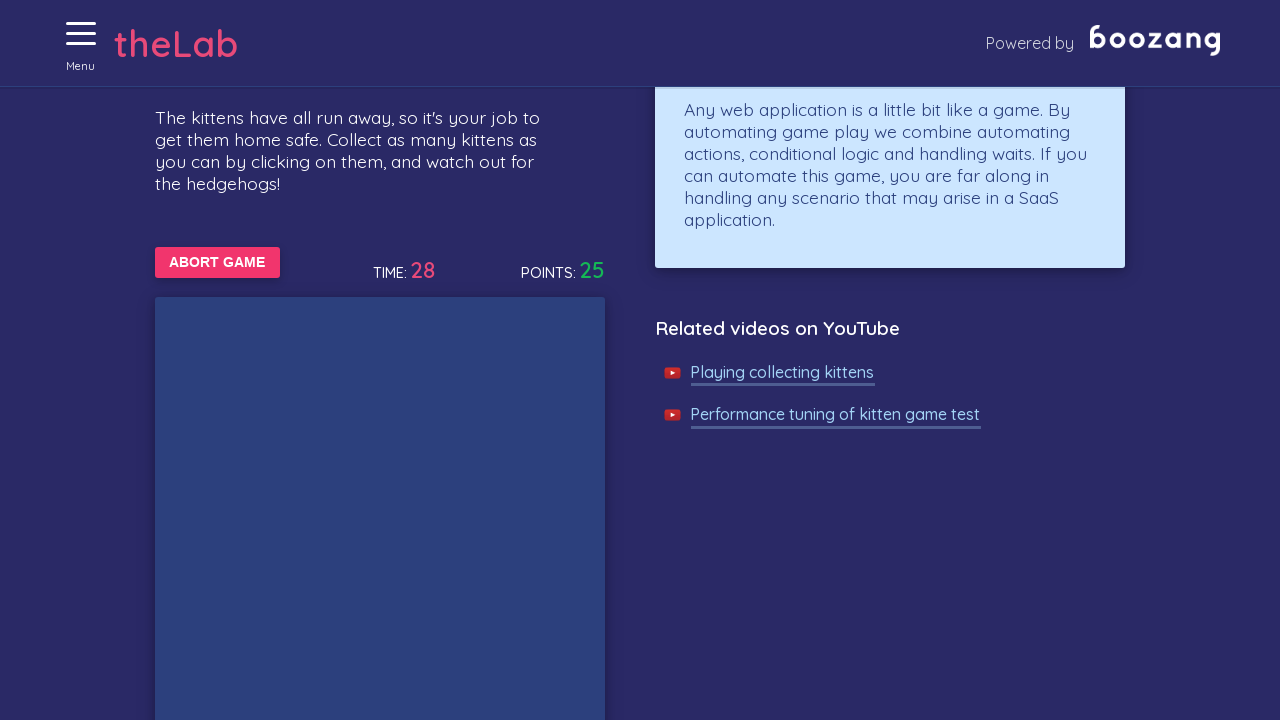

Waited 50ms before checking for kittens
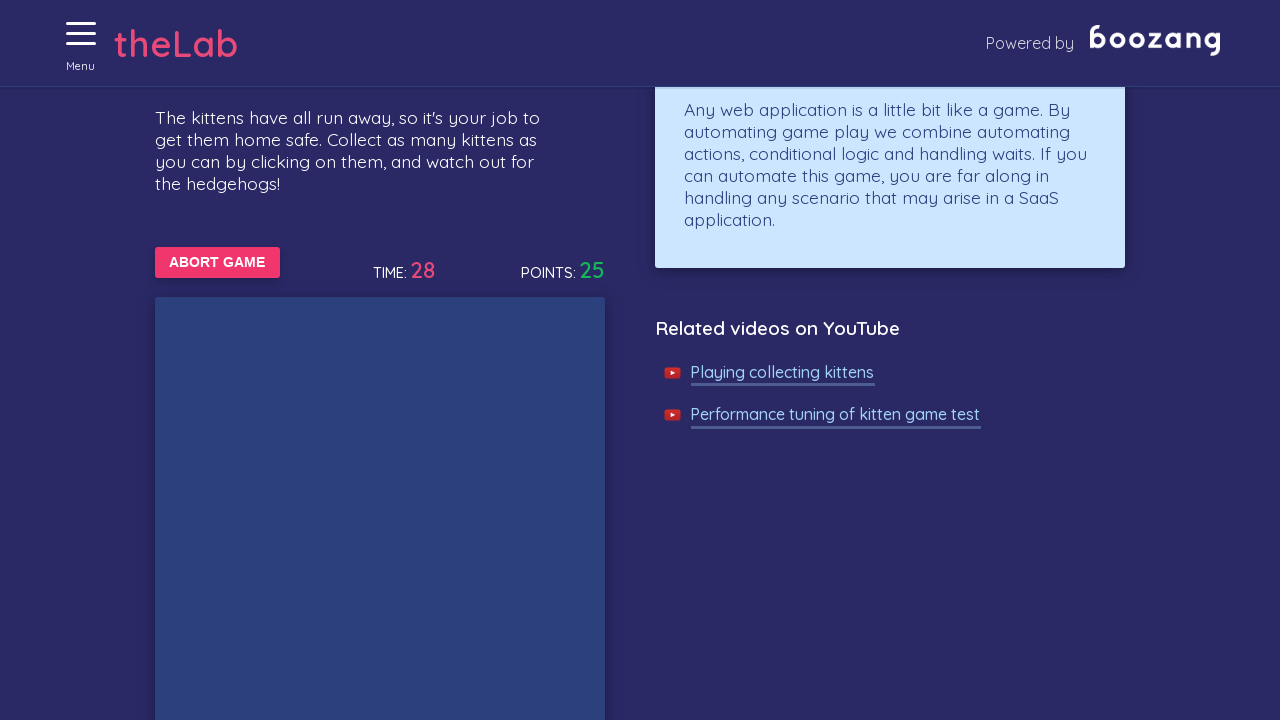

Waited 50ms before checking for kittens
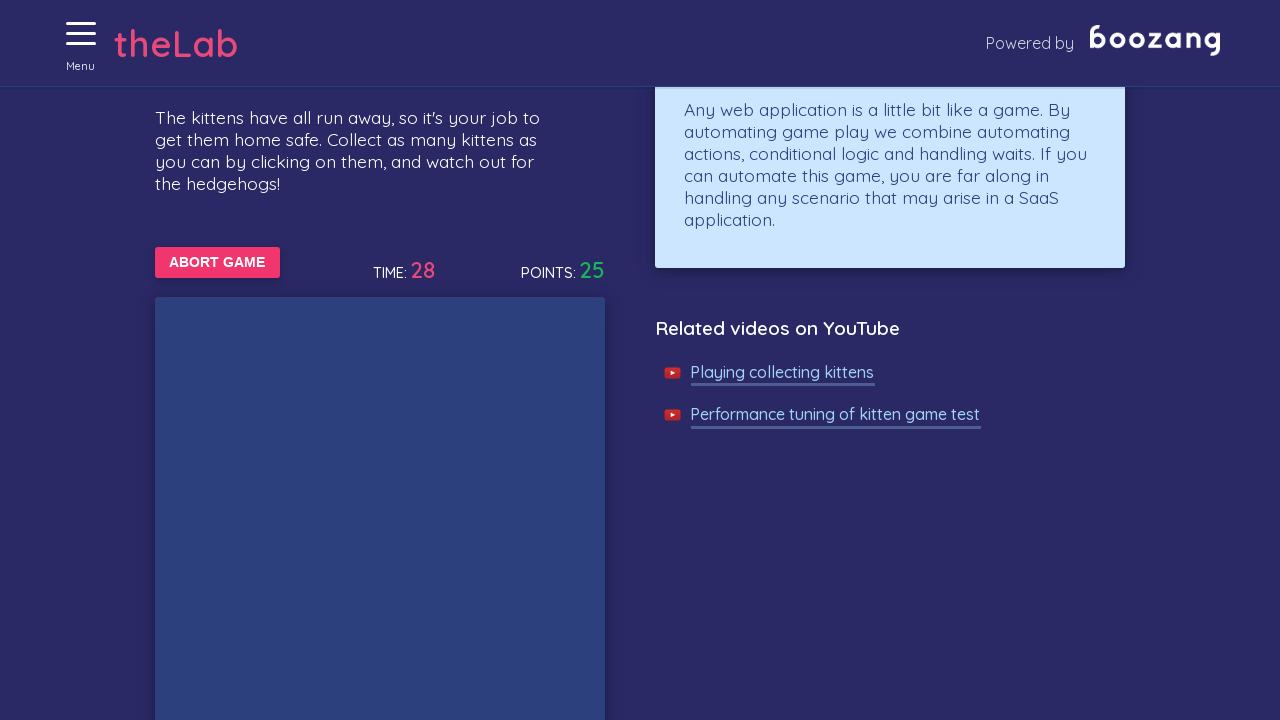

Waited 50ms before checking for kittens
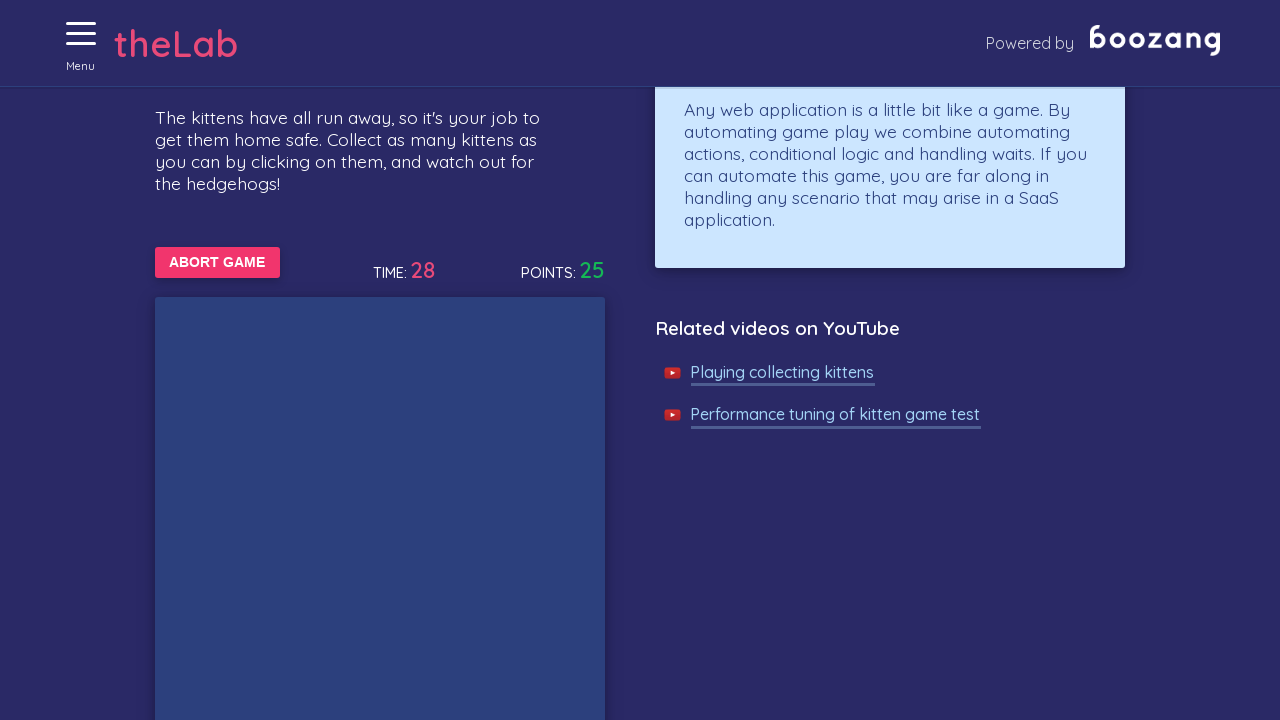

Waited 50ms before checking for kittens
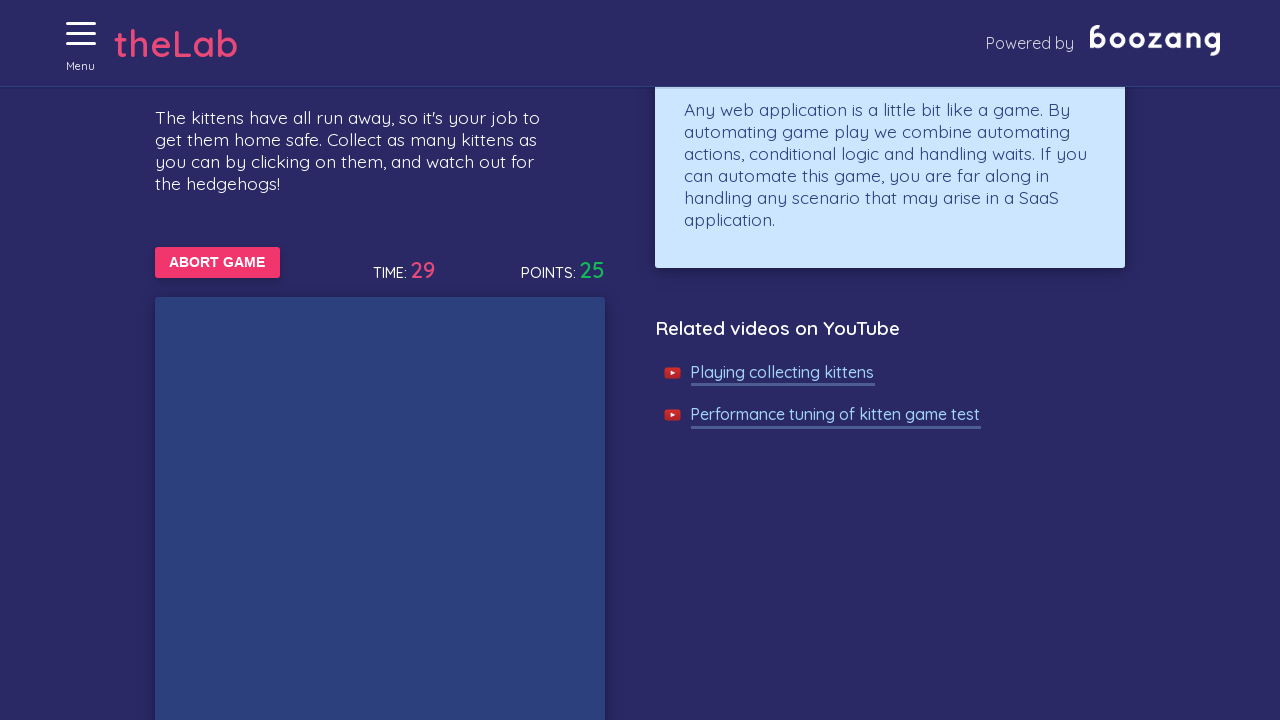

Waited 50ms before checking for kittens
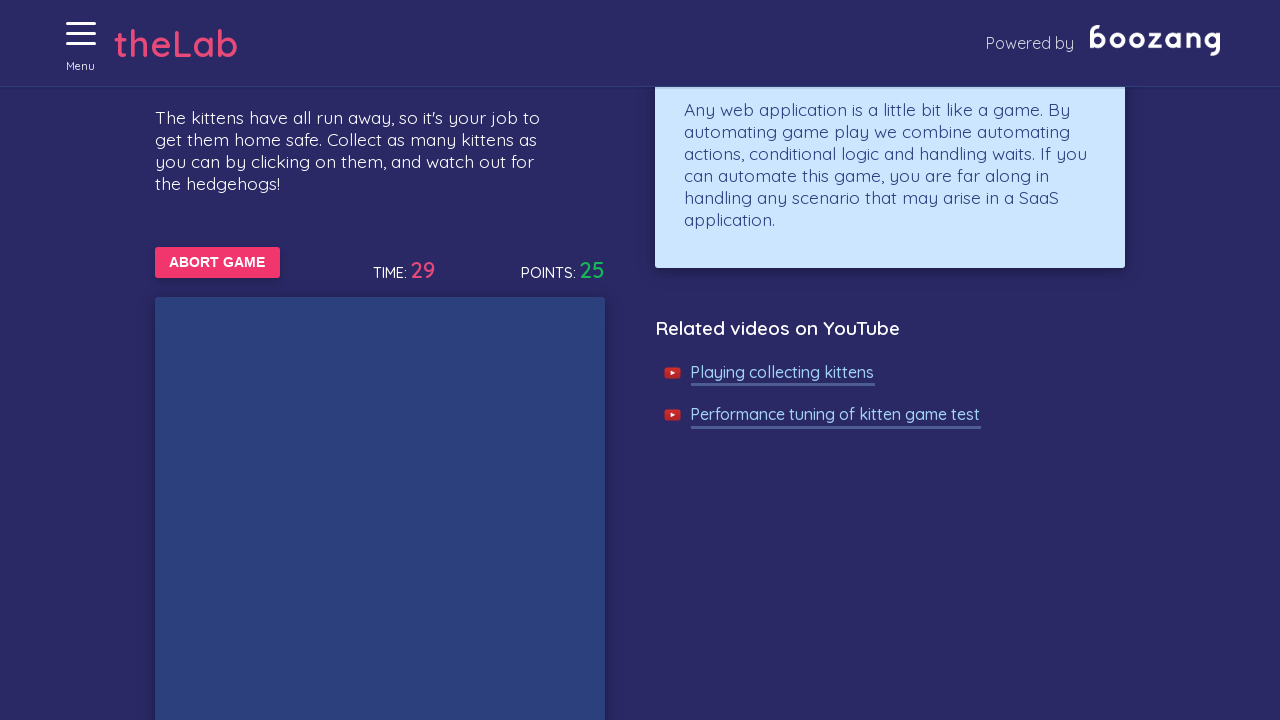

Waited 50ms before checking for kittens
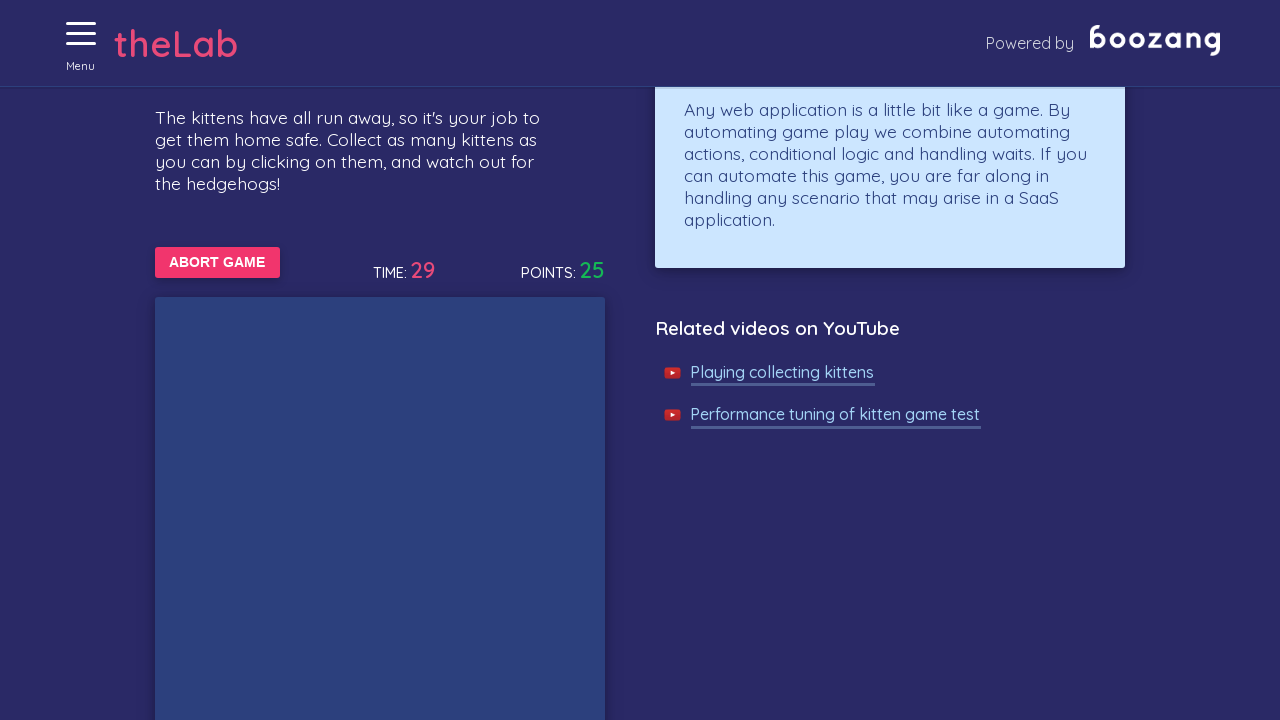

Waited 50ms before checking for kittens
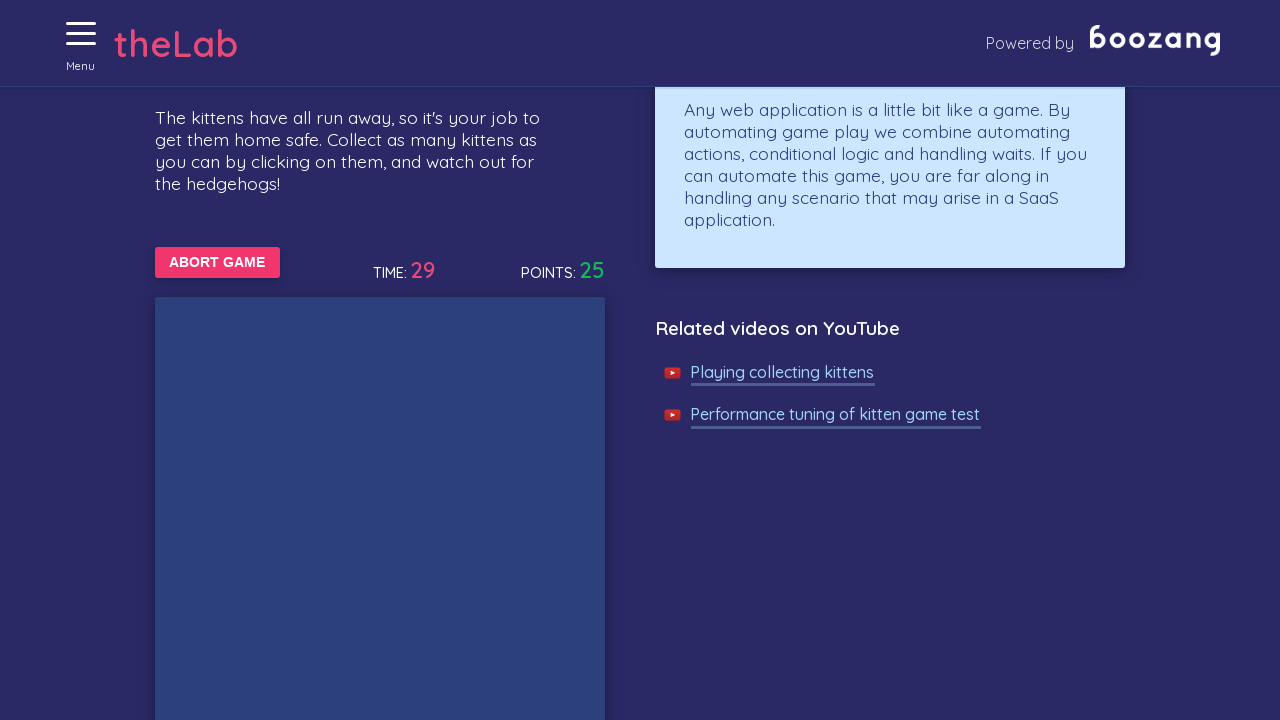

Waited 50ms before checking for kittens
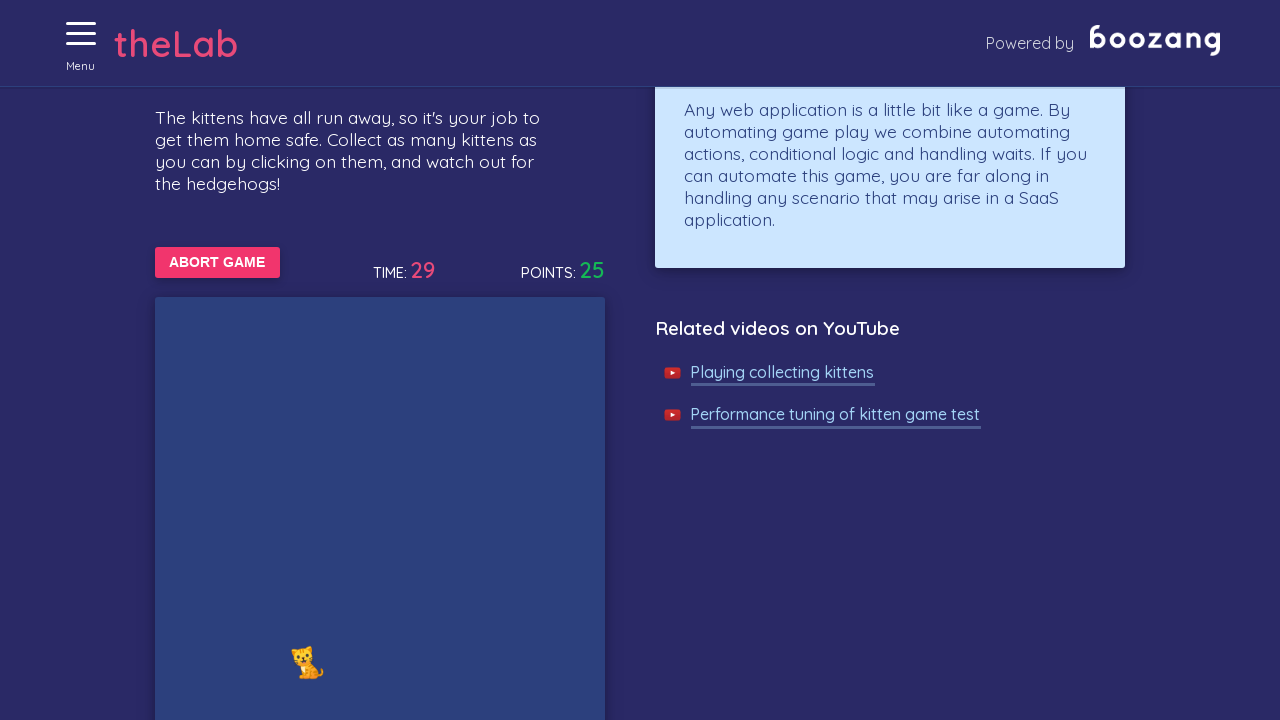

Clicked on a kitten at (308, 662) on //img[@alt='Cat']
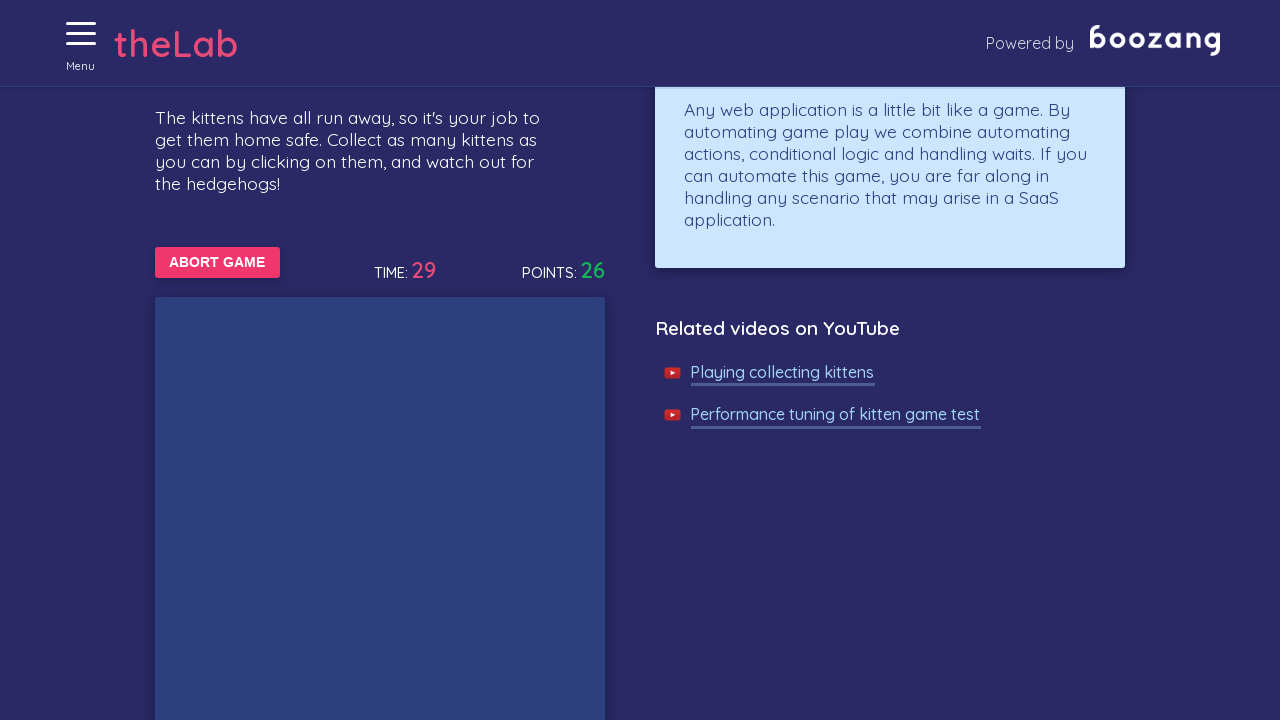

Waited 50ms before checking for kittens
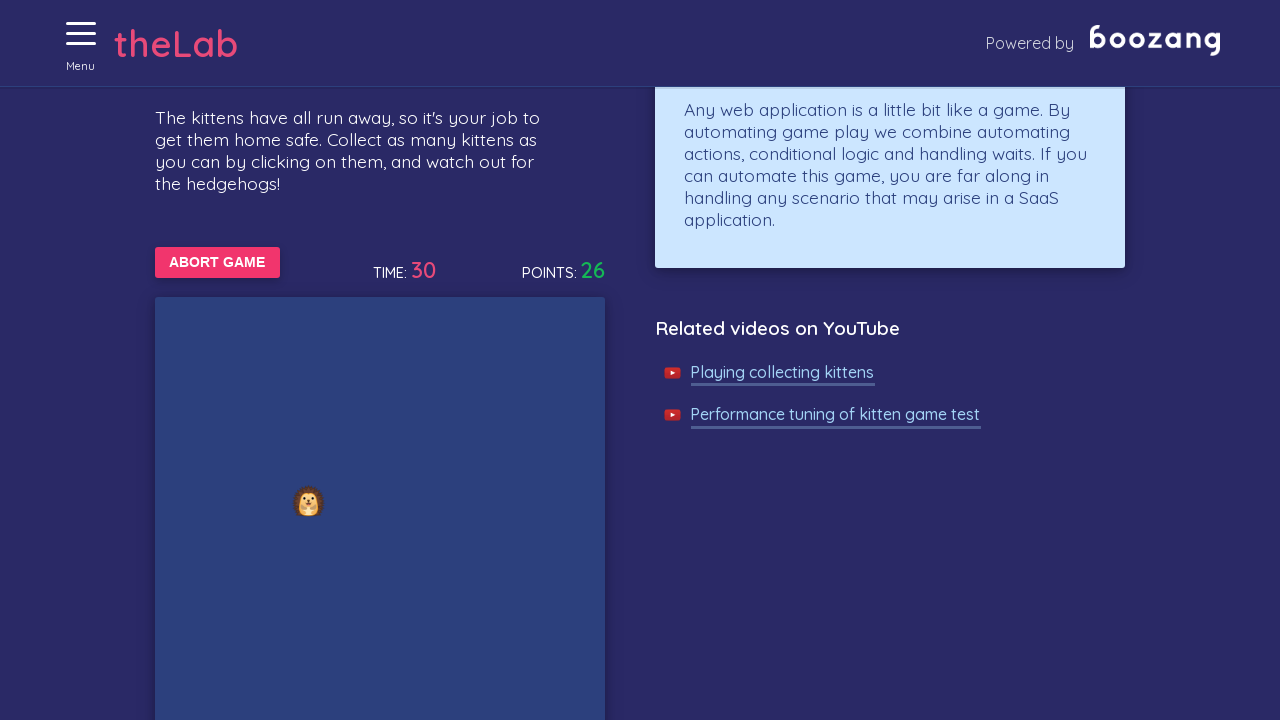

Game Over screen appeared
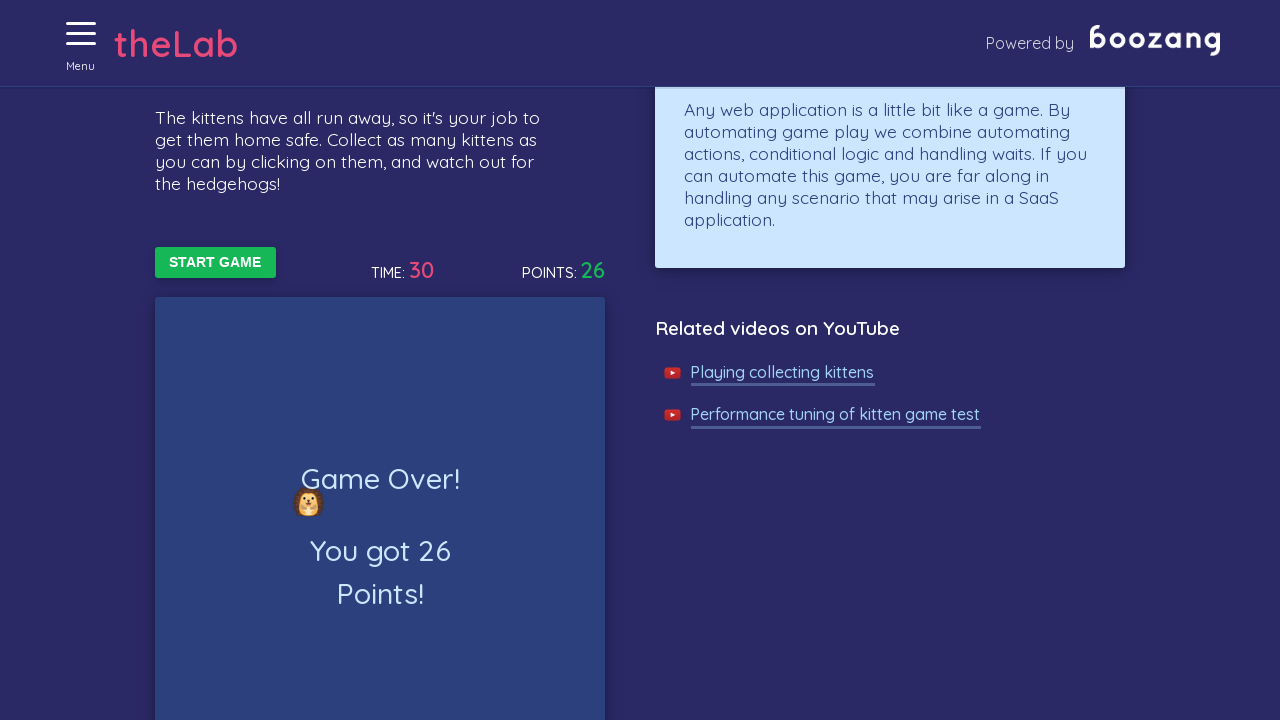

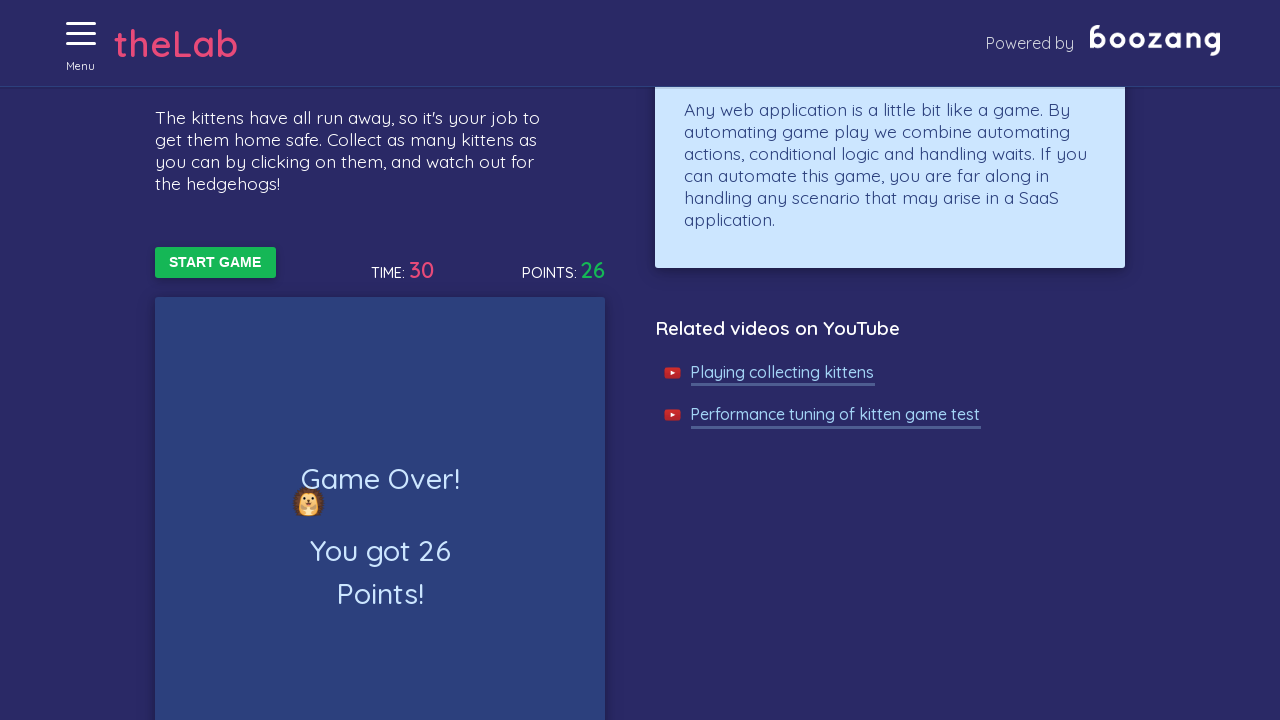